Tests a basic calculator web application by entering two random numbers, cycling through all arithmetic operations (add, subtract, multiply, divide, concatenate), verifying results, and clearing the form repeatedly

Starting URL: https://testsheepnz.github.io/BasicCalculator.html

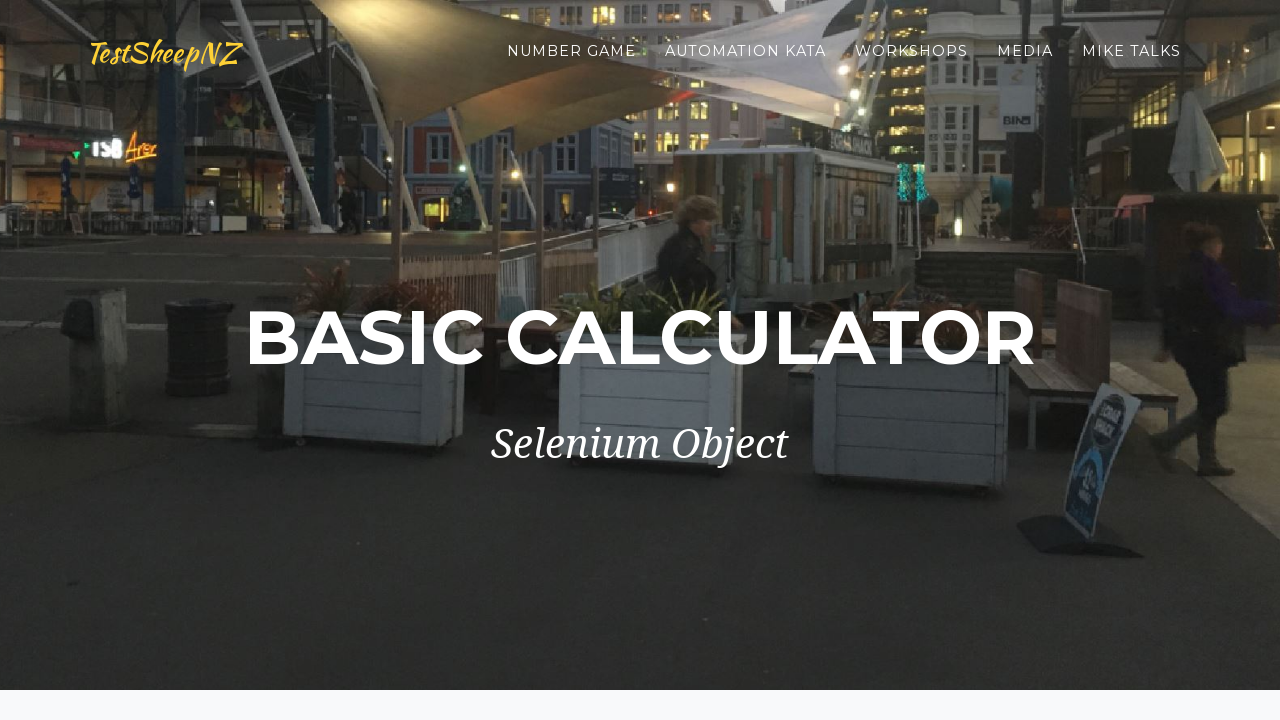

Generated random numbers: 98 and 84
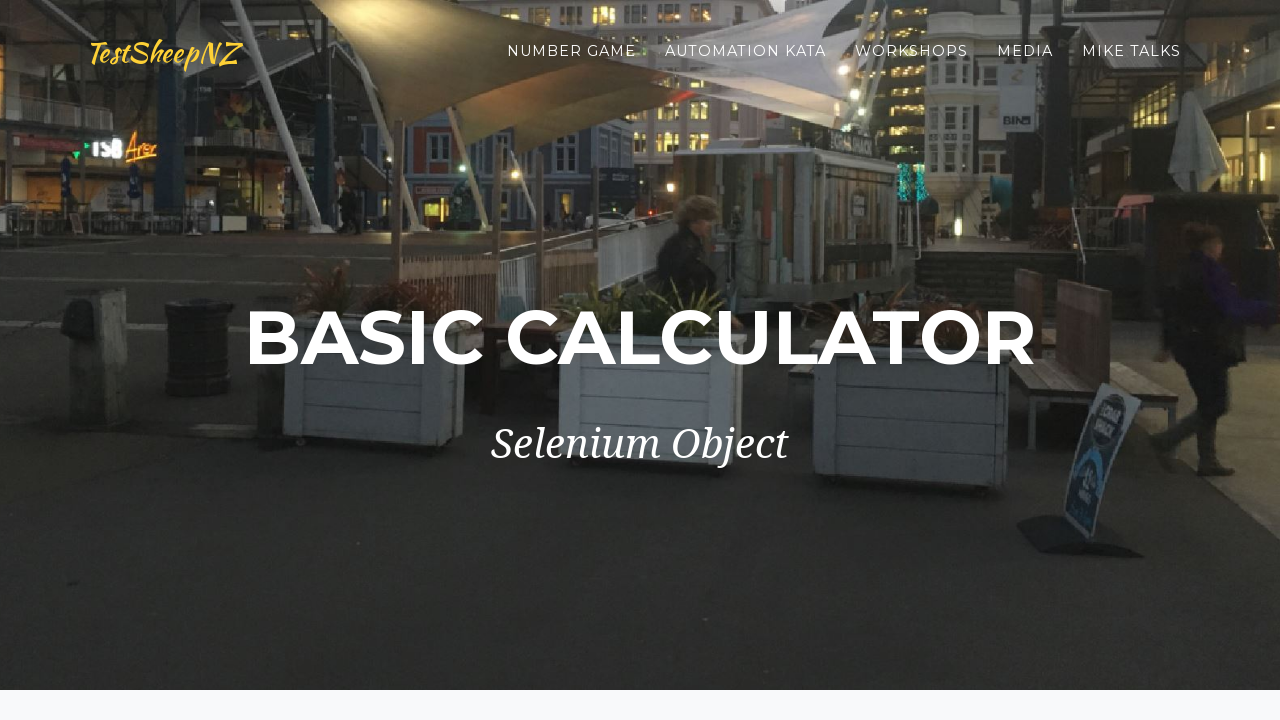

Entered first number: 98 on #number1Field
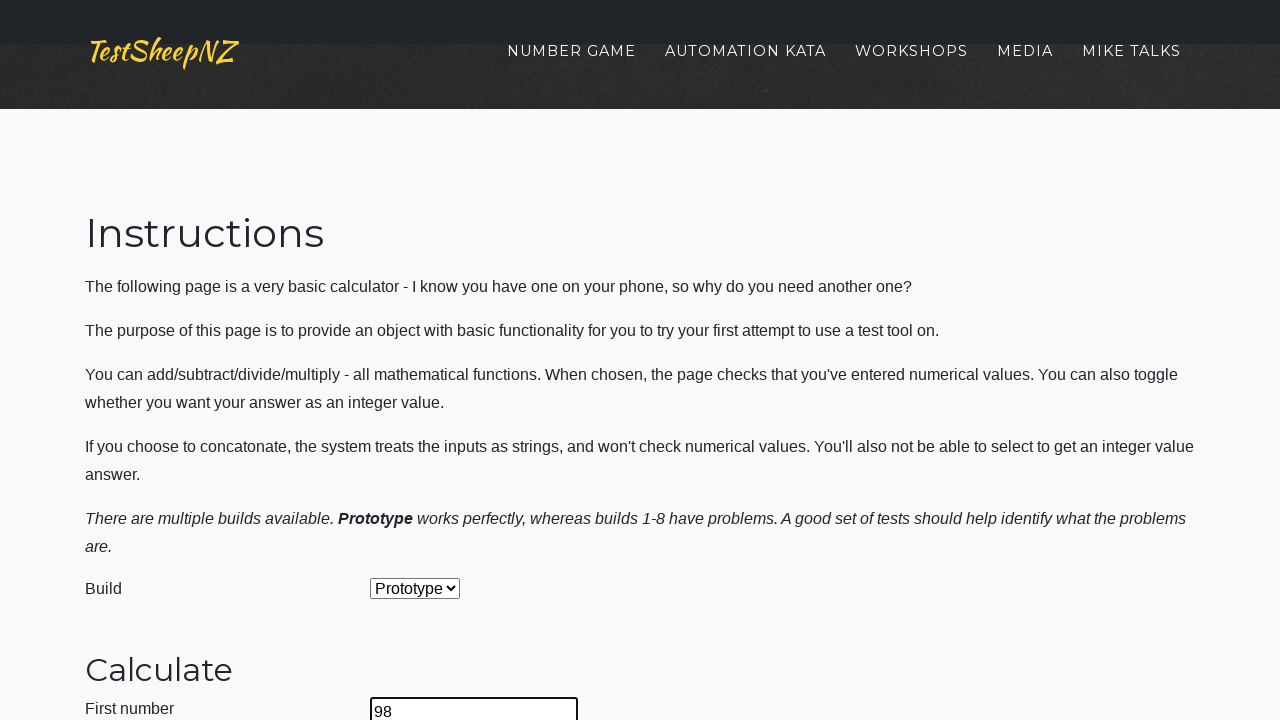

Entered second number: 84 on #number2Field
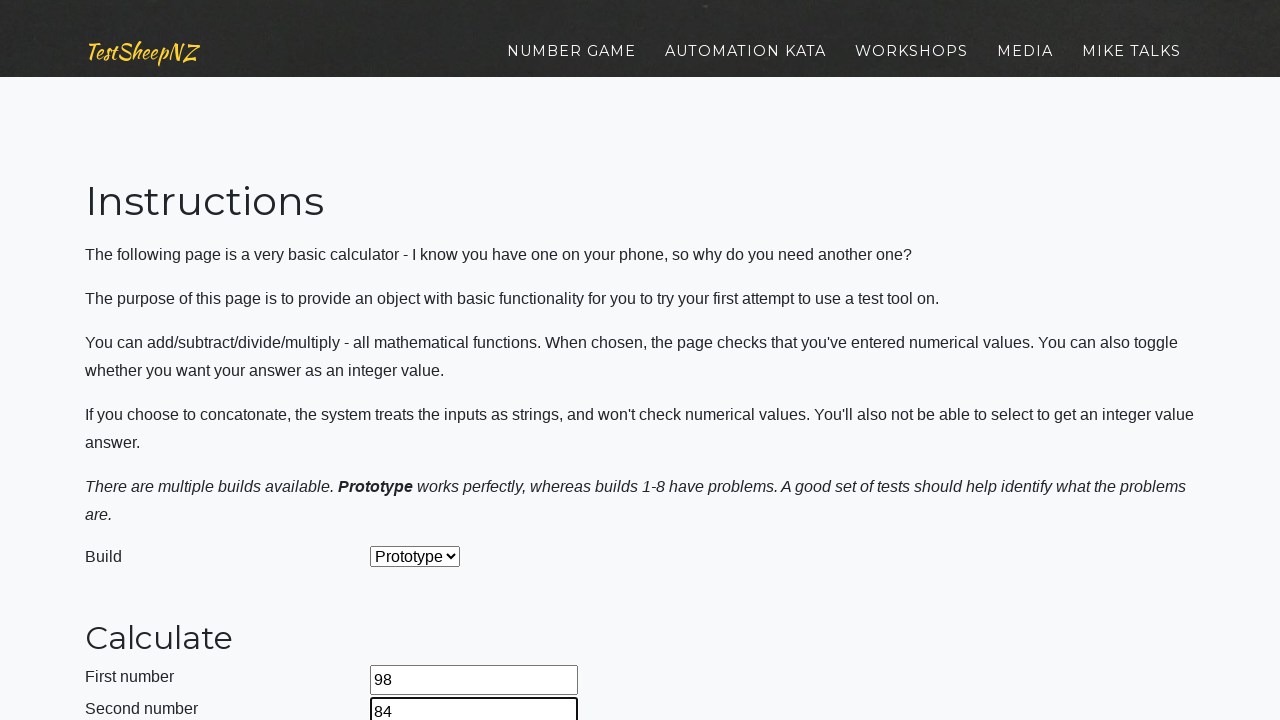

Selected operation at index 0 on #selectOperationDropdown
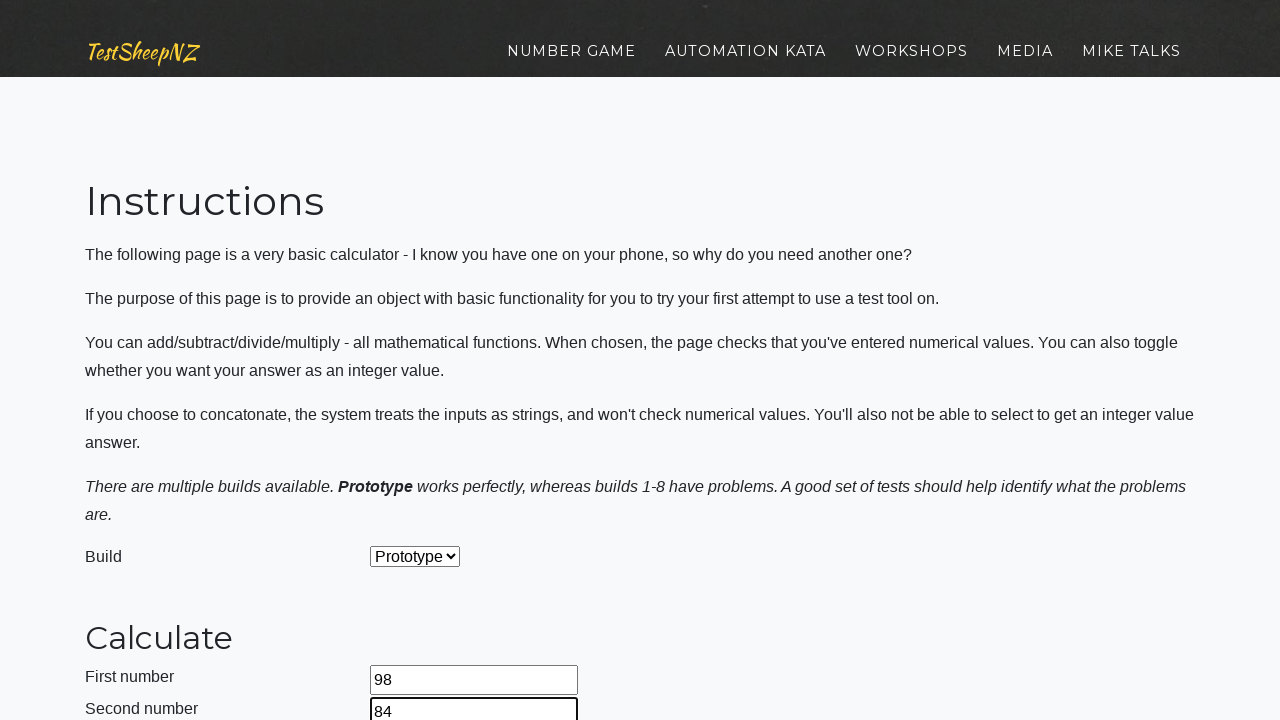

Clicked calculate button at (422, 361) on #calculateButton
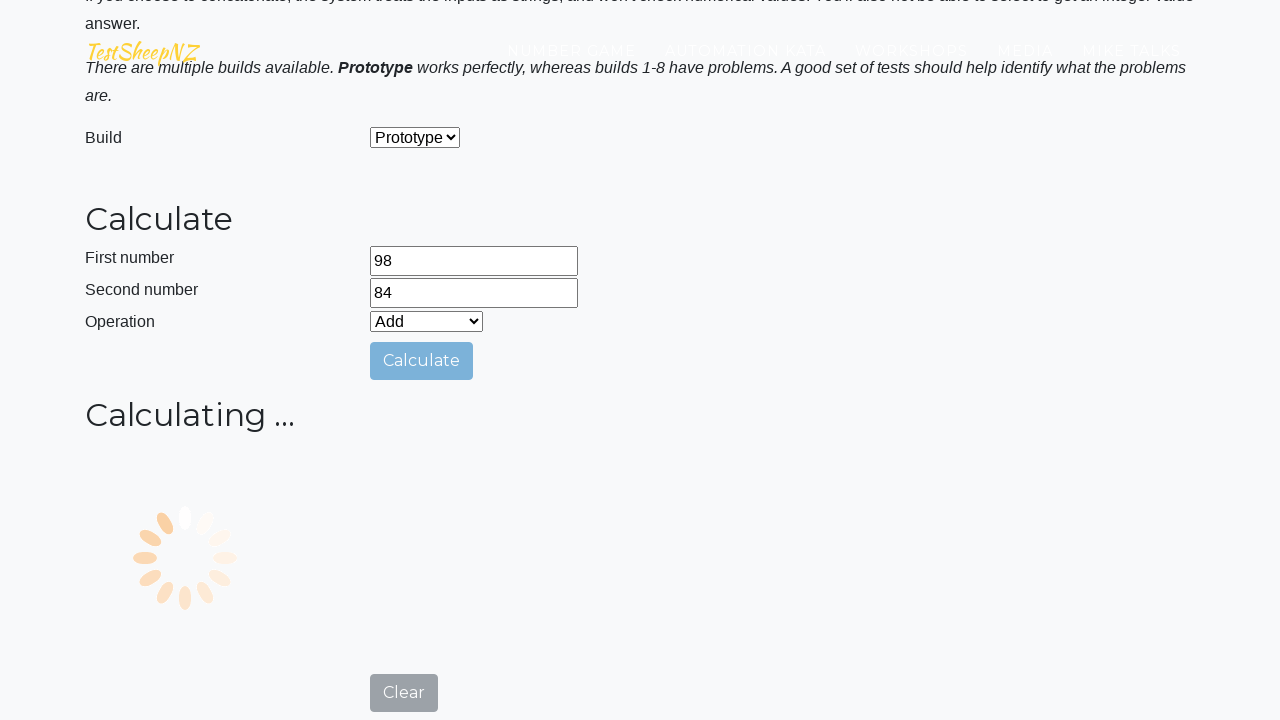

Answer field populated with result
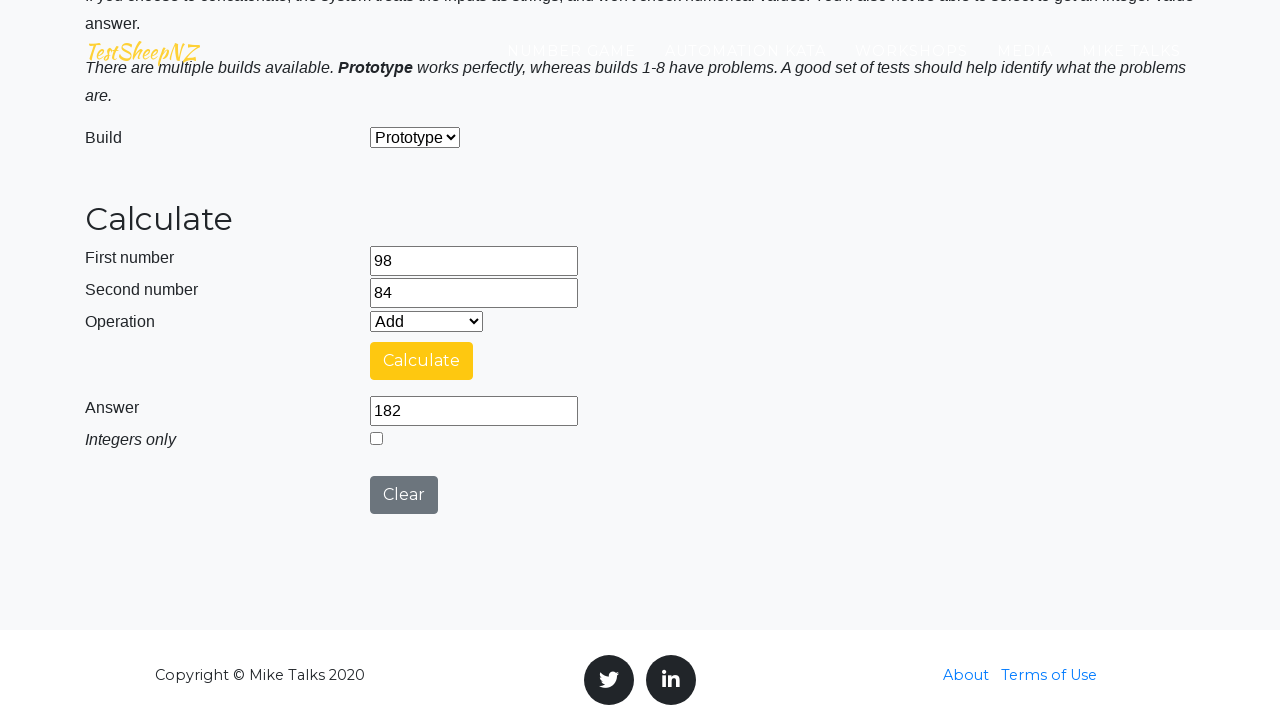

Clicked clear button to reset calculator at (404, 495) on #clearButton
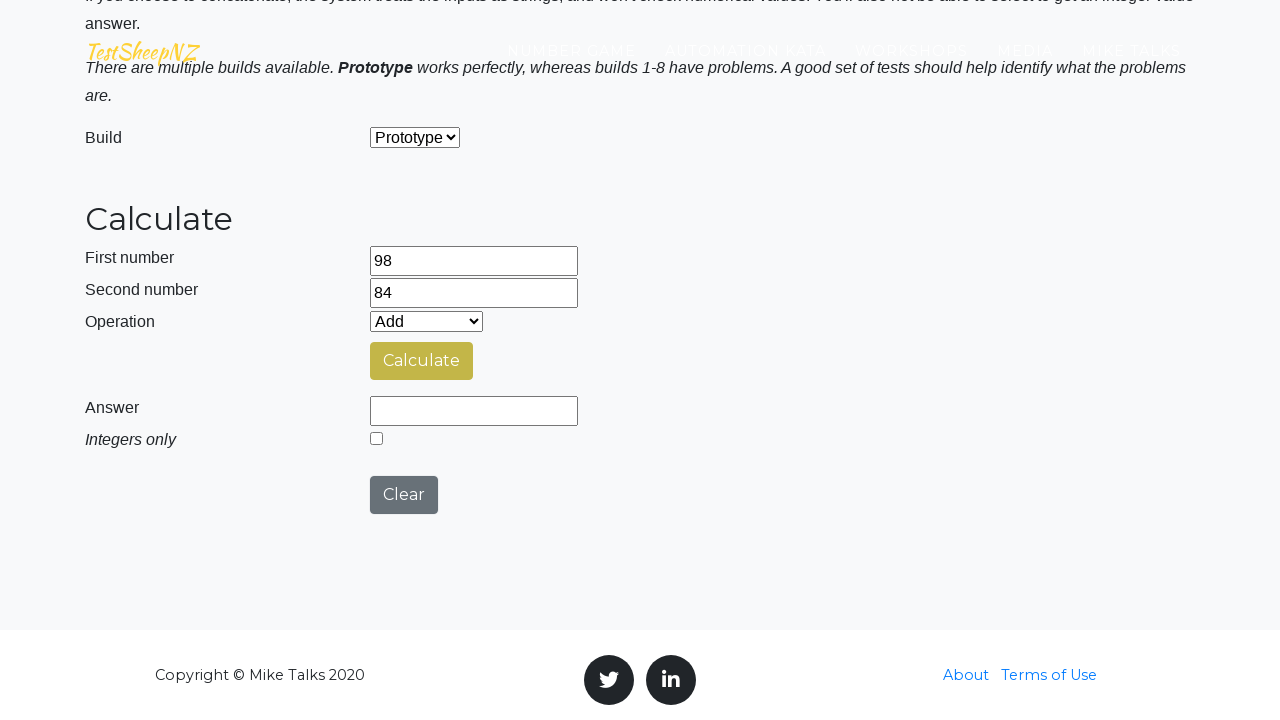

Waited 1 second between iterations
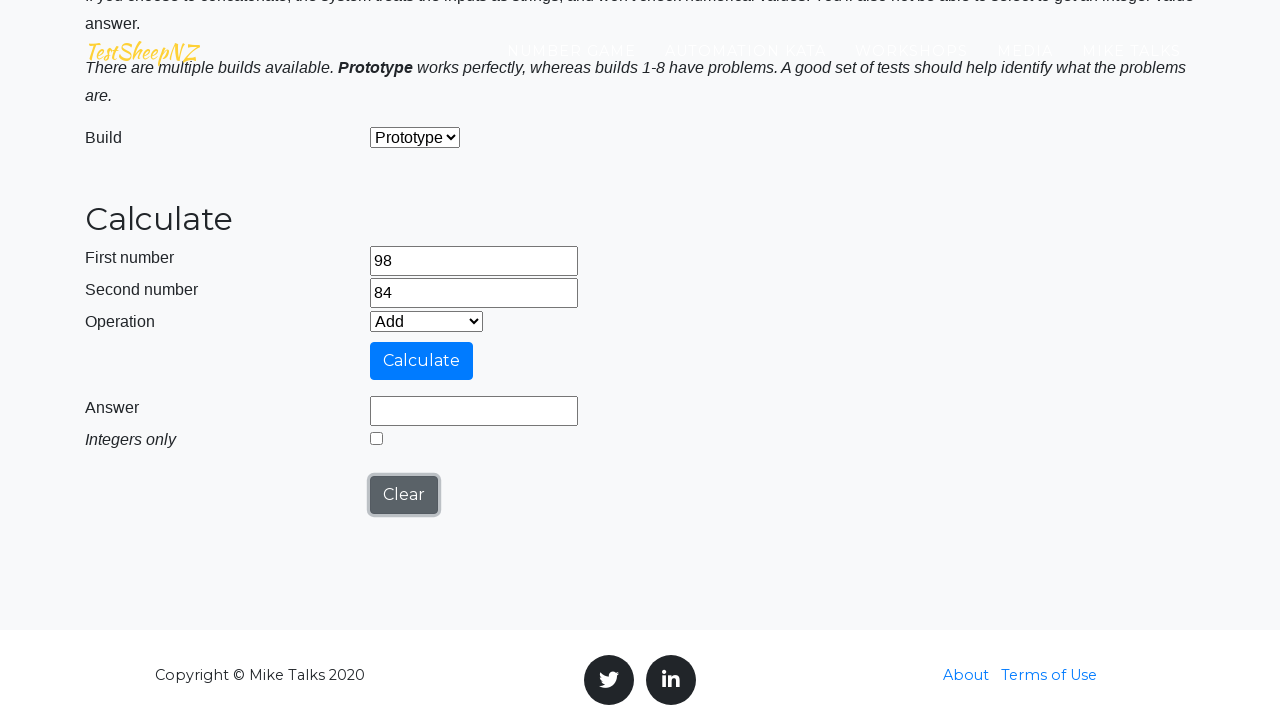

Re-entered first number: 98 on #number1Field
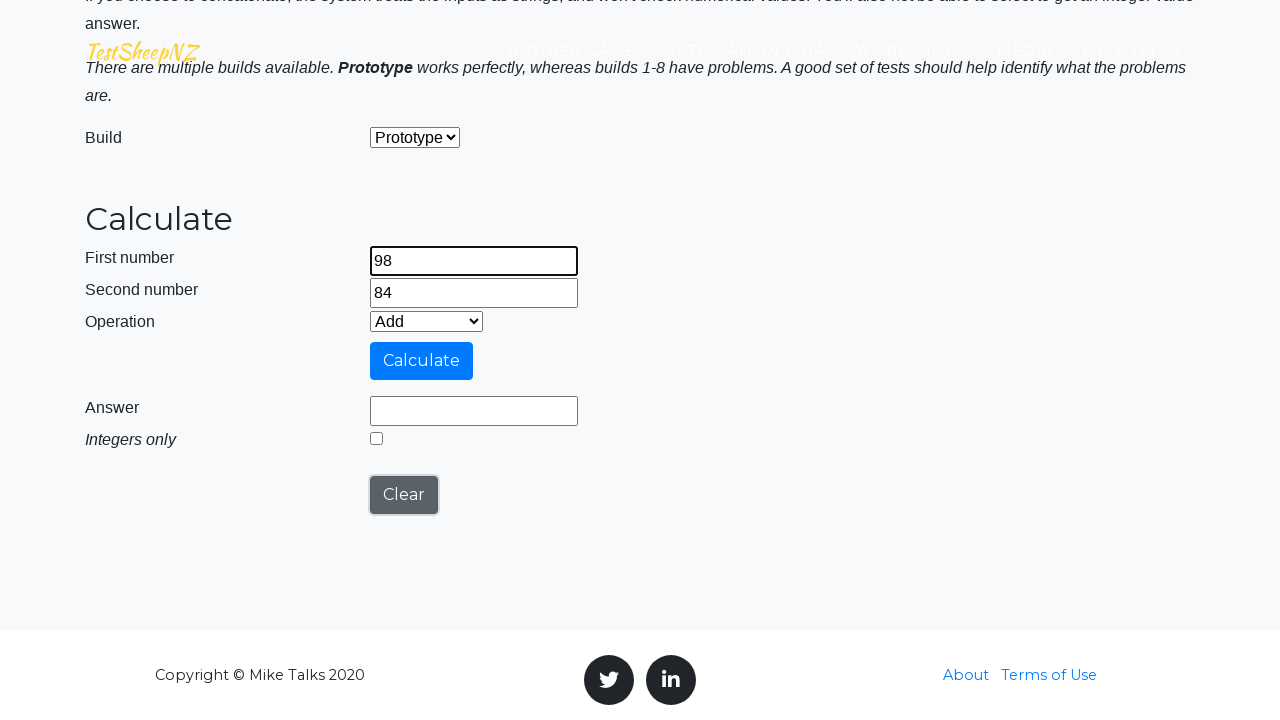

Re-entered second number: 84 on #number2Field
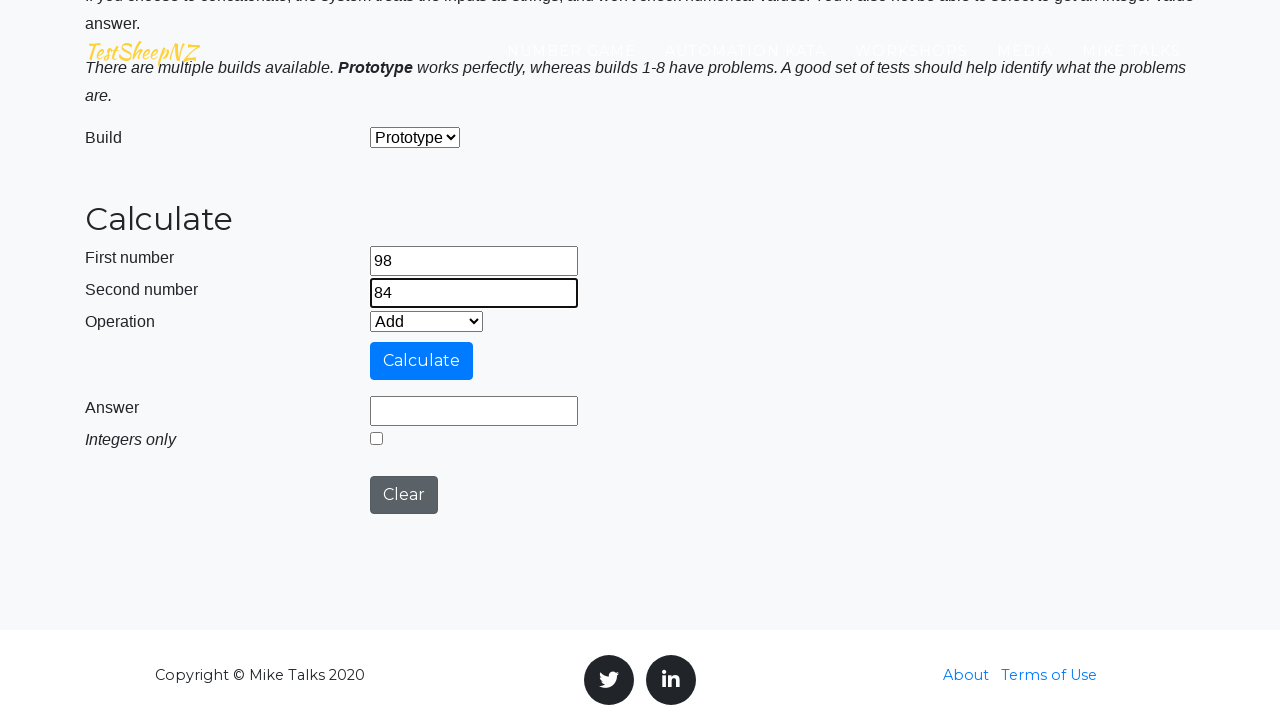

Selected operation at index 1 on #selectOperationDropdown
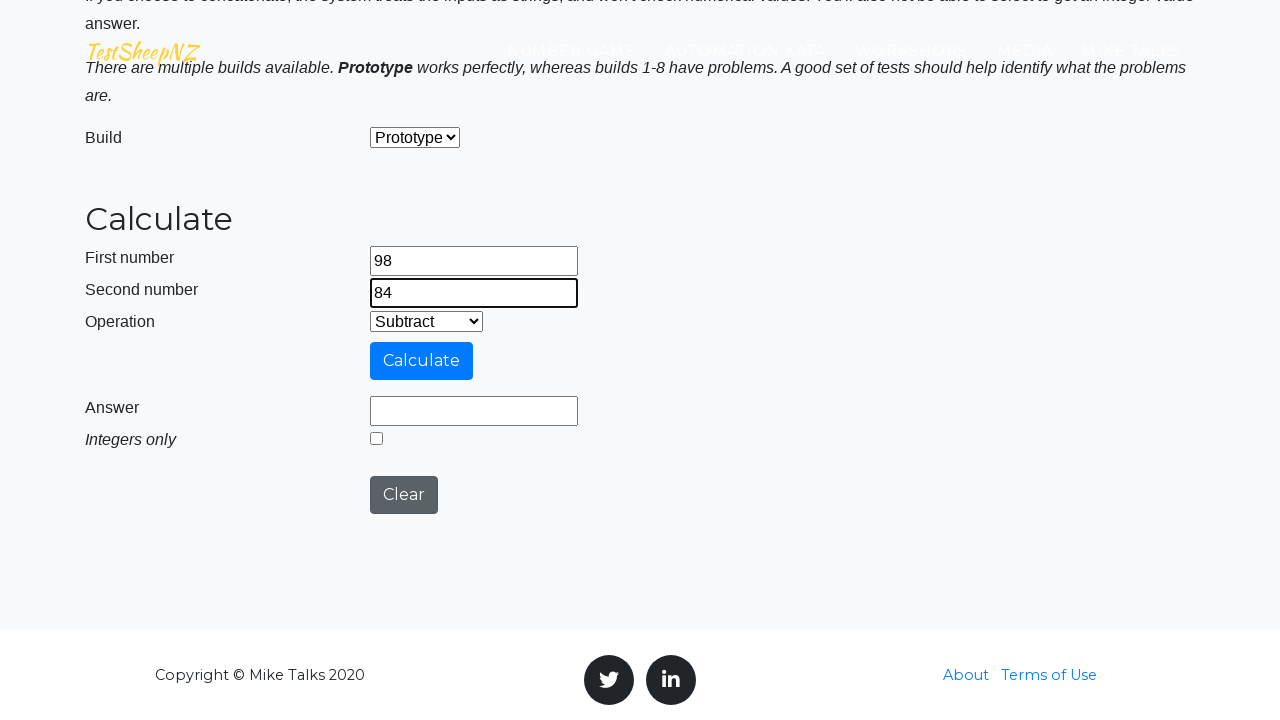

Clicked calculate button at (422, 361) on #calculateButton
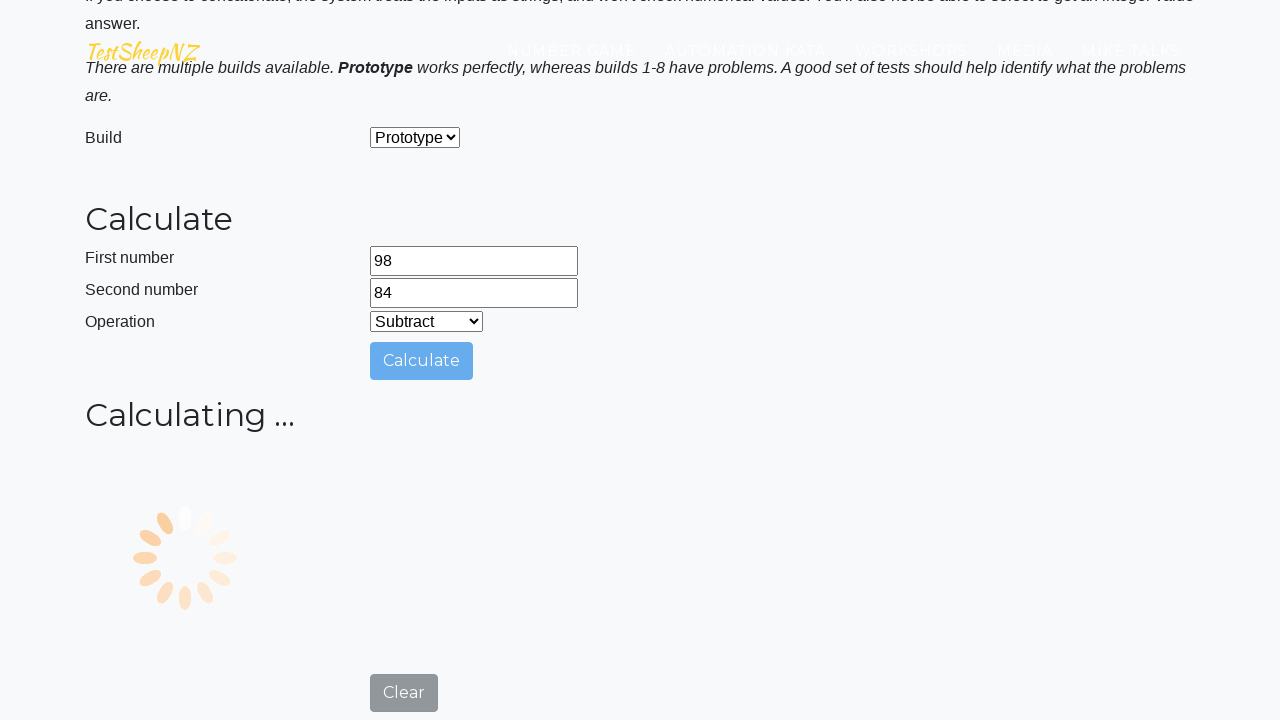

Answer field populated with result
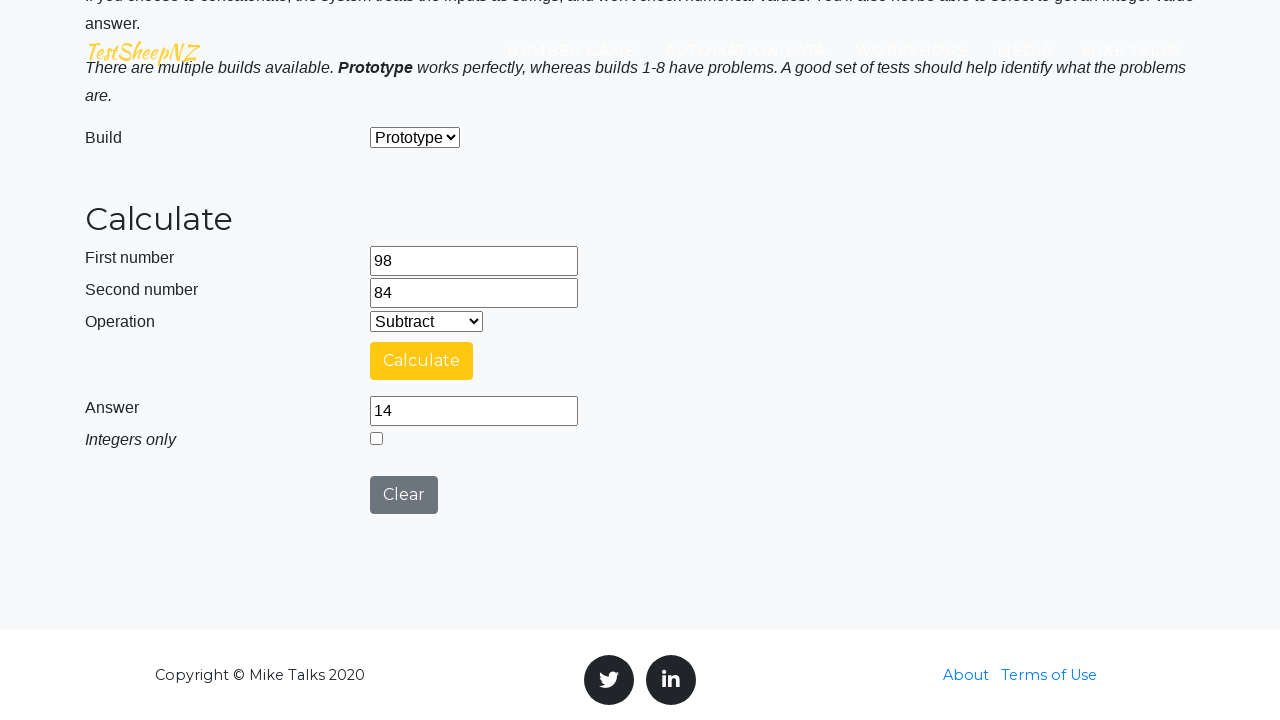

Clicked clear button to reset calculator at (404, 495) on #clearButton
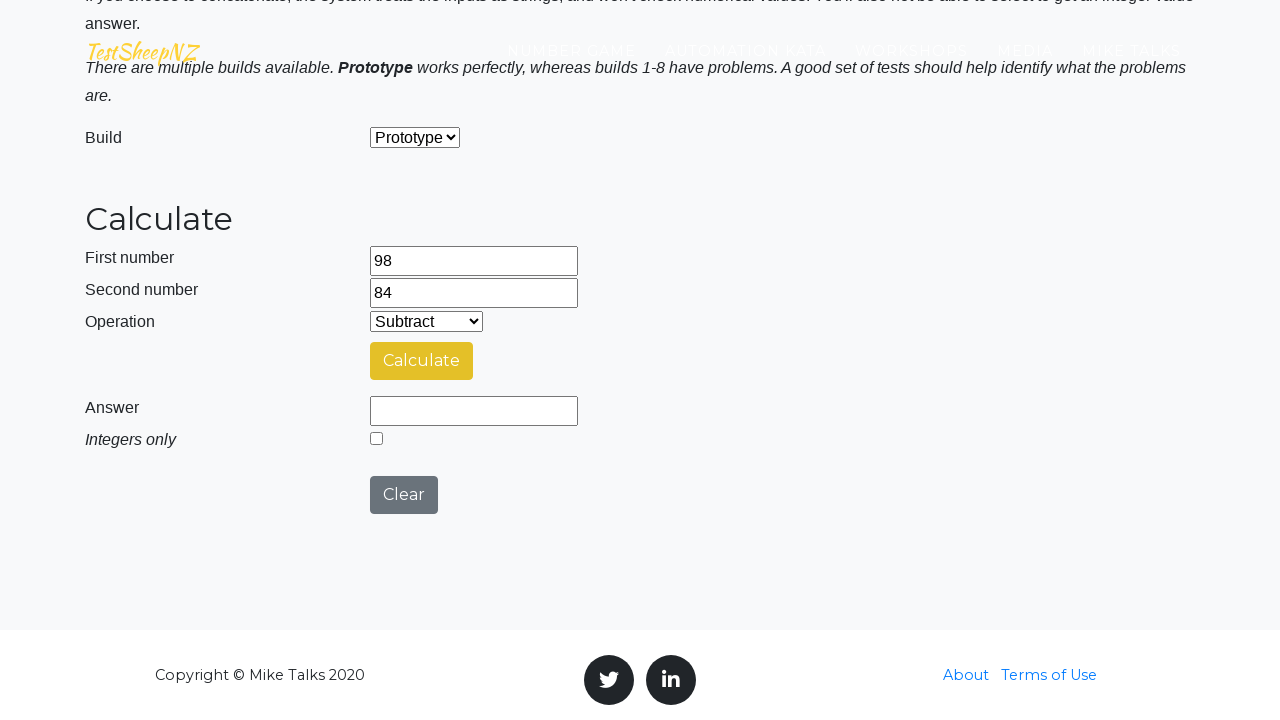

Waited 1 second between iterations
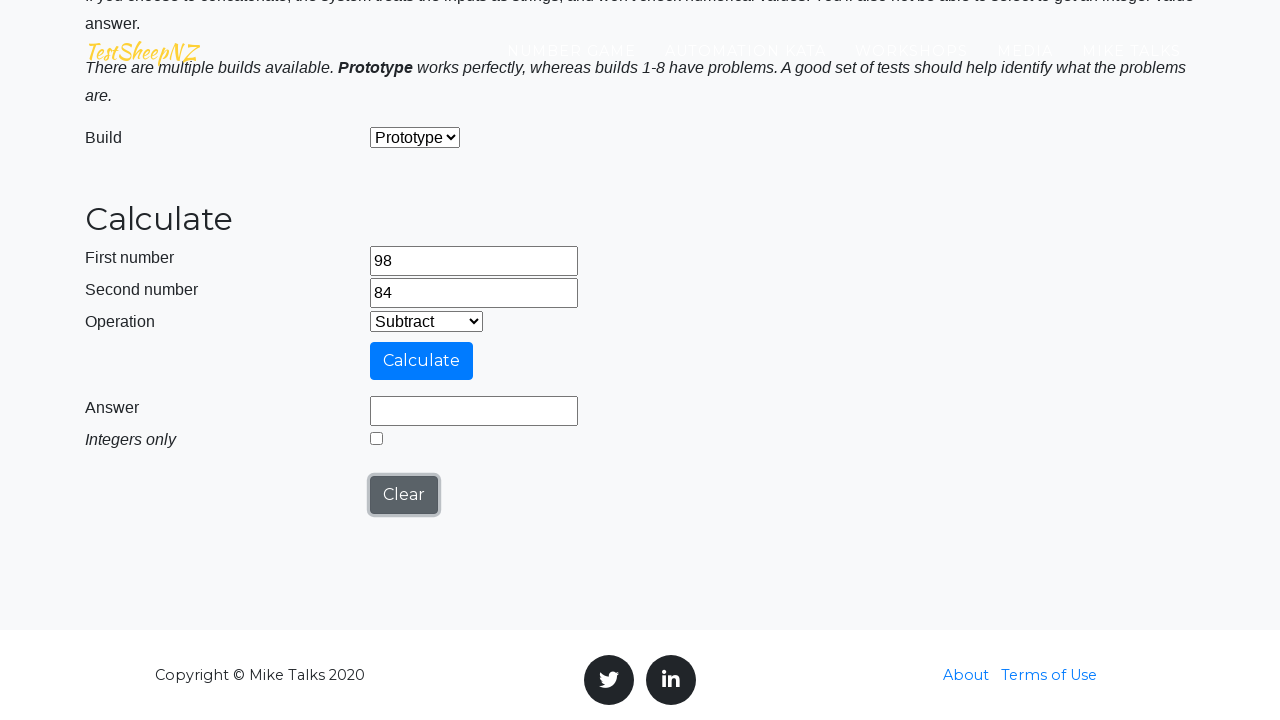

Re-entered first number: 98 on #number1Field
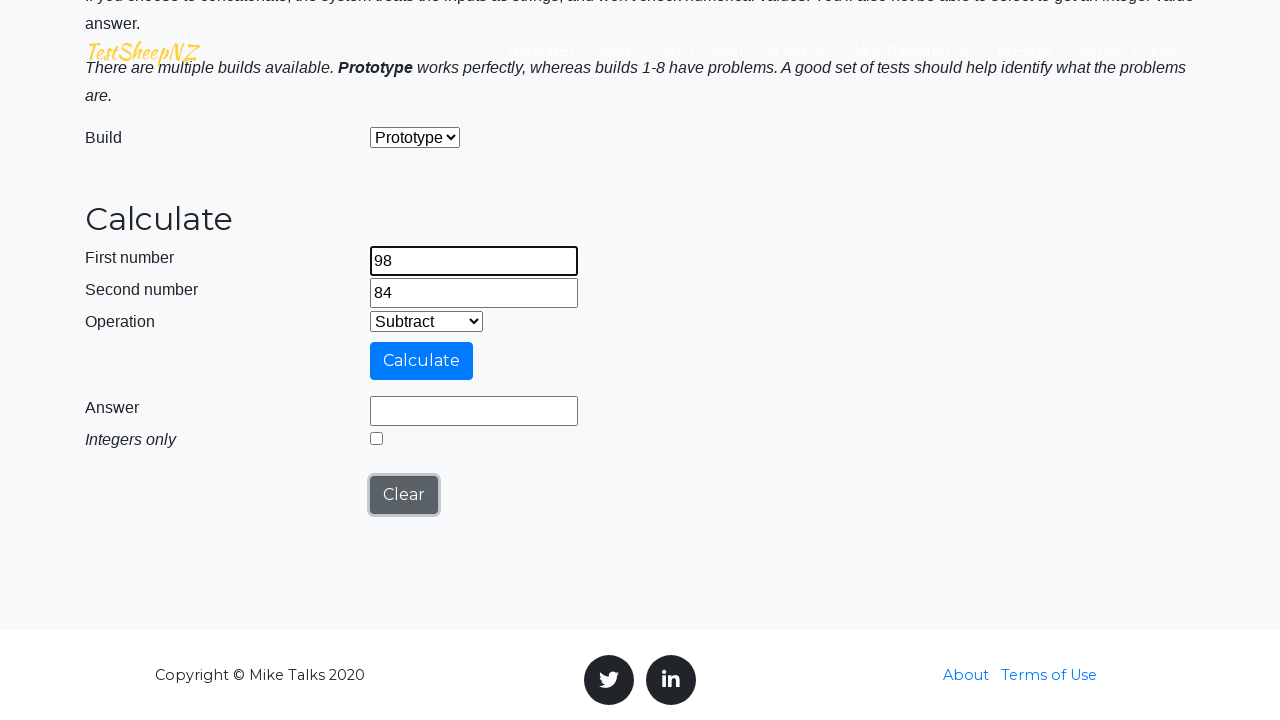

Re-entered second number: 84 on #number2Field
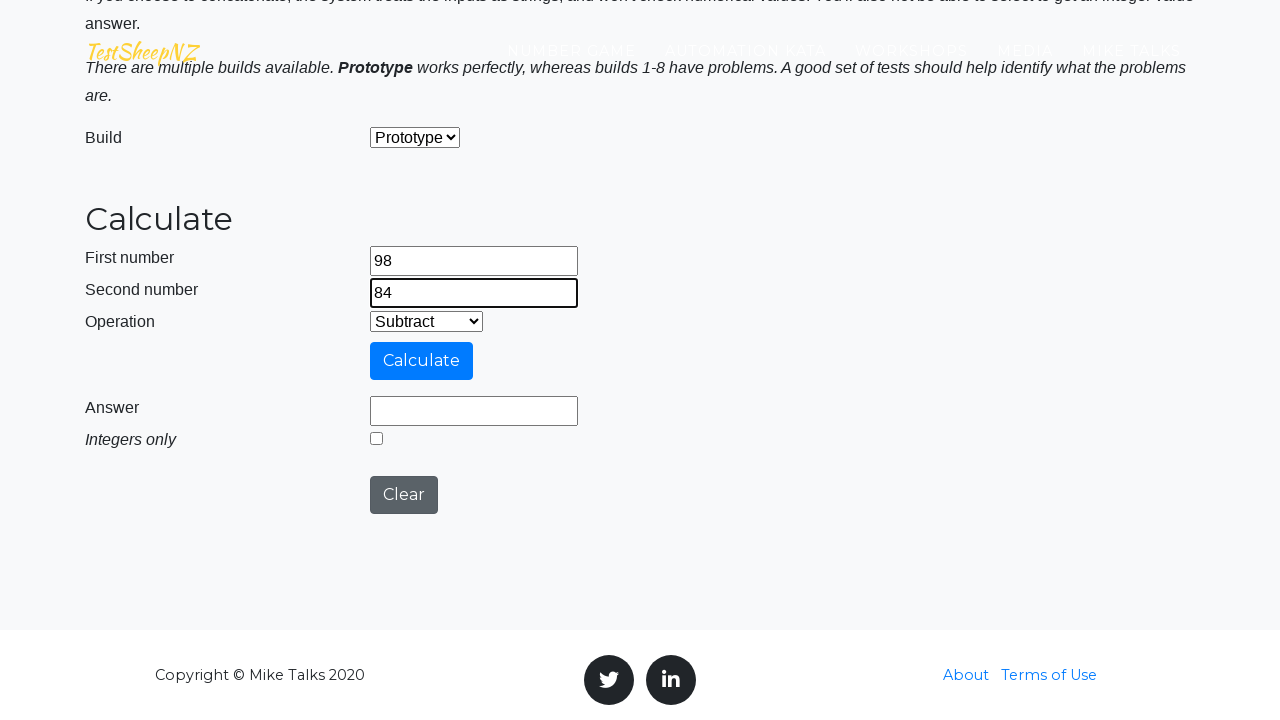

Selected operation at index 2 on #selectOperationDropdown
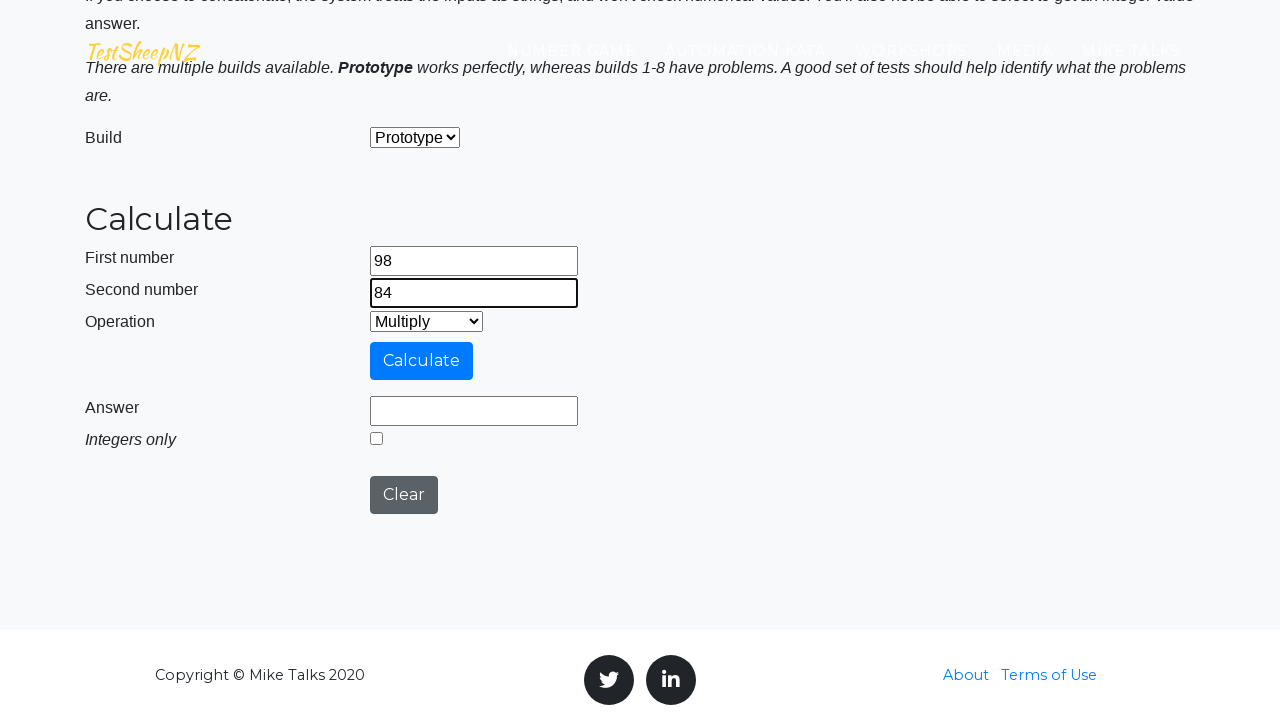

Clicked calculate button at (422, 361) on #calculateButton
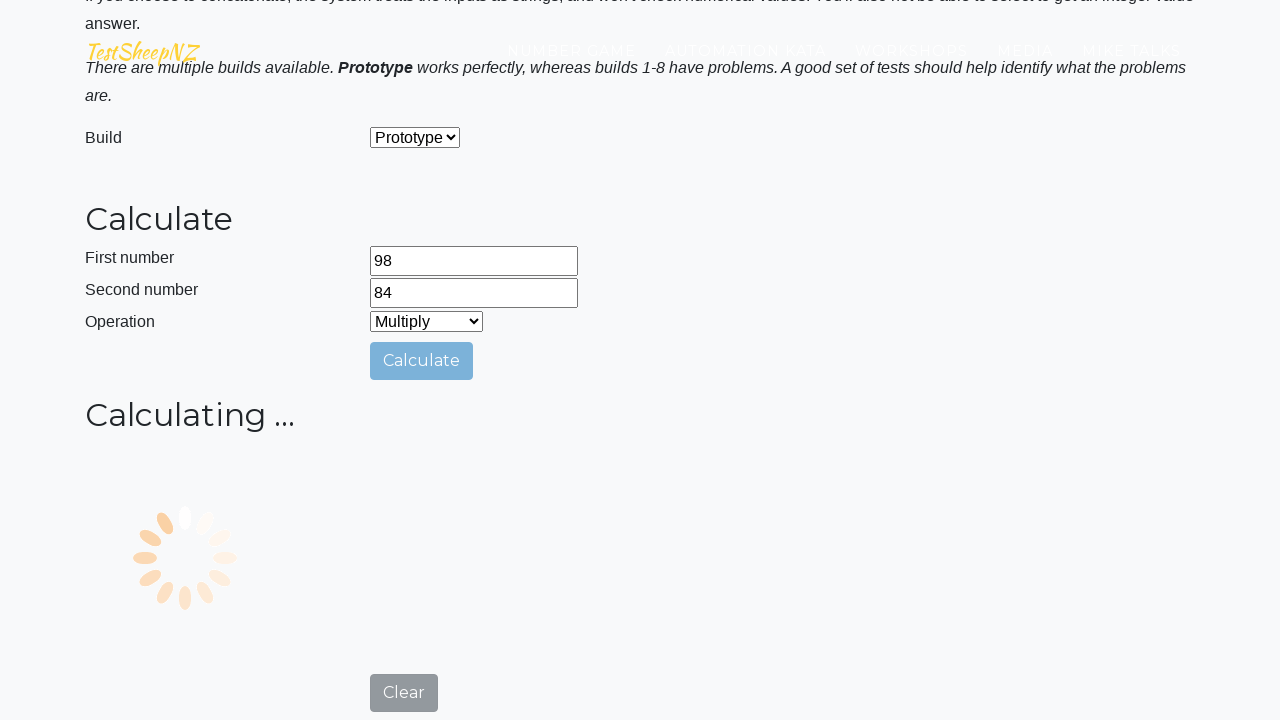

Answer field populated with result
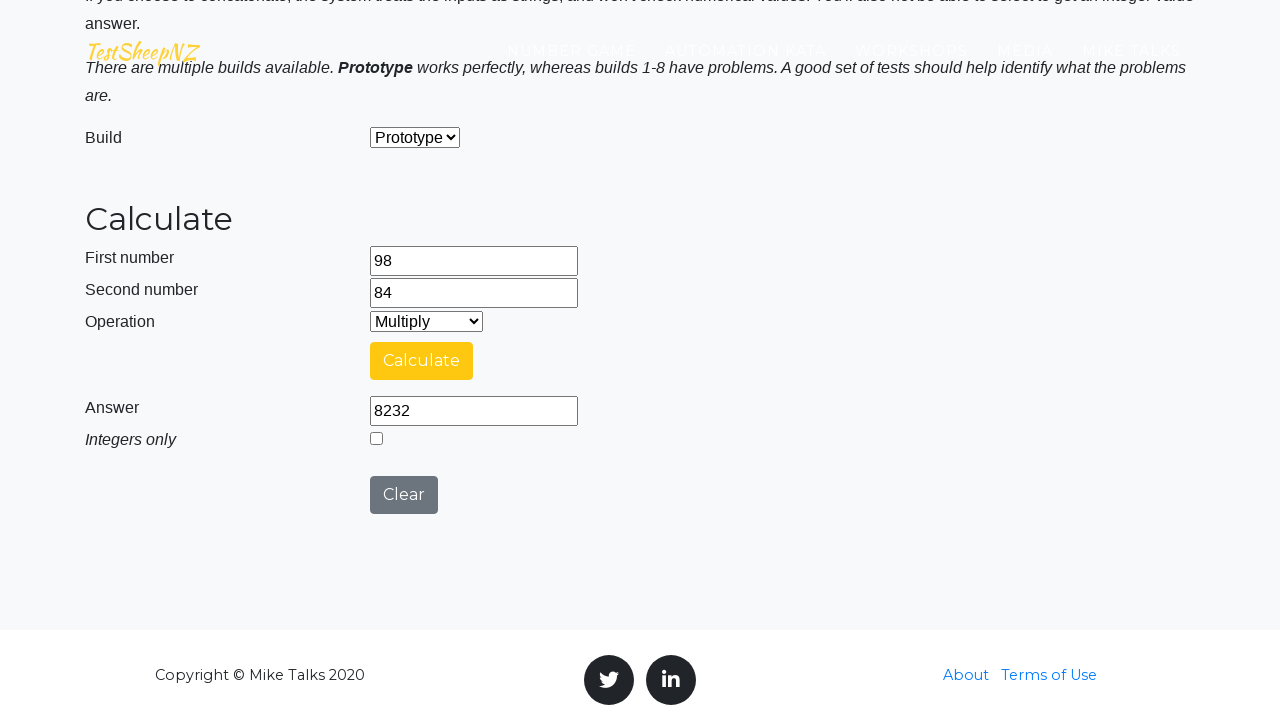

Clicked clear button to reset calculator at (404, 495) on #clearButton
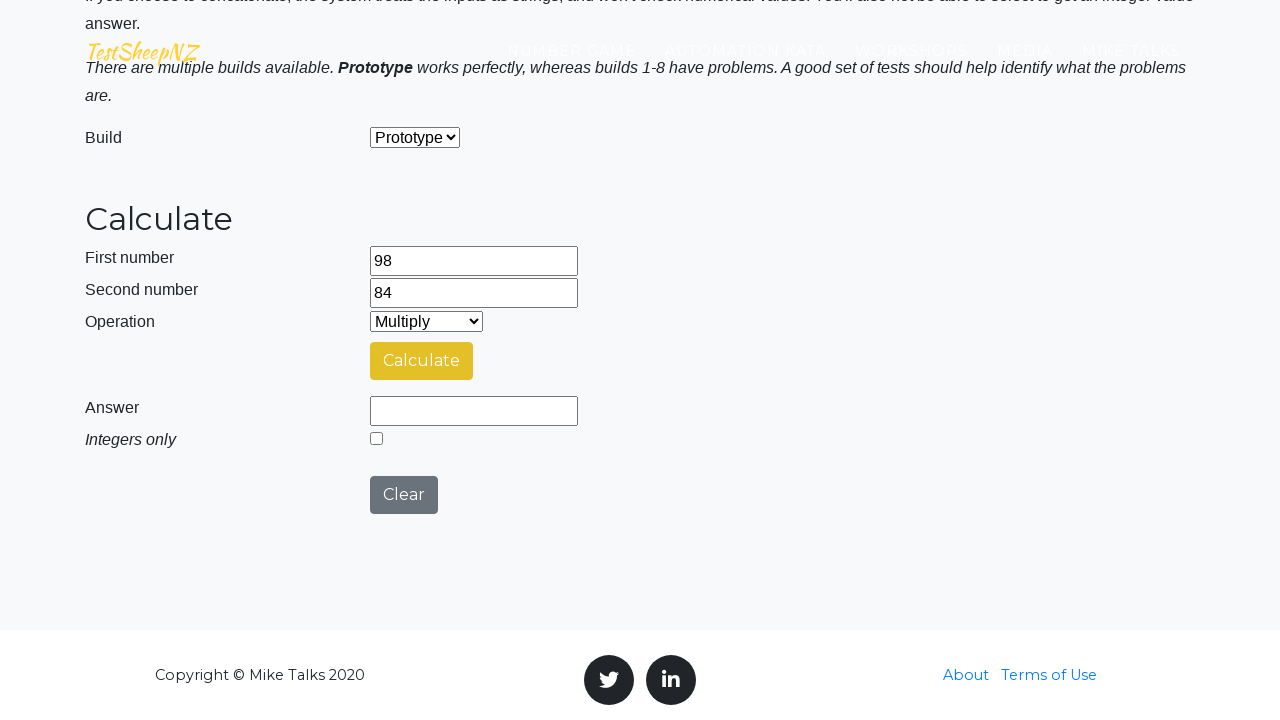

Waited 1 second between iterations
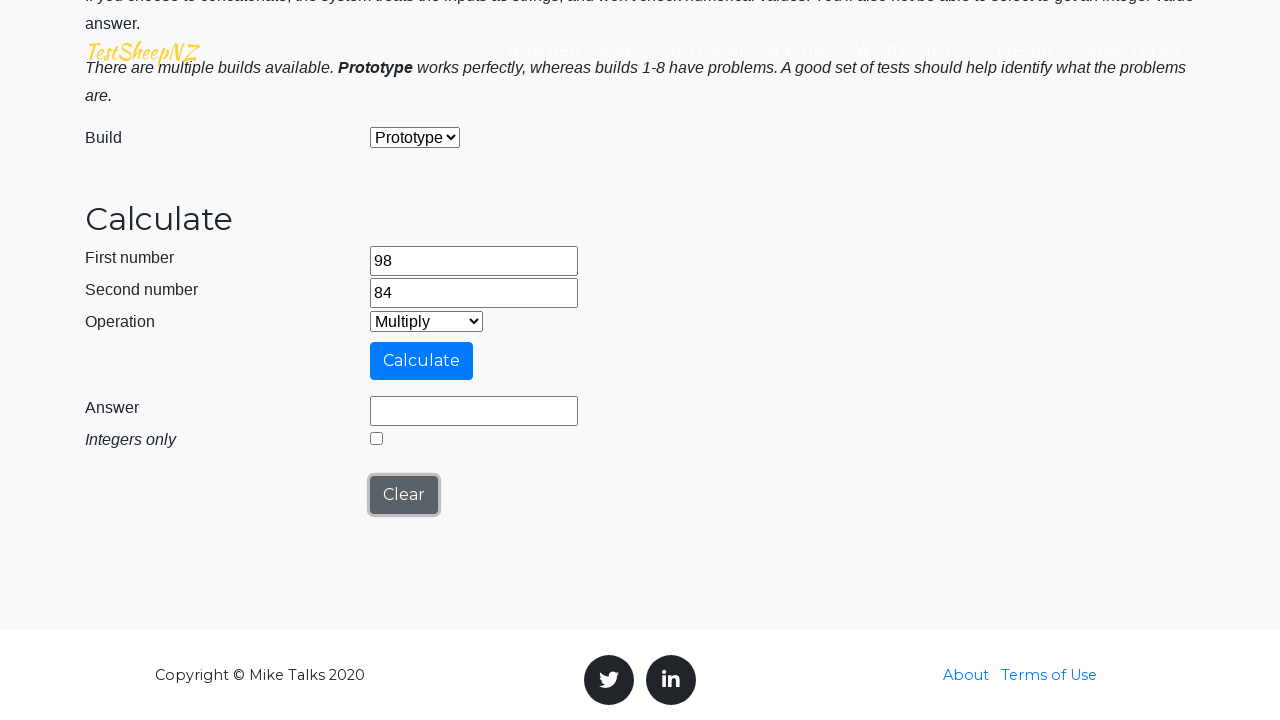

Re-entered first number: 98 on #number1Field
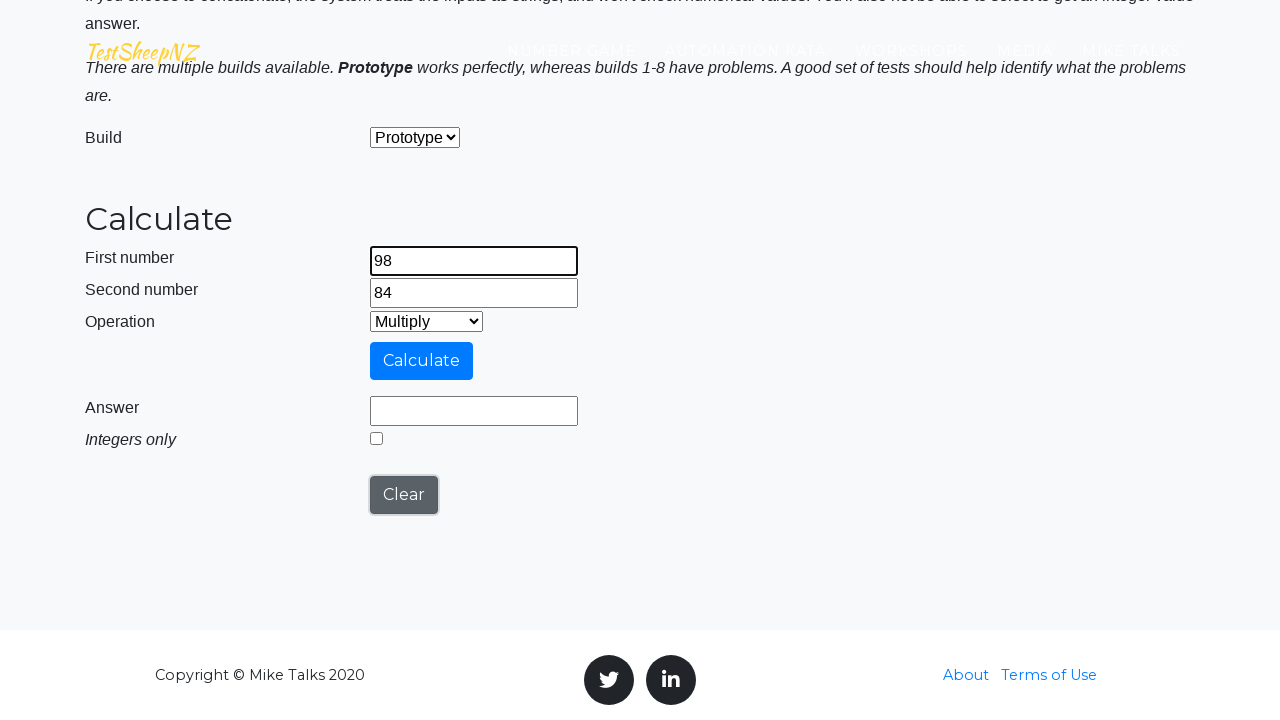

Re-entered second number: 84 on #number2Field
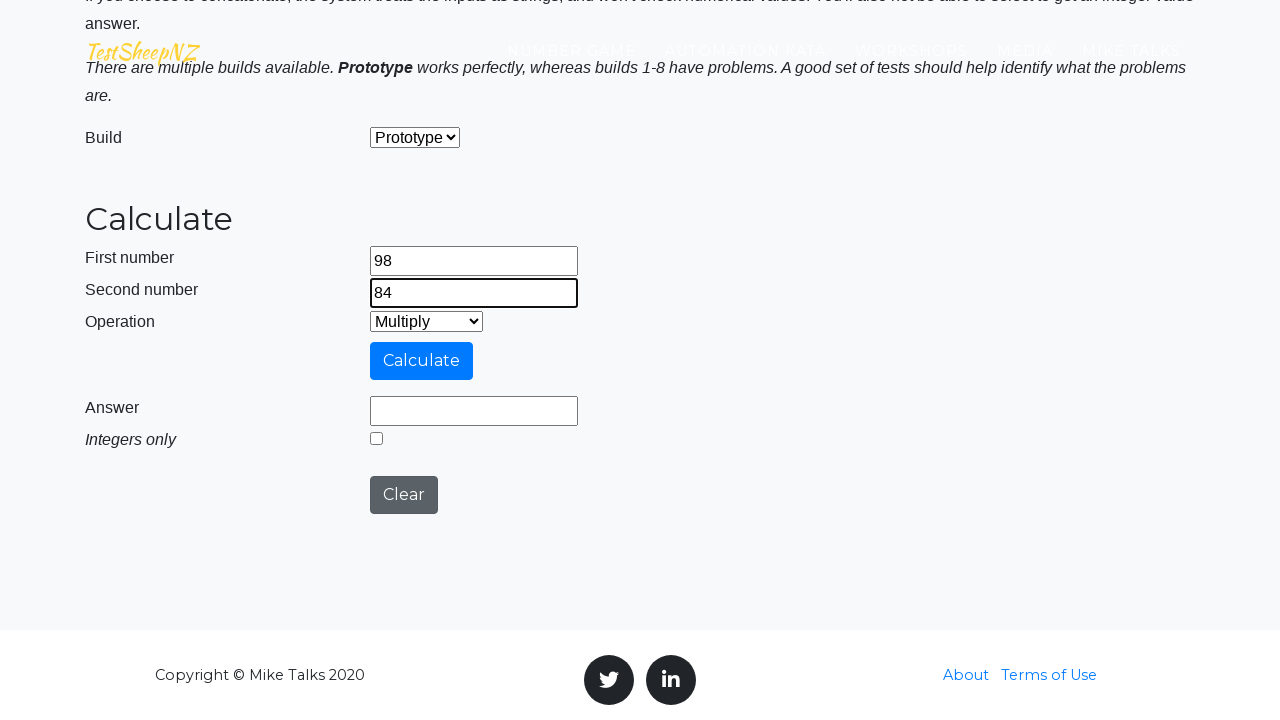

Selected operation at index 3 on #selectOperationDropdown
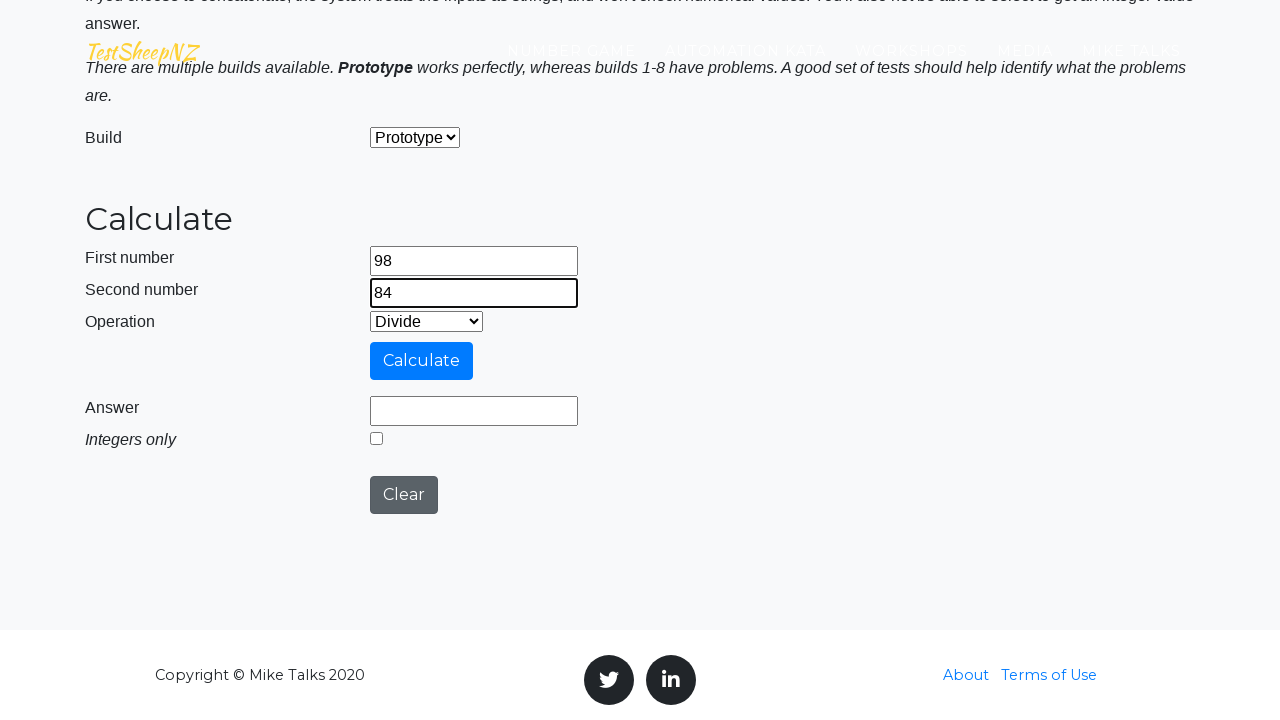

Clicked calculate button at (422, 361) on #calculateButton
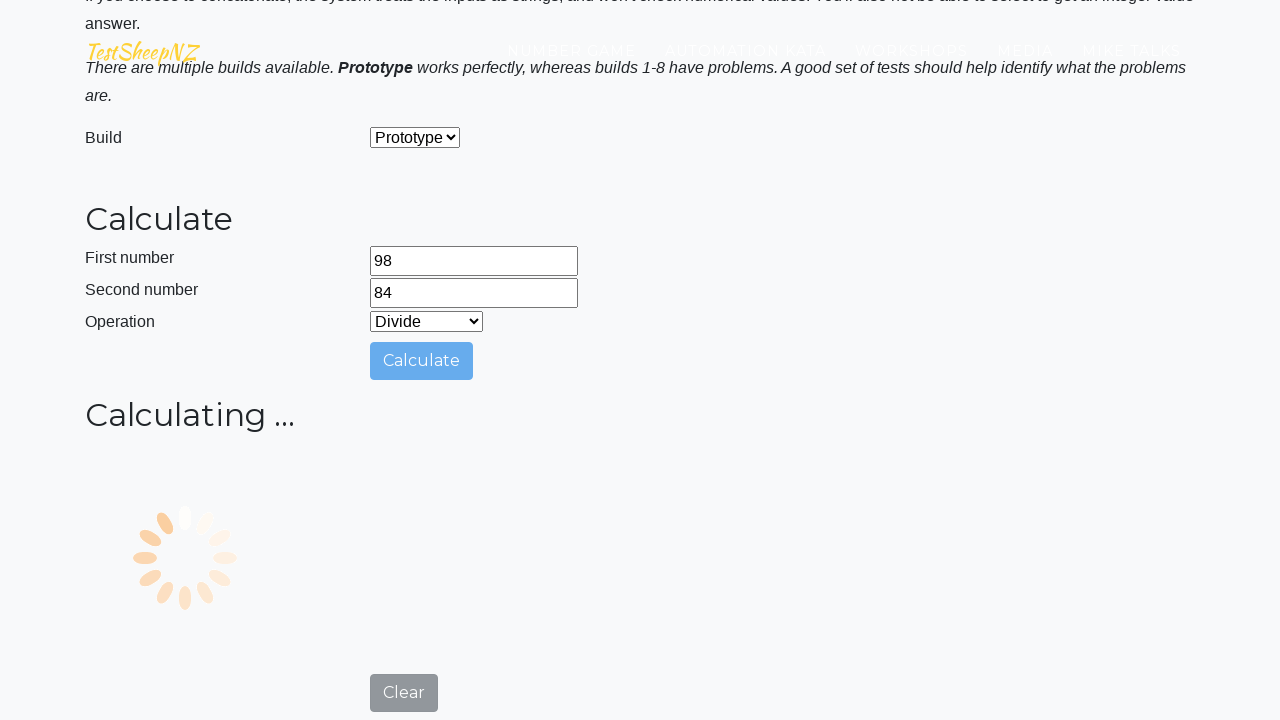

Answer field populated with result
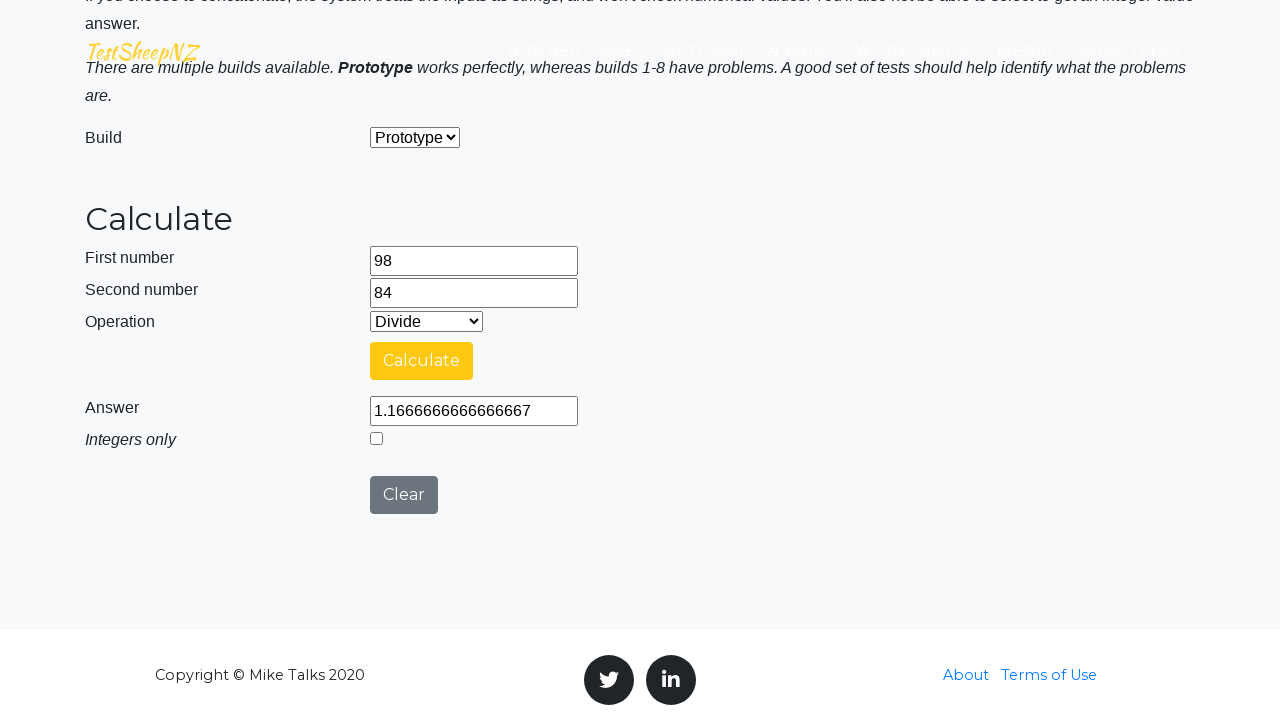

Clicked clear button to reset calculator at (404, 495) on #clearButton
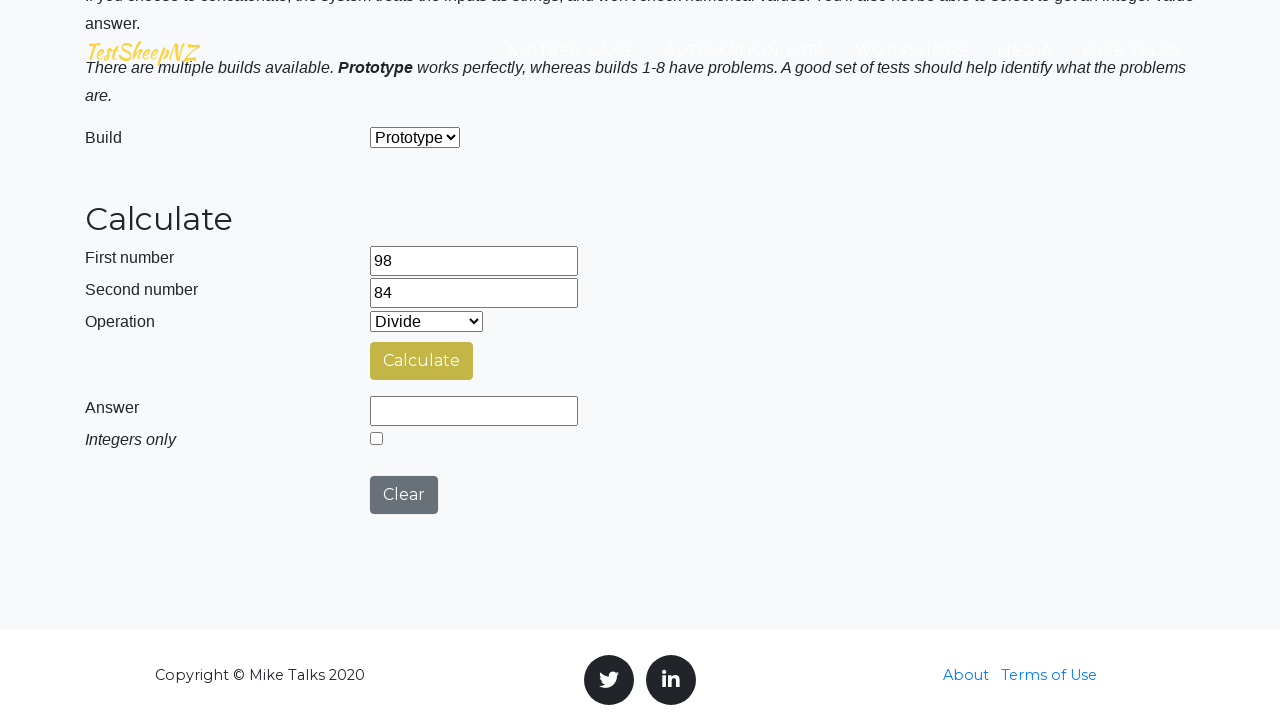

Waited 1 second between iterations
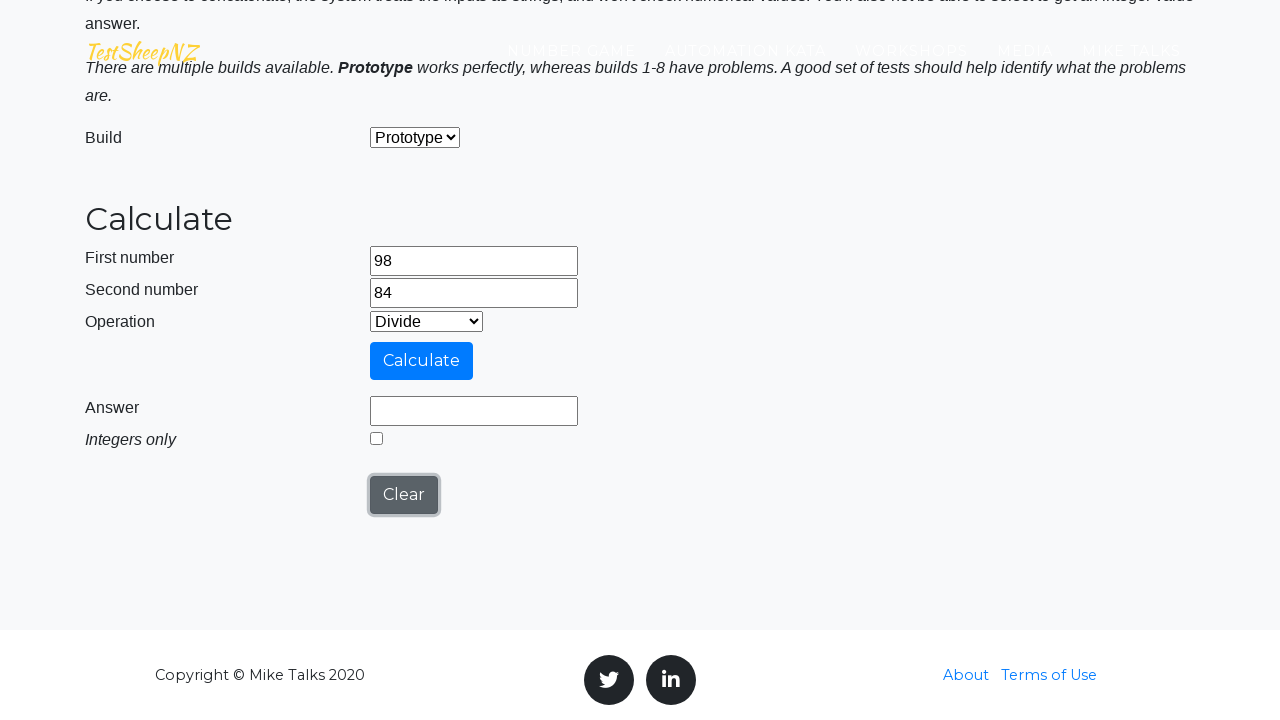

Re-entered first number: 98 on #number1Field
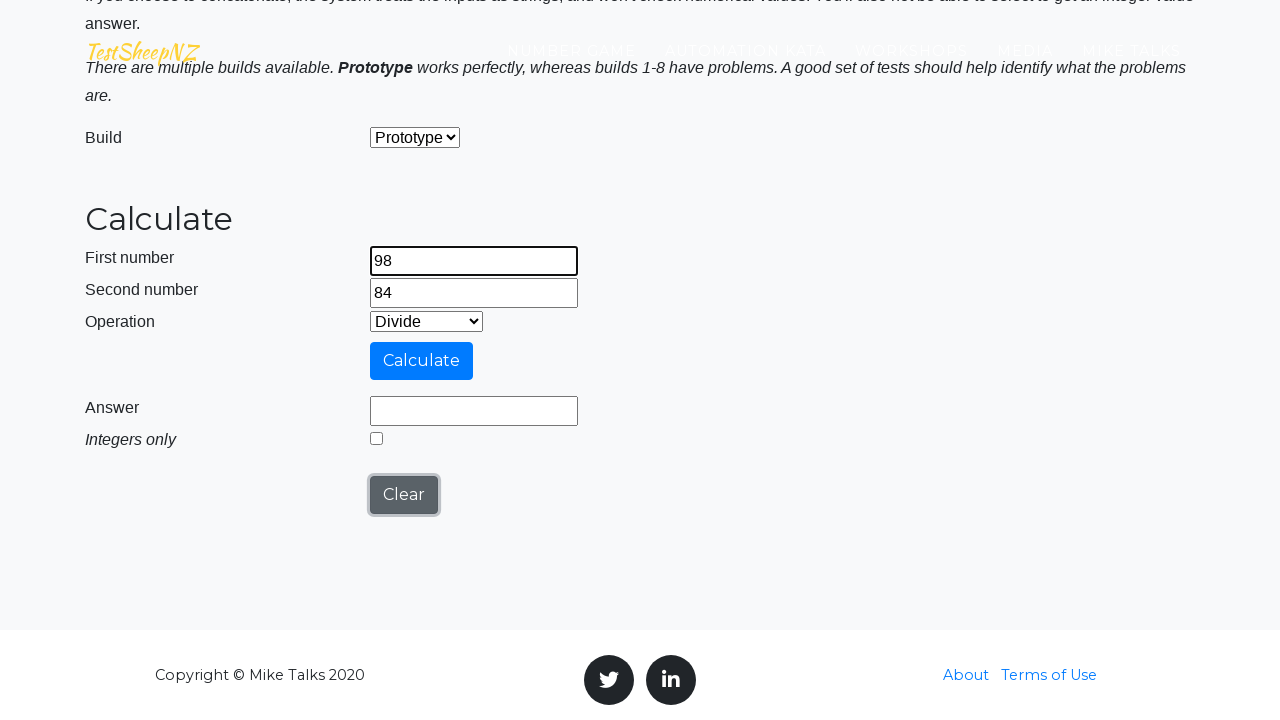

Re-entered second number: 84 on #number2Field
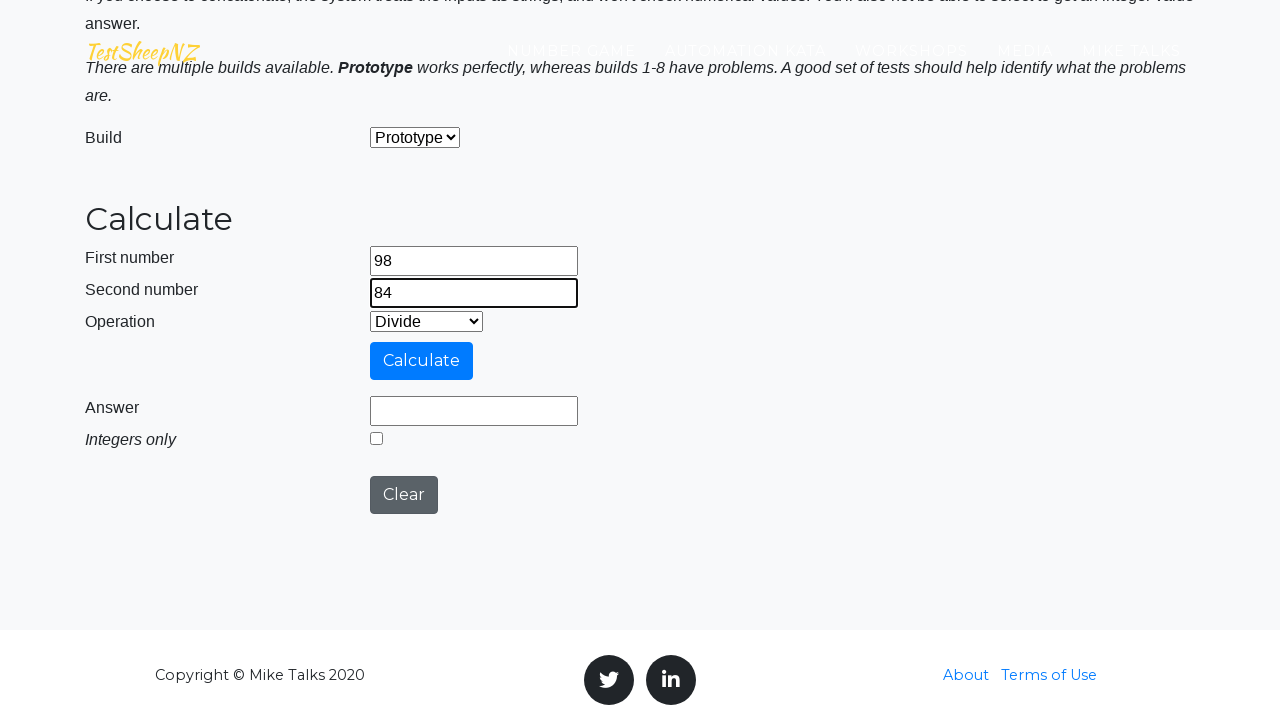

Selected operation at index 4 on #selectOperationDropdown
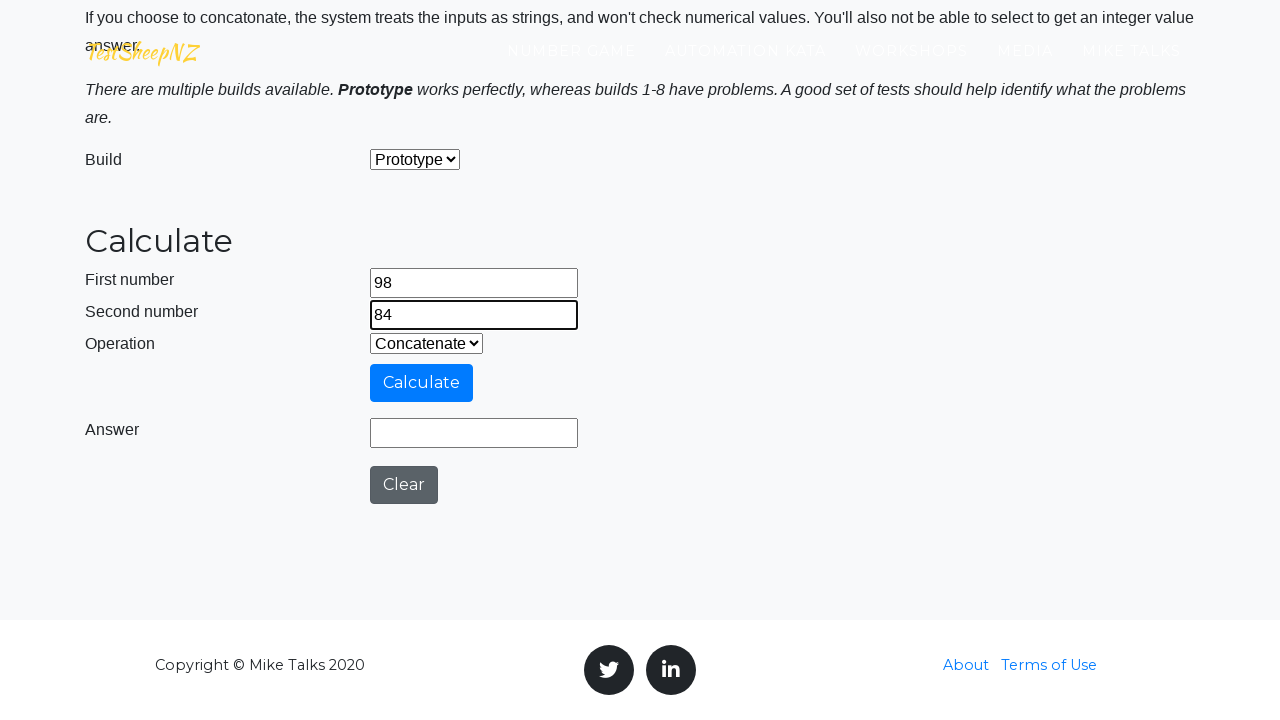

Clicked calculate button at (422, 383) on #calculateButton
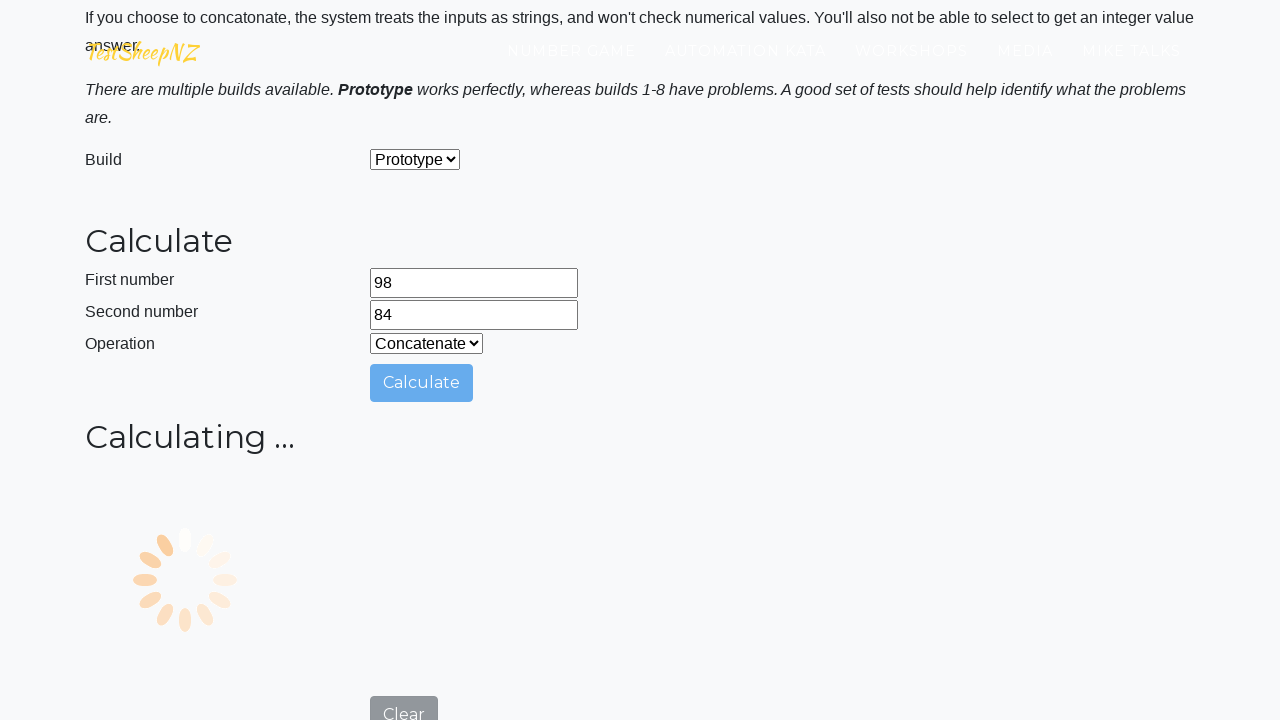

Answer field populated with result
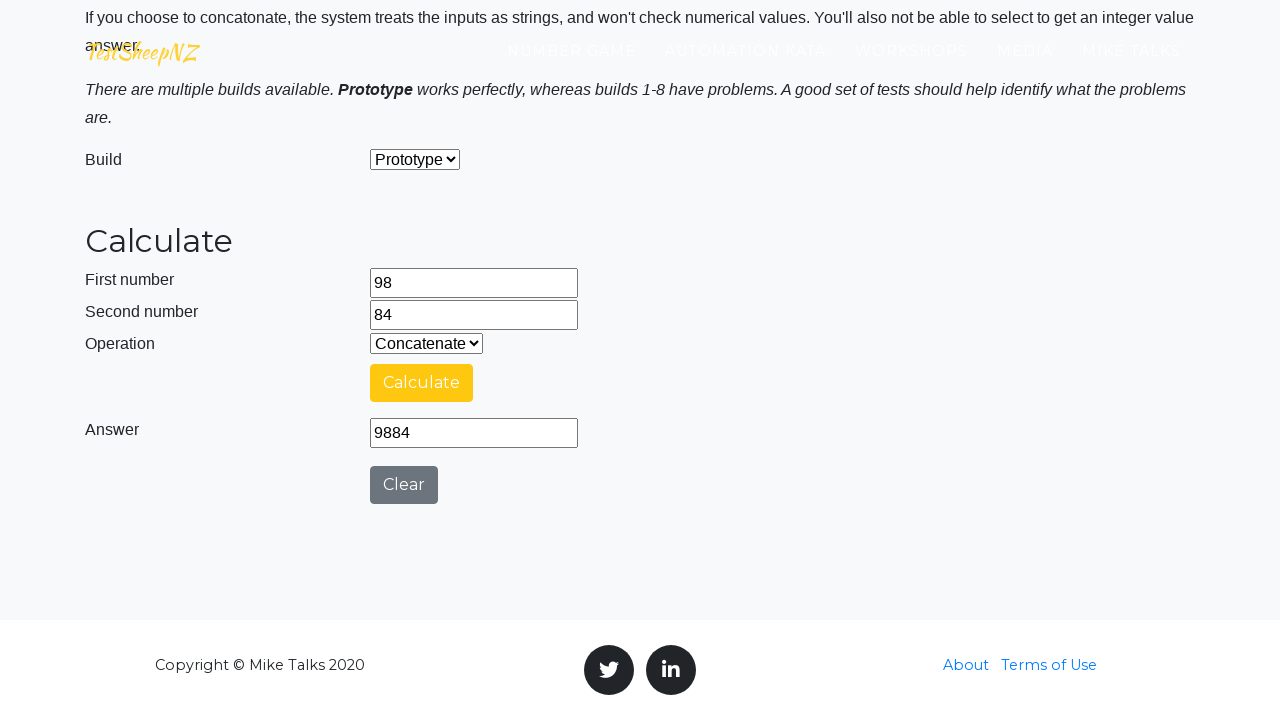

Clicked clear button to reset calculator at (404, 485) on #clearButton
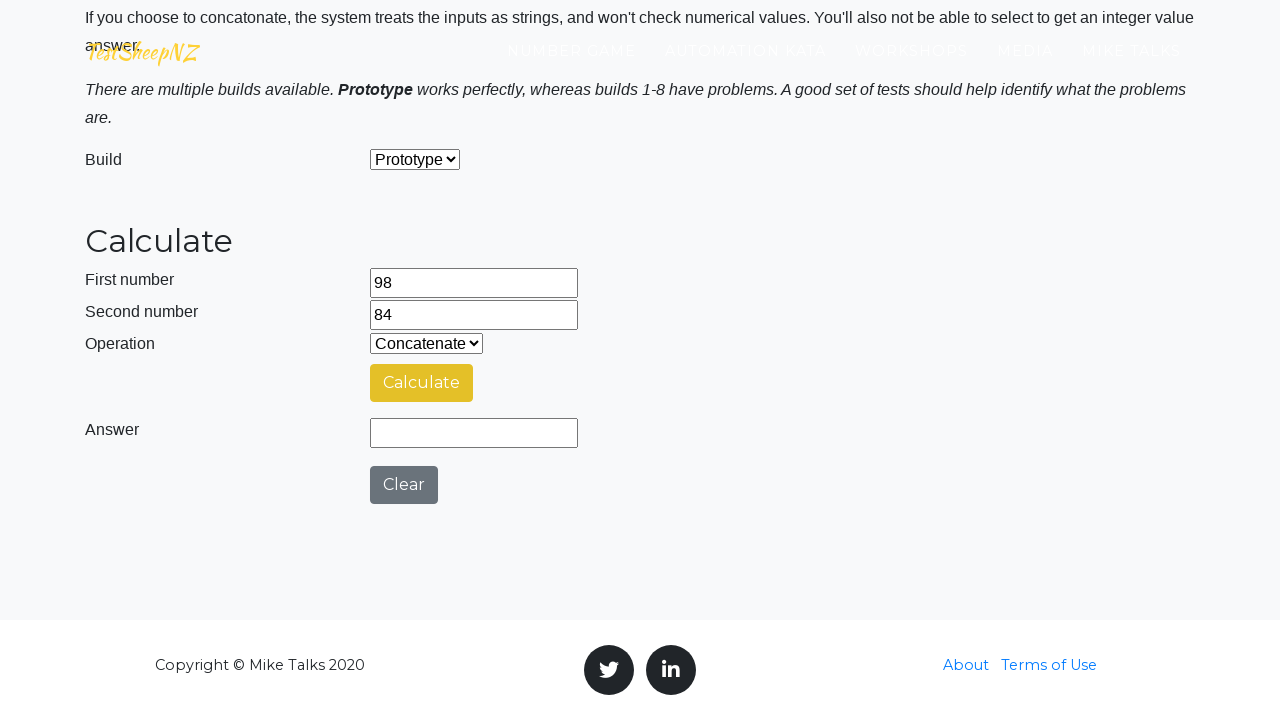

Waited 1 second between iterations
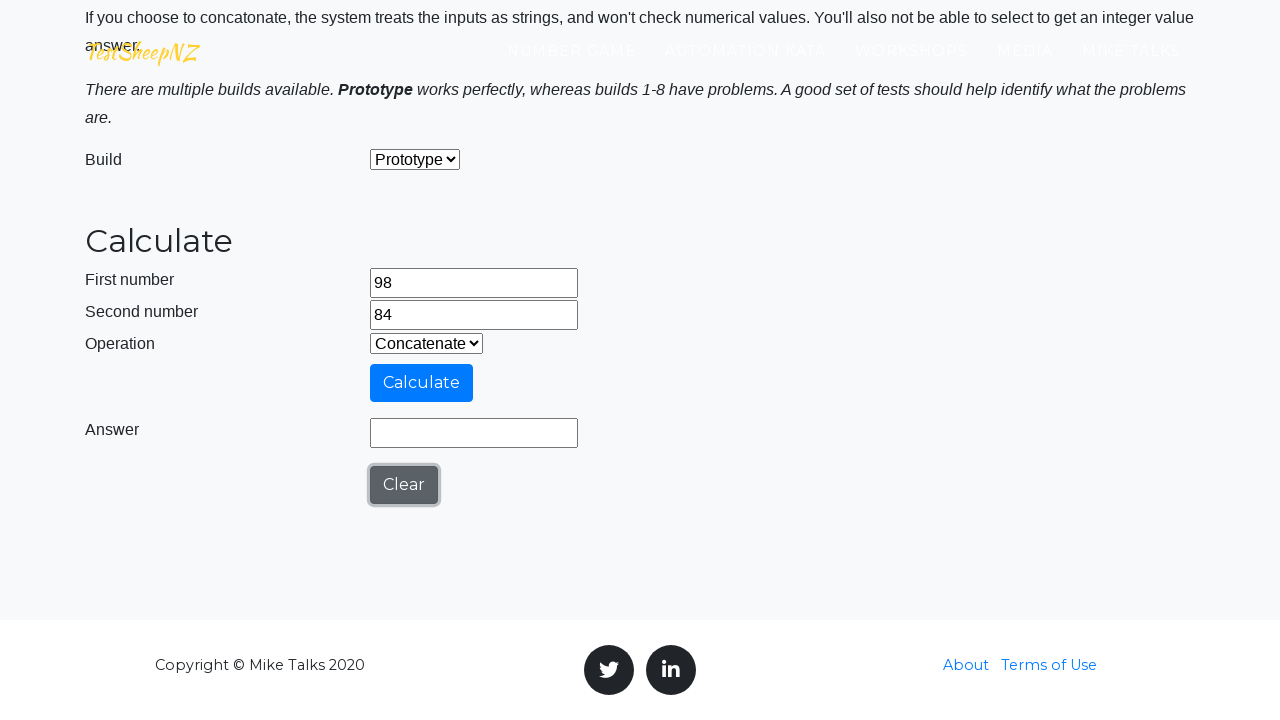

Re-entered first number: 98 on #number1Field
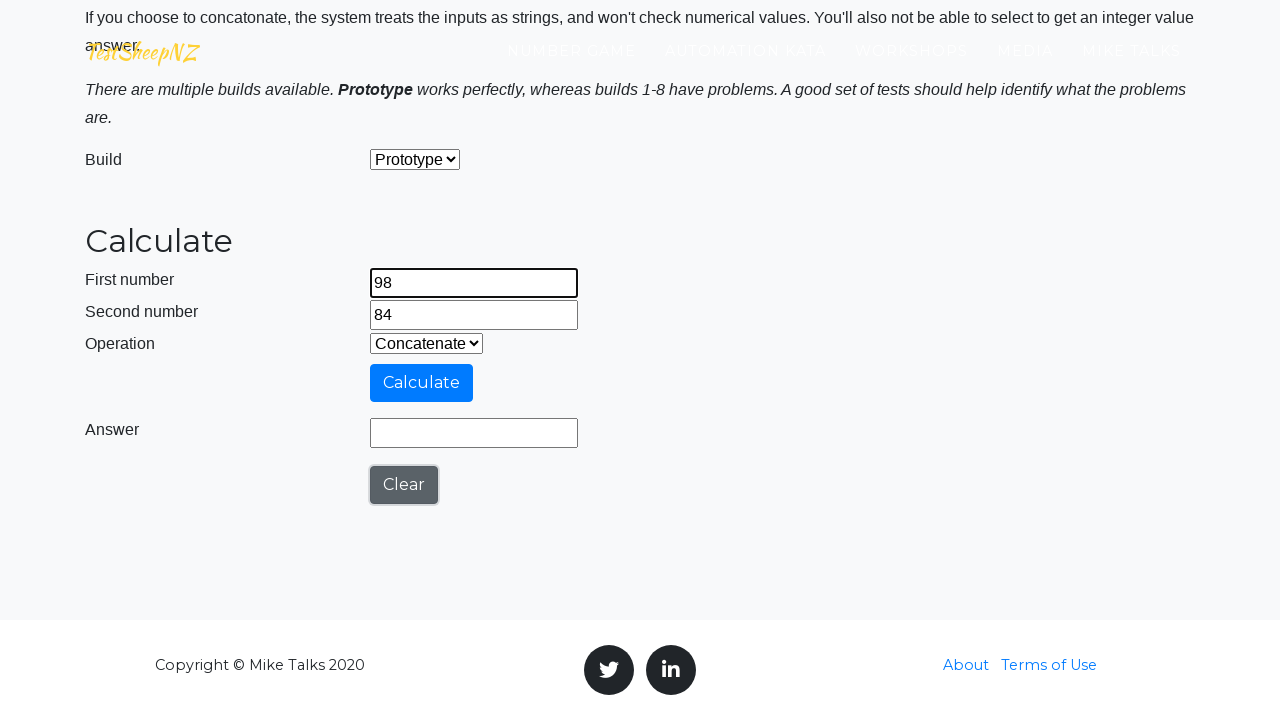

Re-entered second number: 84 on #number2Field
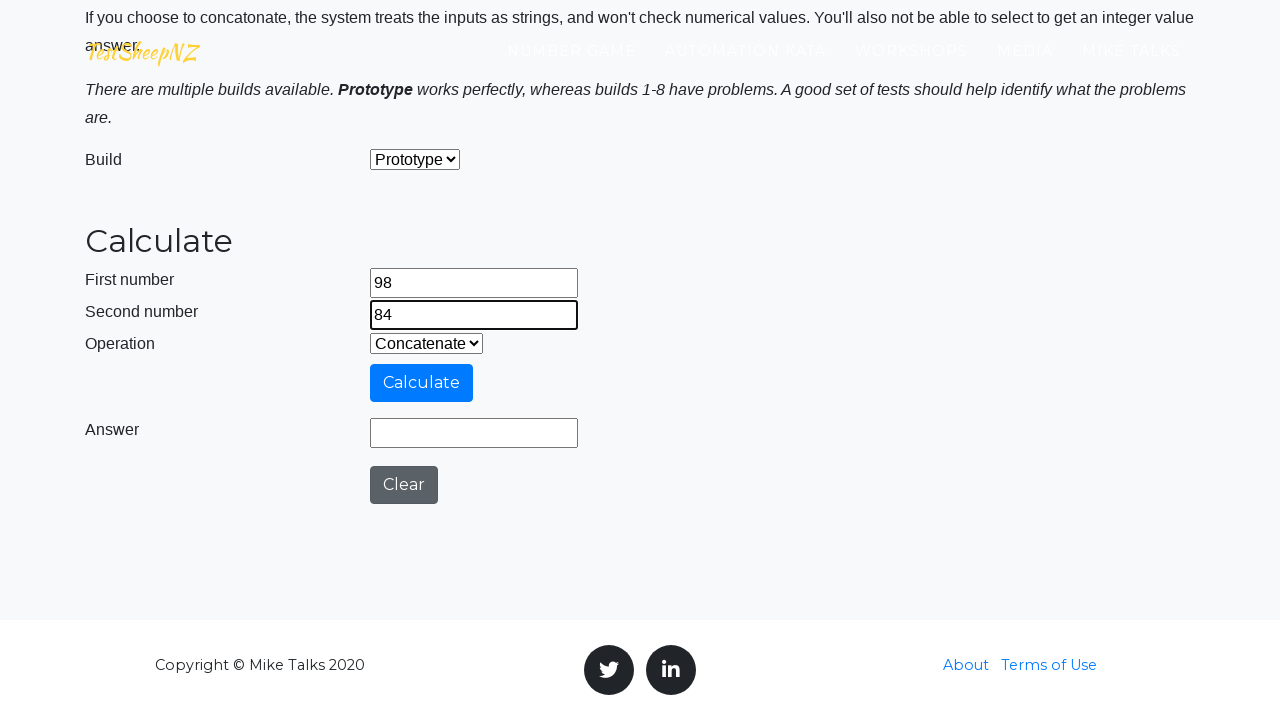

Selected operation at index 0 on #selectOperationDropdown
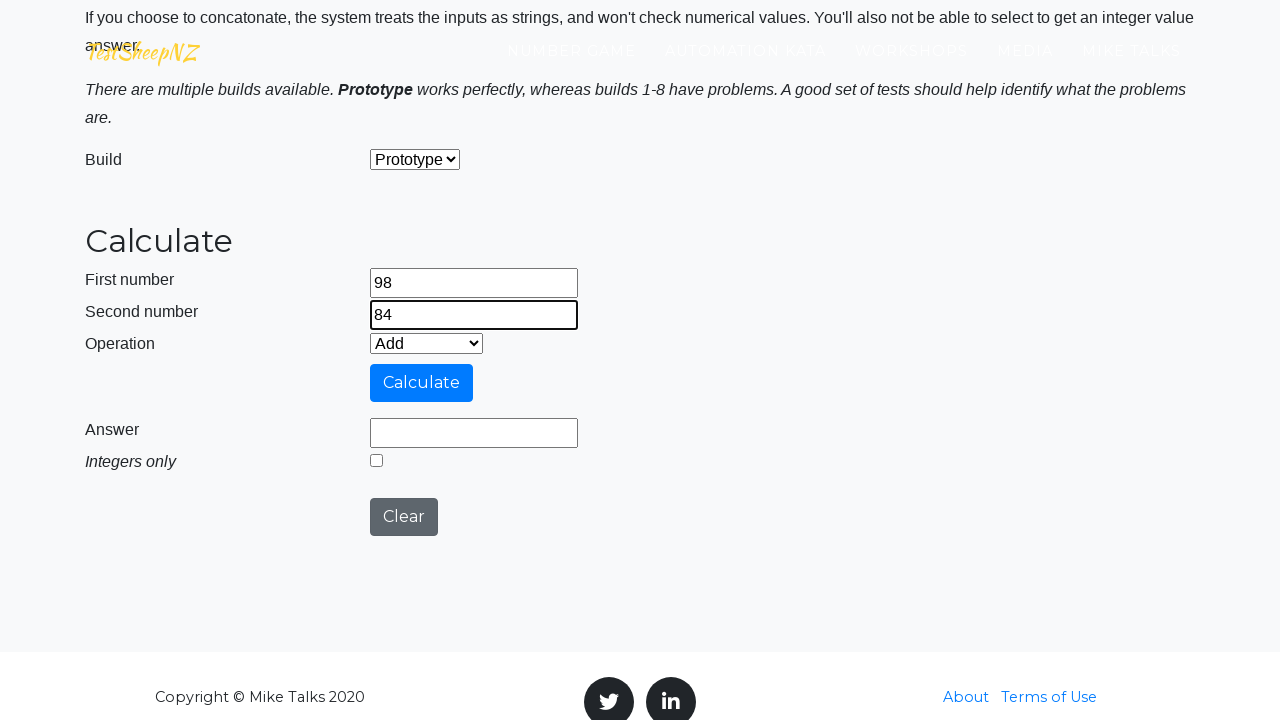

Clicked calculate button at (422, 383) on #calculateButton
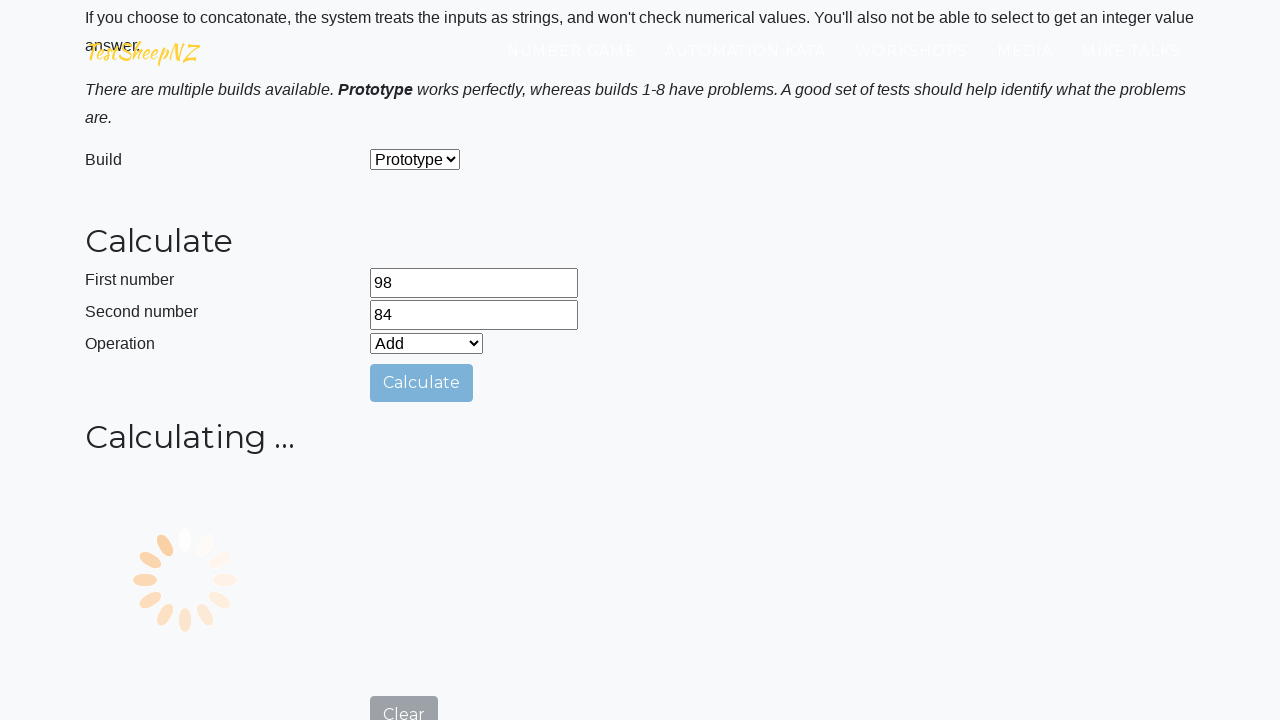

Answer field populated with result
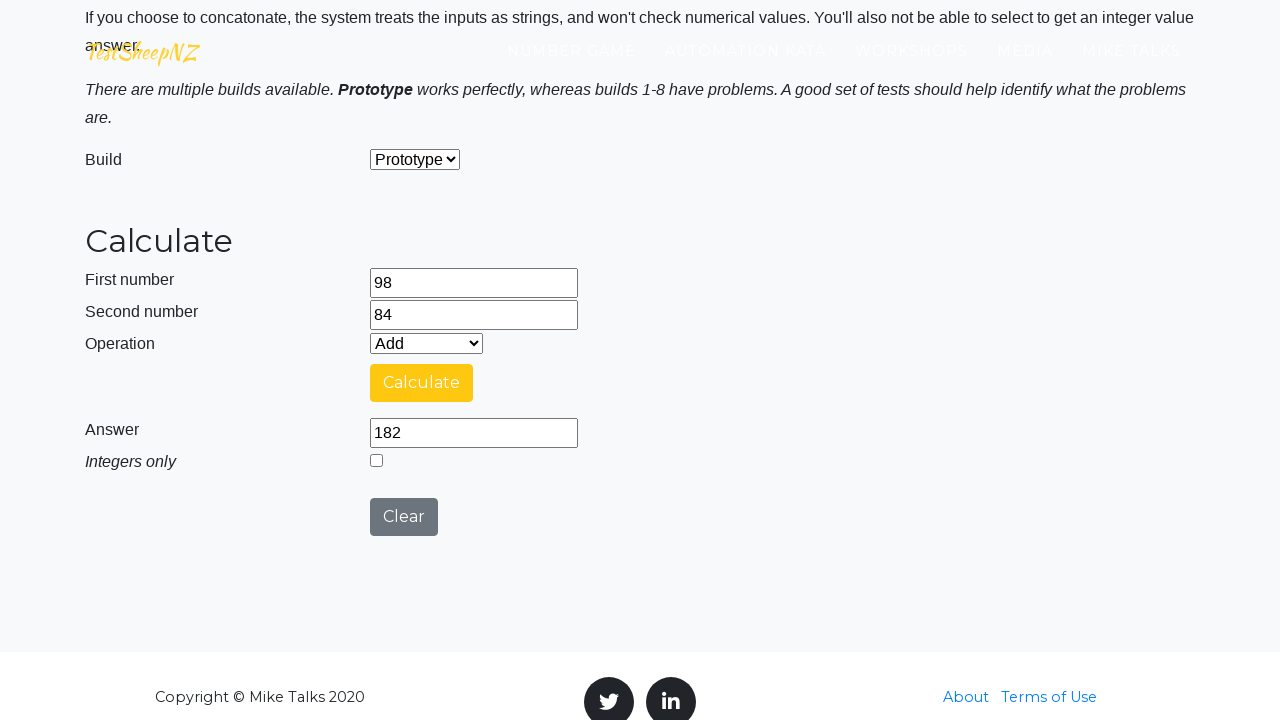

Clicked clear button to reset calculator at (404, 517) on #clearButton
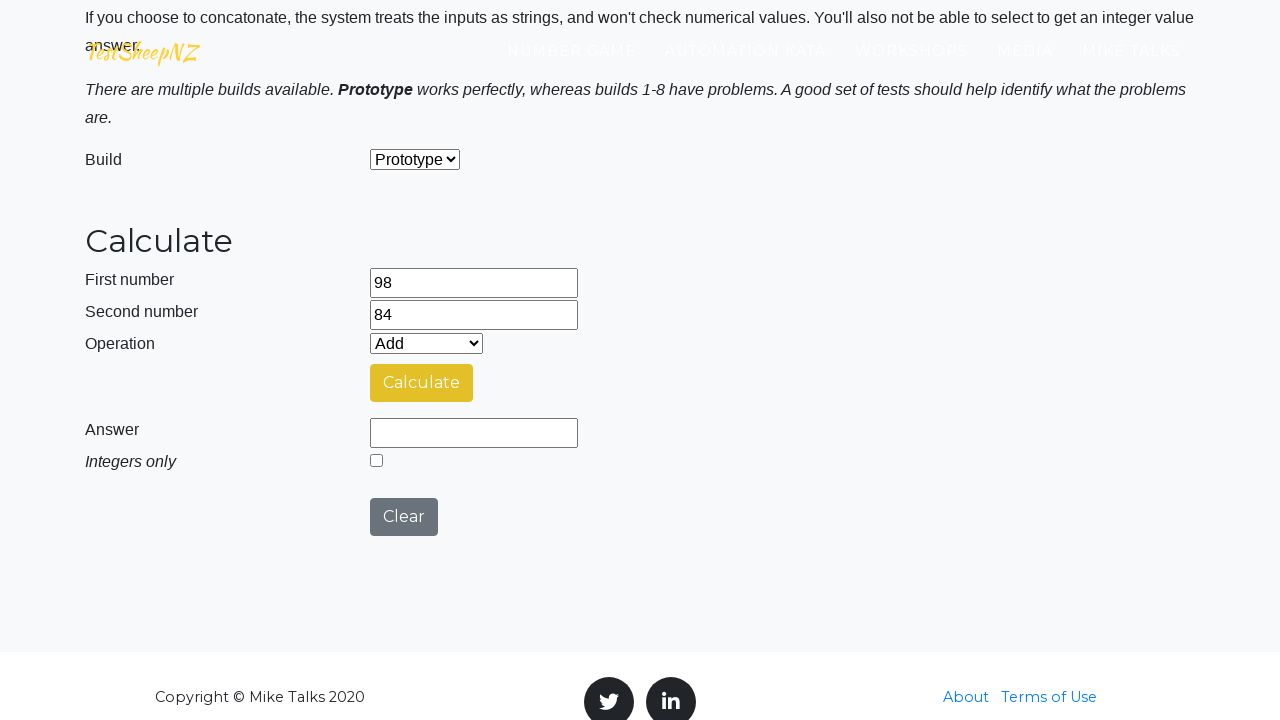

Waited 1 second between iterations
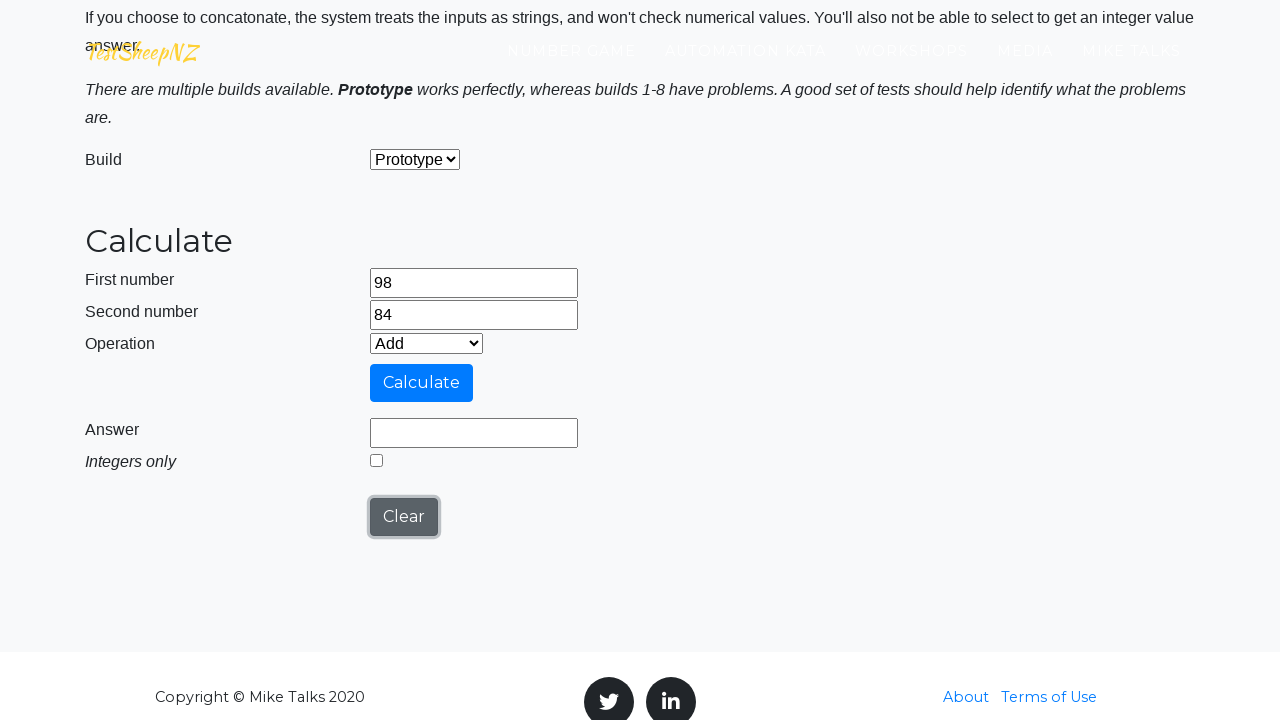

Re-entered first number: 98 on #number1Field
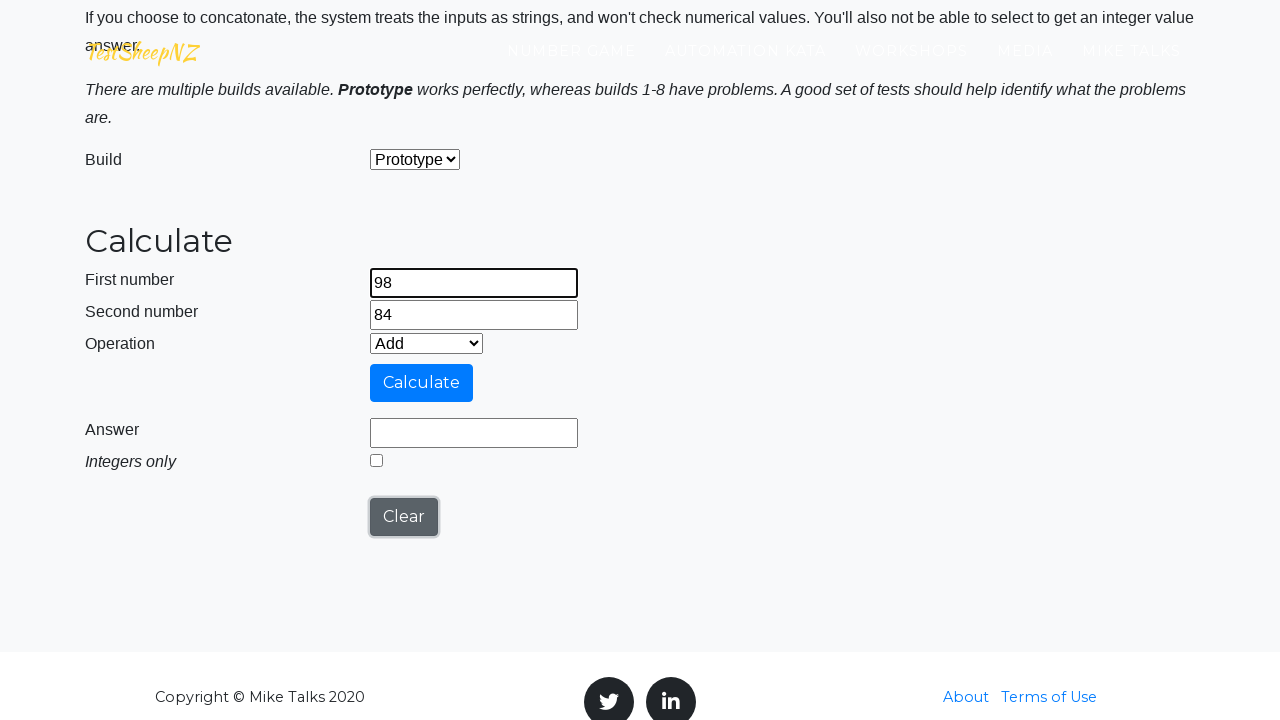

Re-entered second number: 84 on #number2Field
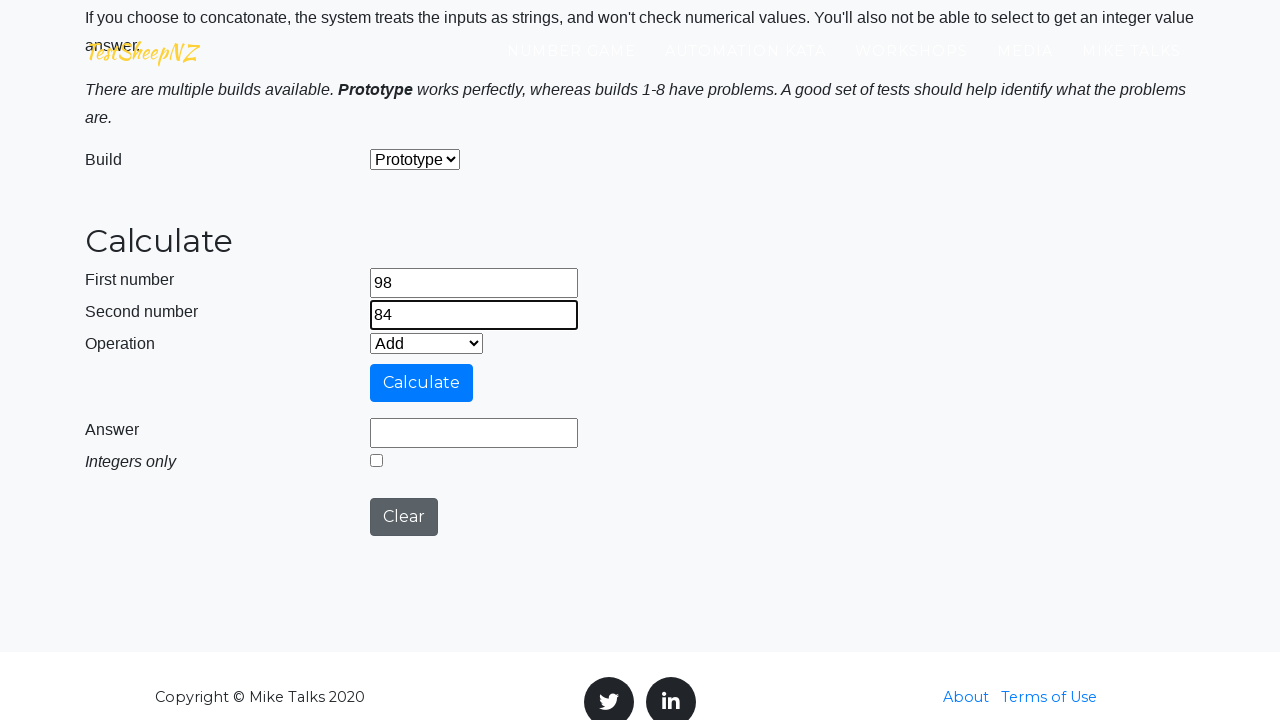

Selected operation at index 1 on #selectOperationDropdown
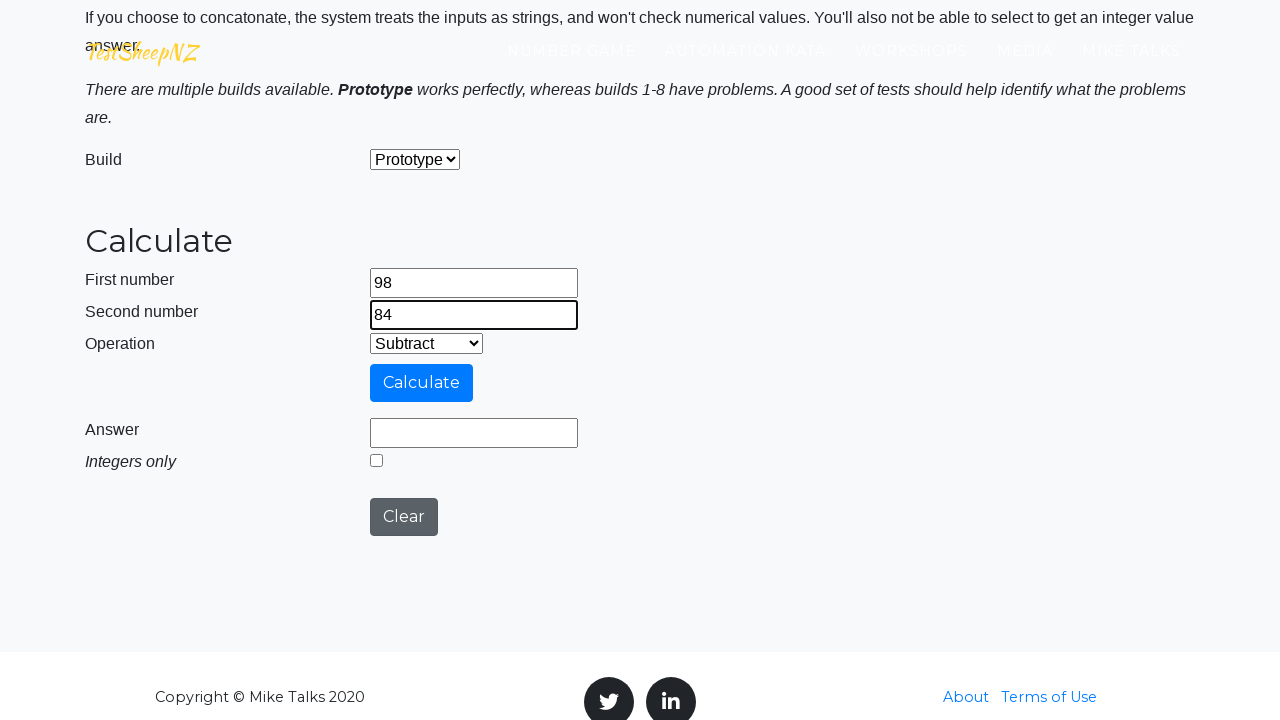

Clicked calculate button at (422, 383) on #calculateButton
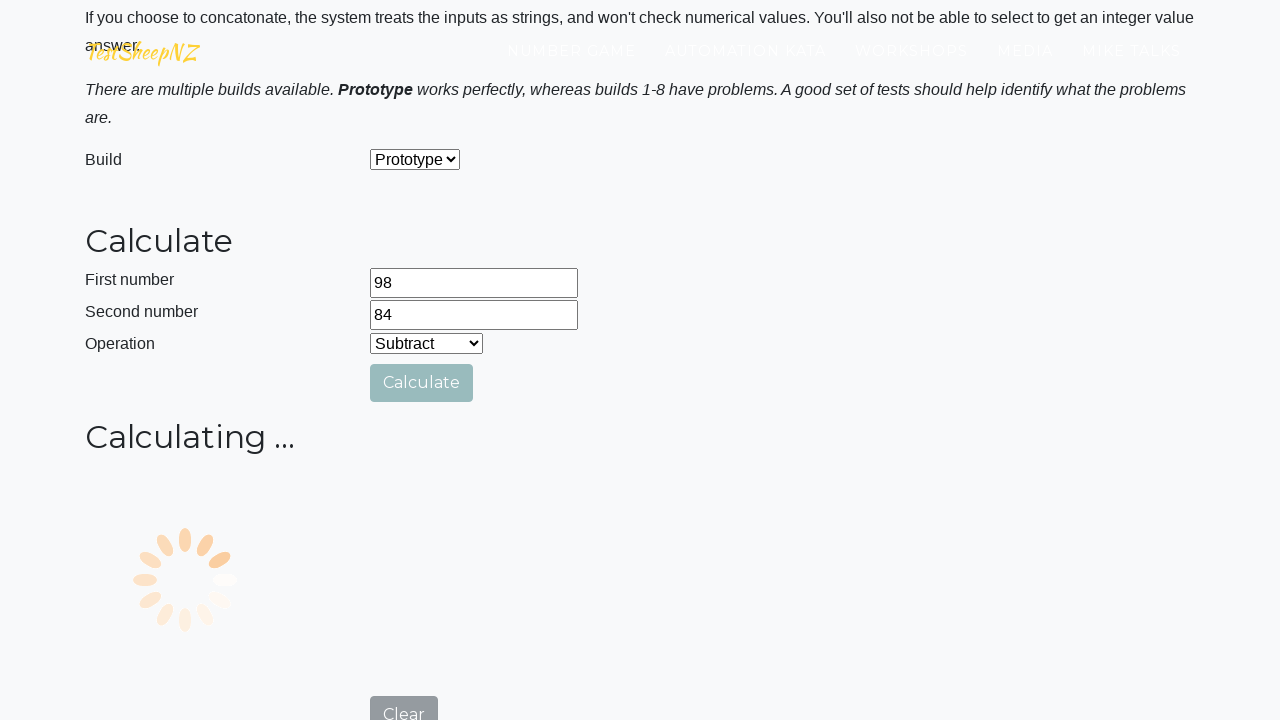

Answer field populated with result
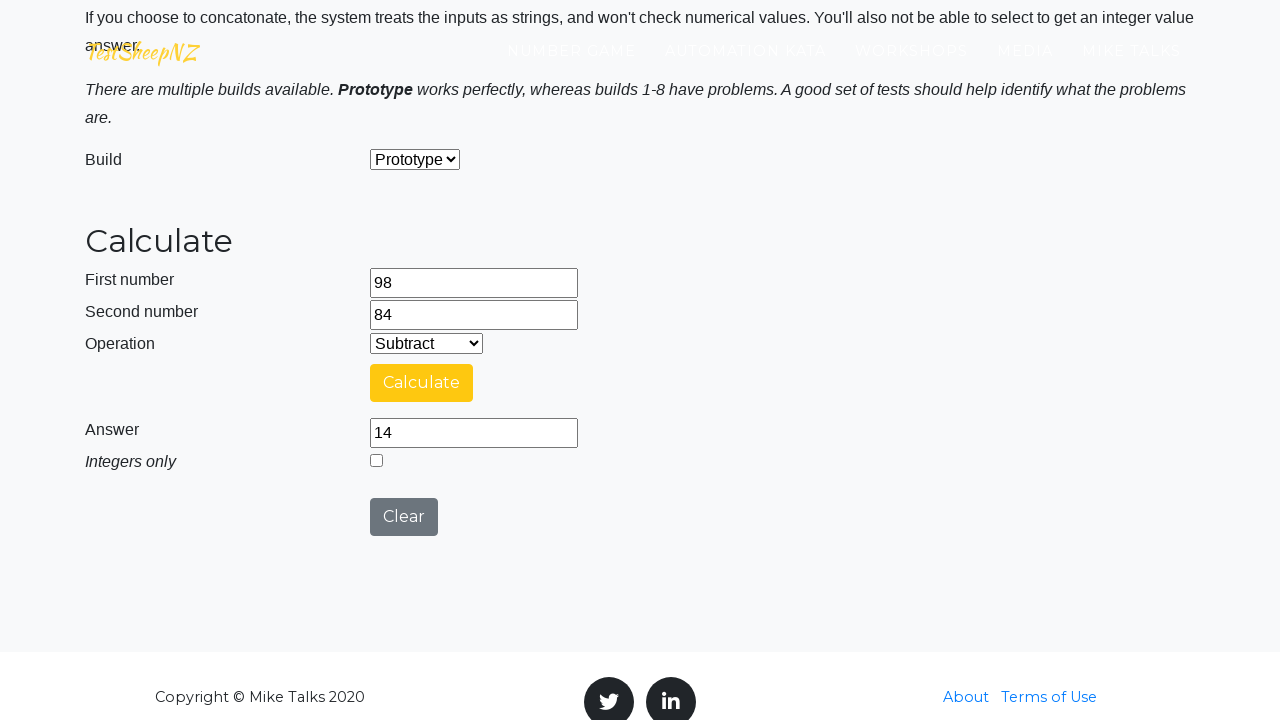

Clicked clear button to reset calculator at (404, 517) on #clearButton
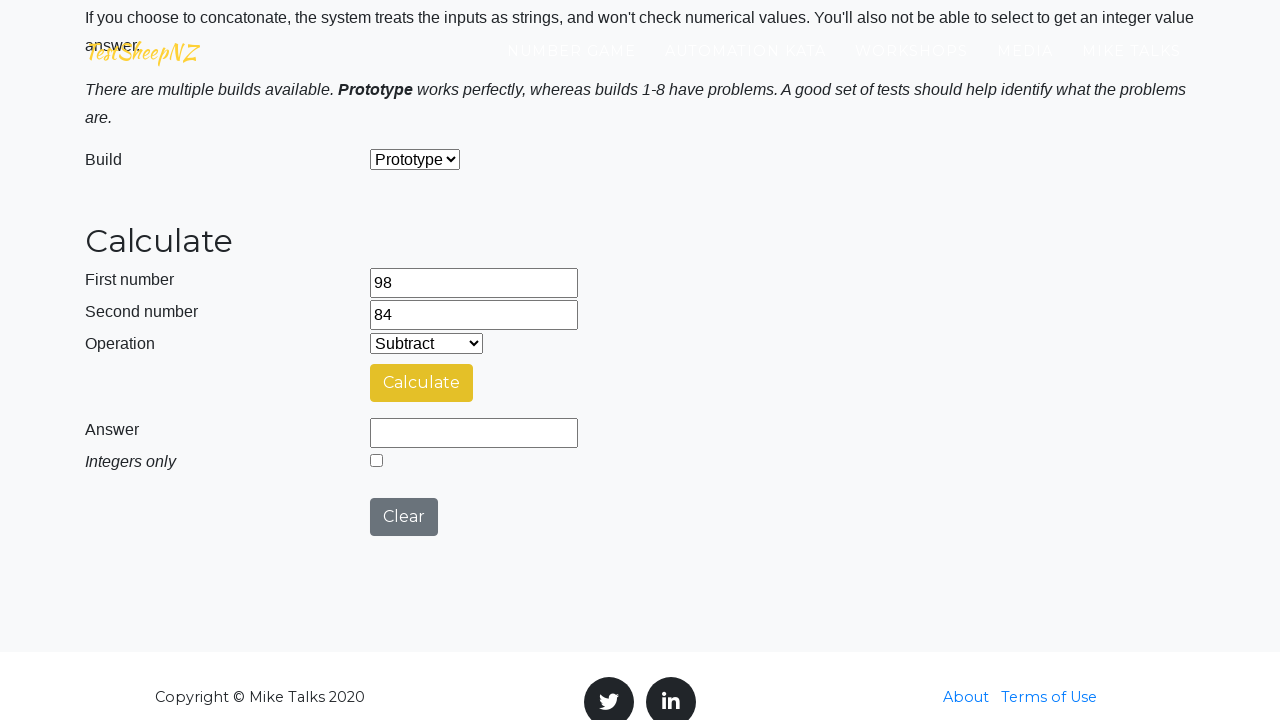

Waited 1 second between iterations
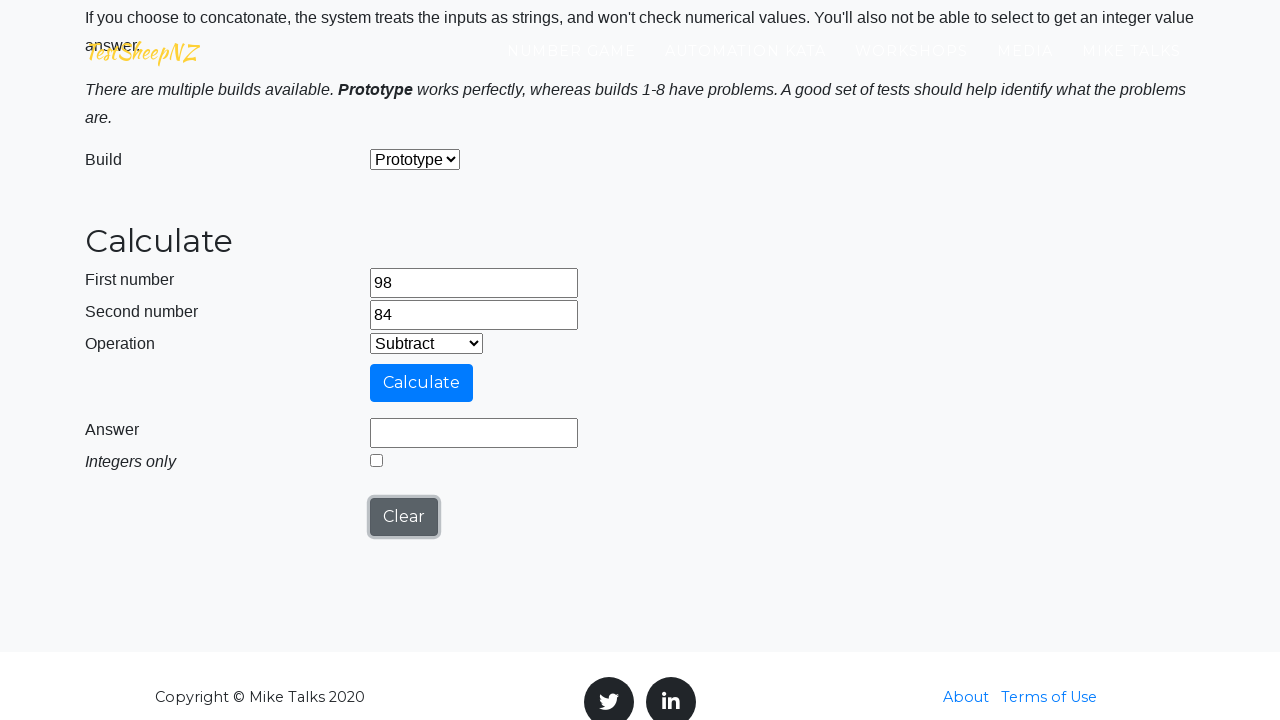

Re-entered first number: 98 on #number1Field
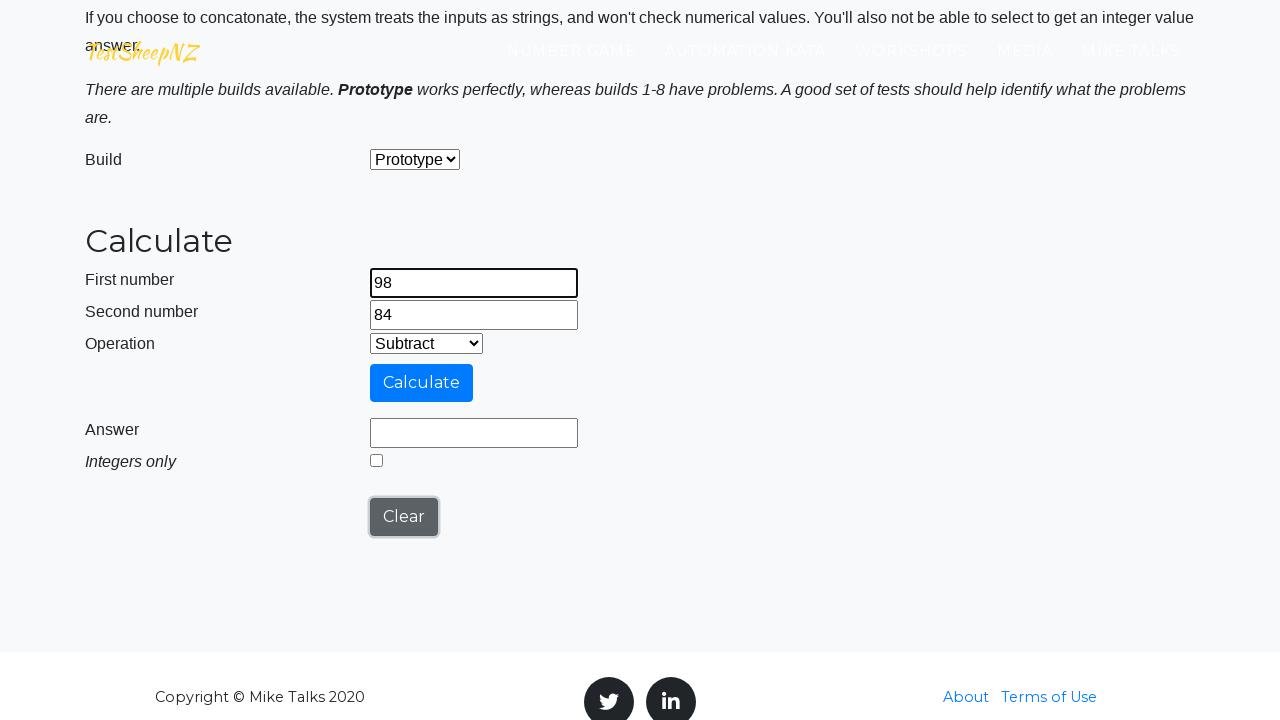

Re-entered second number: 84 on #number2Field
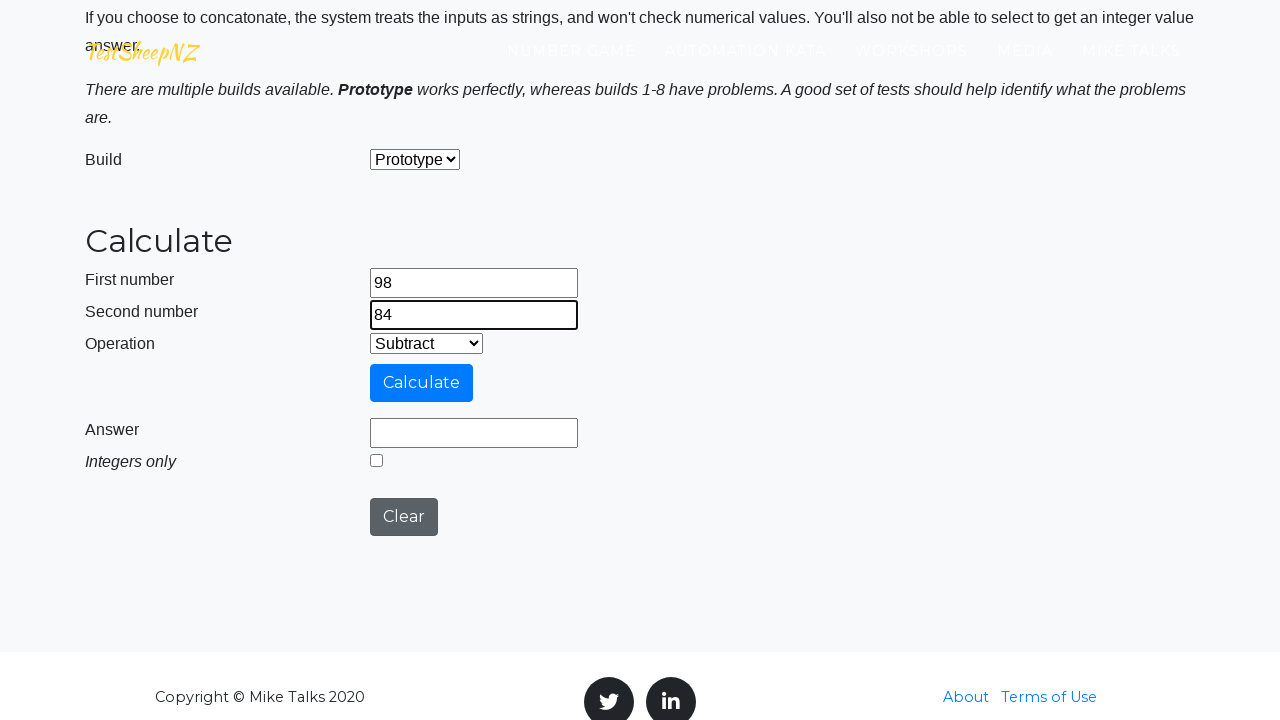

Selected operation at index 2 on #selectOperationDropdown
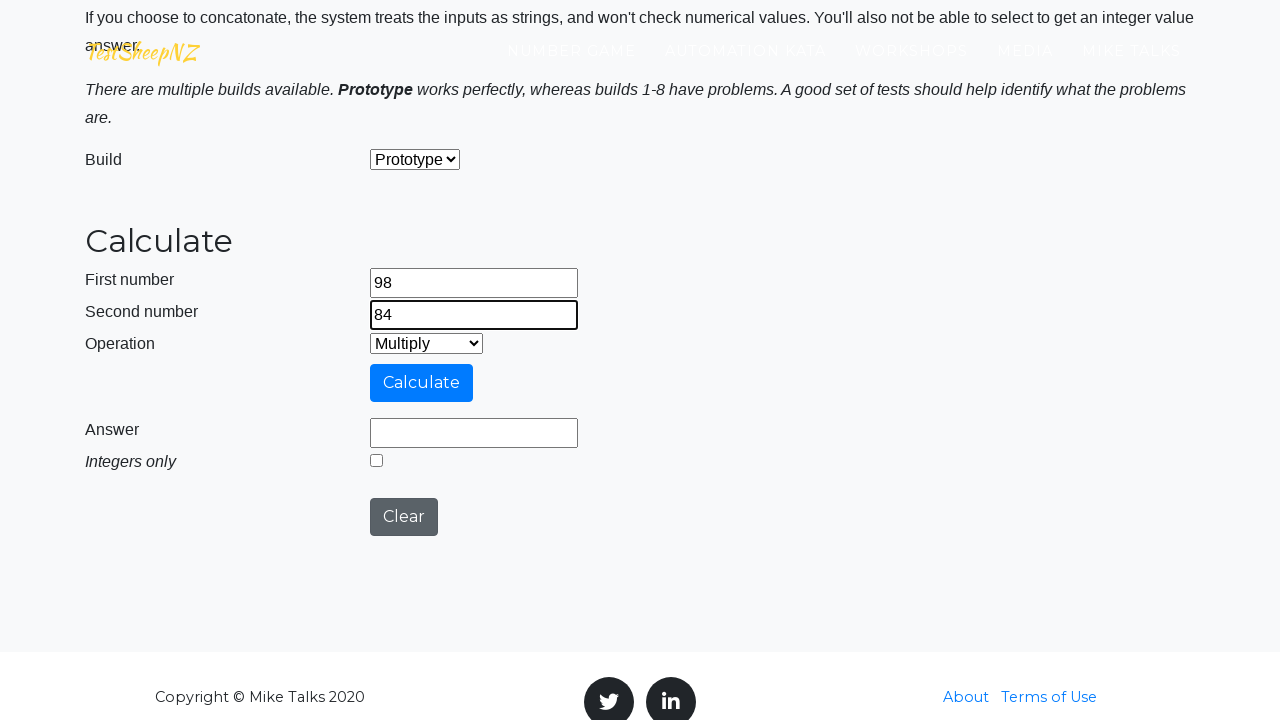

Clicked calculate button at (422, 383) on #calculateButton
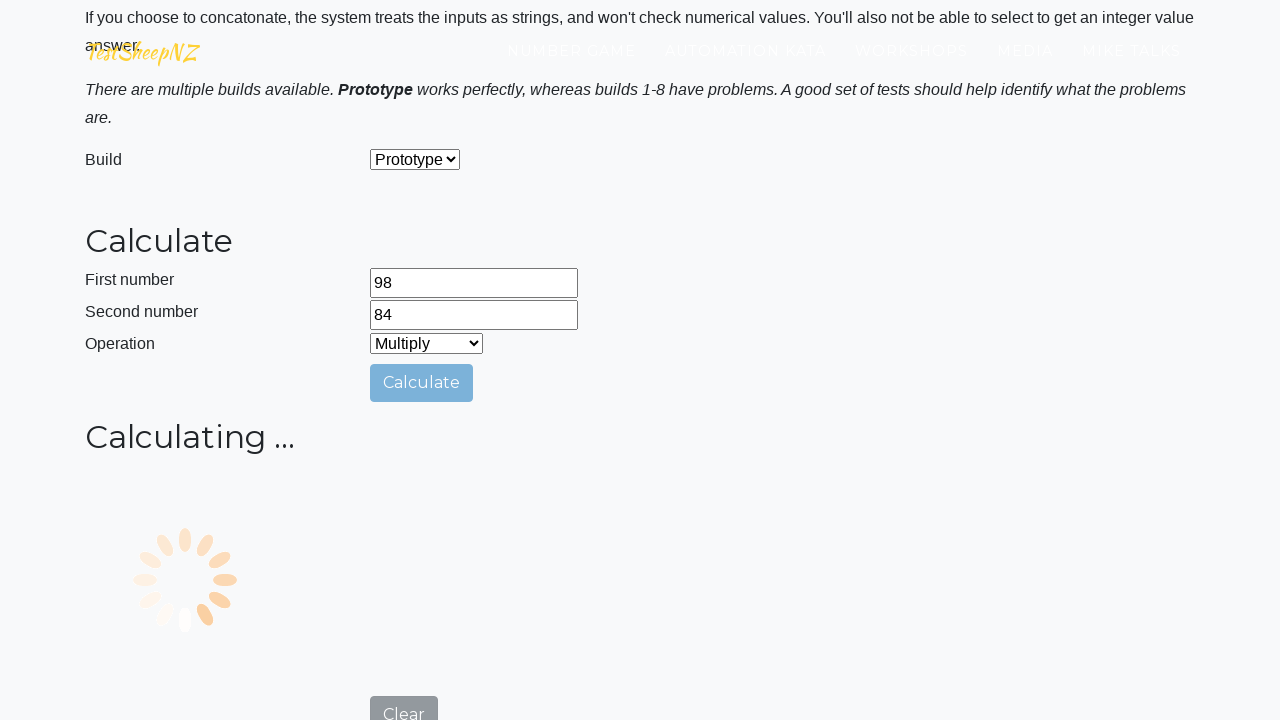

Answer field populated with result
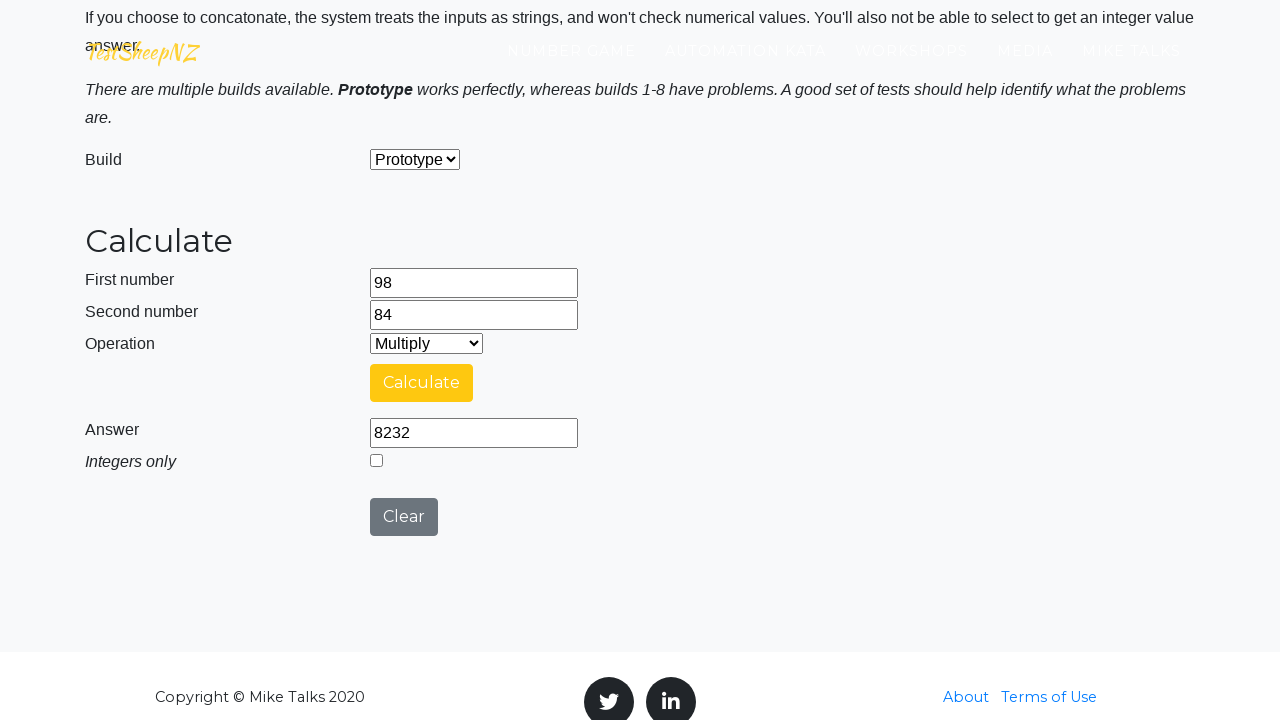

Clicked clear button to reset calculator at (404, 517) on #clearButton
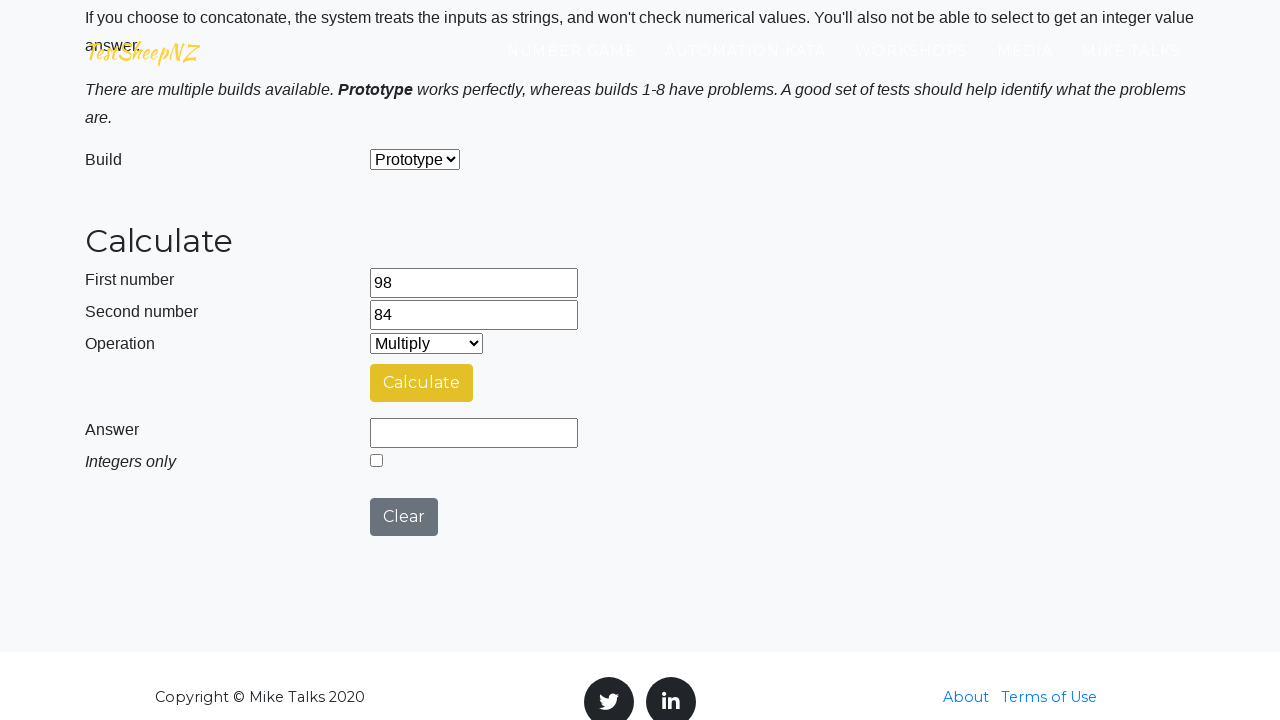

Waited 1 second between iterations
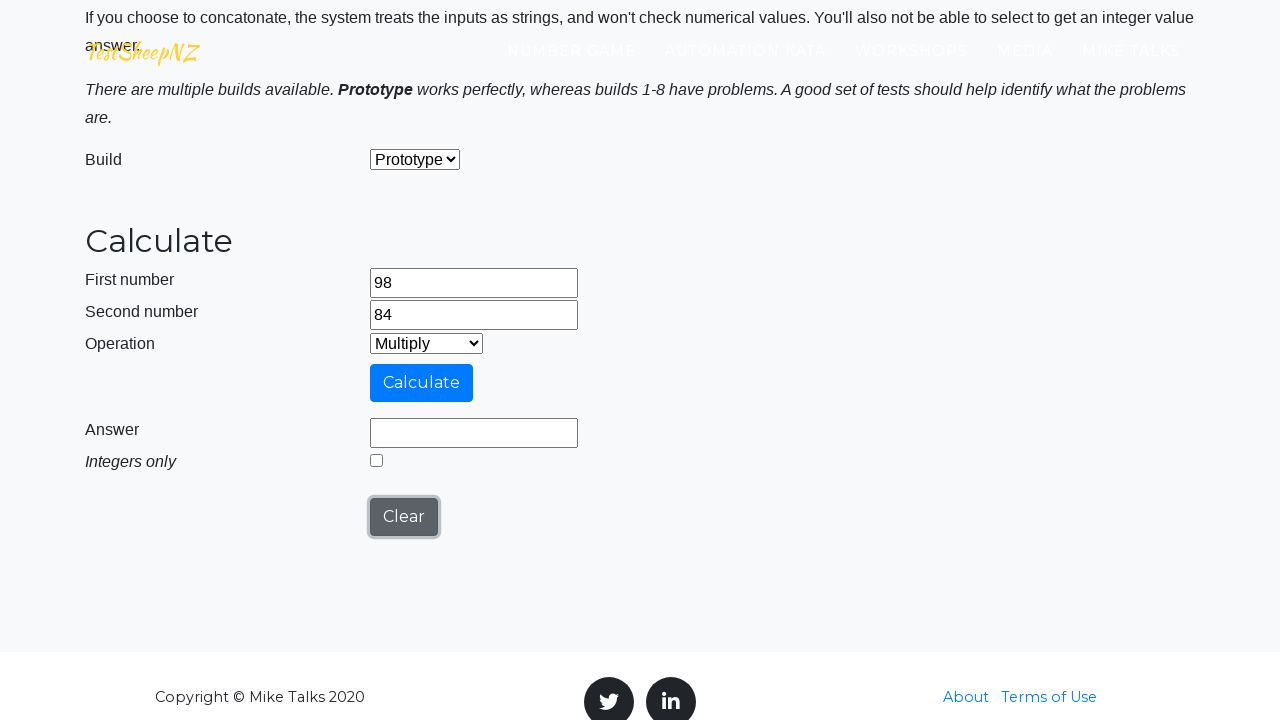

Re-entered first number: 98 on #number1Field
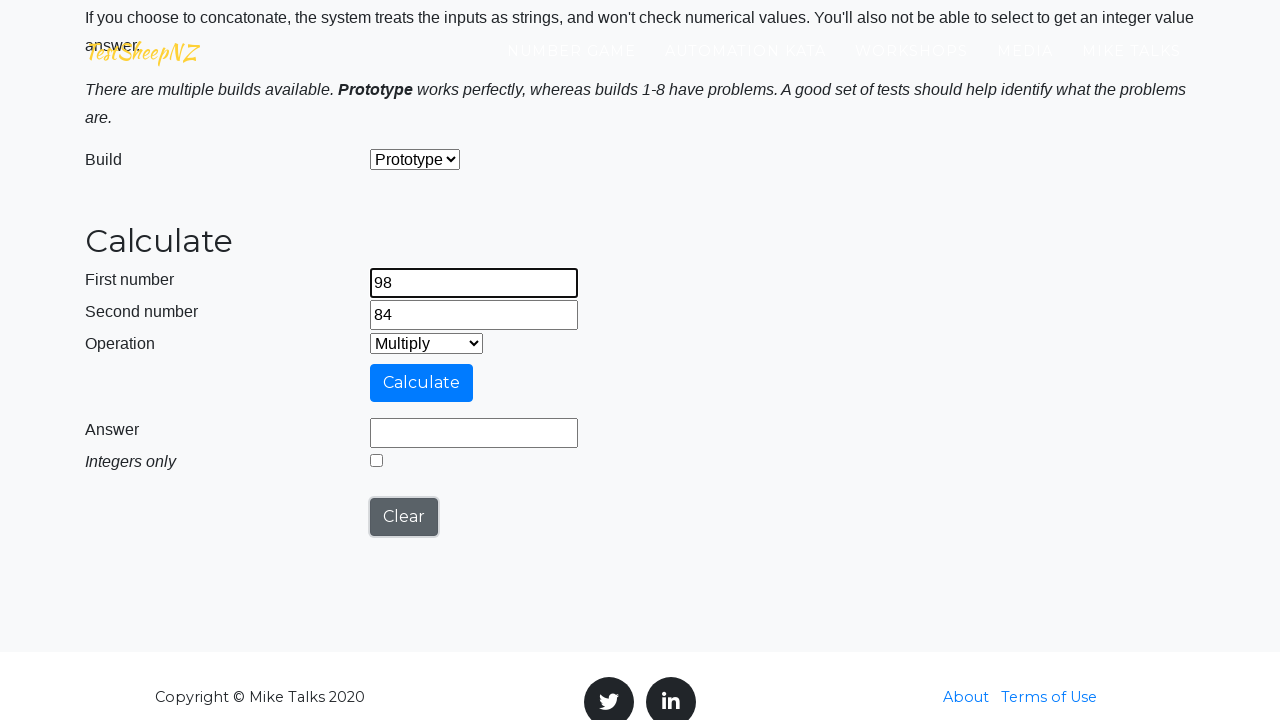

Re-entered second number: 84 on #number2Field
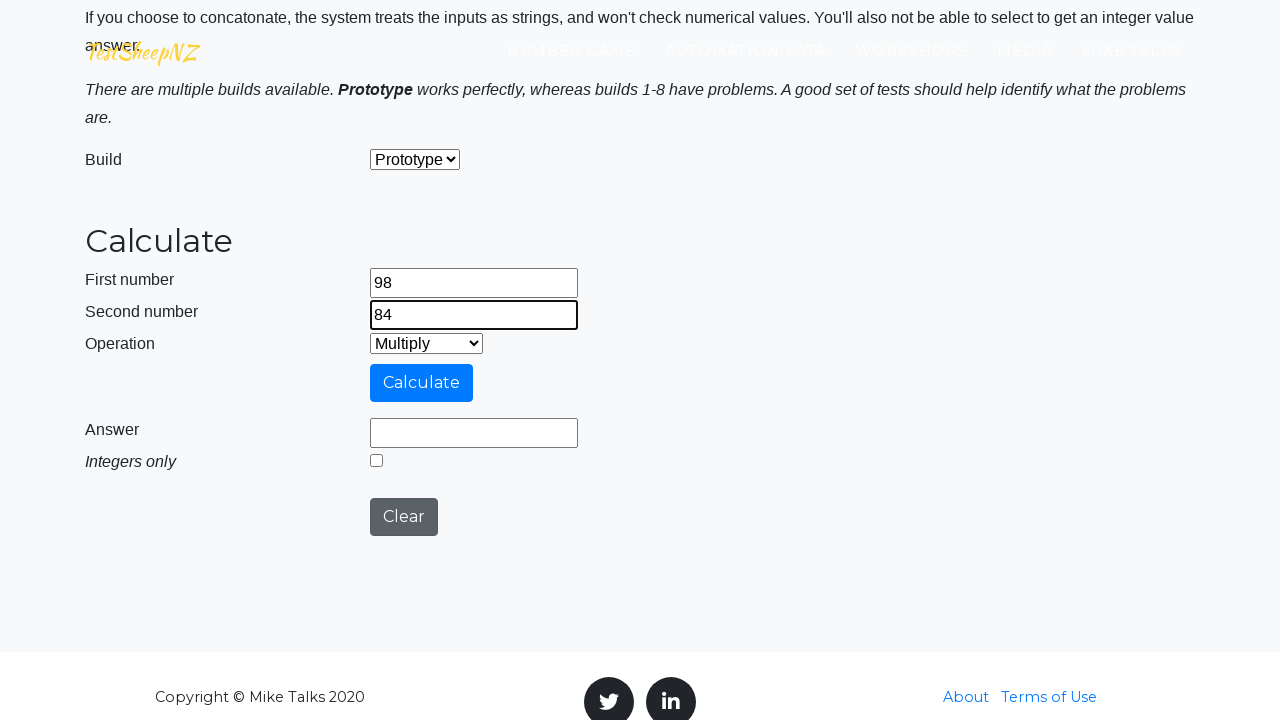

Selected operation at index 3 on #selectOperationDropdown
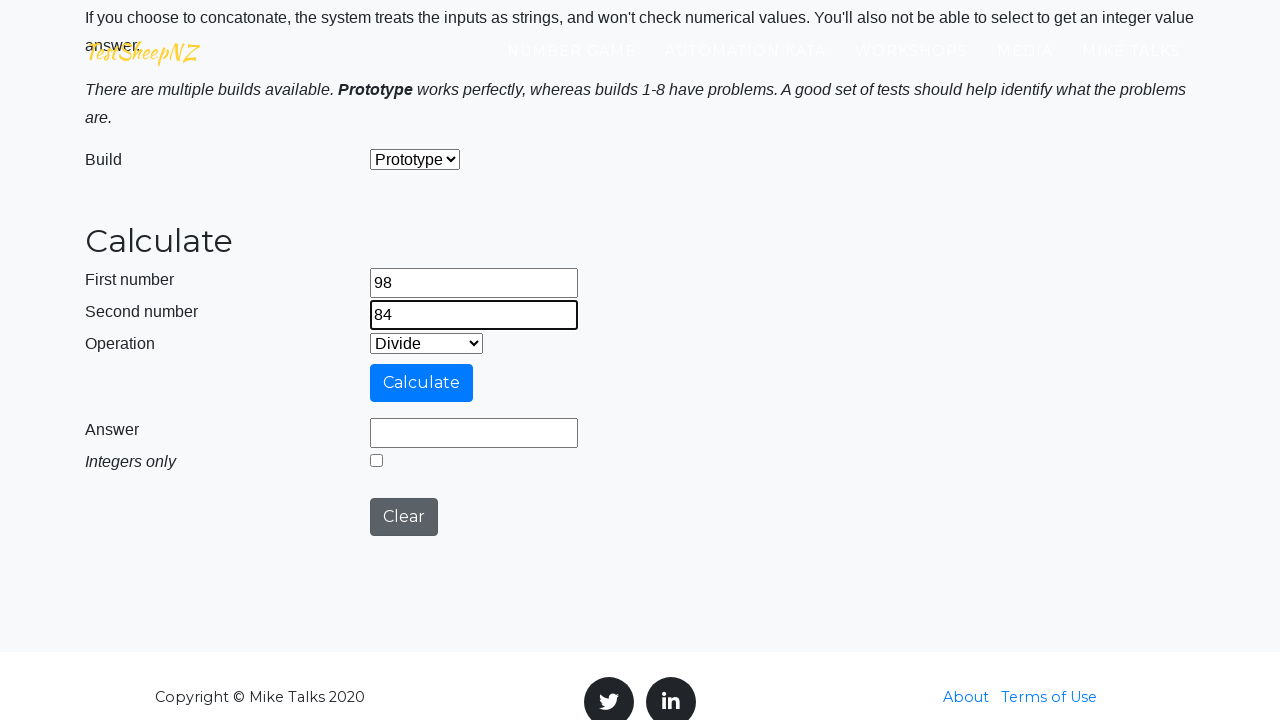

Clicked calculate button at (422, 383) on #calculateButton
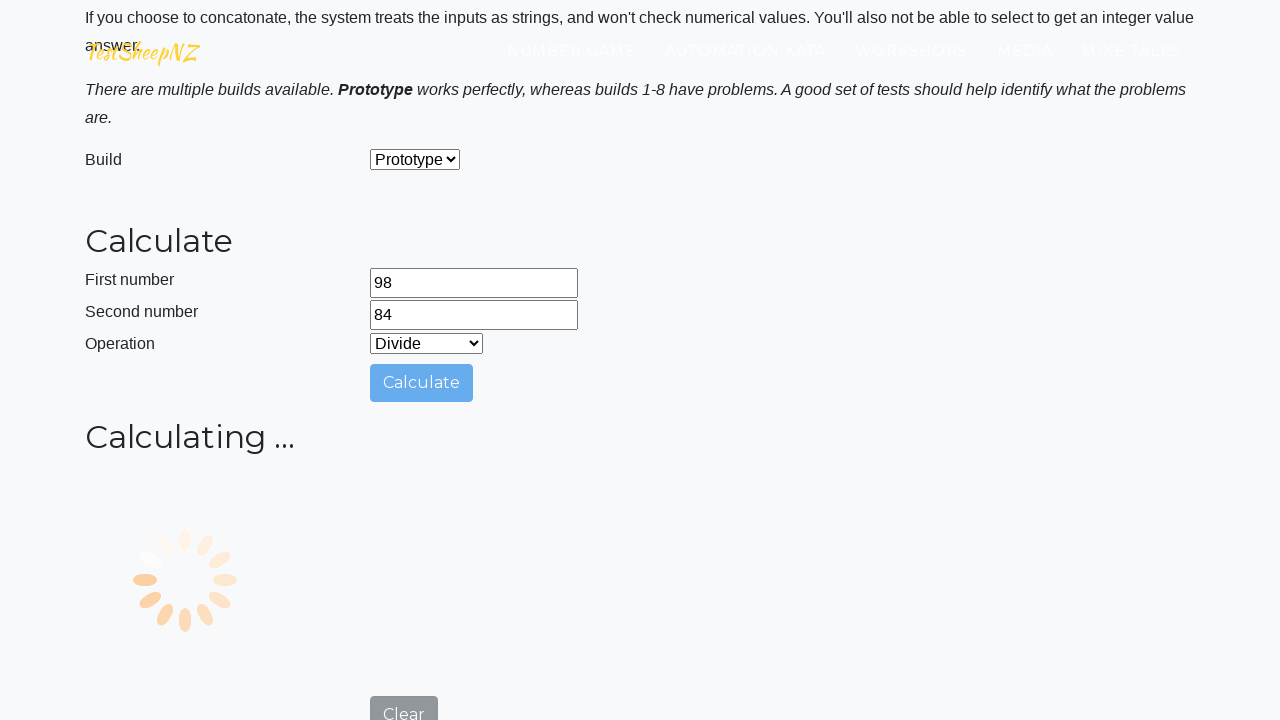

Answer field populated with result
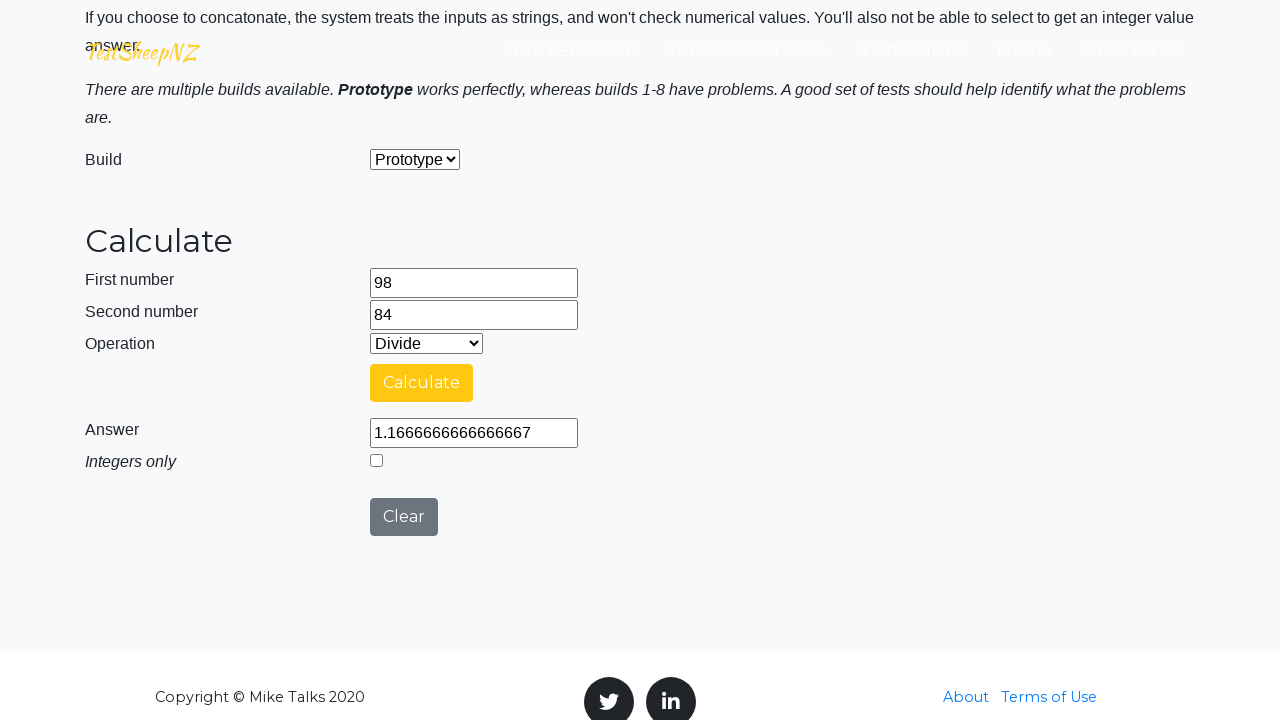

Clicked clear button to reset calculator at (404, 517) on #clearButton
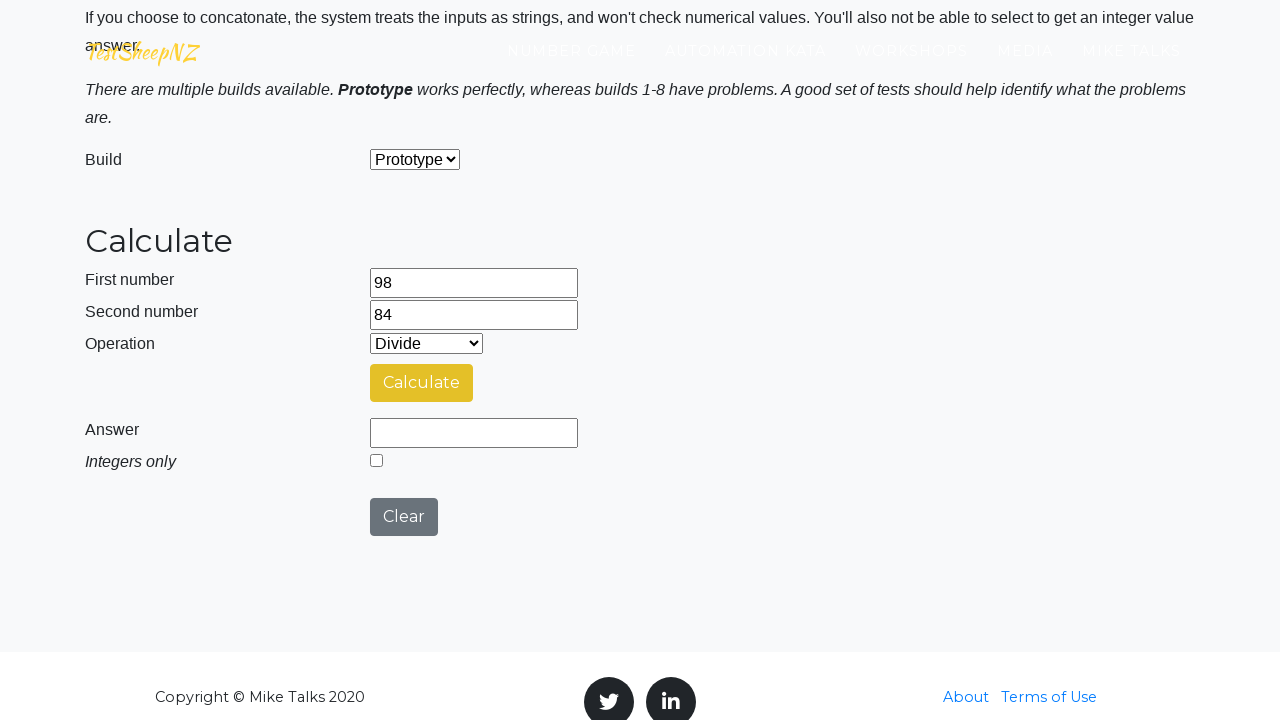

Waited 1 second between iterations
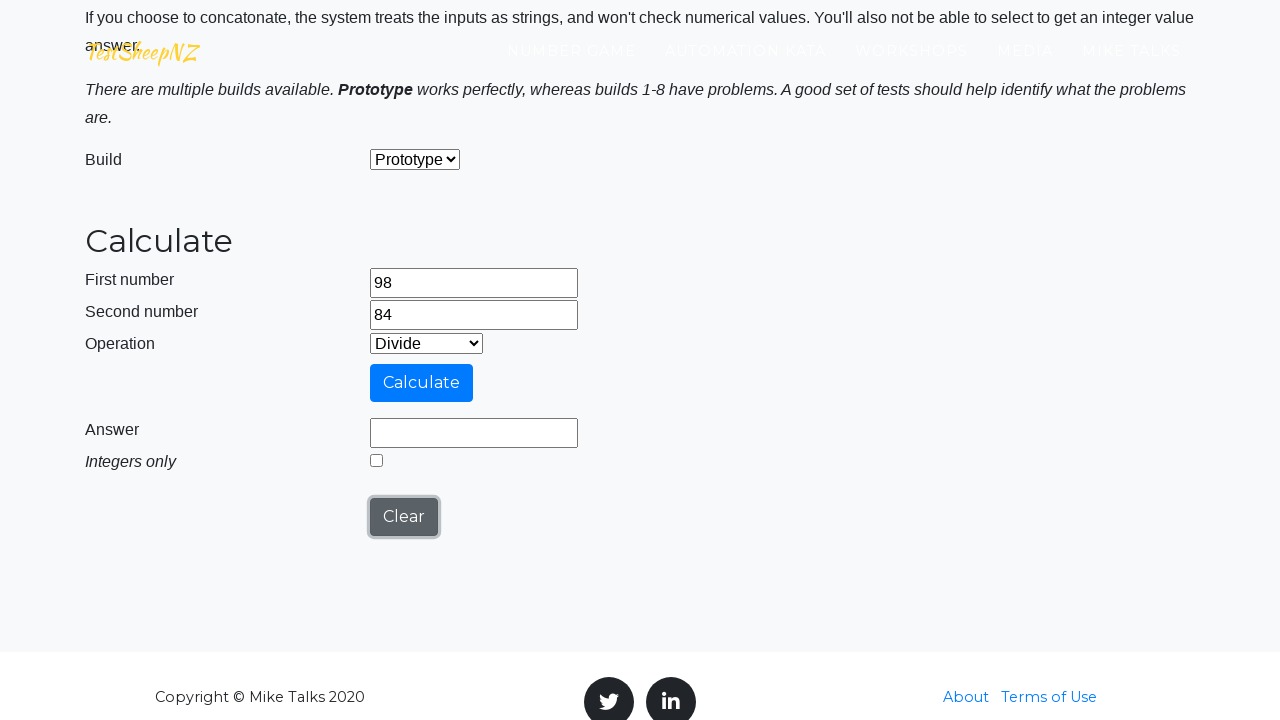

Re-entered first number: 98 on #number1Field
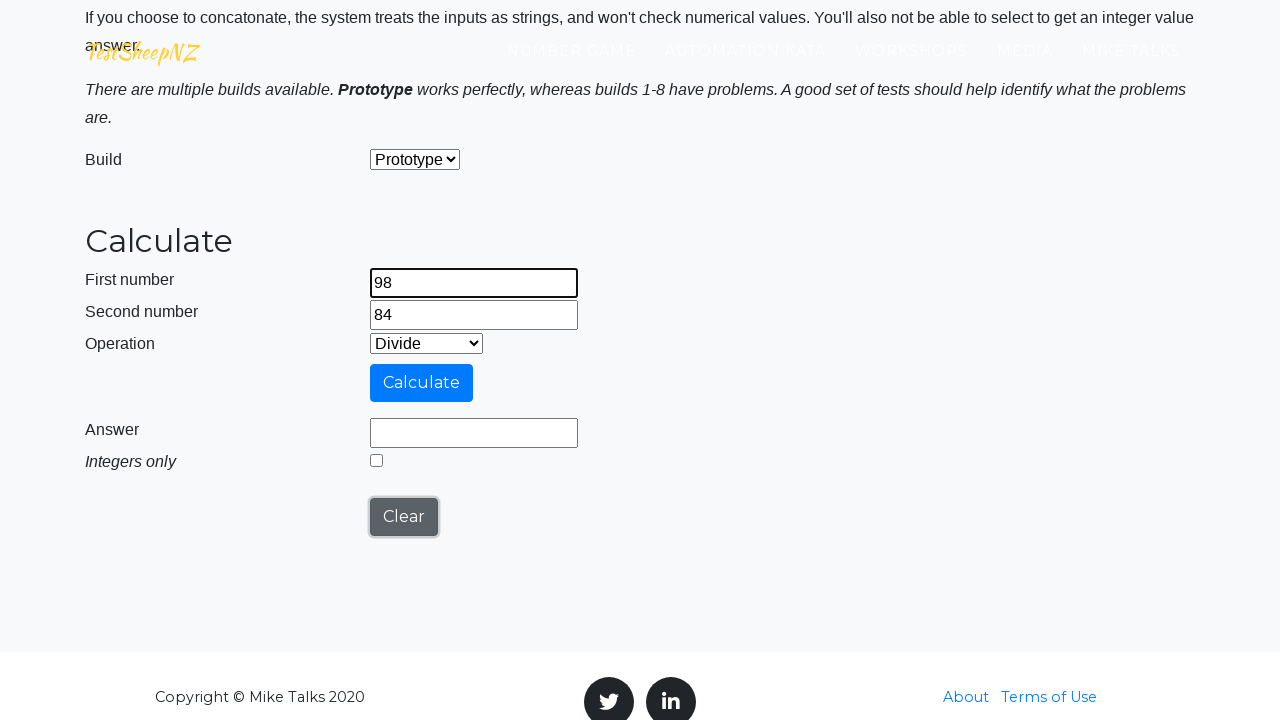

Re-entered second number: 84 on #number2Field
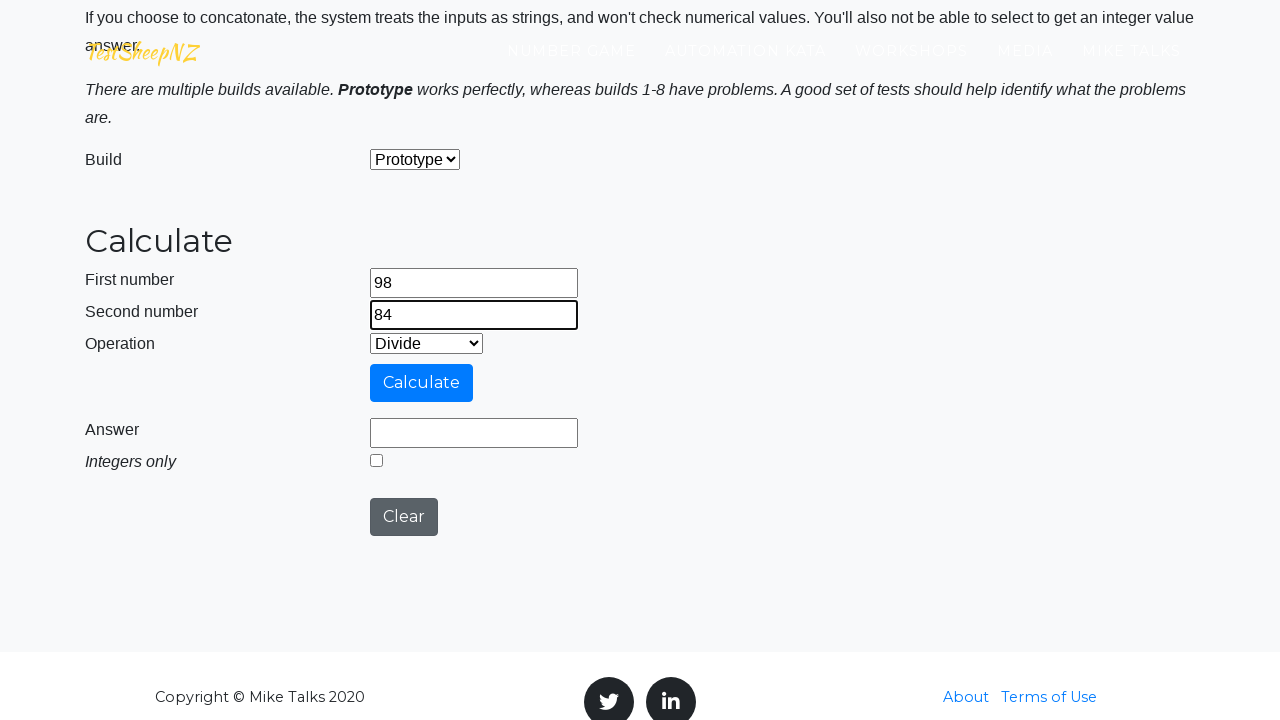

Selected operation at index 4 on #selectOperationDropdown
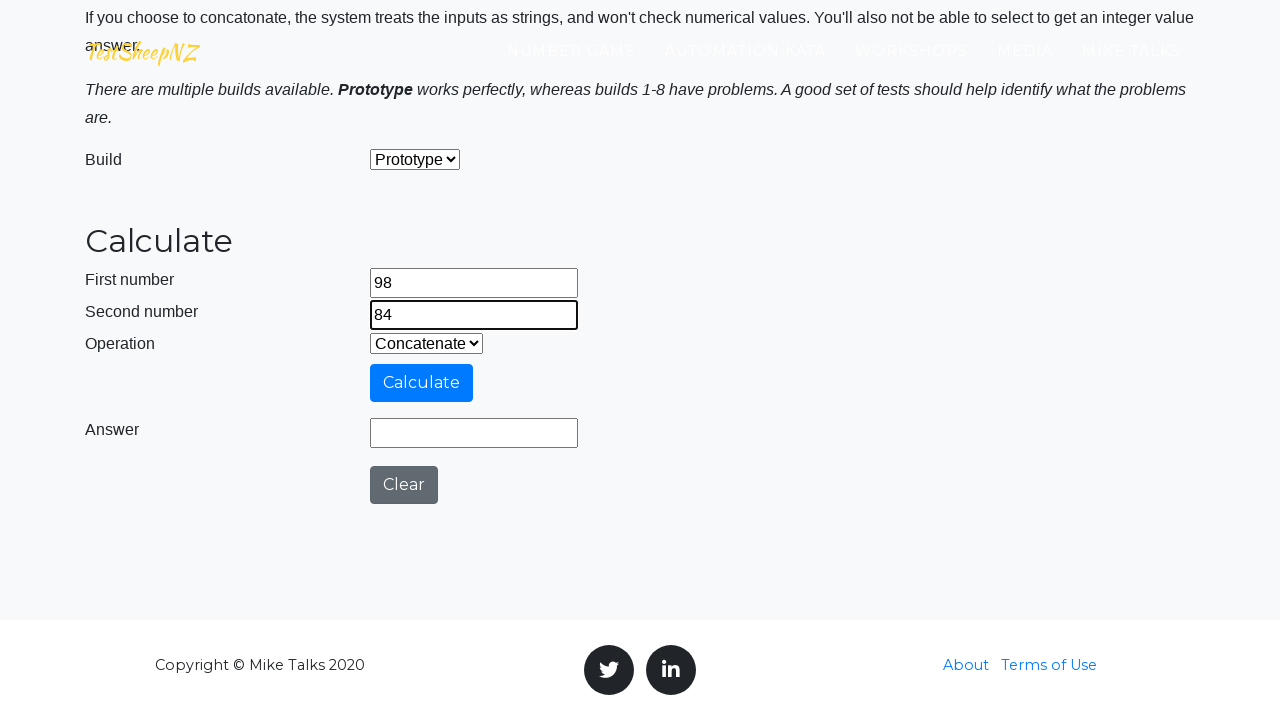

Clicked calculate button at (422, 383) on #calculateButton
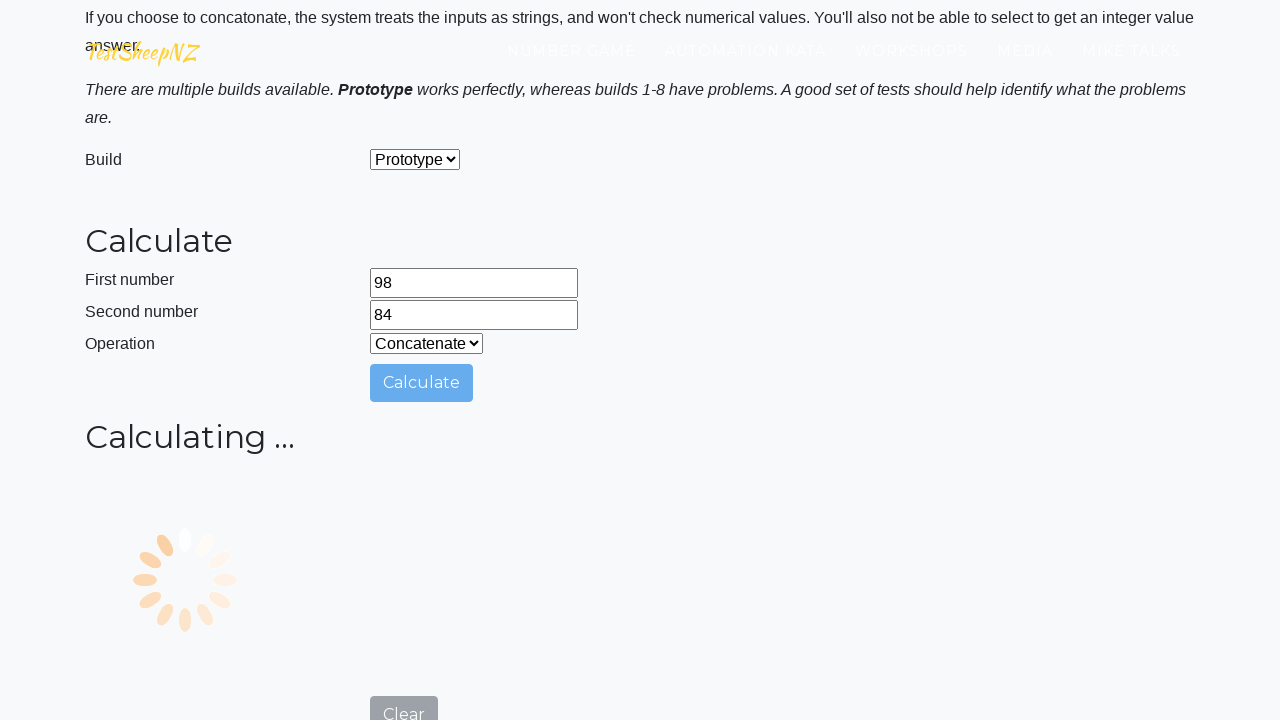

Answer field populated with result
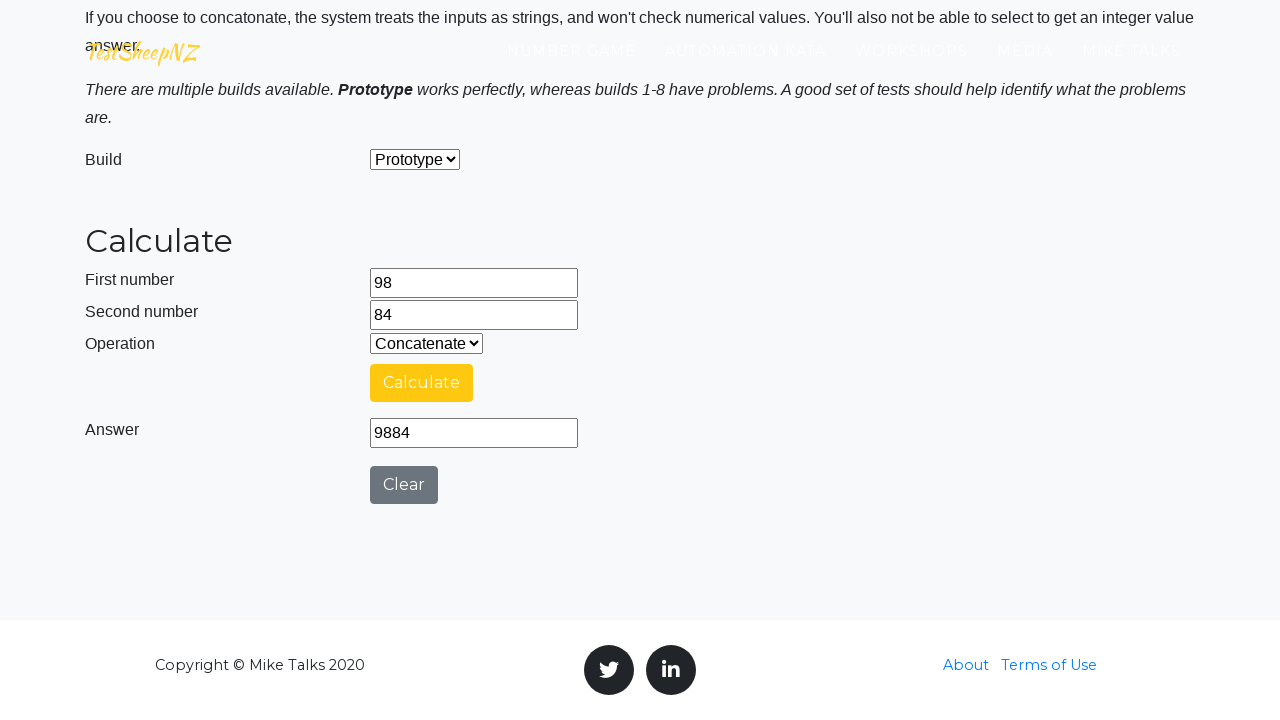

Clicked clear button to reset calculator at (404, 485) on #clearButton
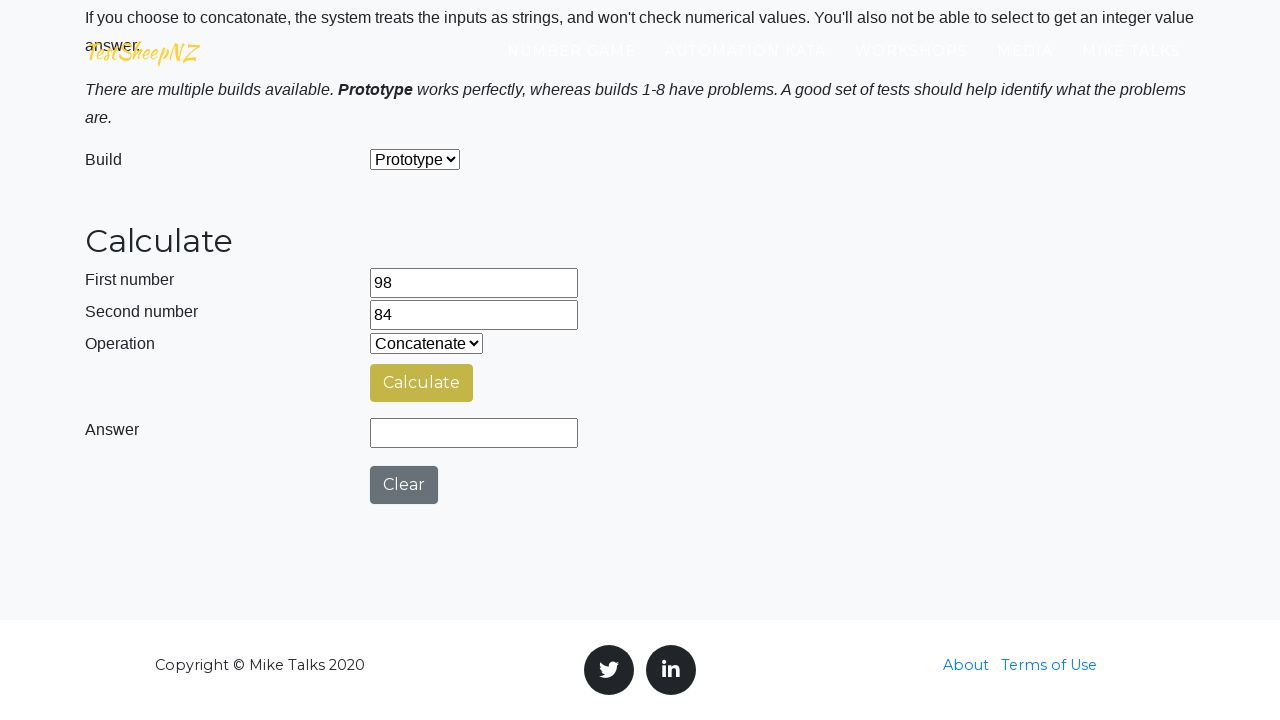

Waited 1 second between iterations
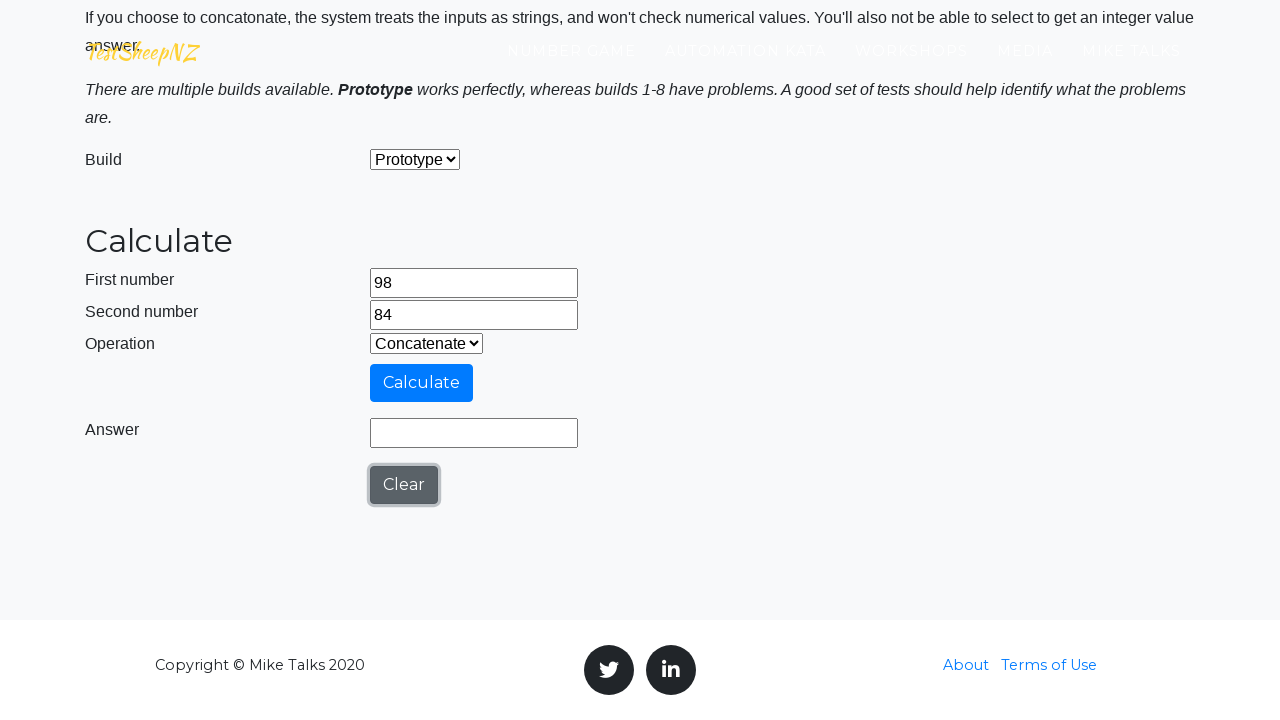

Re-entered first number: 98 on #number1Field
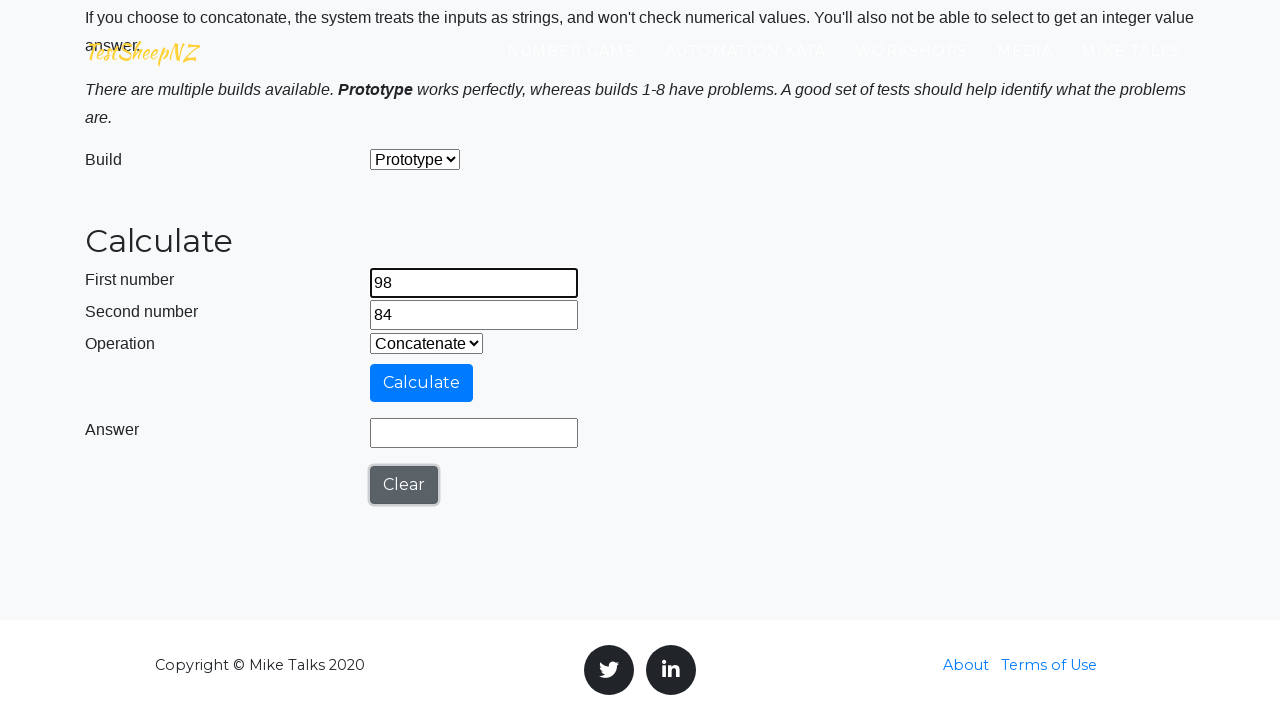

Re-entered second number: 84 on #number2Field
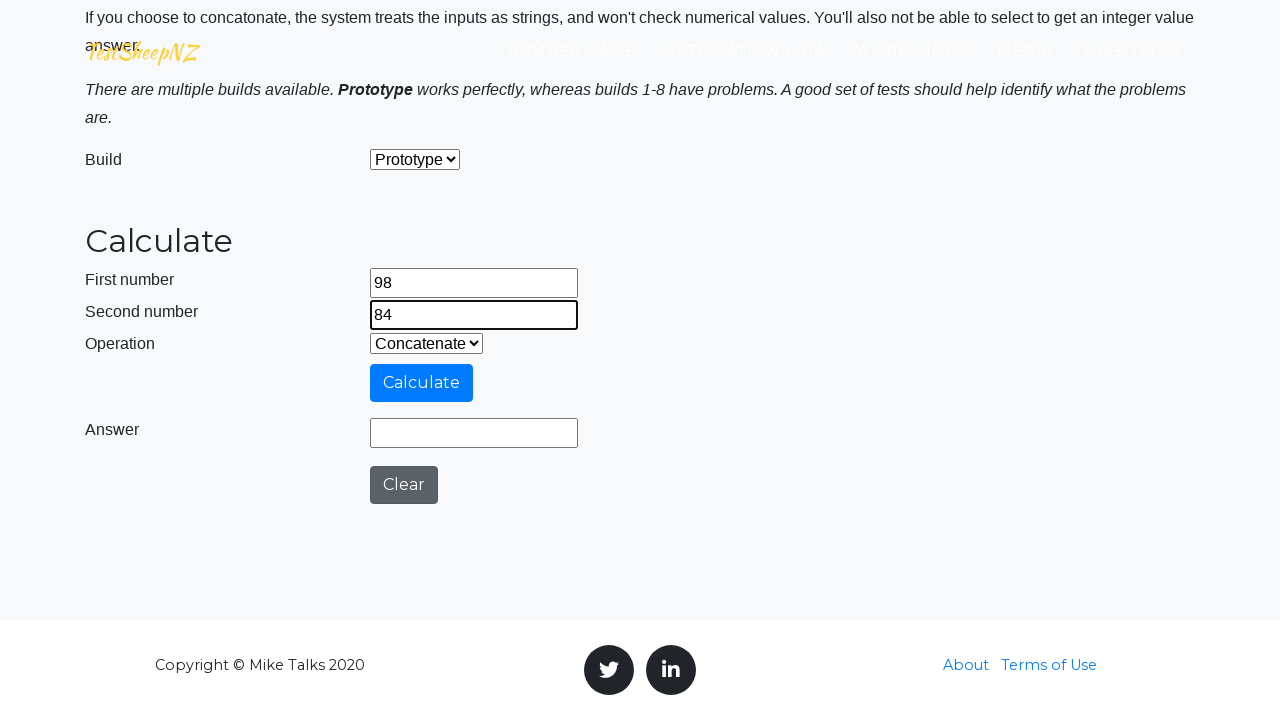

Selected operation at index 0 on #selectOperationDropdown
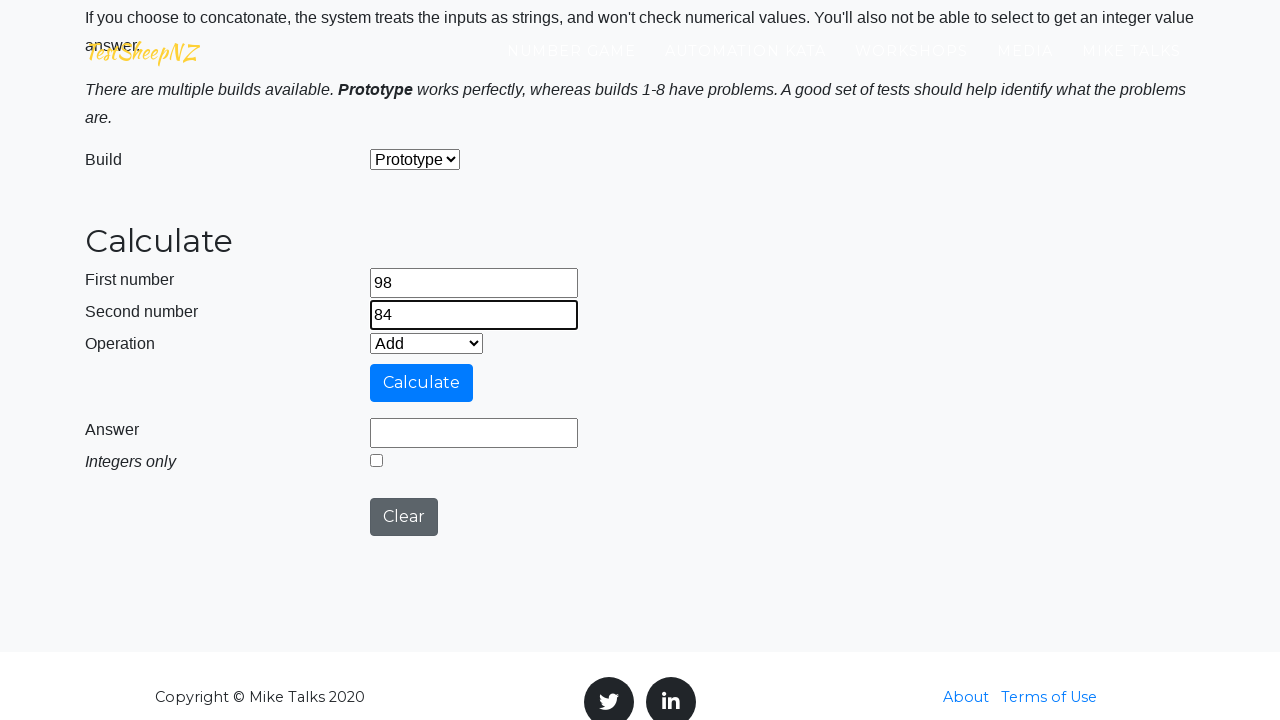

Clicked calculate button at (422, 383) on #calculateButton
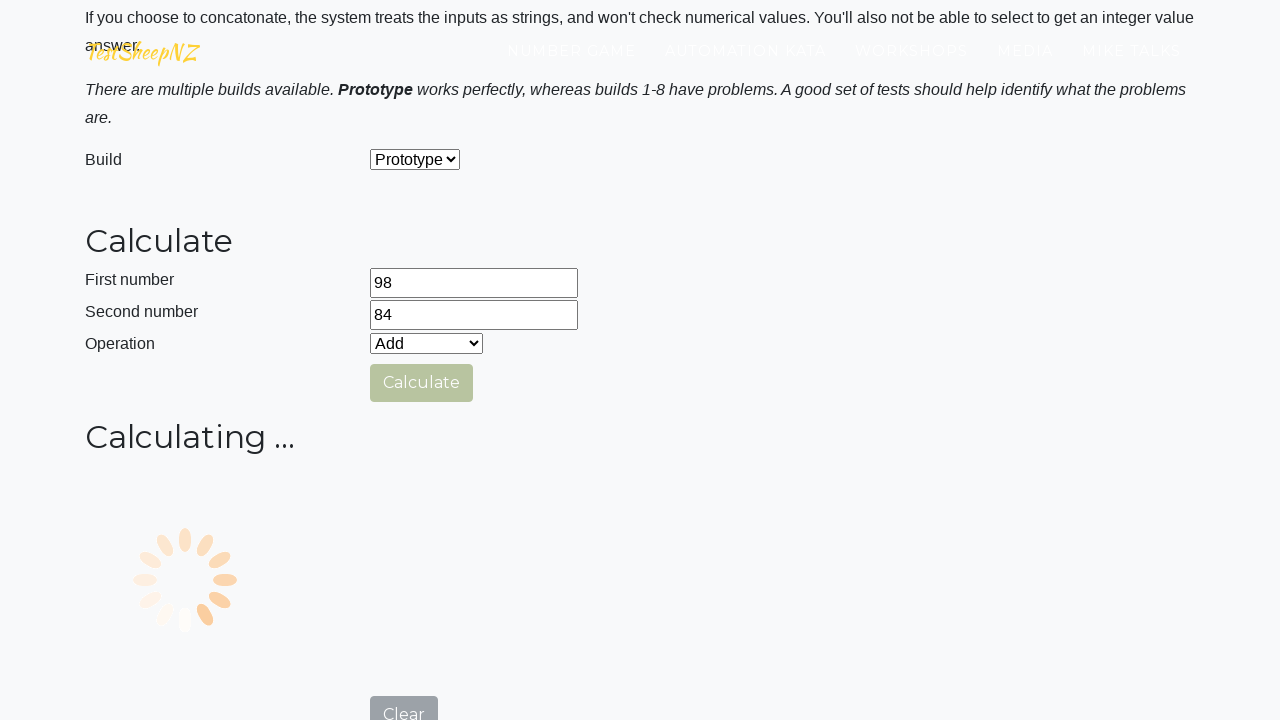

Answer field populated with result
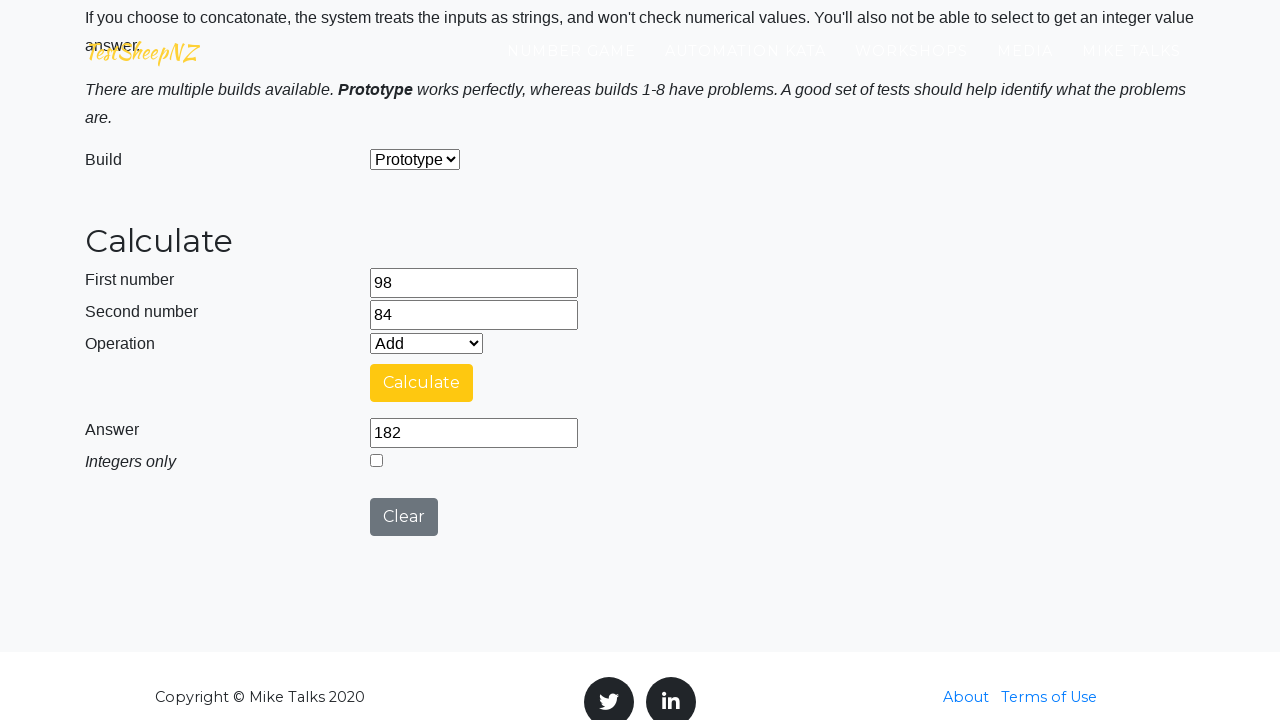

Clicked clear button to reset calculator at (404, 517) on #clearButton
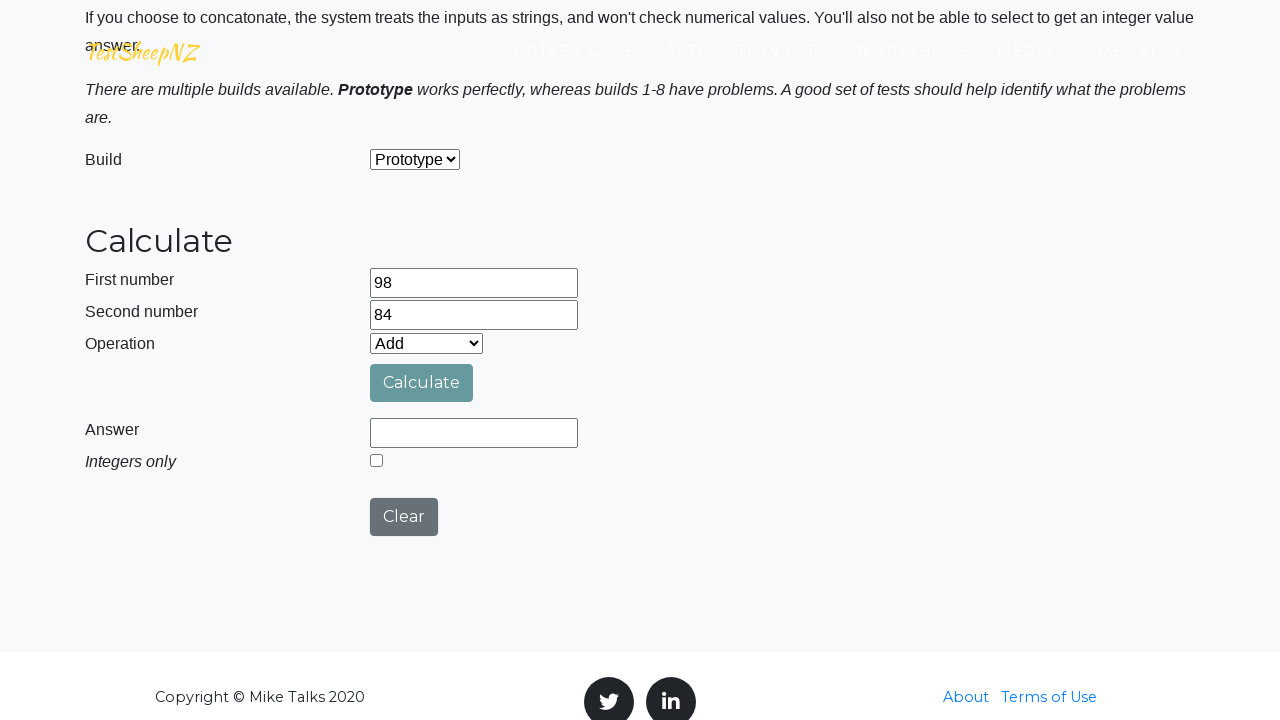

Waited 1 second between iterations
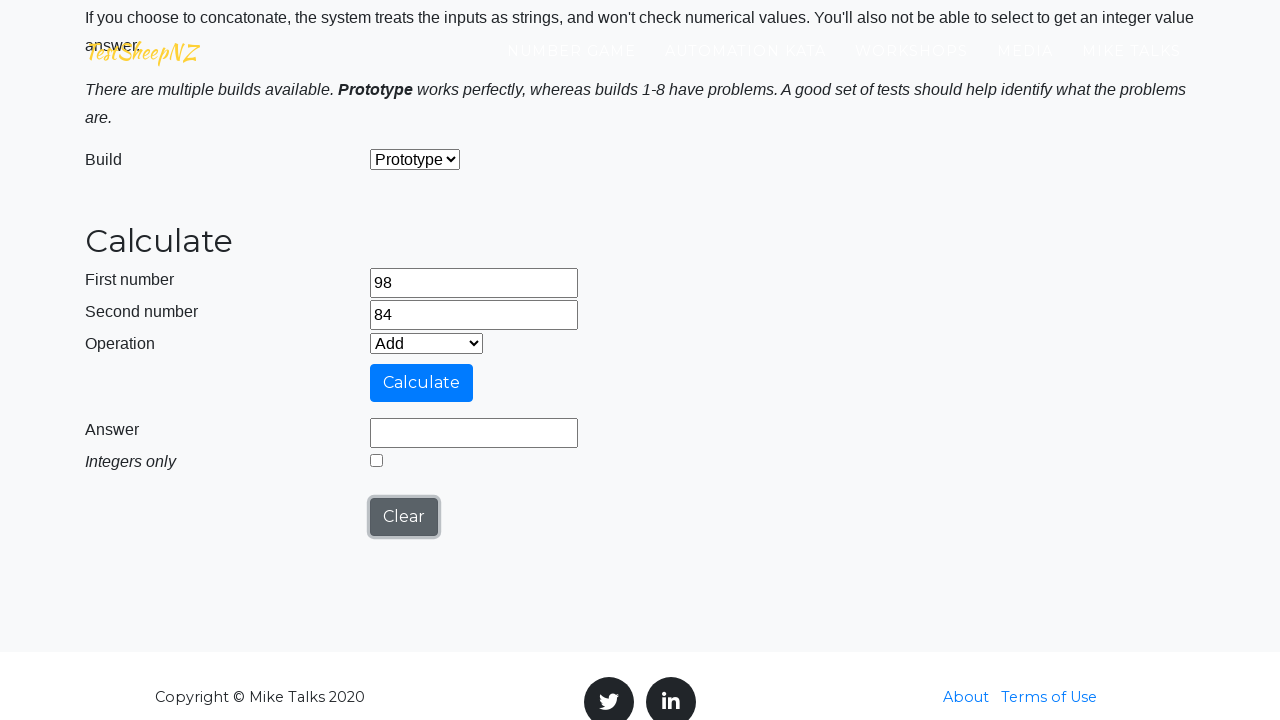

Re-entered first number: 98 on #number1Field
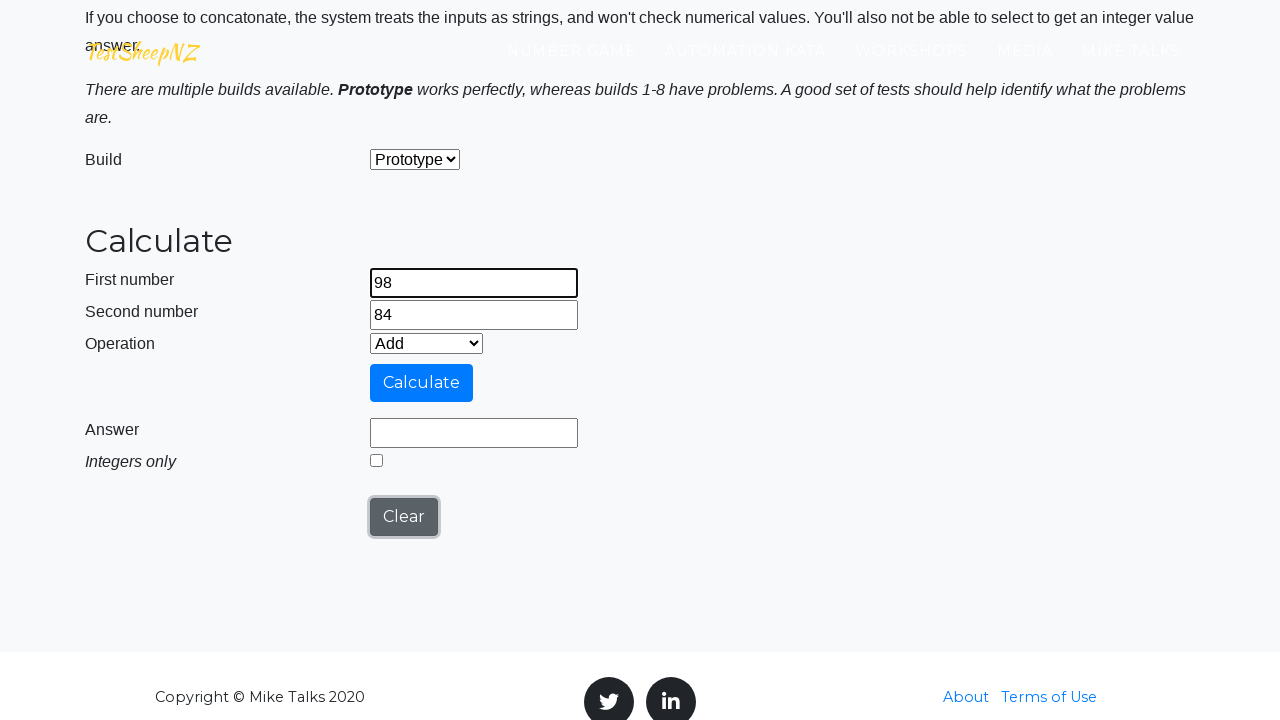

Re-entered second number: 84 on #number2Field
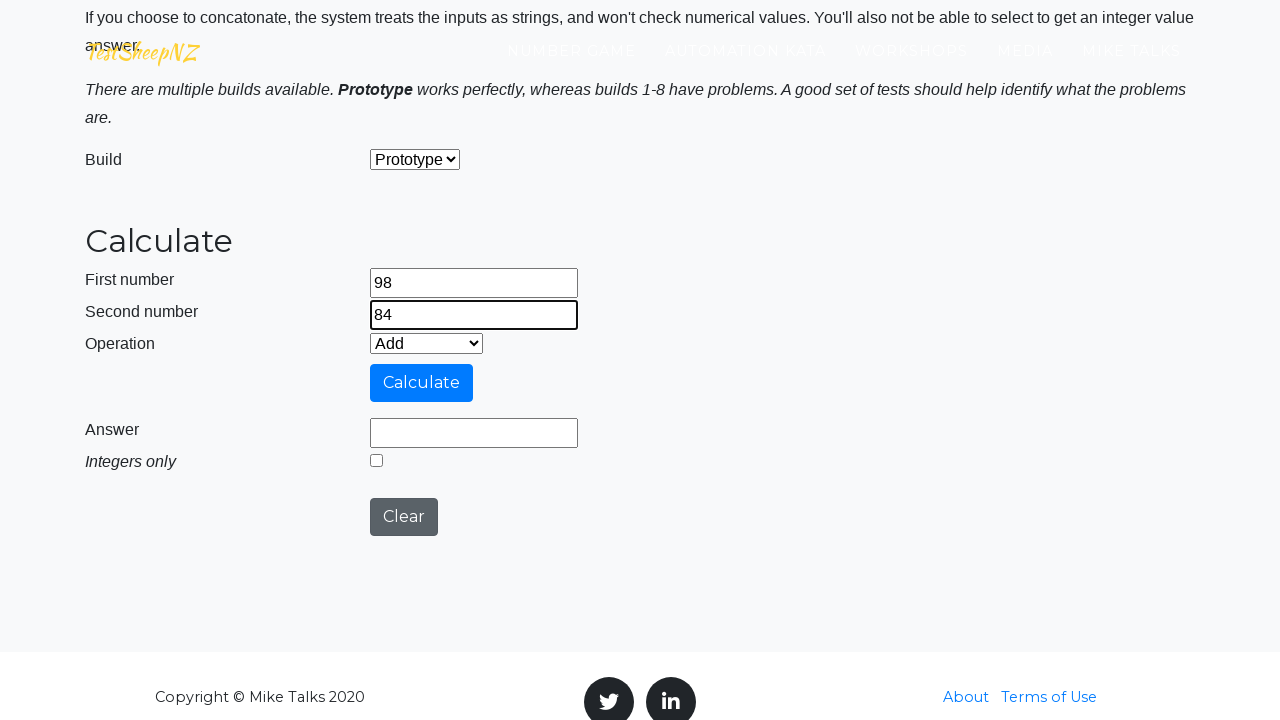

Selected operation at index 1 on #selectOperationDropdown
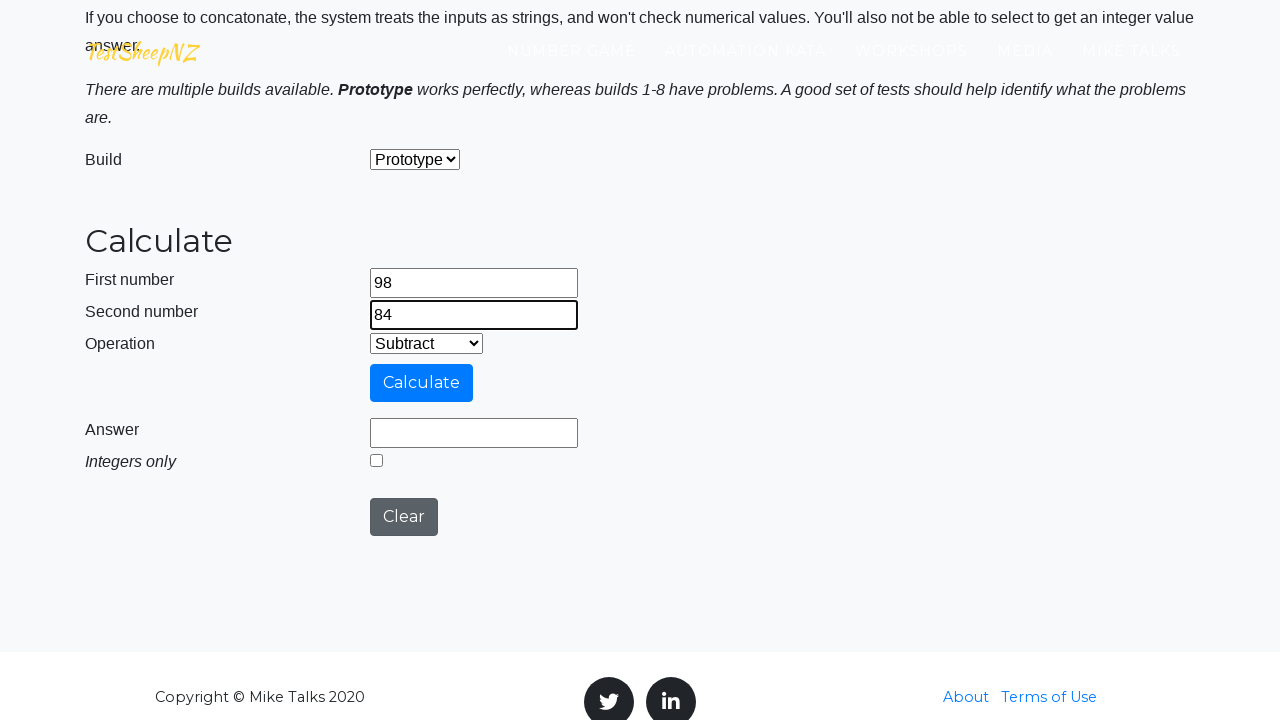

Clicked calculate button at (422, 383) on #calculateButton
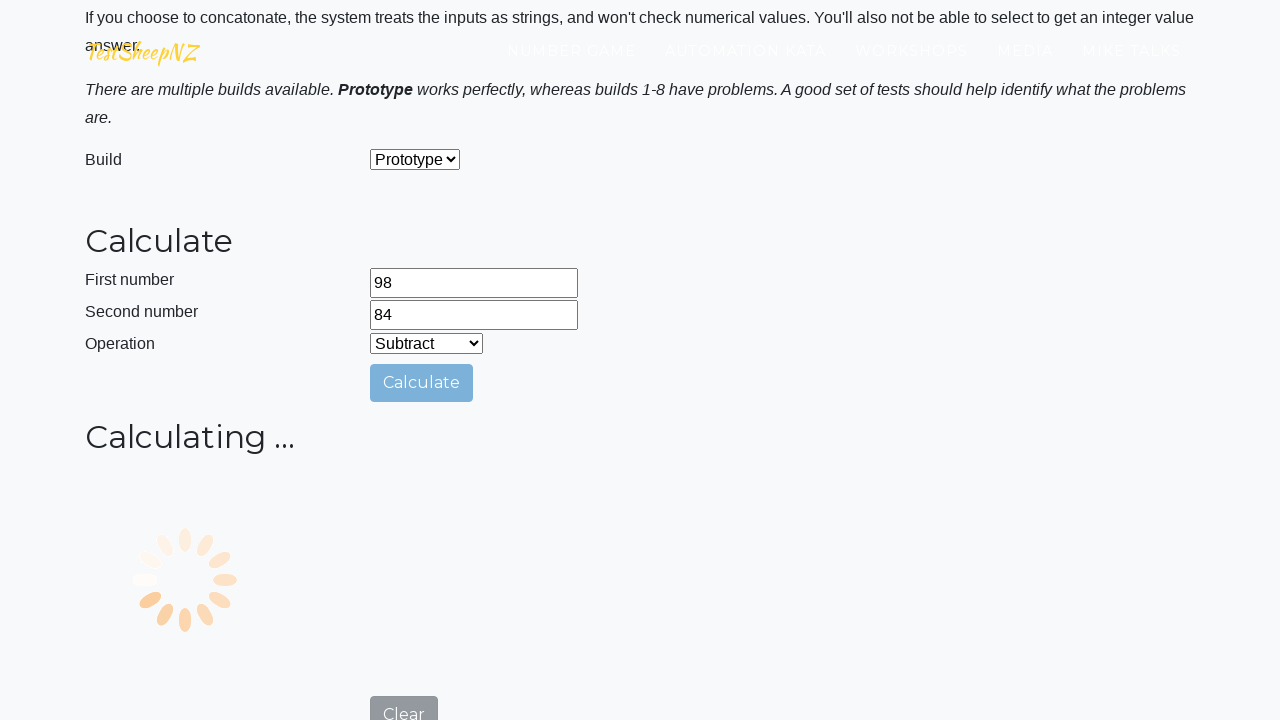

Answer field populated with result
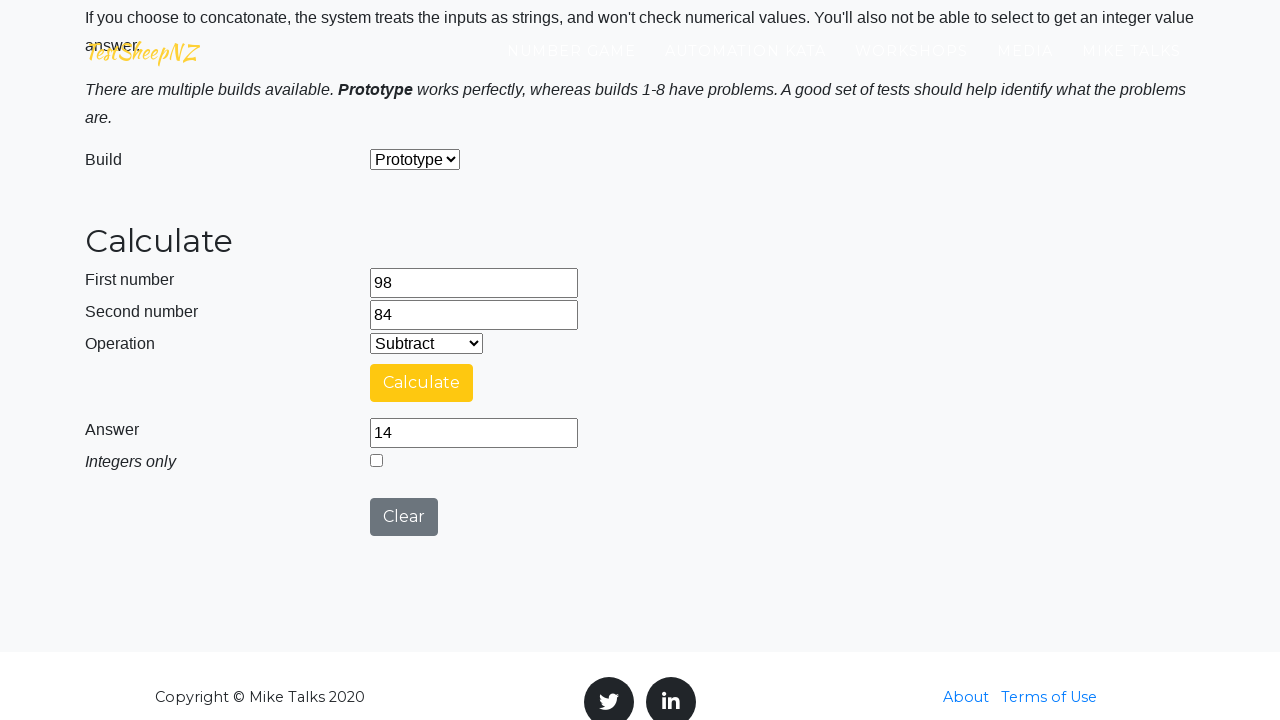

Clicked clear button to reset calculator at (404, 517) on #clearButton
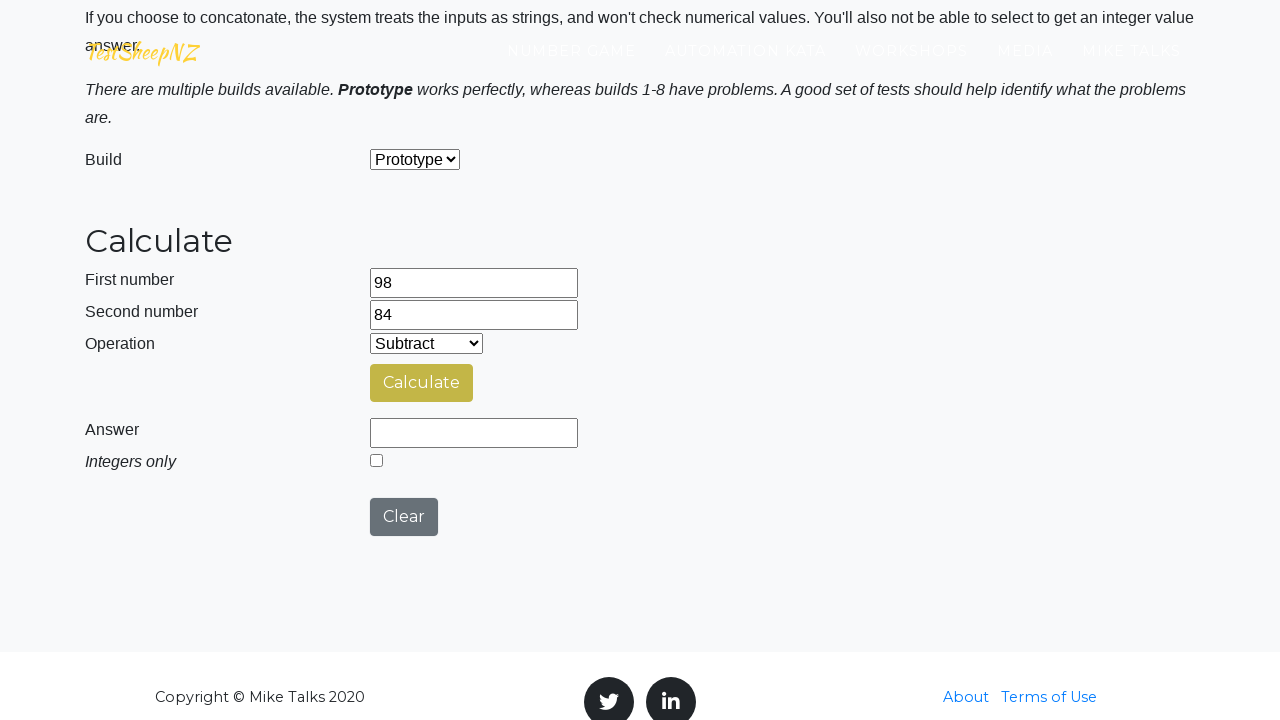

Waited 1 second between iterations
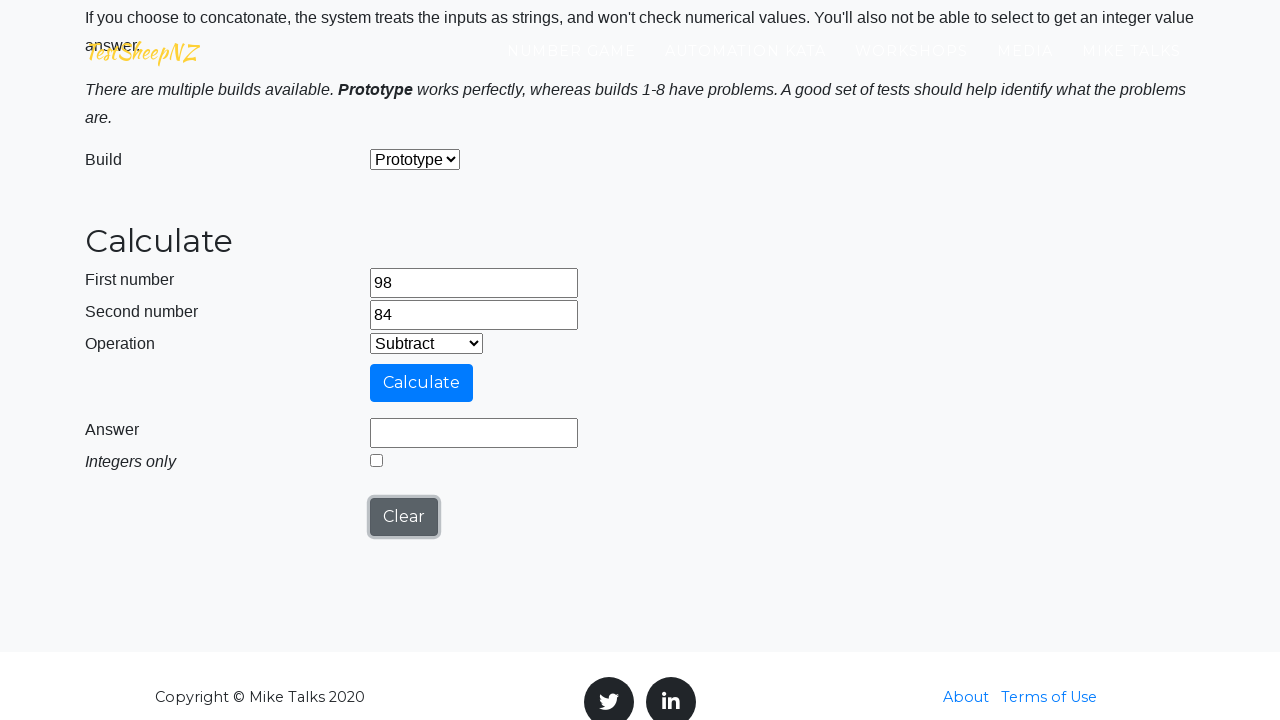

Re-entered first number: 98 on #number1Field
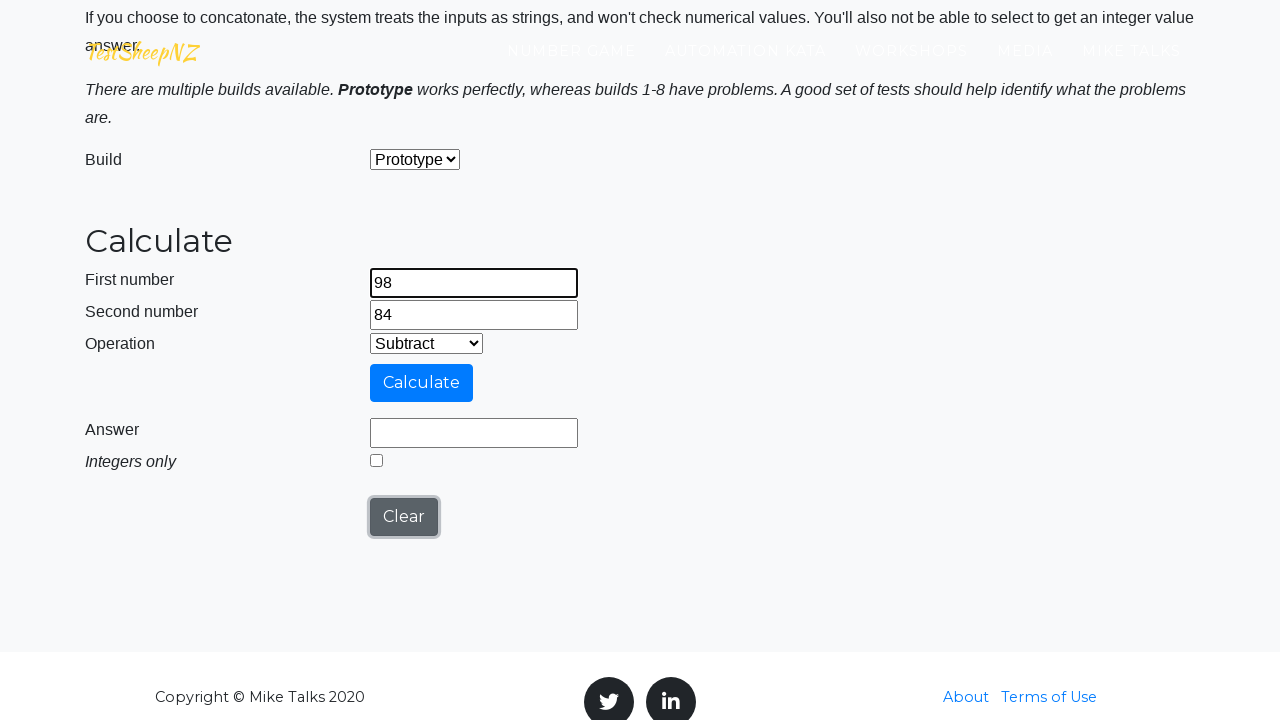

Re-entered second number: 84 on #number2Field
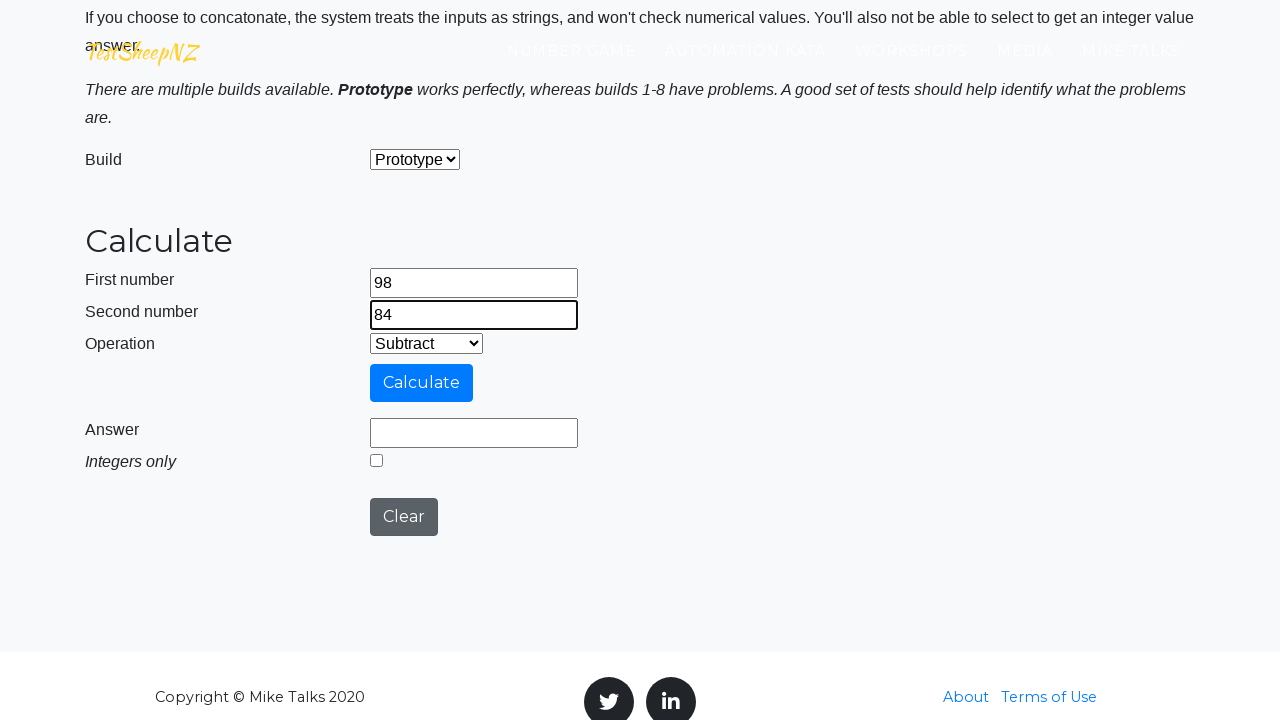

Selected operation at index 2 on #selectOperationDropdown
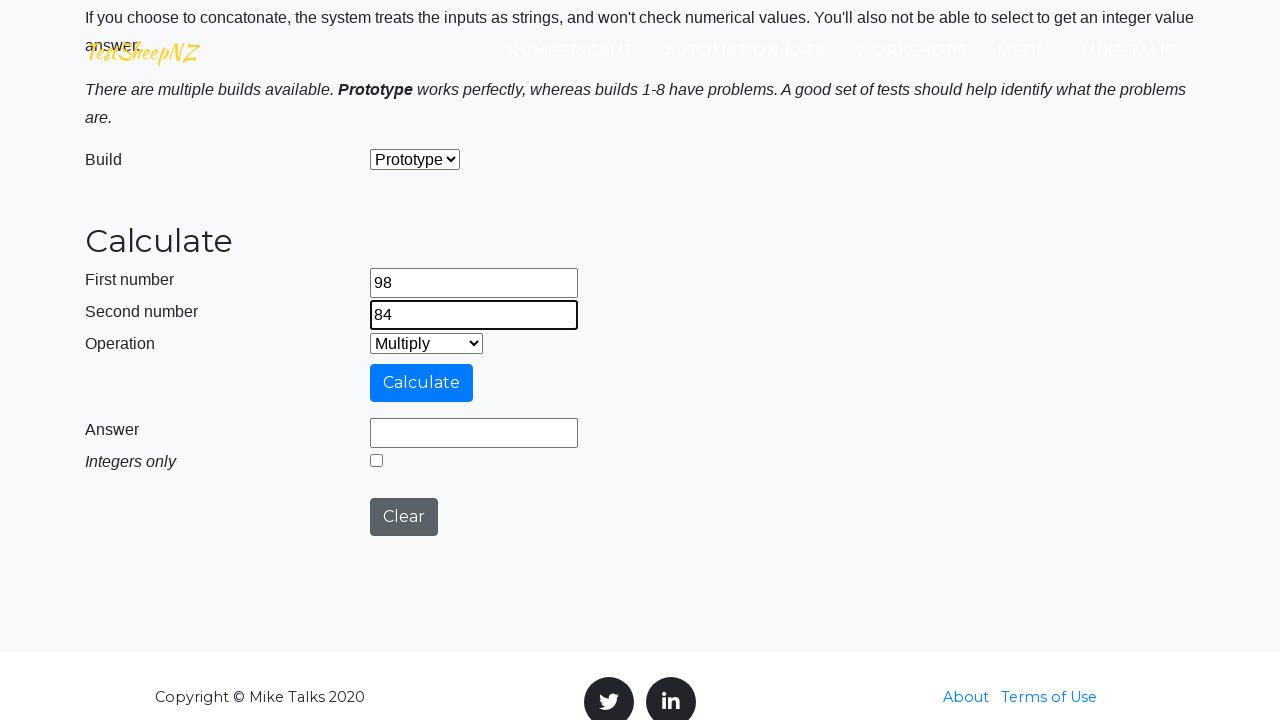

Clicked calculate button at (422, 383) on #calculateButton
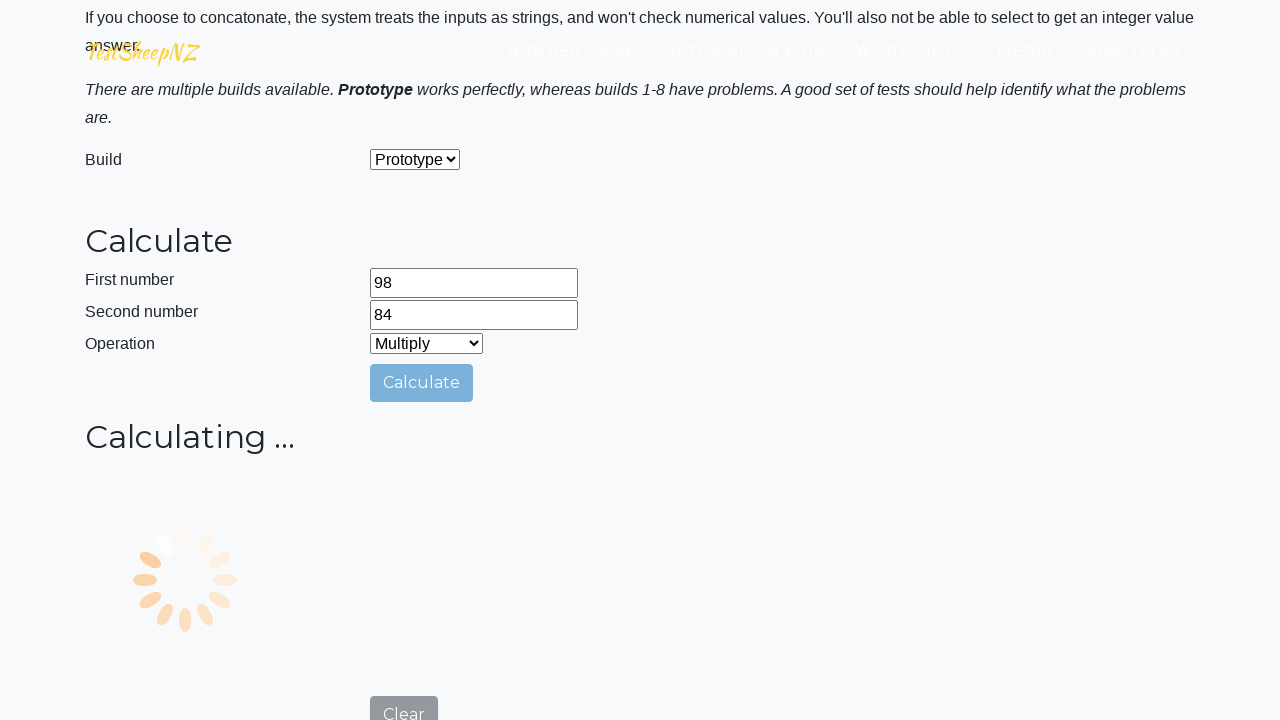

Answer field populated with result
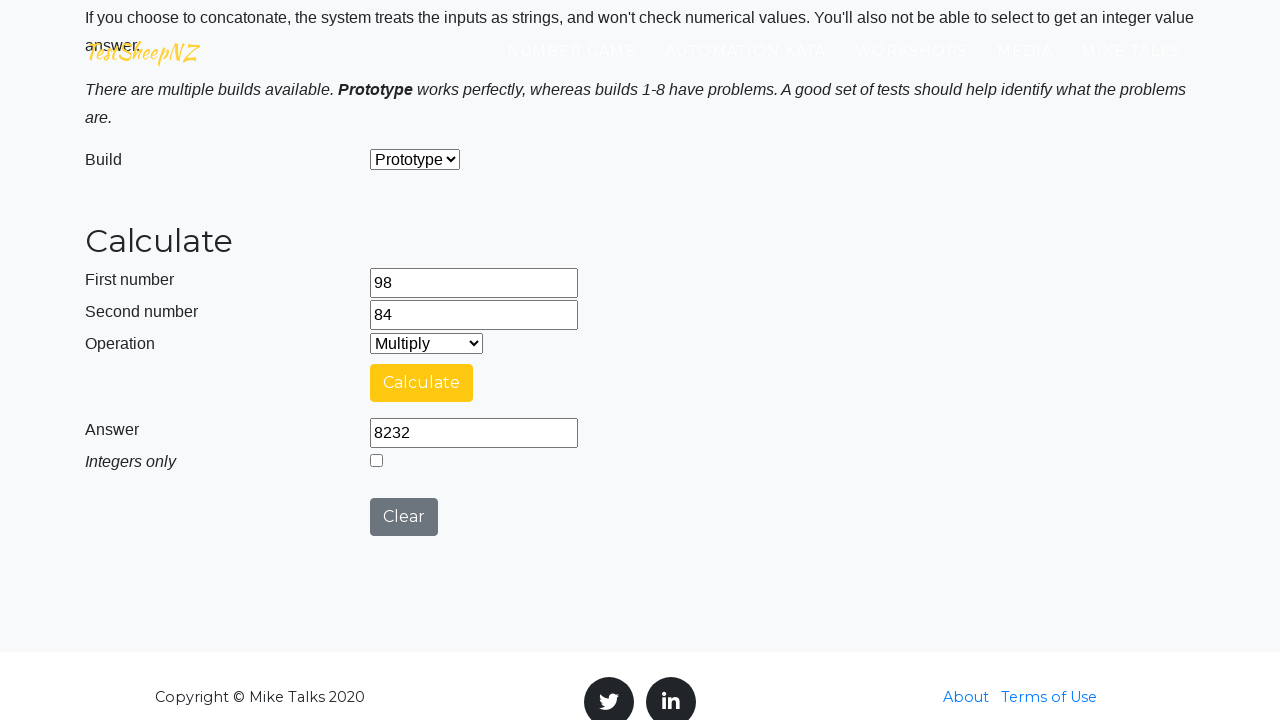

Clicked clear button to reset calculator at (404, 517) on #clearButton
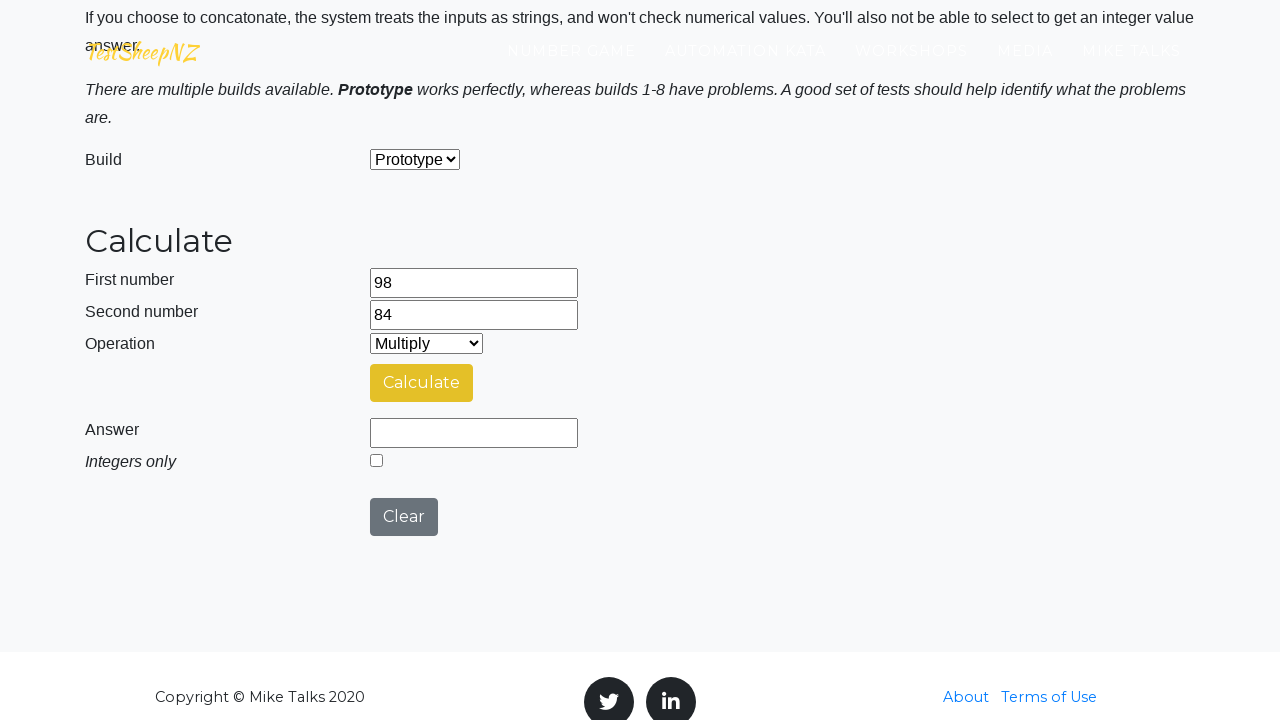

Waited 1 second between iterations
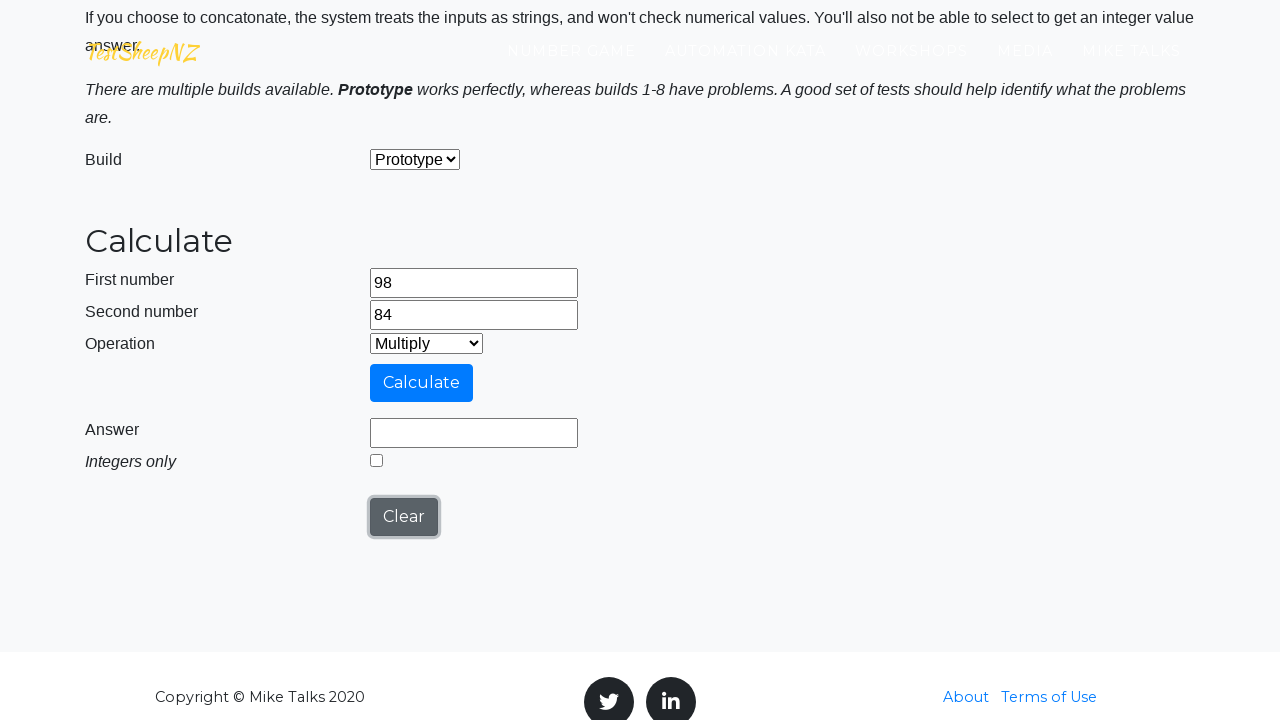

Re-entered first number: 98 on #number1Field
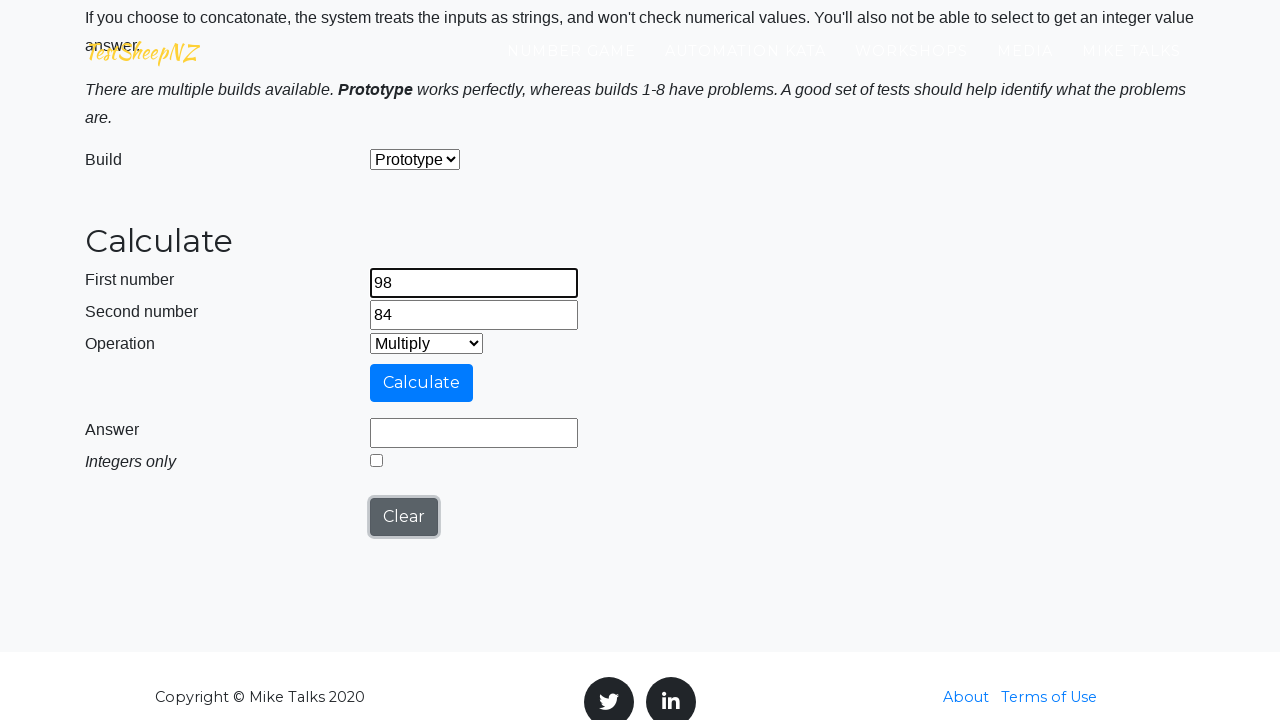

Re-entered second number: 84 on #number2Field
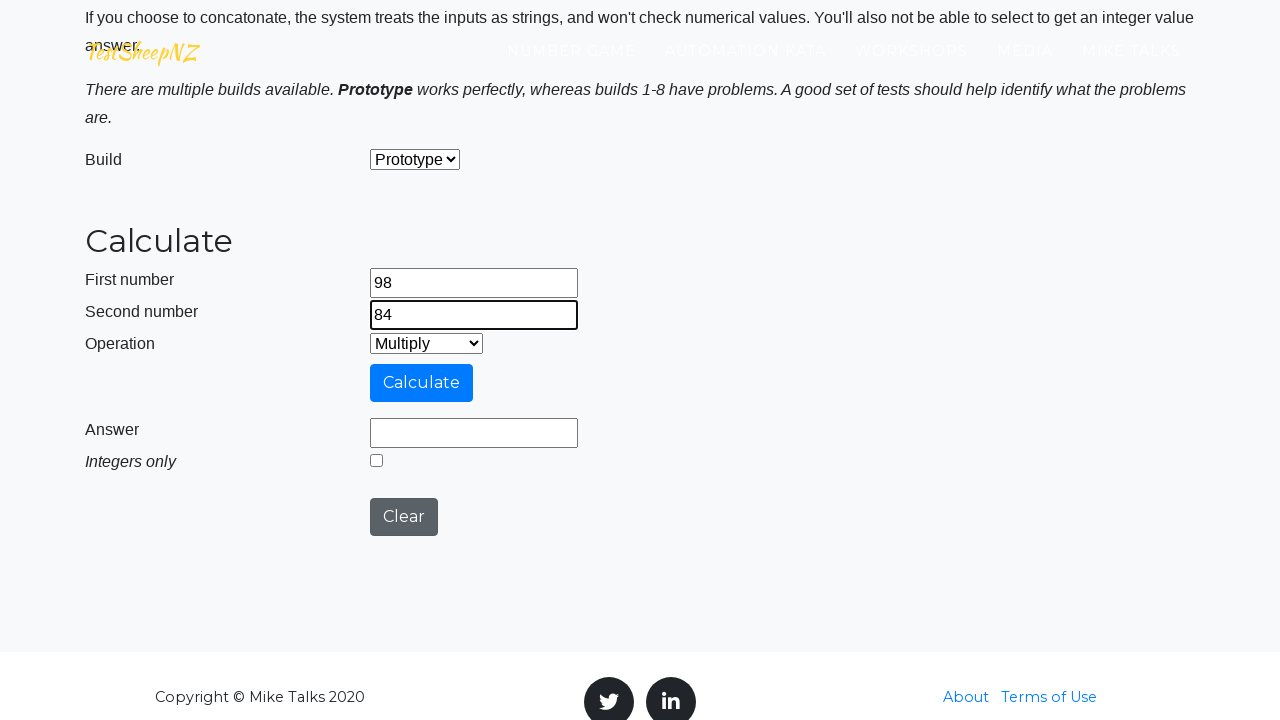

Selected operation at index 3 on #selectOperationDropdown
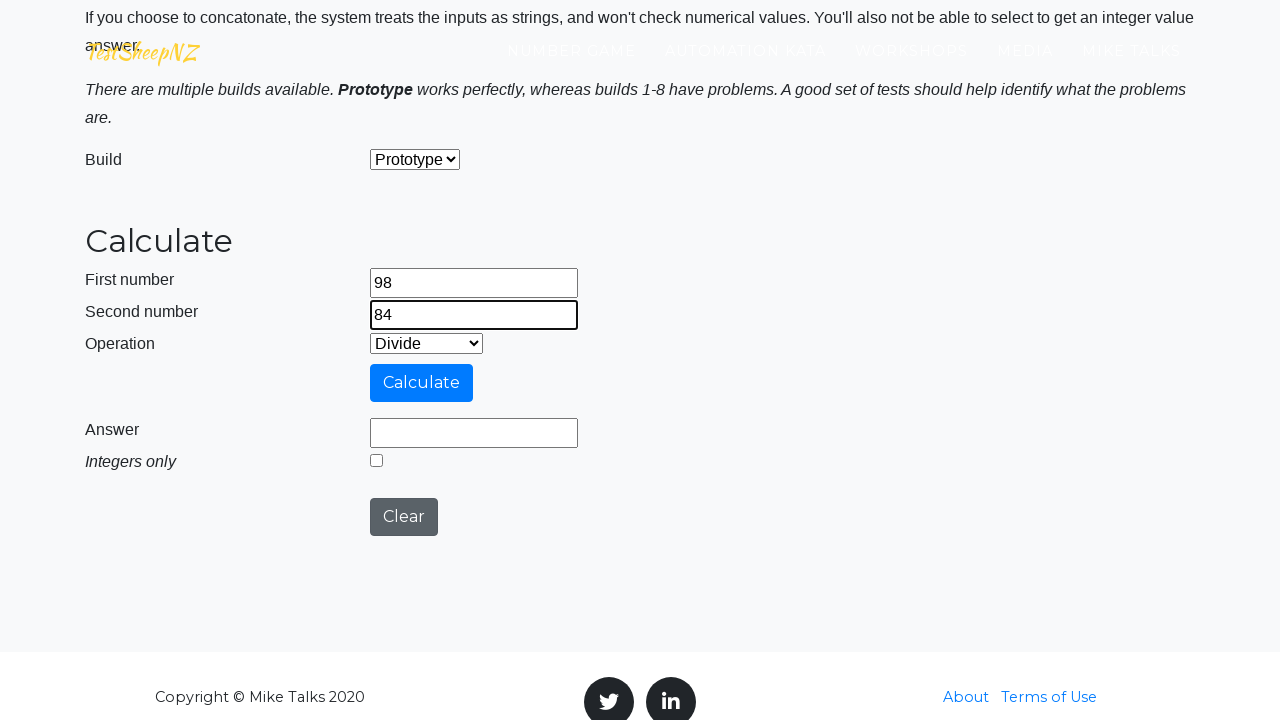

Clicked calculate button at (422, 383) on #calculateButton
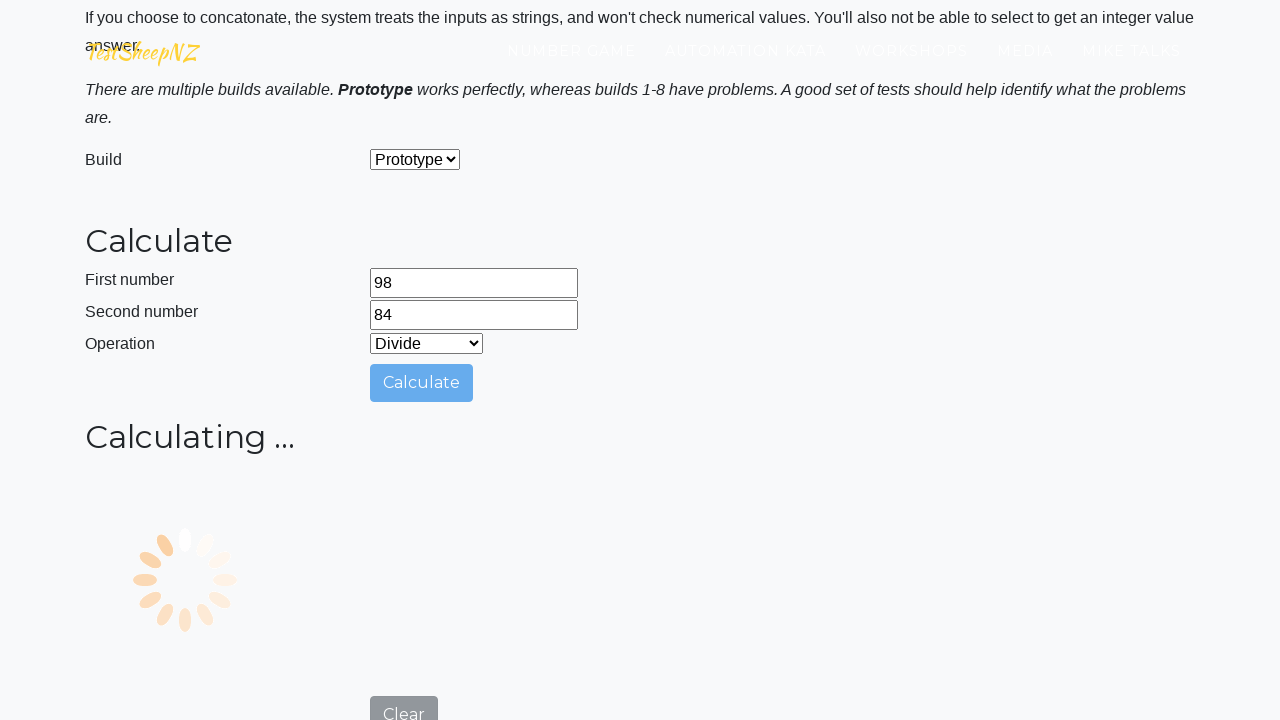

Answer field populated with result
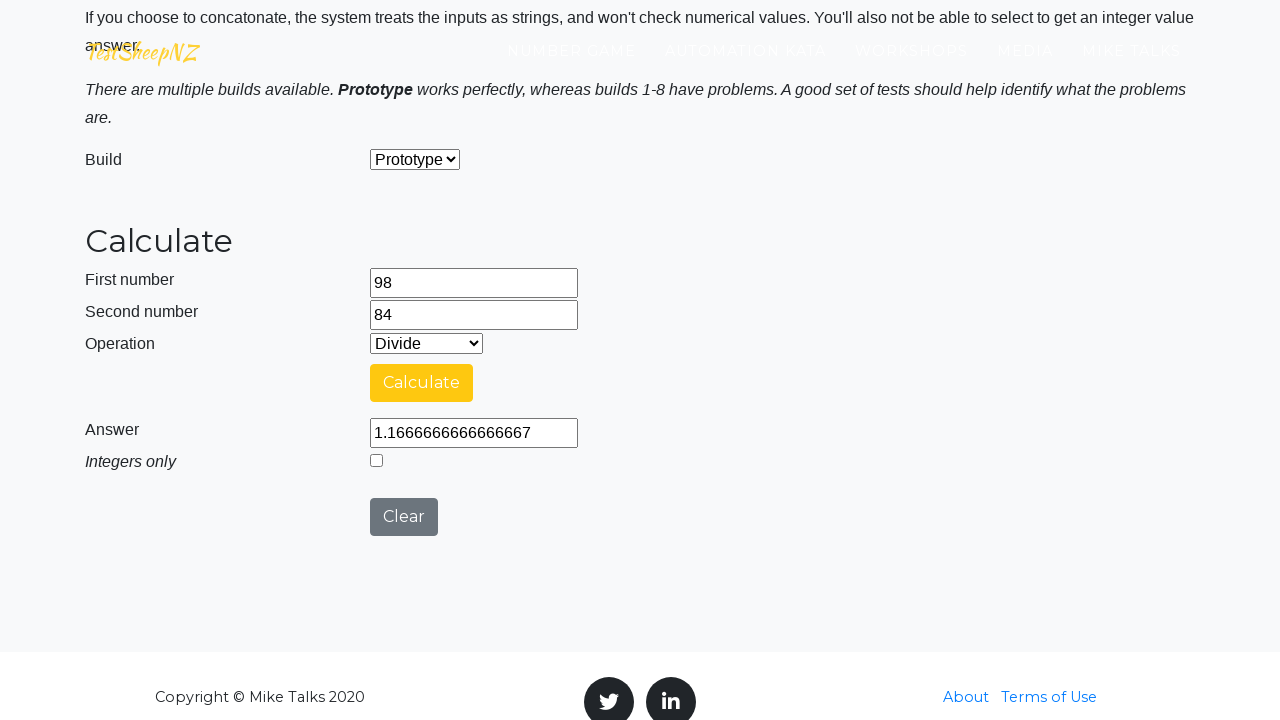

Clicked clear button to reset calculator at (404, 517) on #clearButton
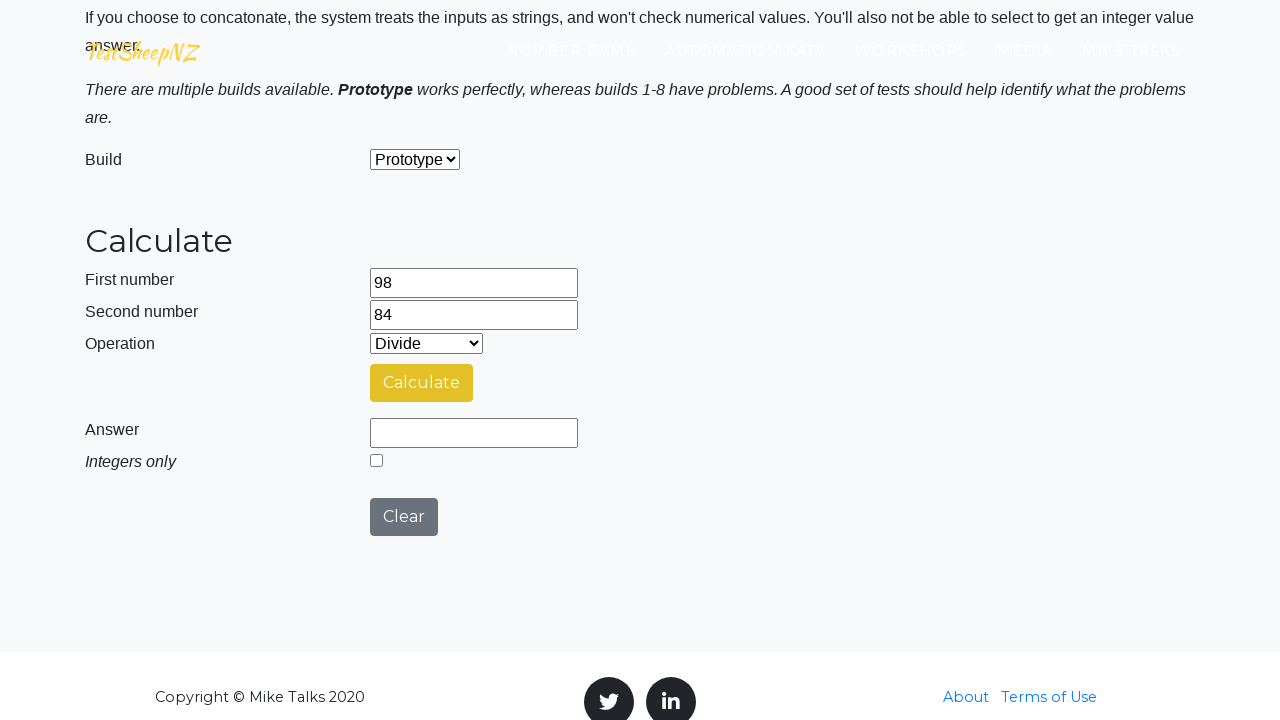

Waited 1 second between iterations
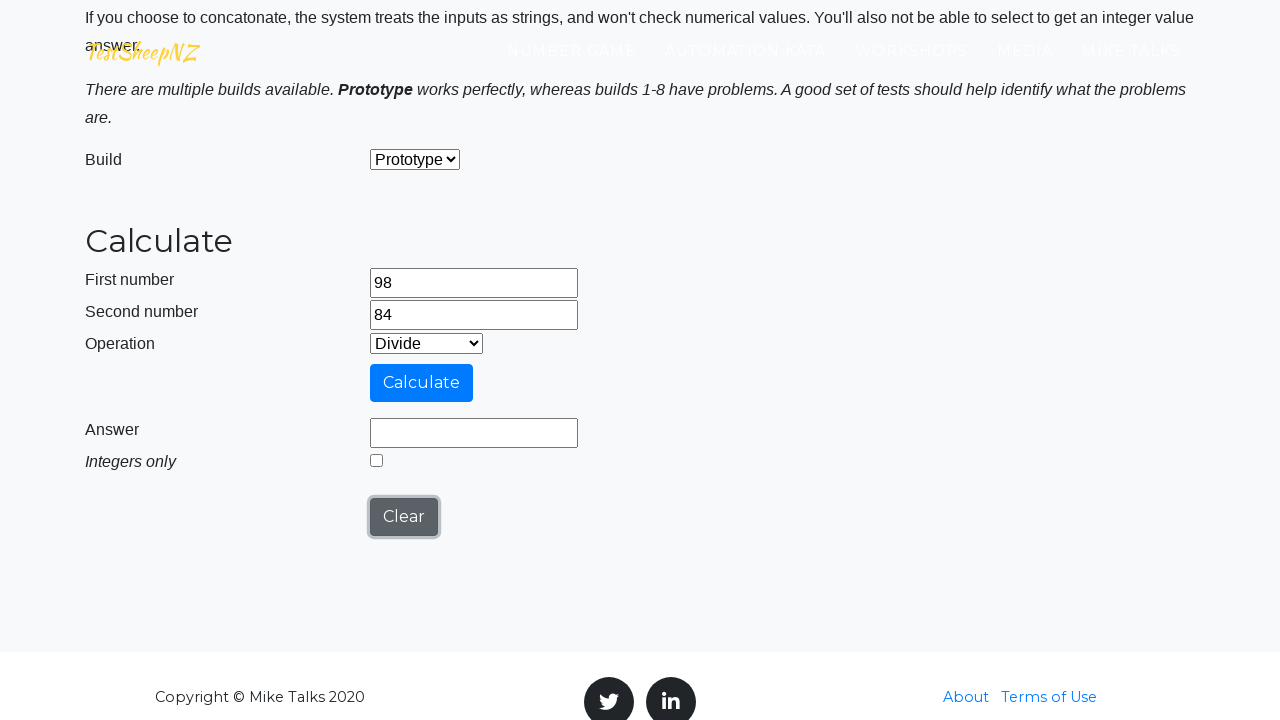

Re-entered first number: 98 on #number1Field
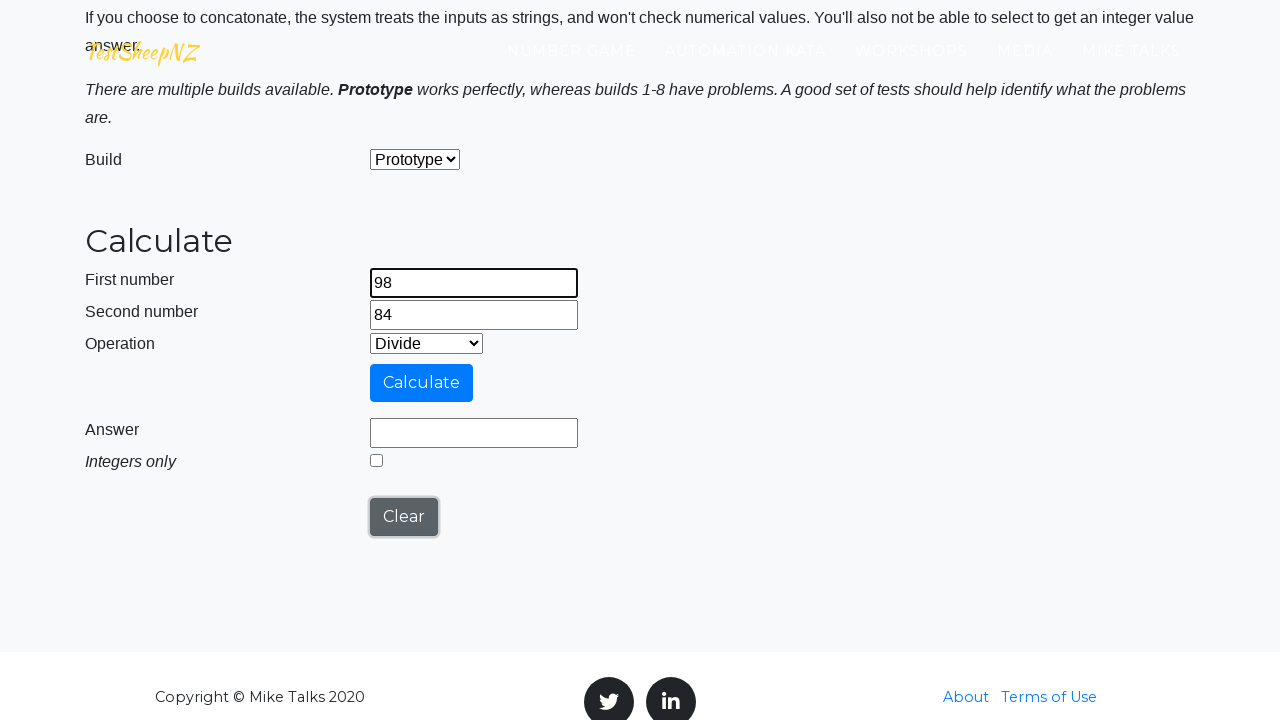

Re-entered second number: 84 on #number2Field
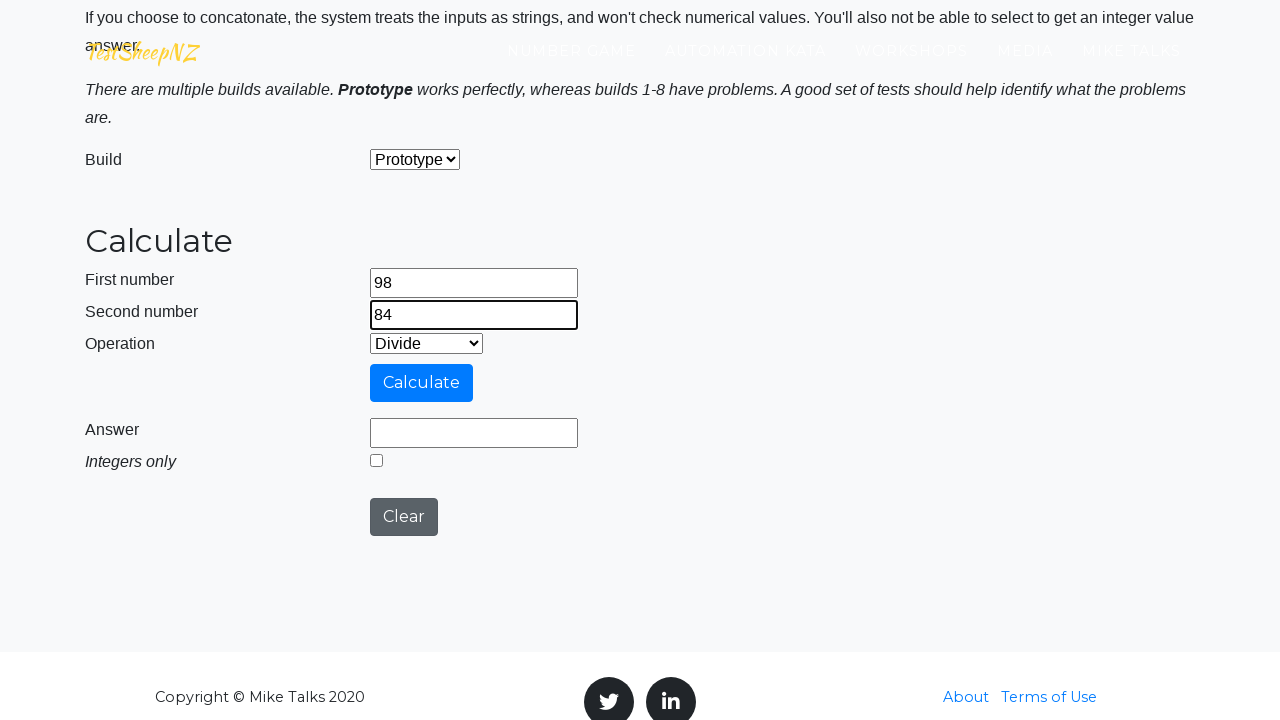

Selected operation at index 4 on #selectOperationDropdown
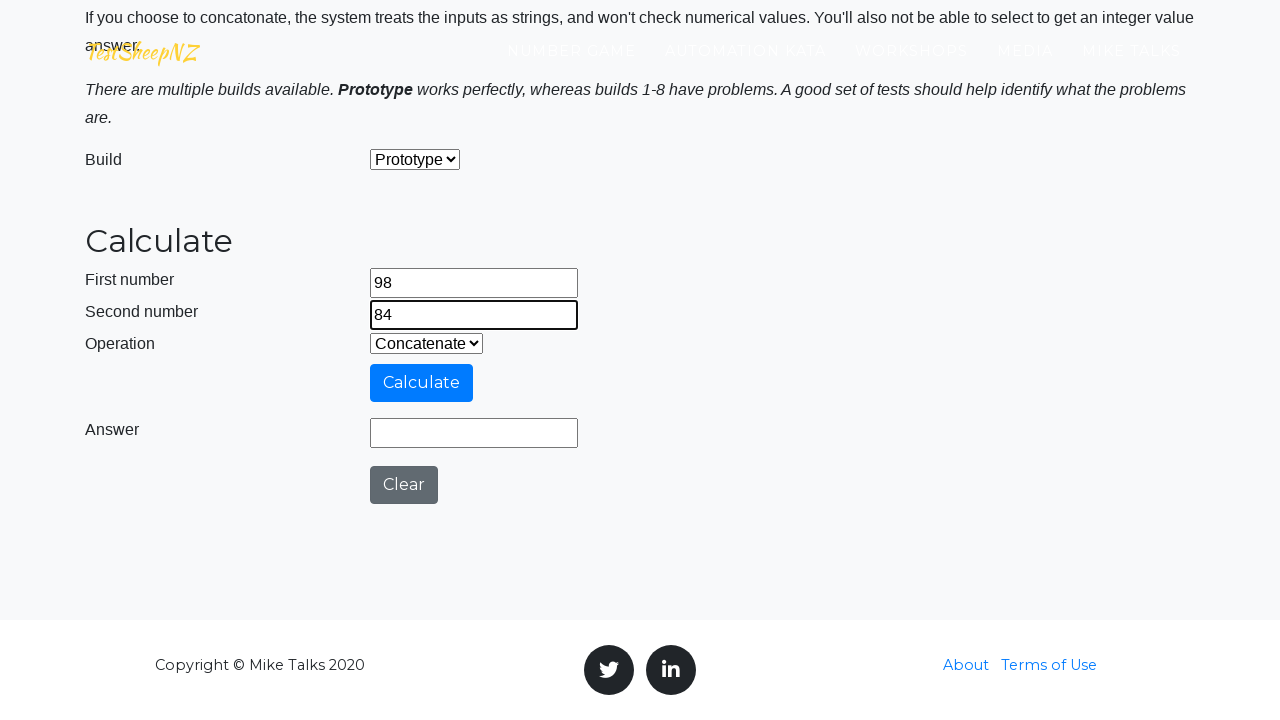

Clicked calculate button at (422, 383) on #calculateButton
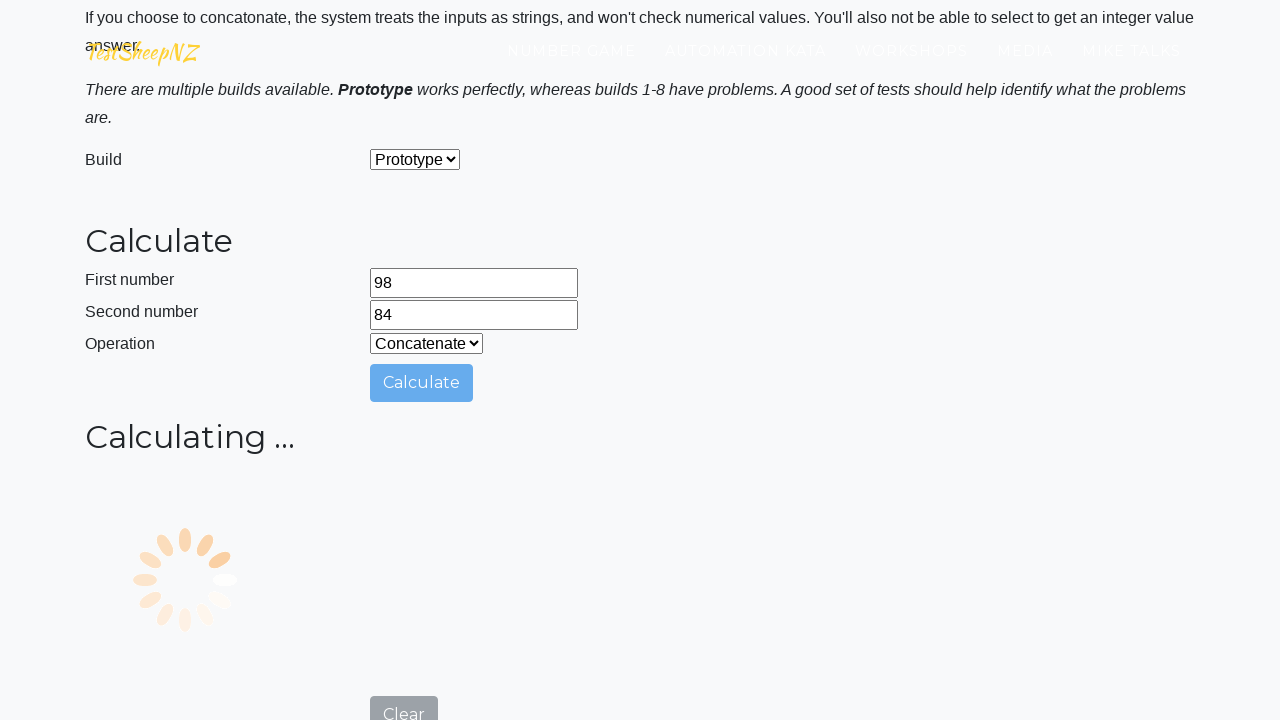

Answer field populated with result
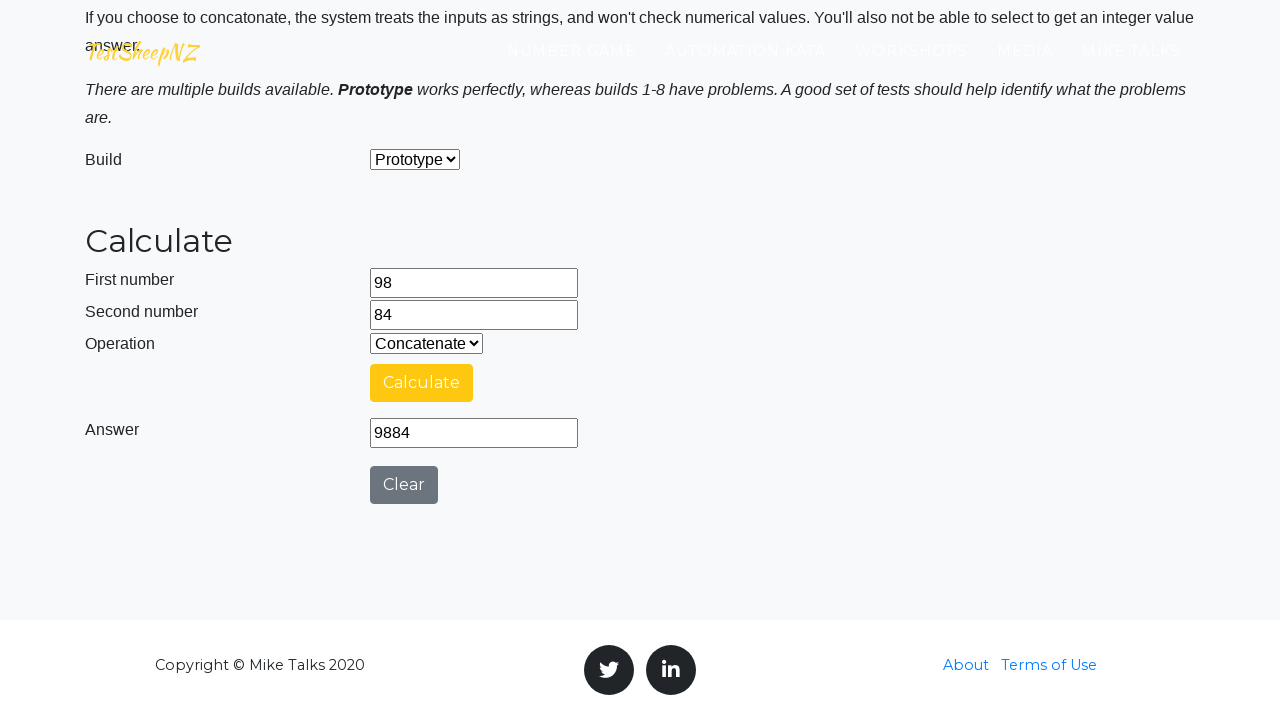

Clicked clear button to reset calculator at (404, 485) on #clearButton
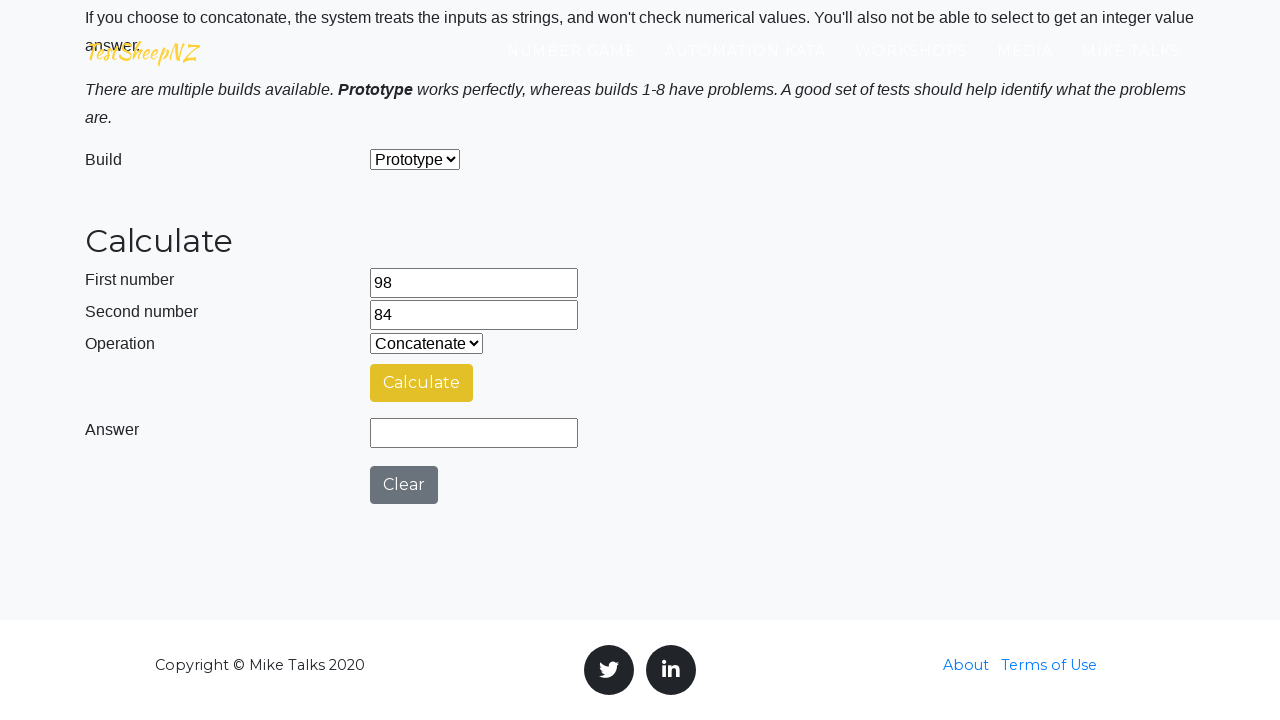

Waited 1 second between iterations
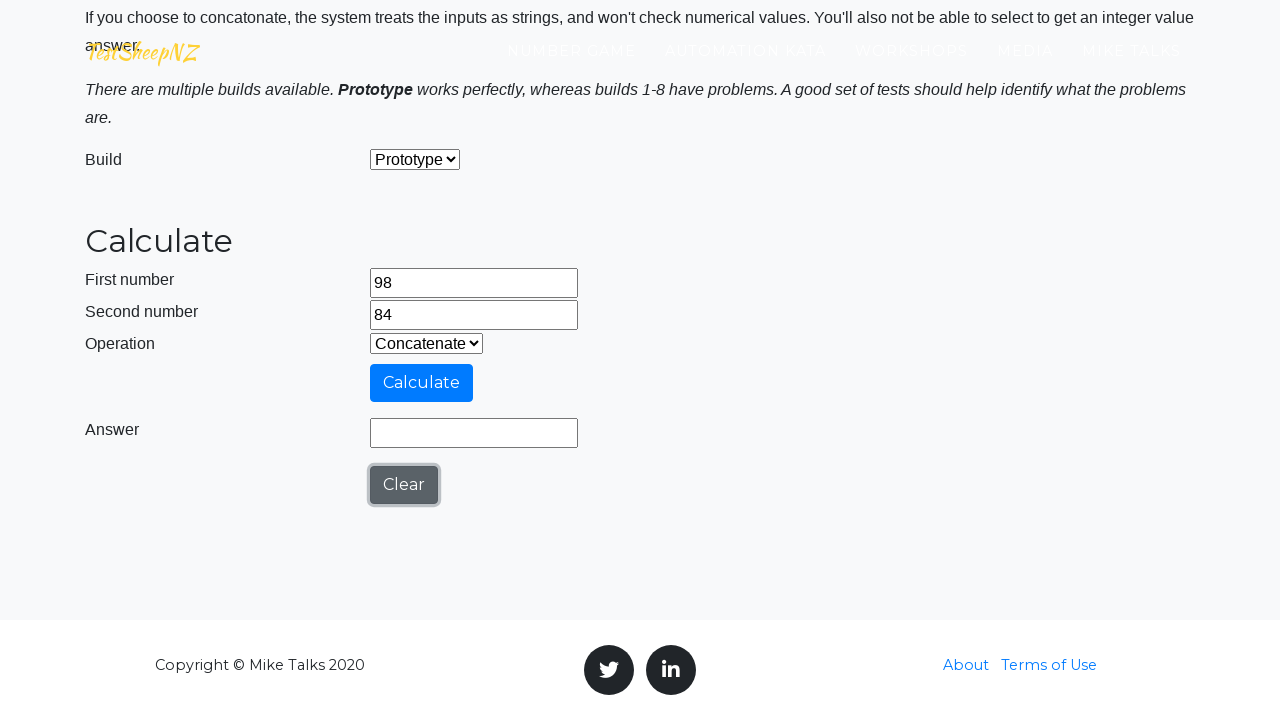

Re-entered first number: 98 on #number1Field
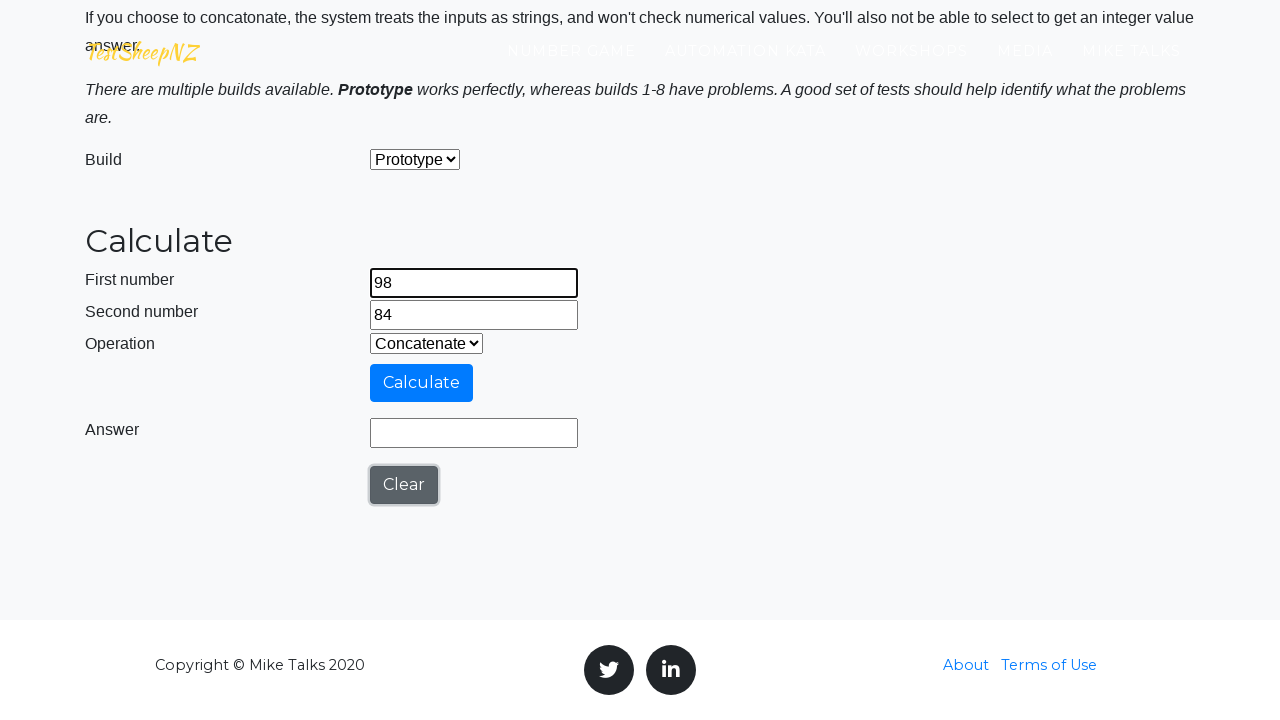

Re-entered second number: 84 on #number2Field
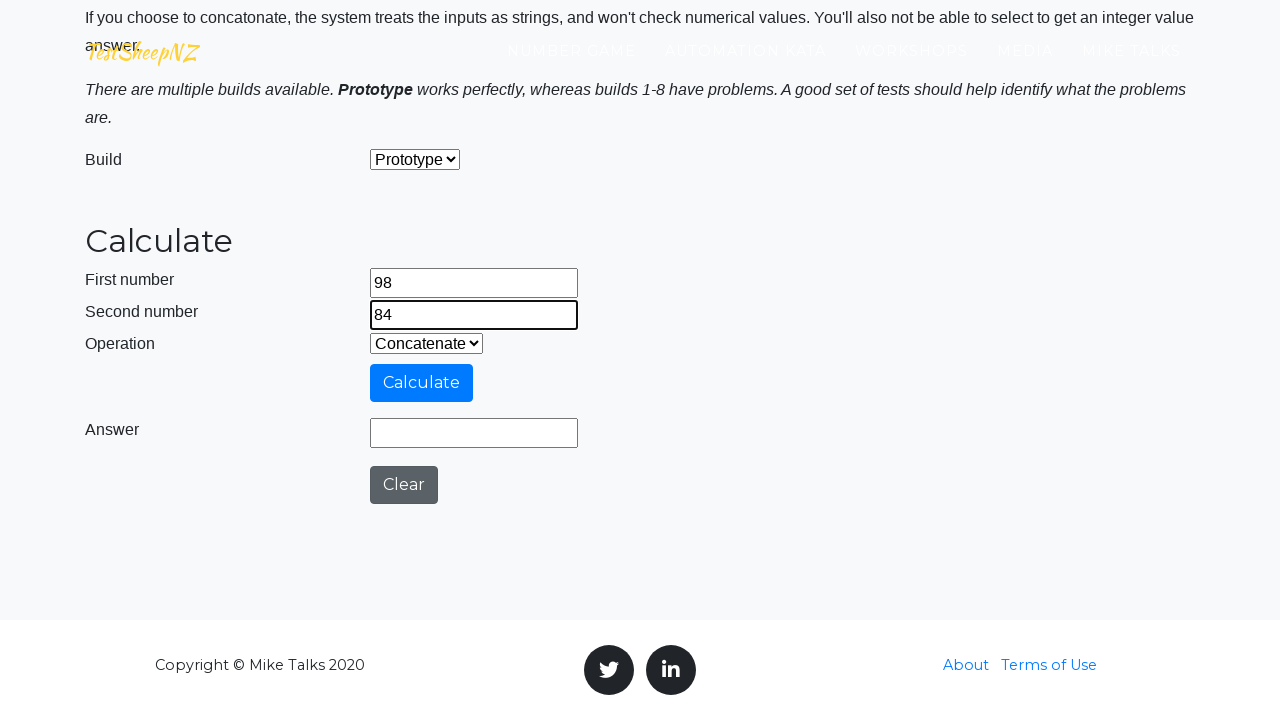

Selected operation at index 0 on #selectOperationDropdown
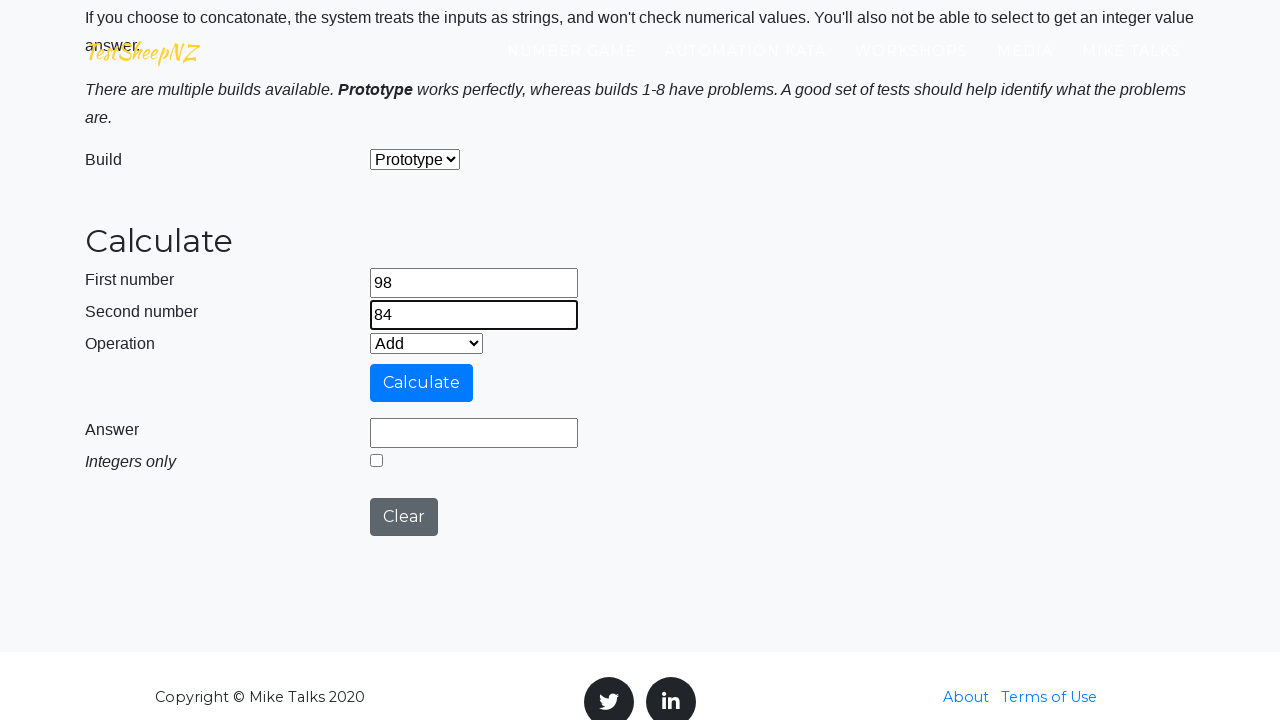

Clicked calculate button at (422, 383) on #calculateButton
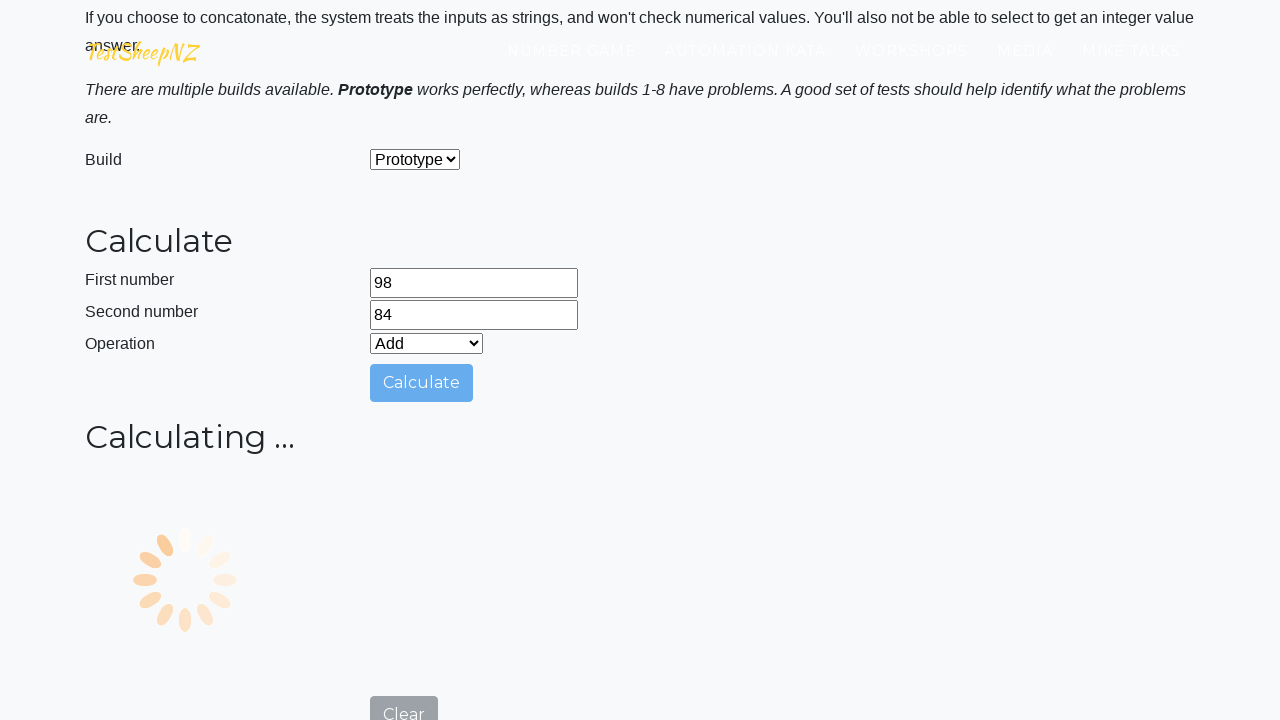

Answer field populated with result
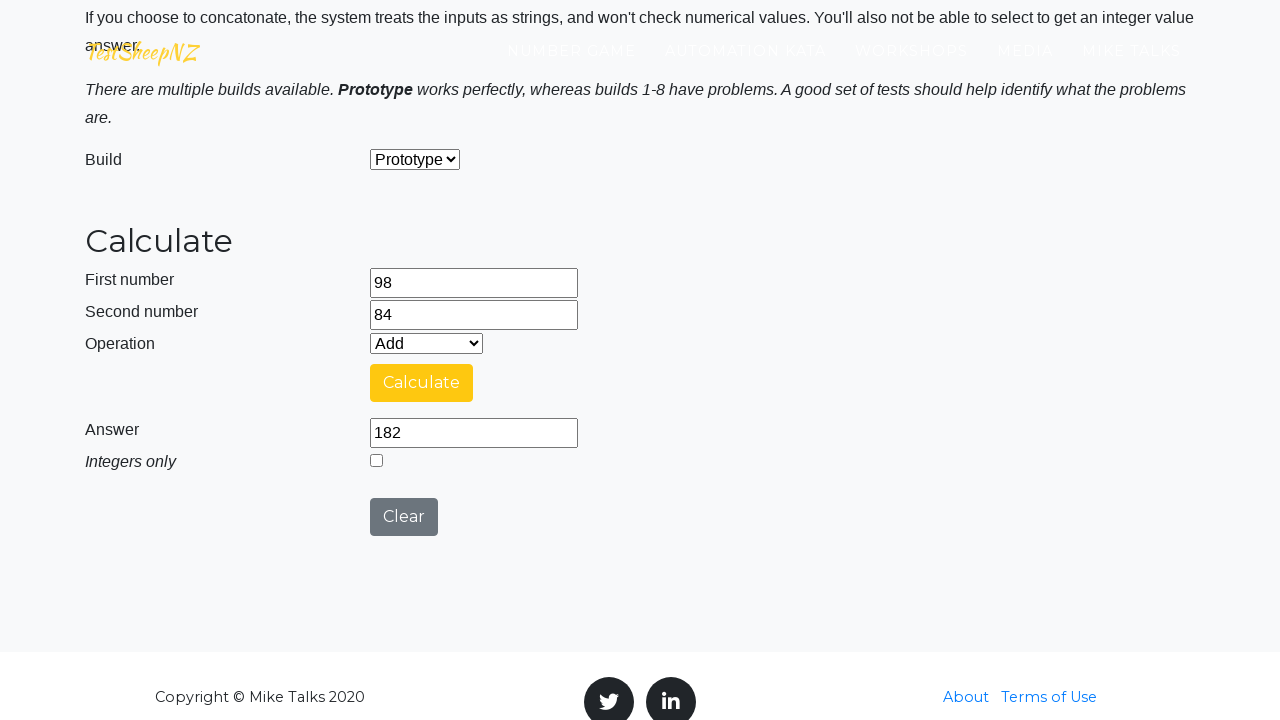

Clicked clear button to reset calculator at (404, 517) on #clearButton
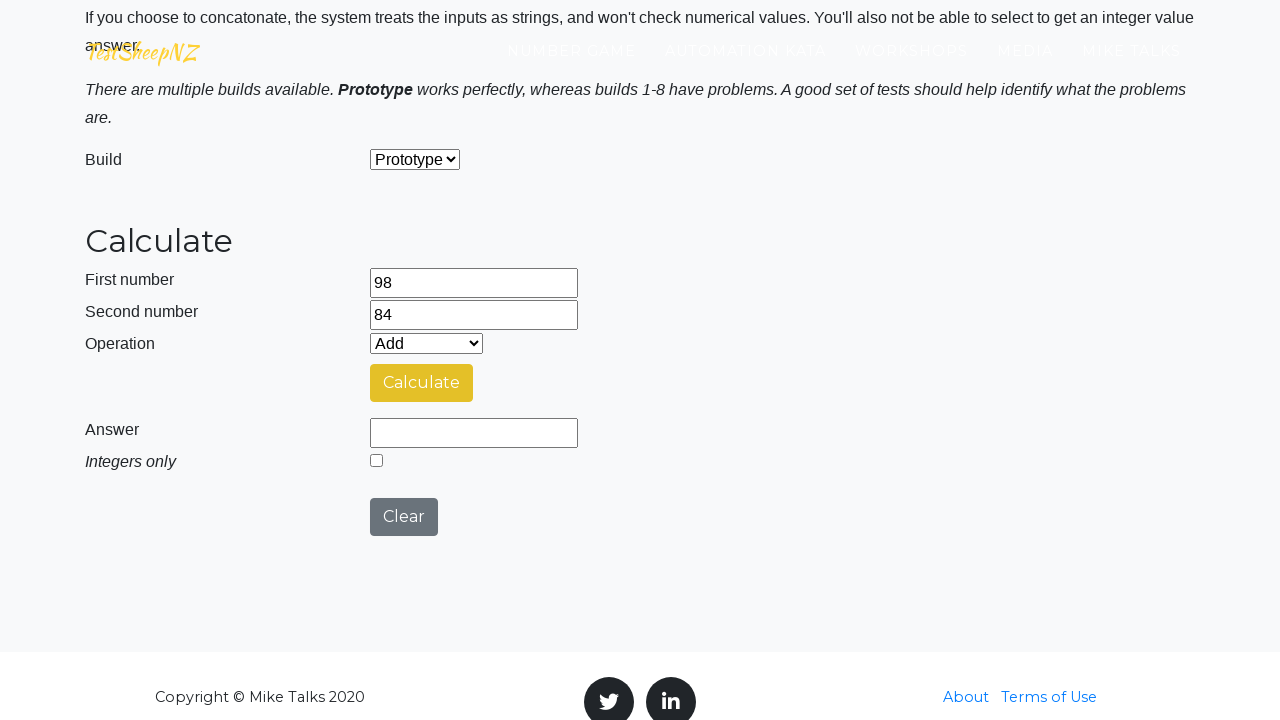

Waited 1 second between iterations
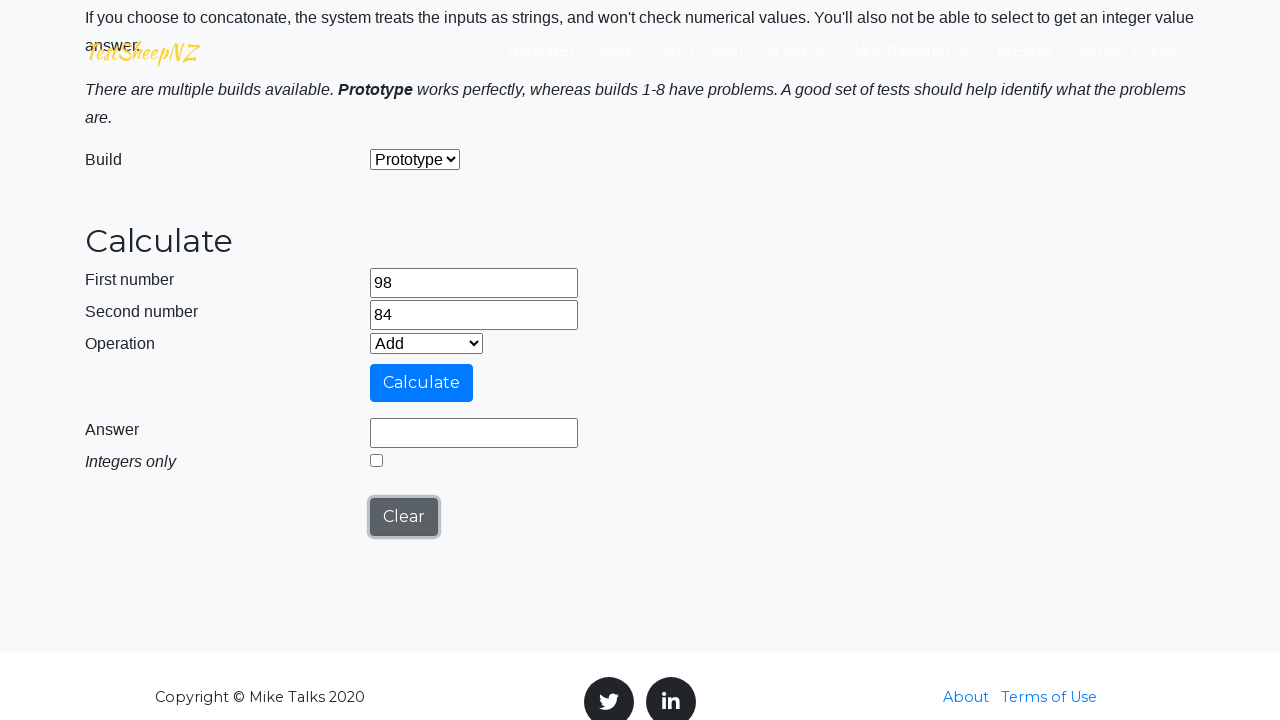

Re-entered first number: 98 on #number1Field
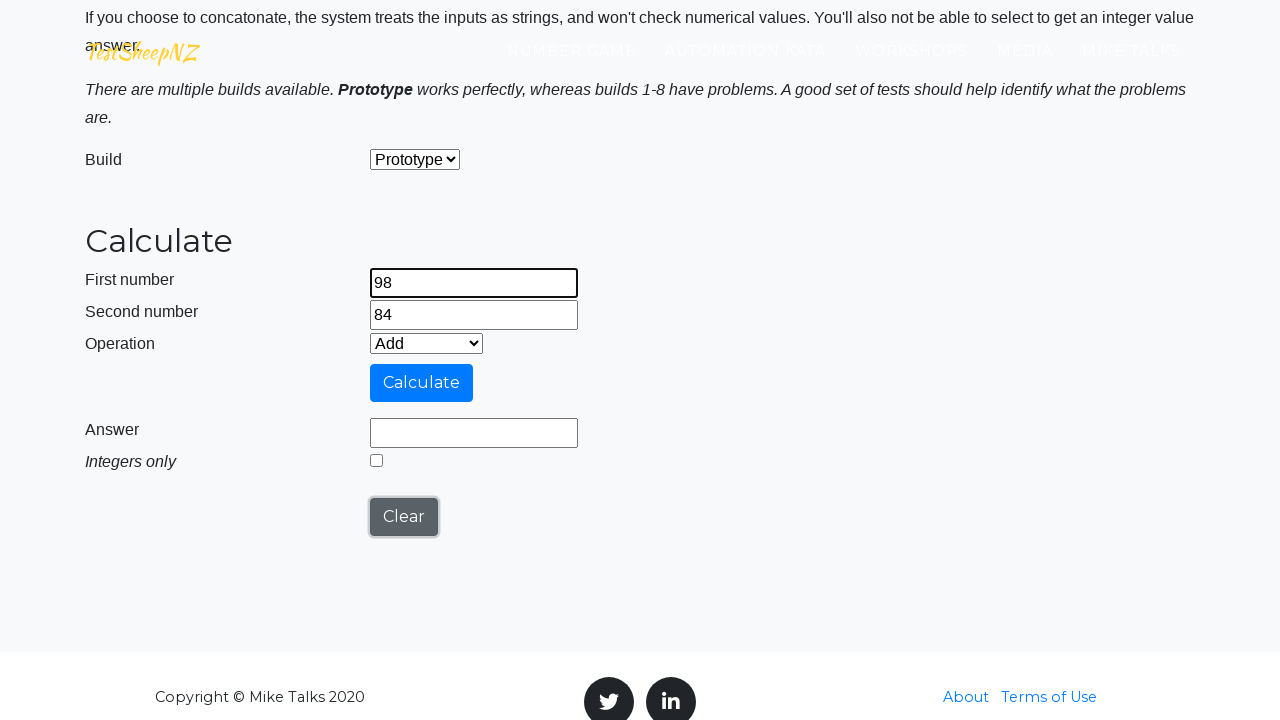

Re-entered second number: 84 on #number2Field
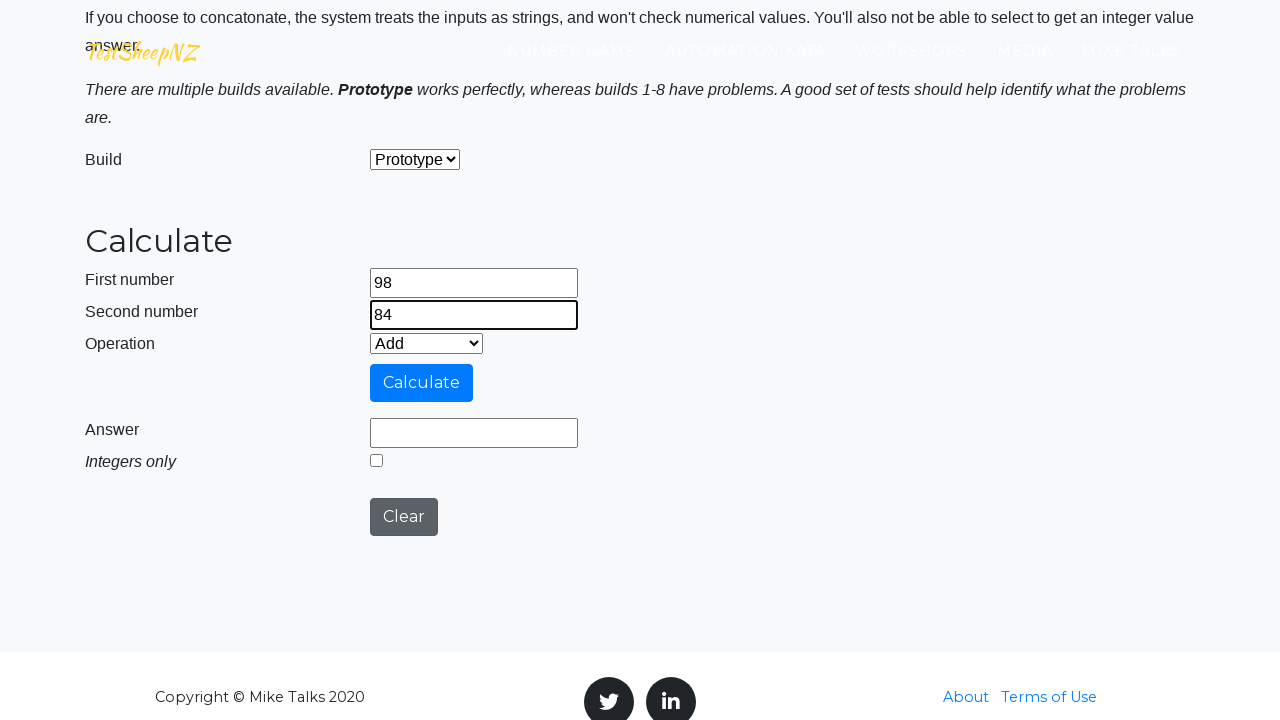

Selected operation at index 1 on #selectOperationDropdown
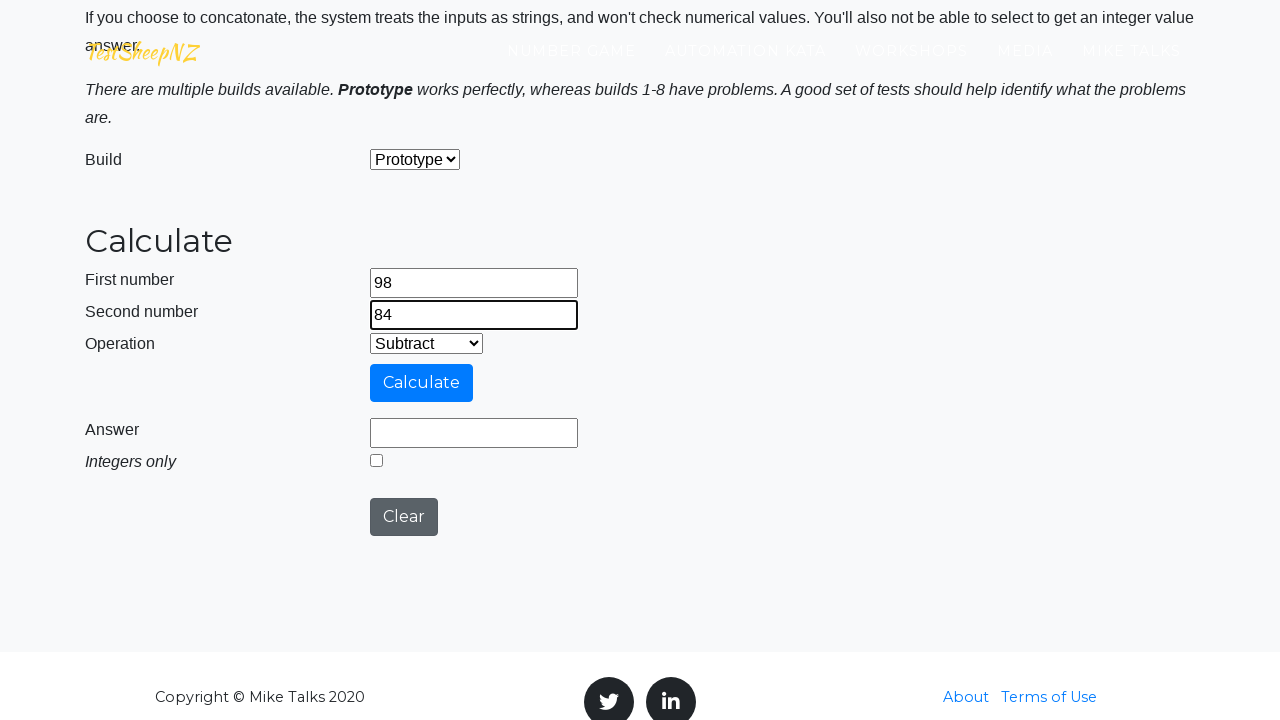

Clicked calculate button at (422, 383) on #calculateButton
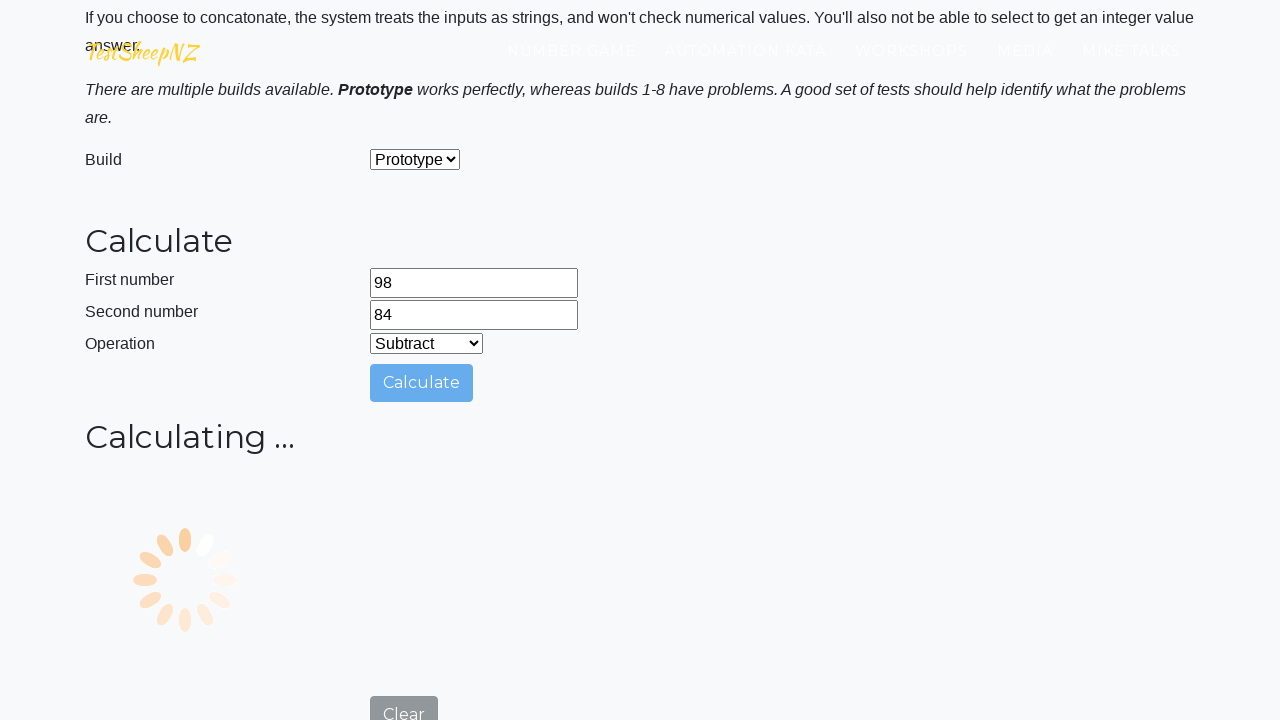

Answer field populated with result
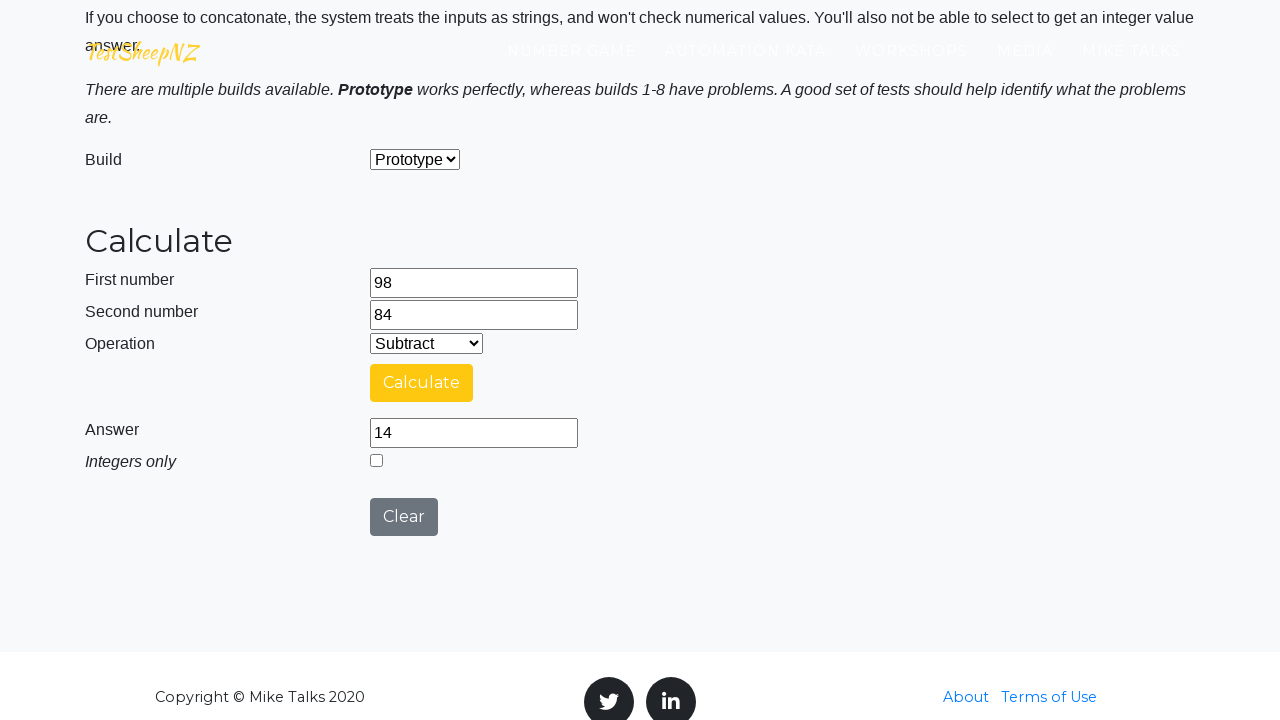

Clicked clear button to reset calculator at (404, 517) on #clearButton
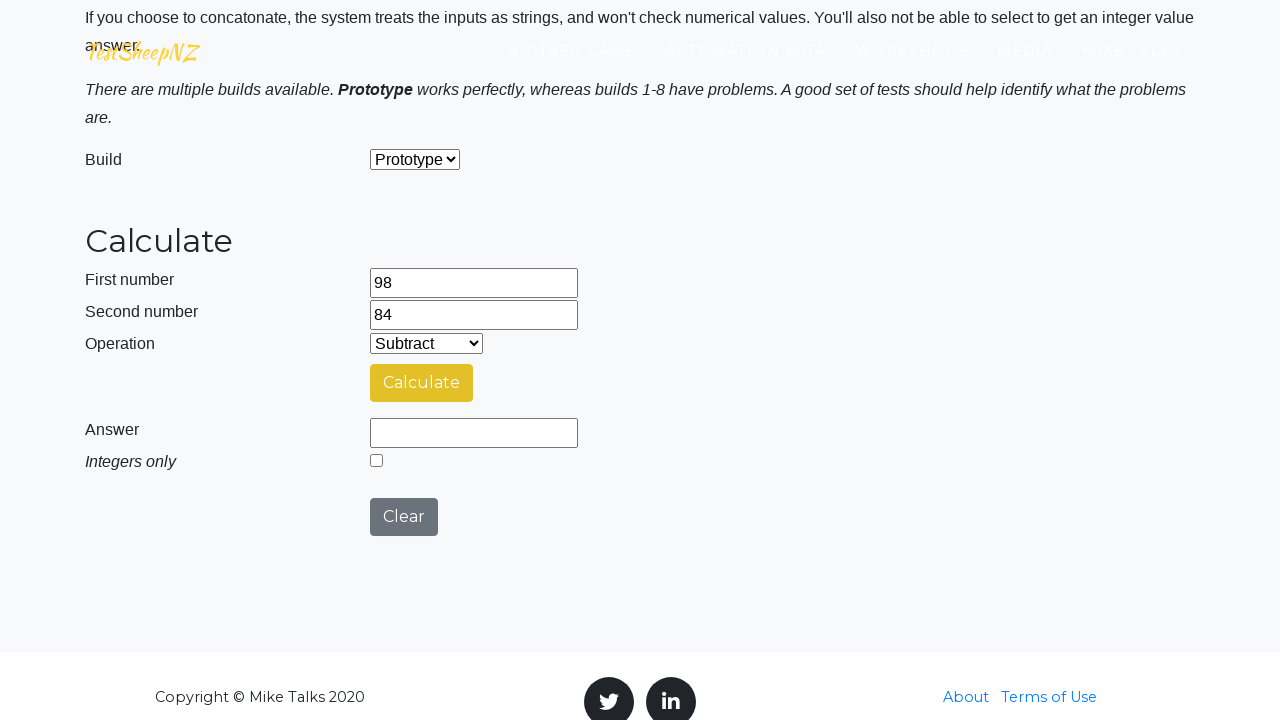

Waited 1 second between iterations
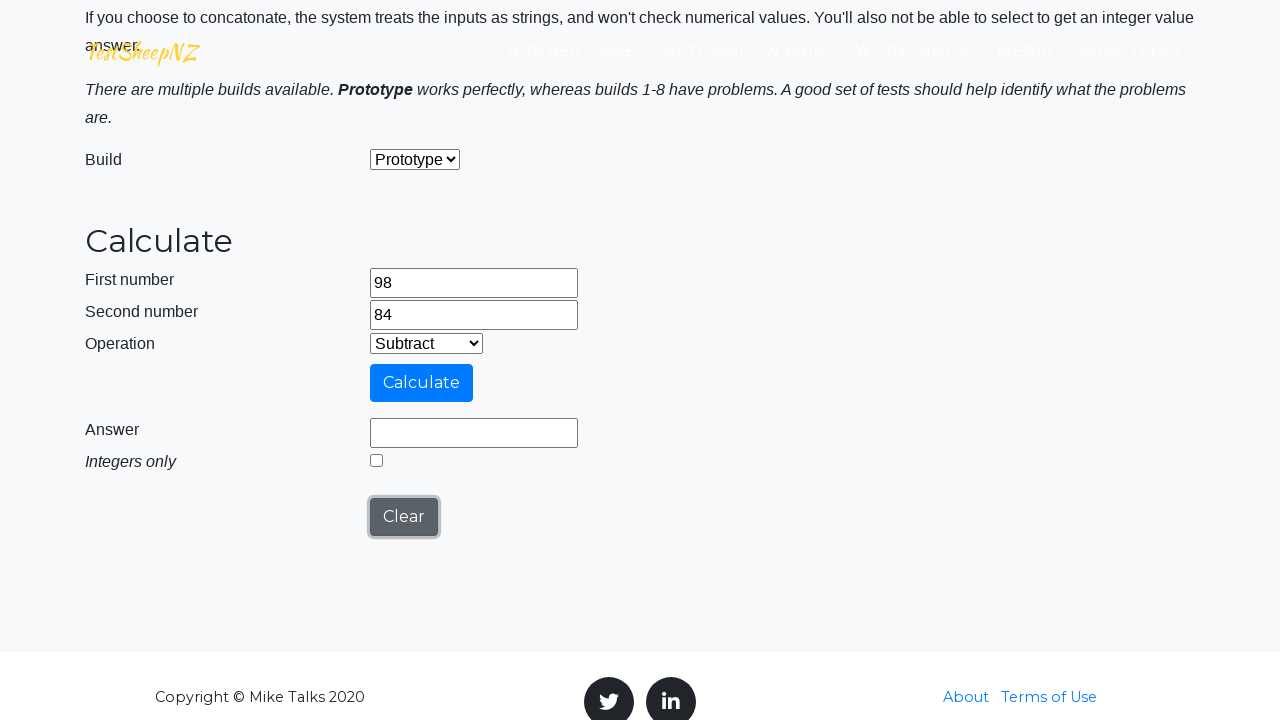

Re-entered first number: 98 on #number1Field
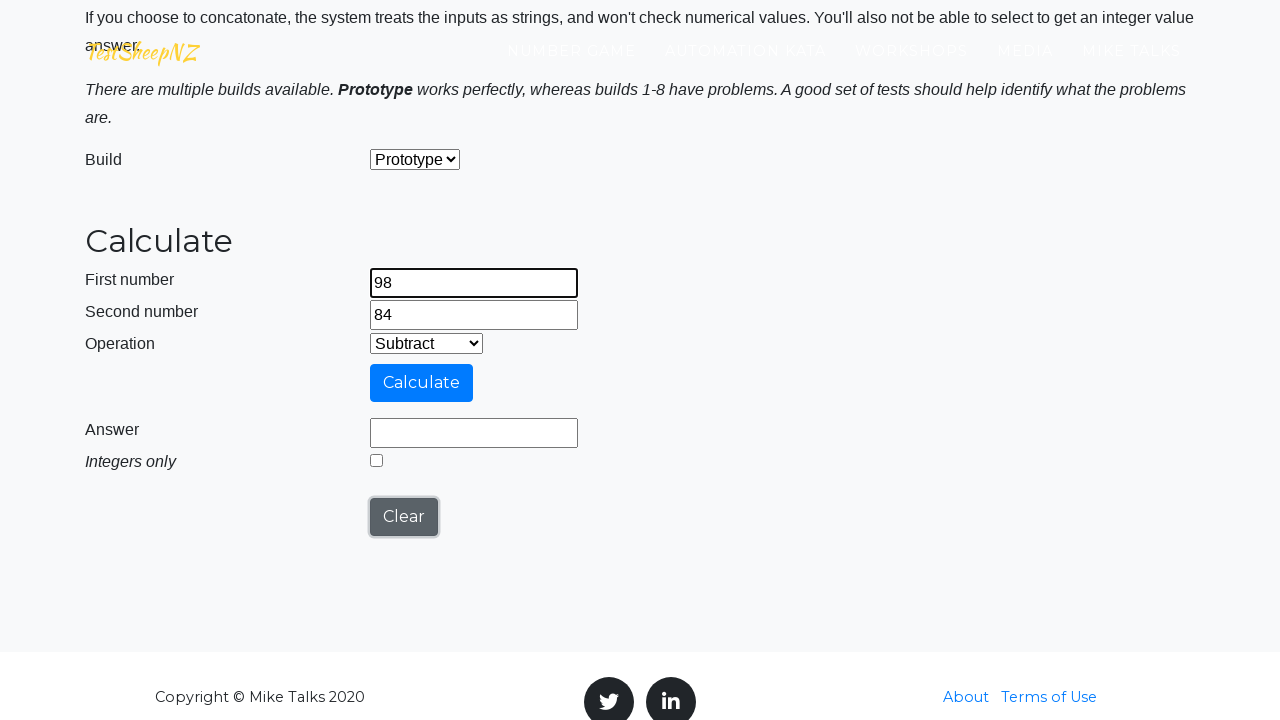

Re-entered second number: 84 on #number2Field
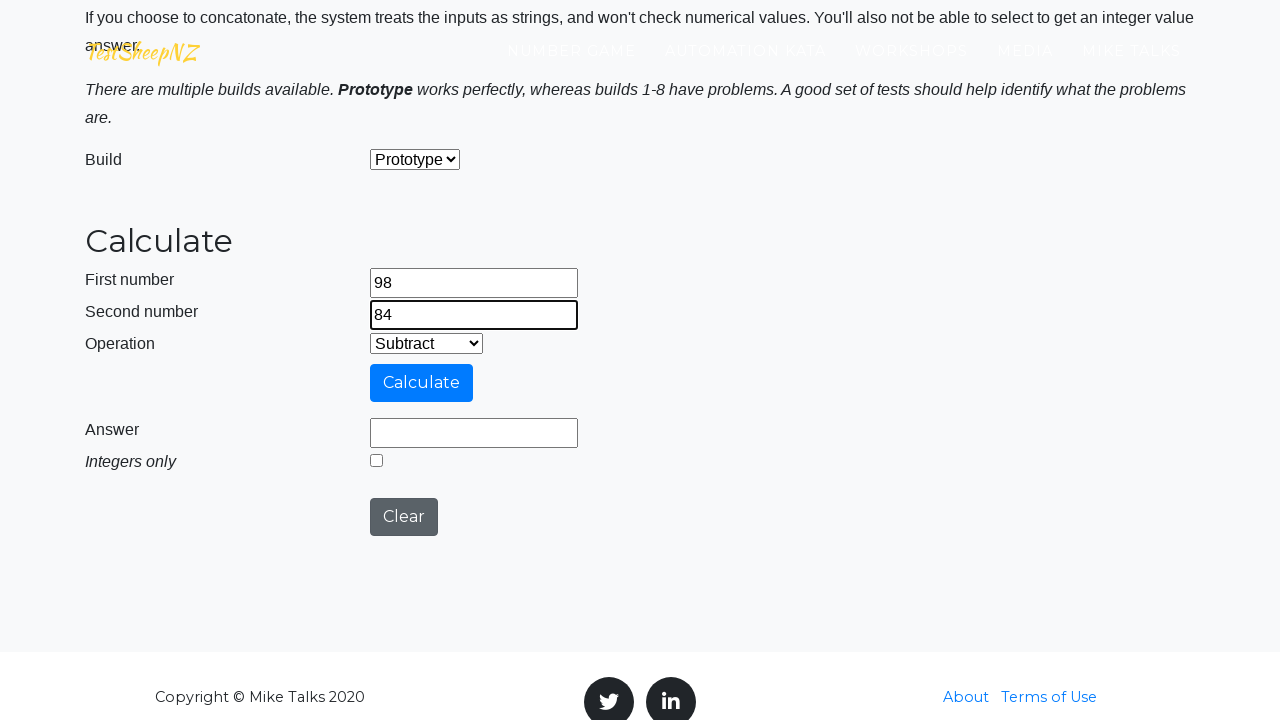

Selected operation at index 2 on #selectOperationDropdown
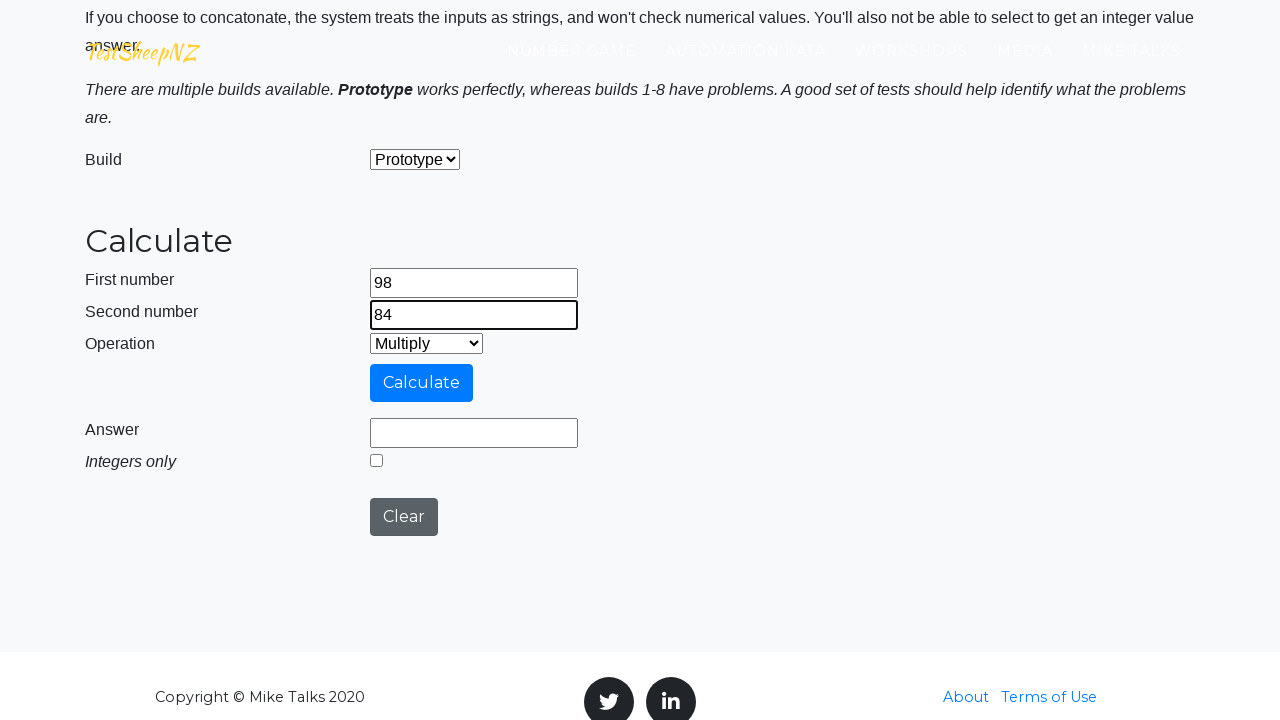

Clicked calculate button at (422, 383) on #calculateButton
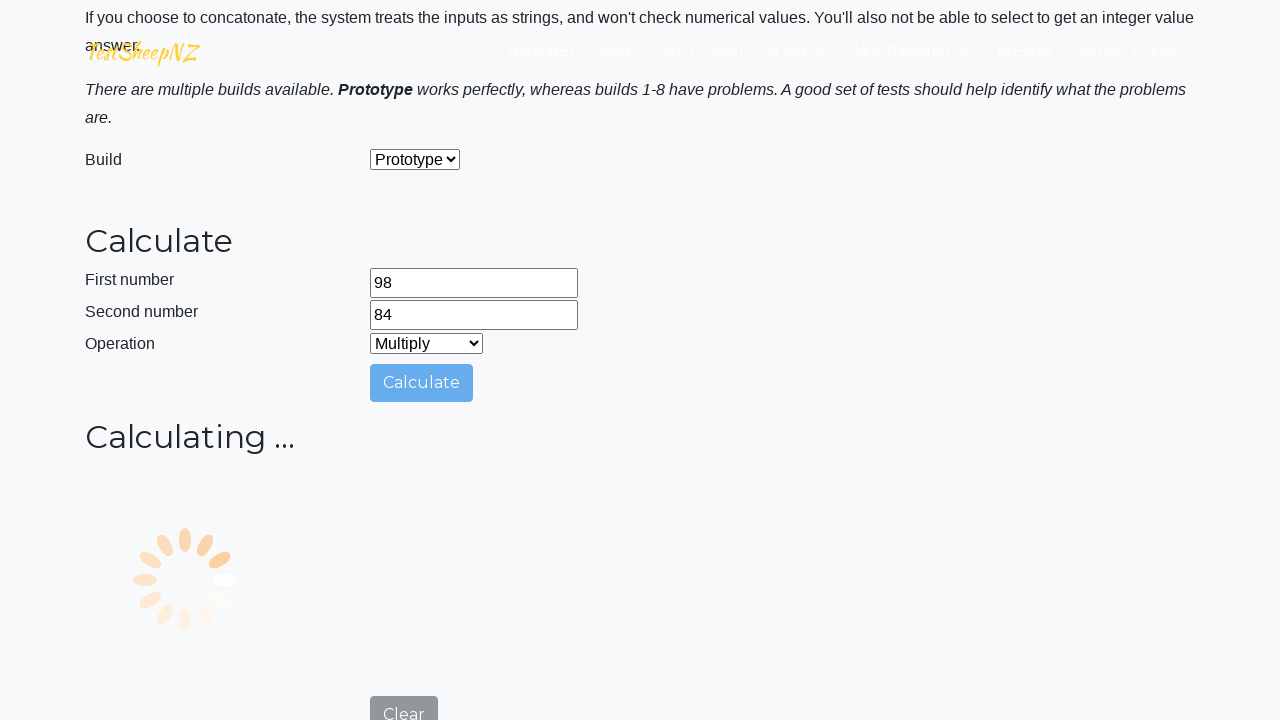

Answer field populated with result
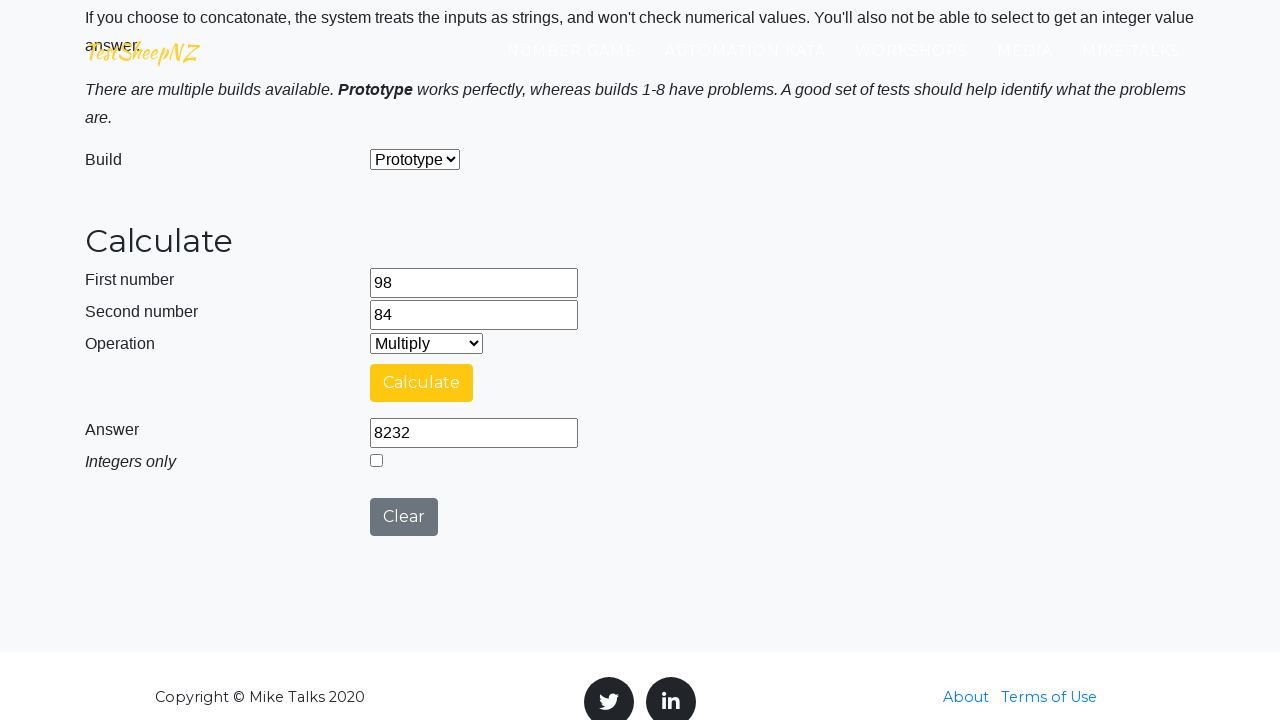

Clicked clear button to reset calculator at (404, 517) on #clearButton
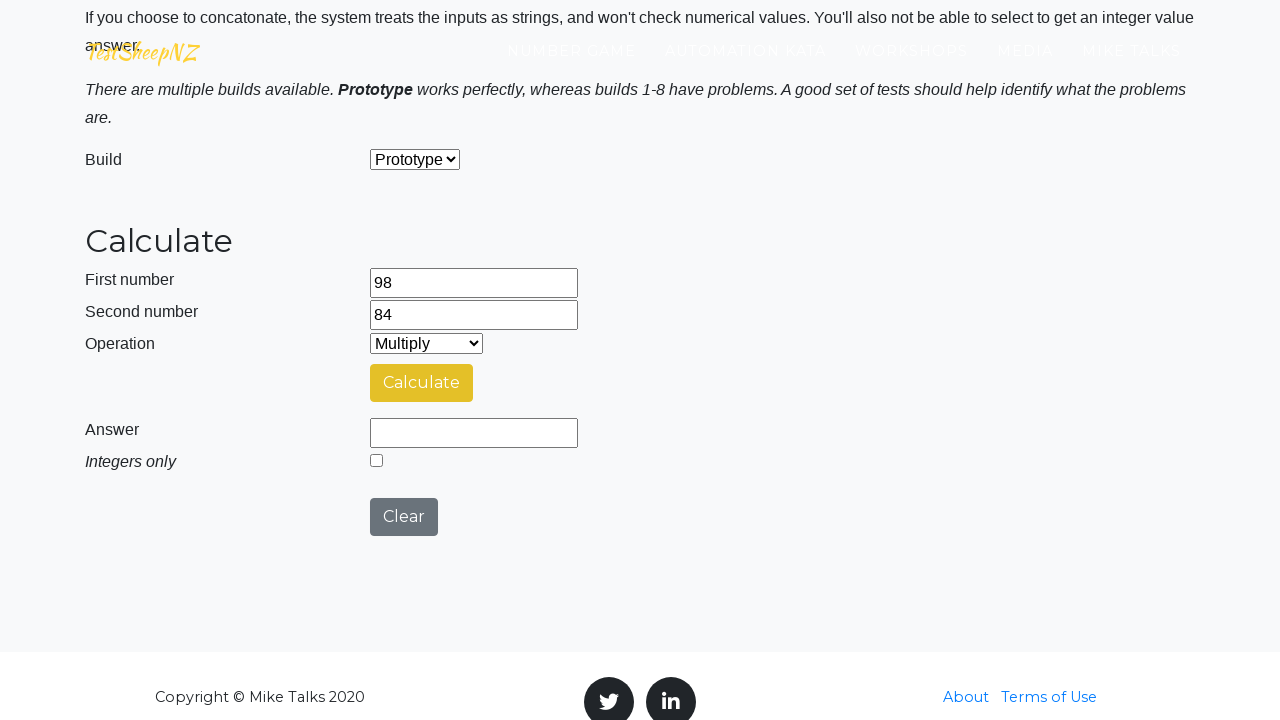

Waited 1 second between iterations
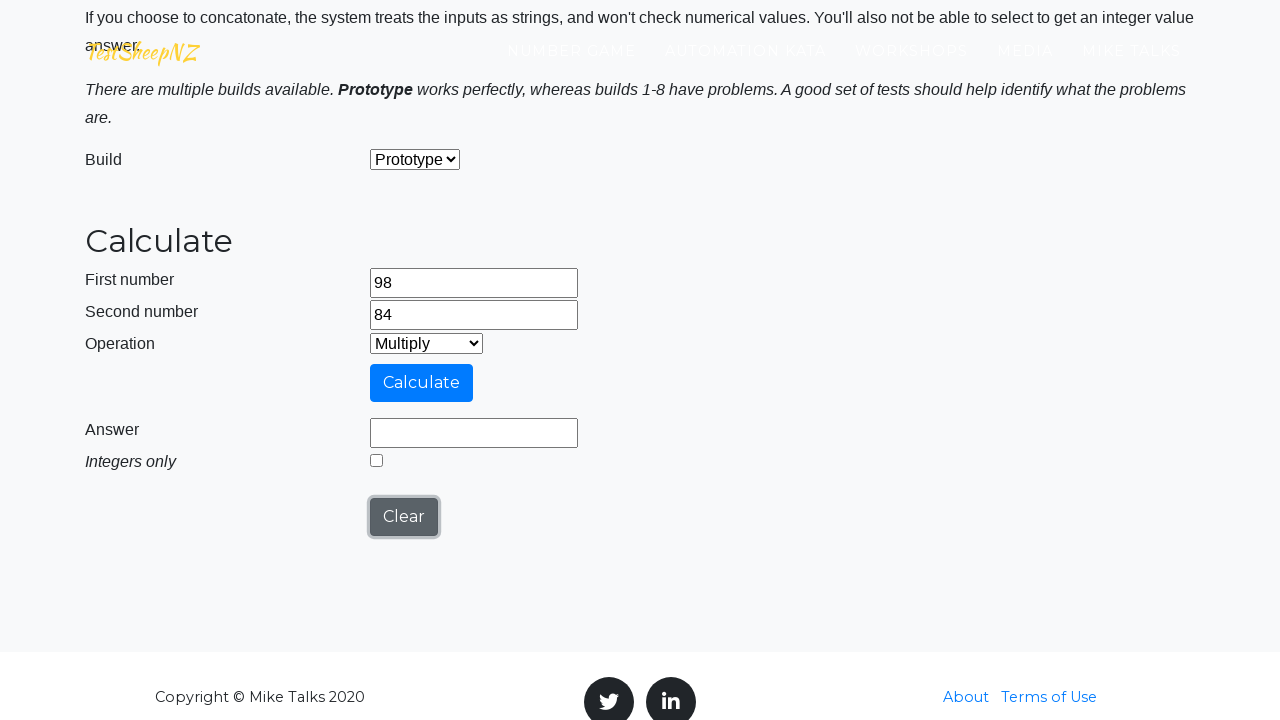

Re-entered first number: 98 on #number1Field
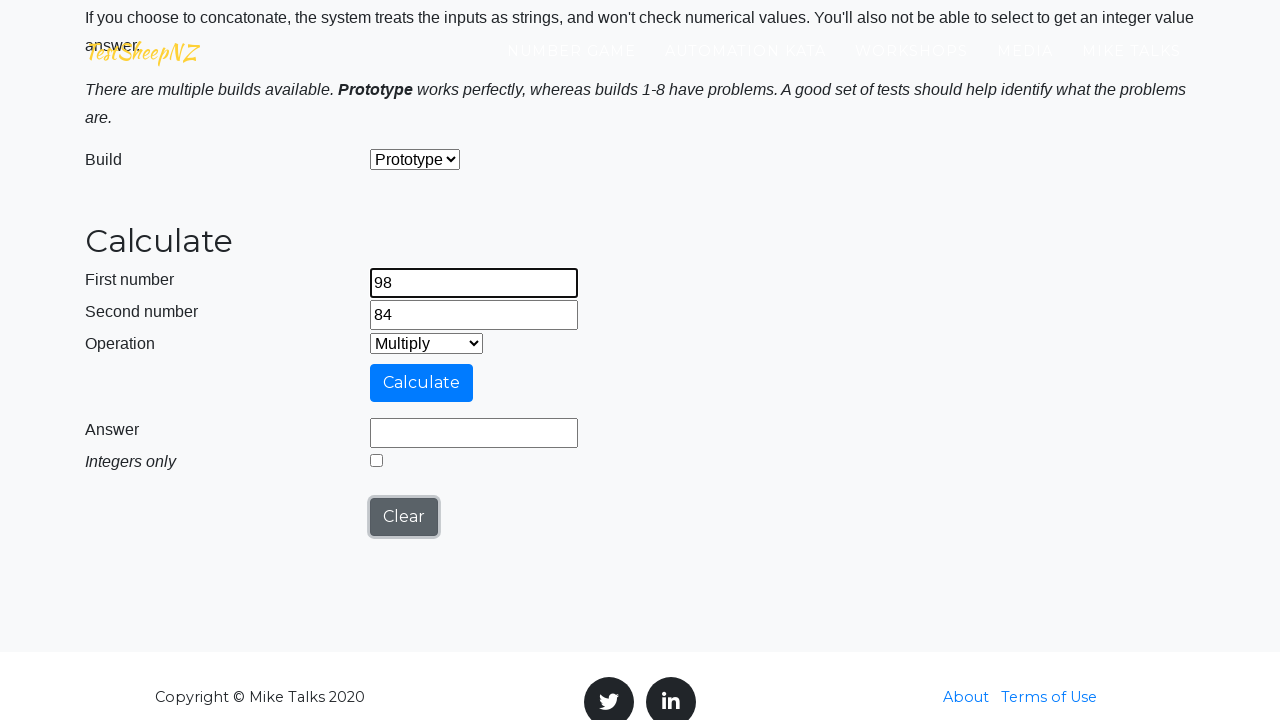

Re-entered second number: 84 on #number2Field
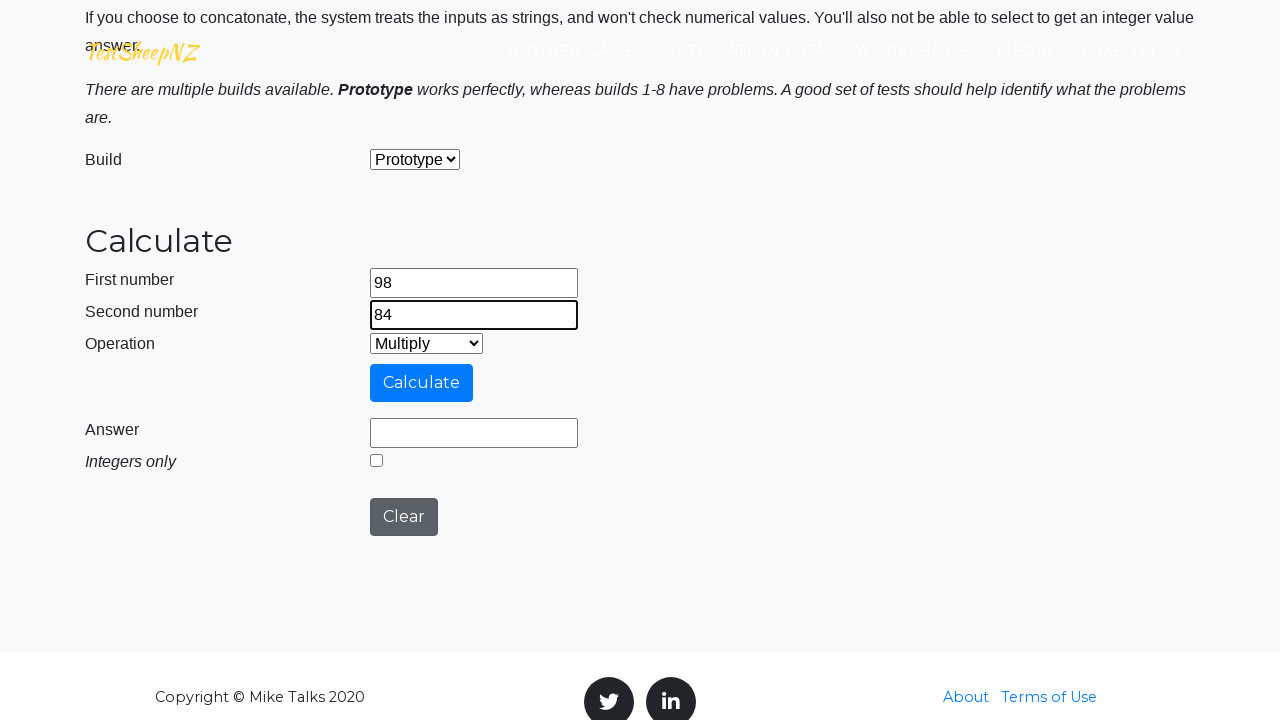

Selected operation at index 3 on #selectOperationDropdown
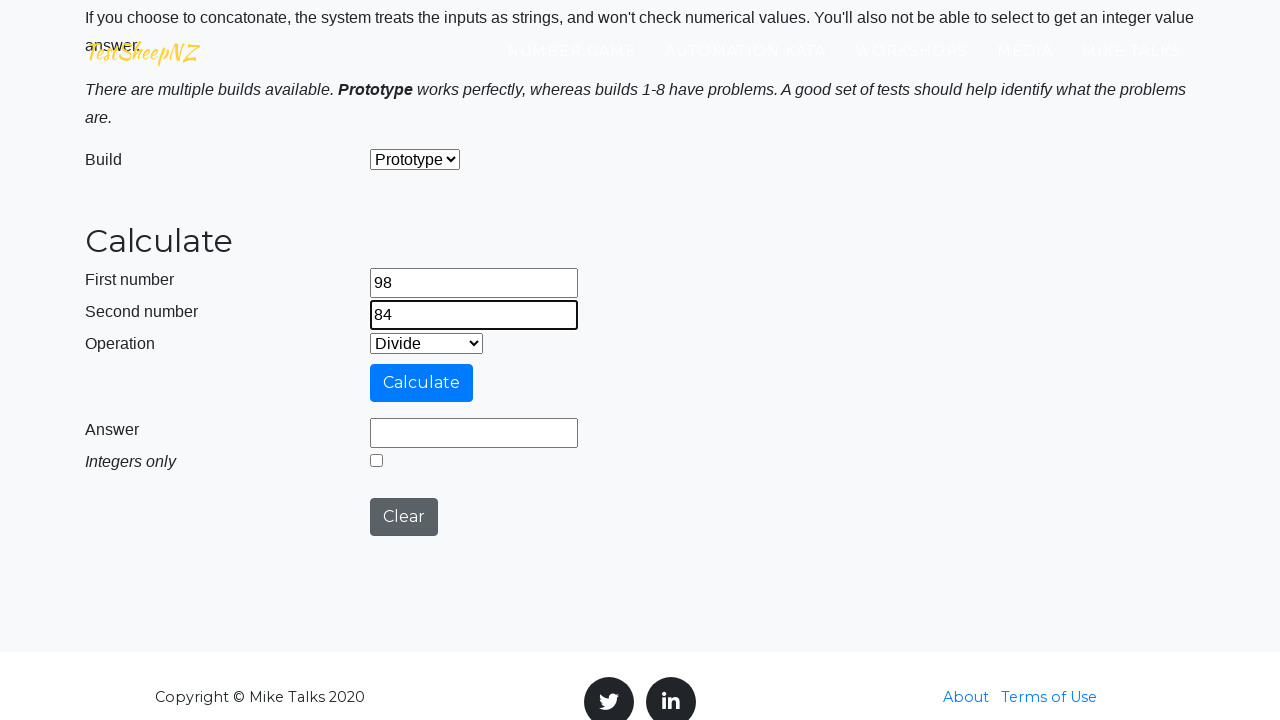

Clicked calculate button at (422, 383) on #calculateButton
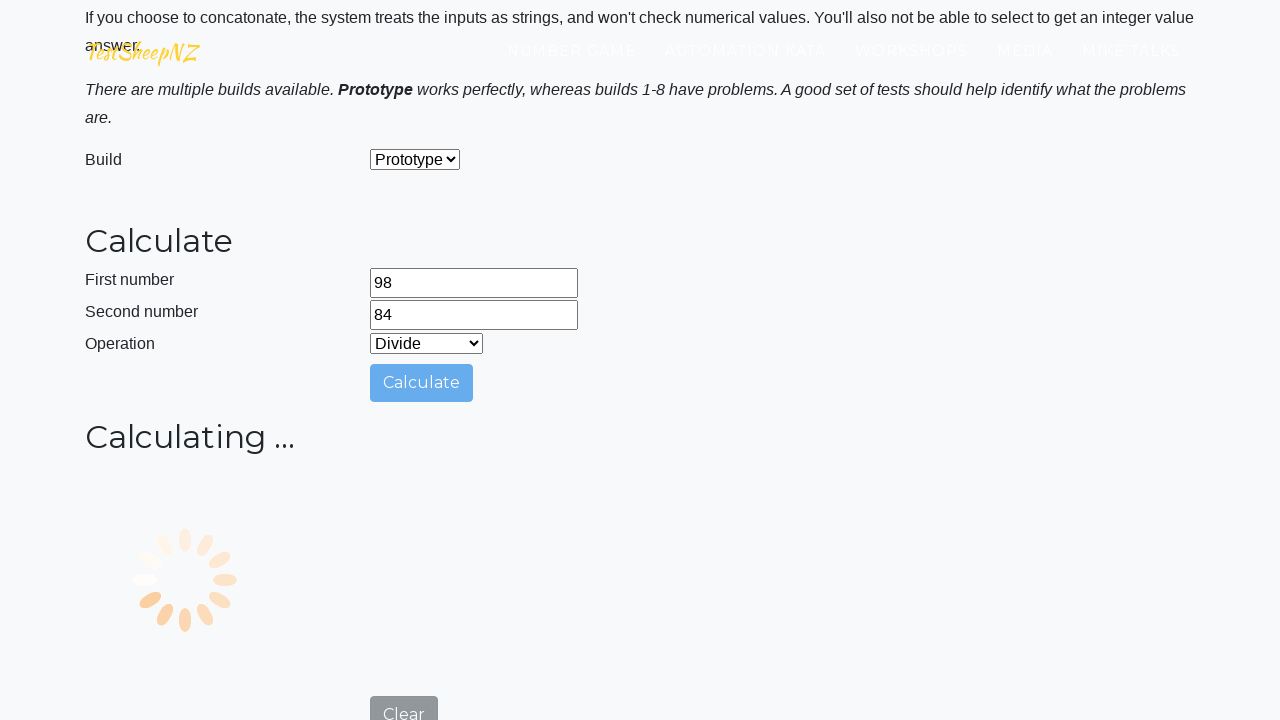

Answer field populated with result
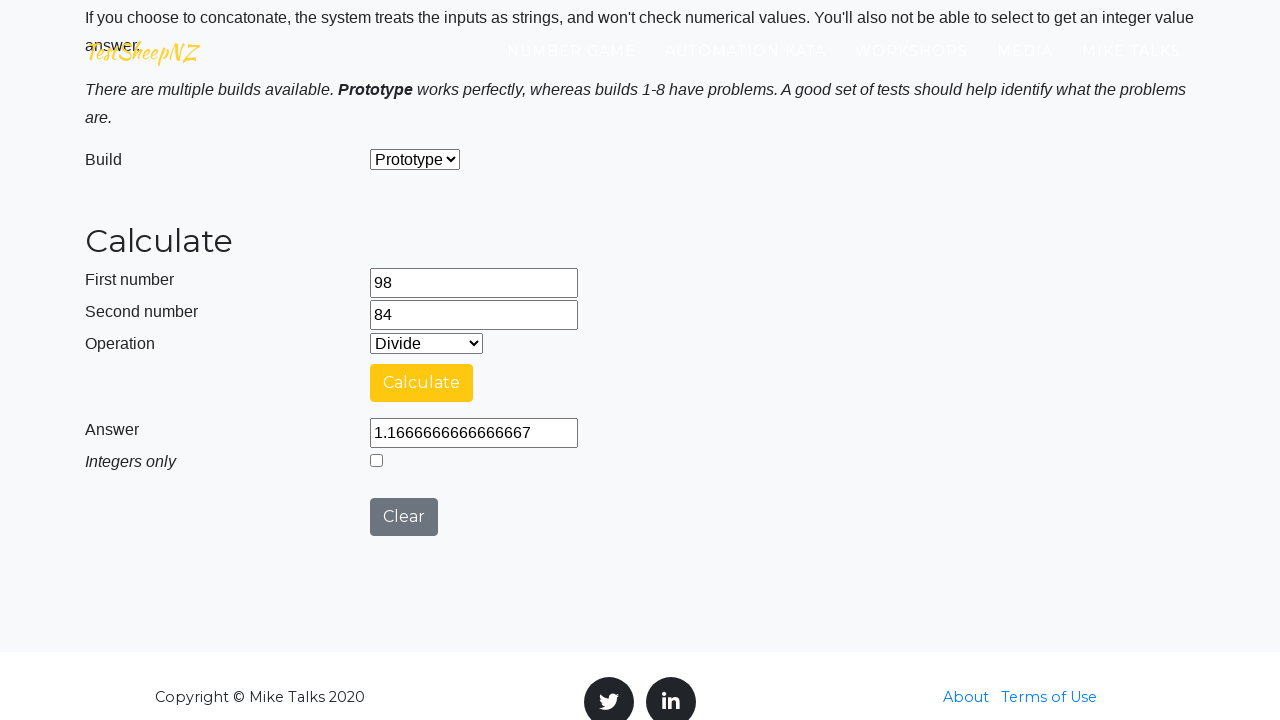

Clicked clear button to reset calculator at (404, 517) on #clearButton
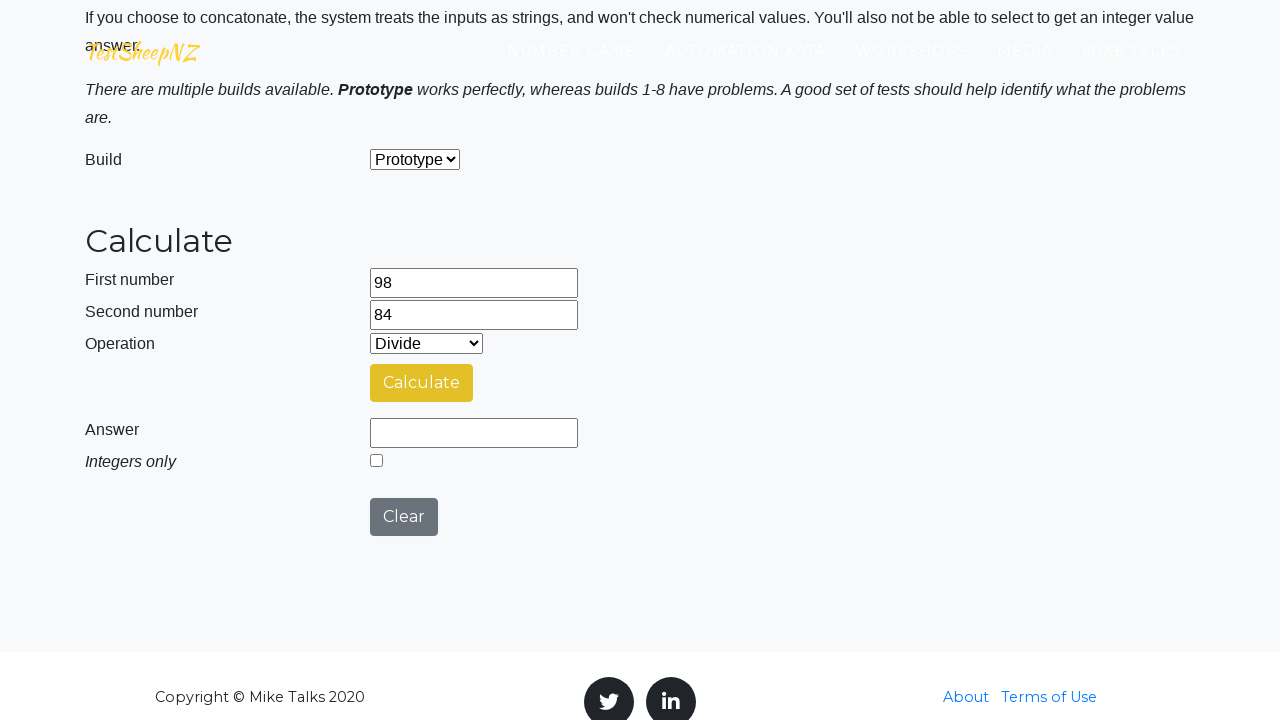

Waited 1 second between iterations
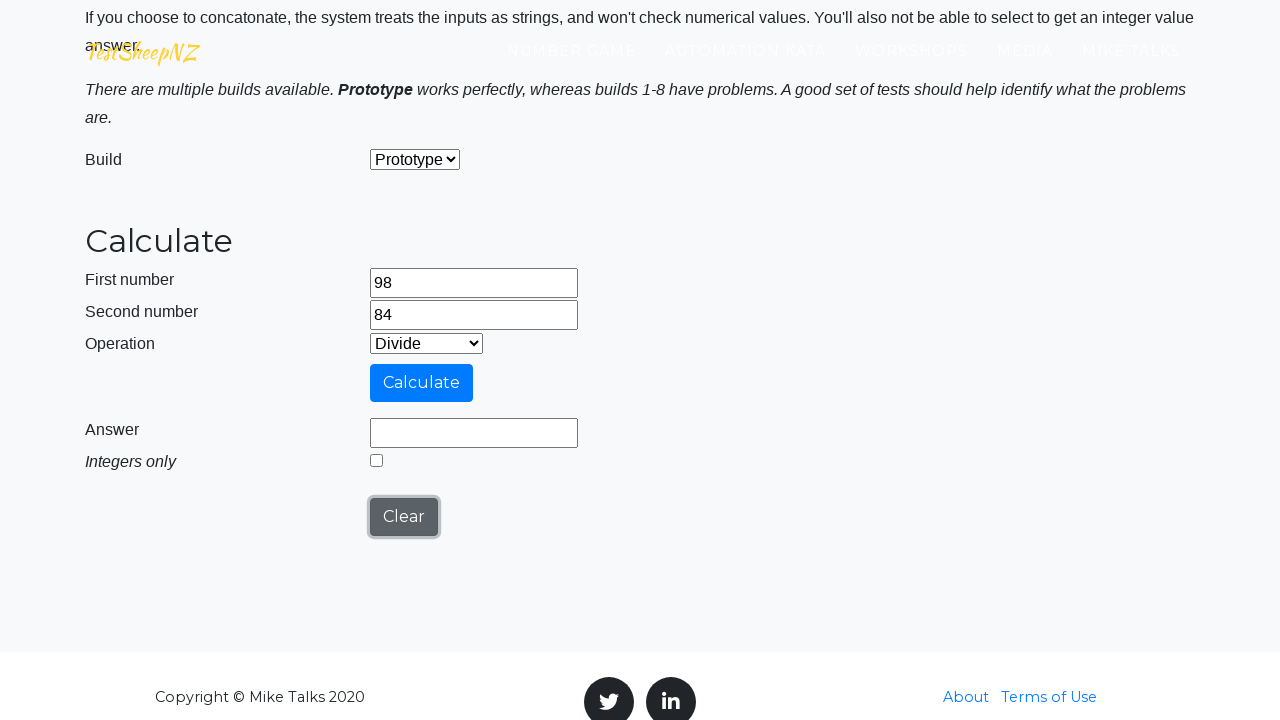

Re-entered first number: 98 on #number1Field
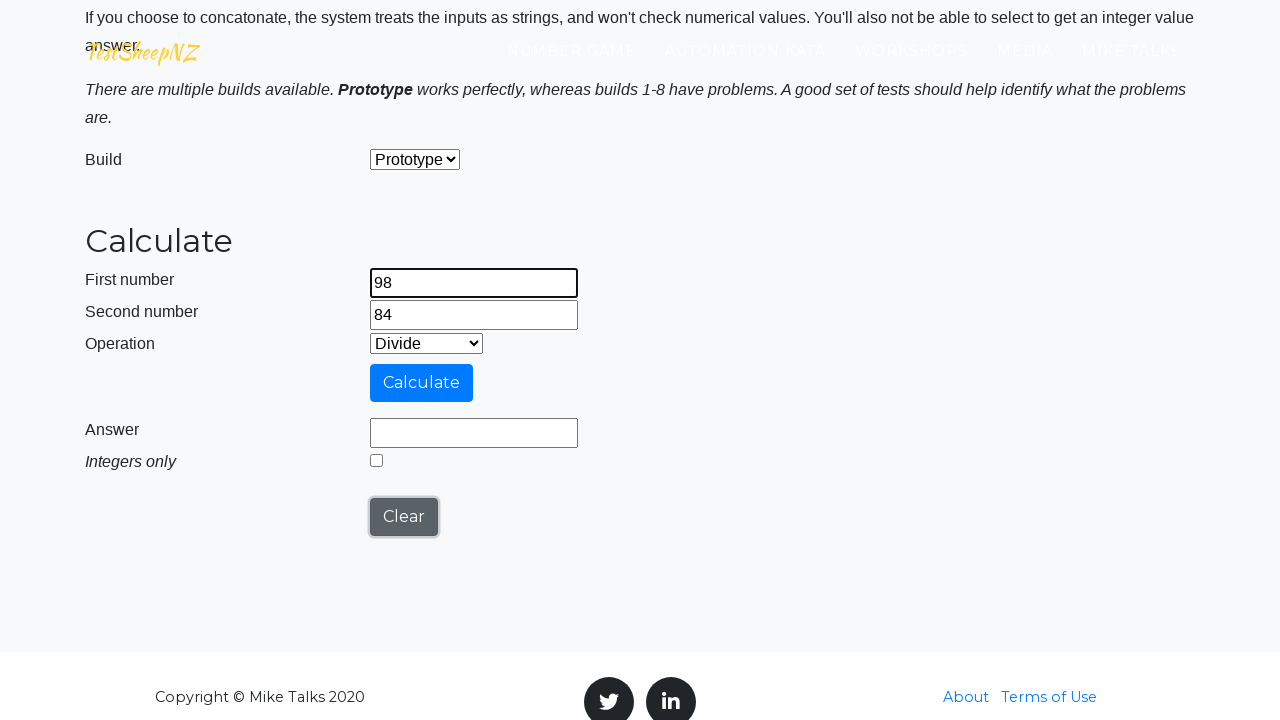

Re-entered second number: 84 on #number2Field
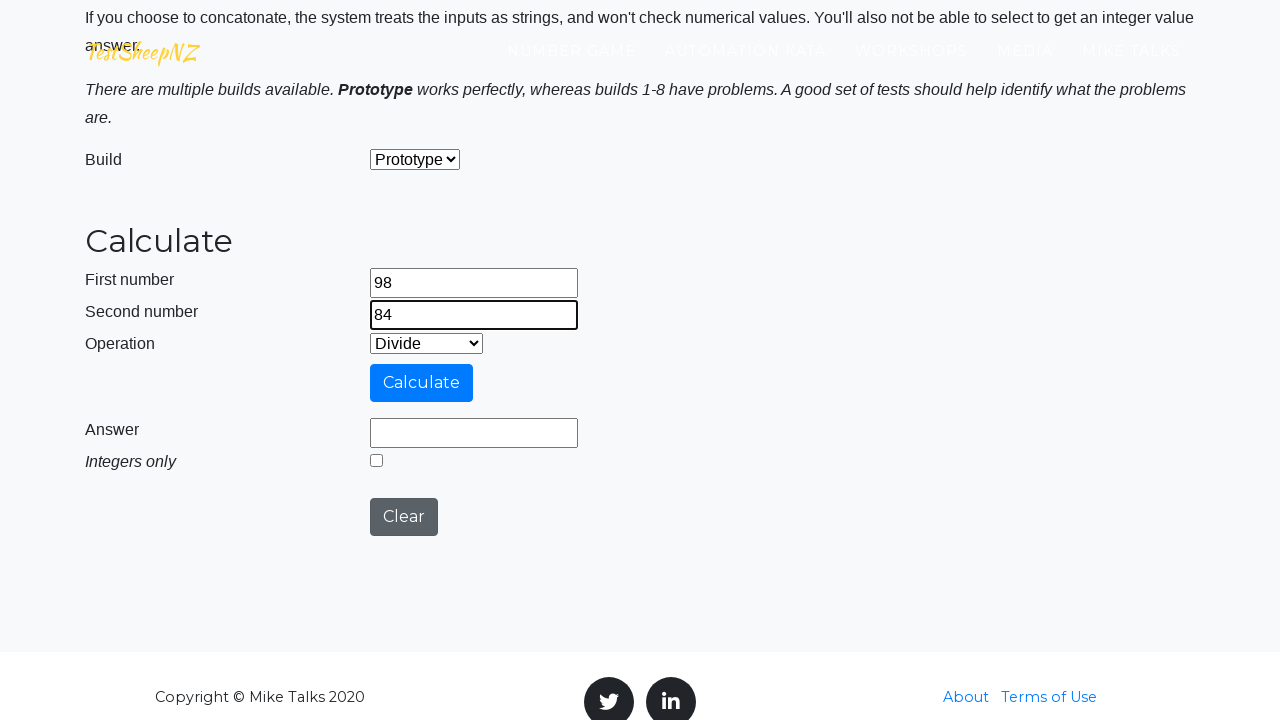

Selected operation at index 4 on #selectOperationDropdown
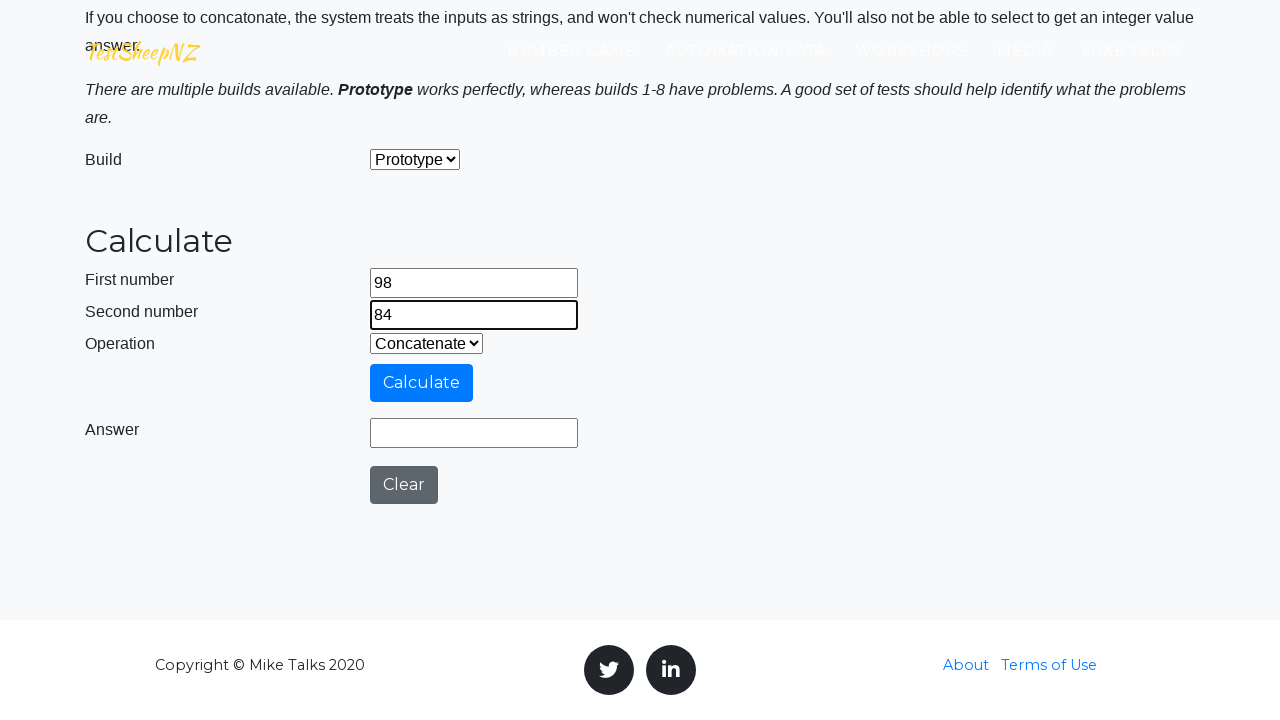

Clicked calculate button at (422, 383) on #calculateButton
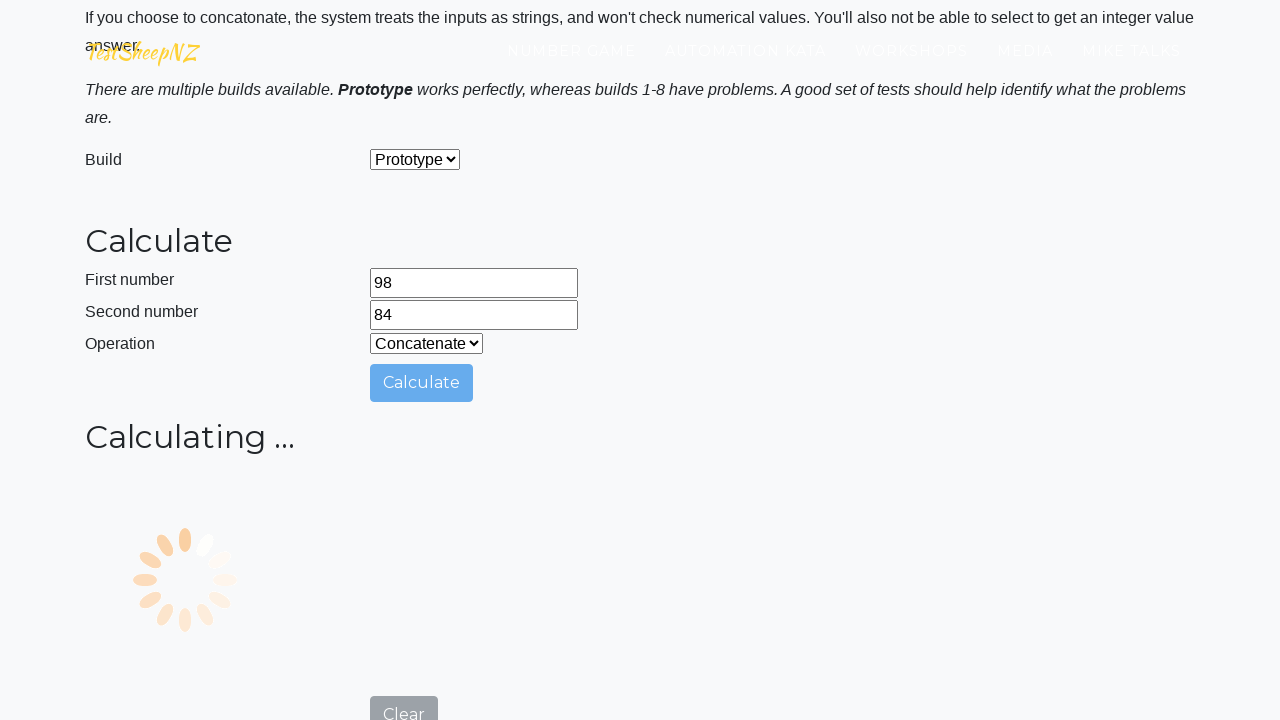

Answer field populated with result
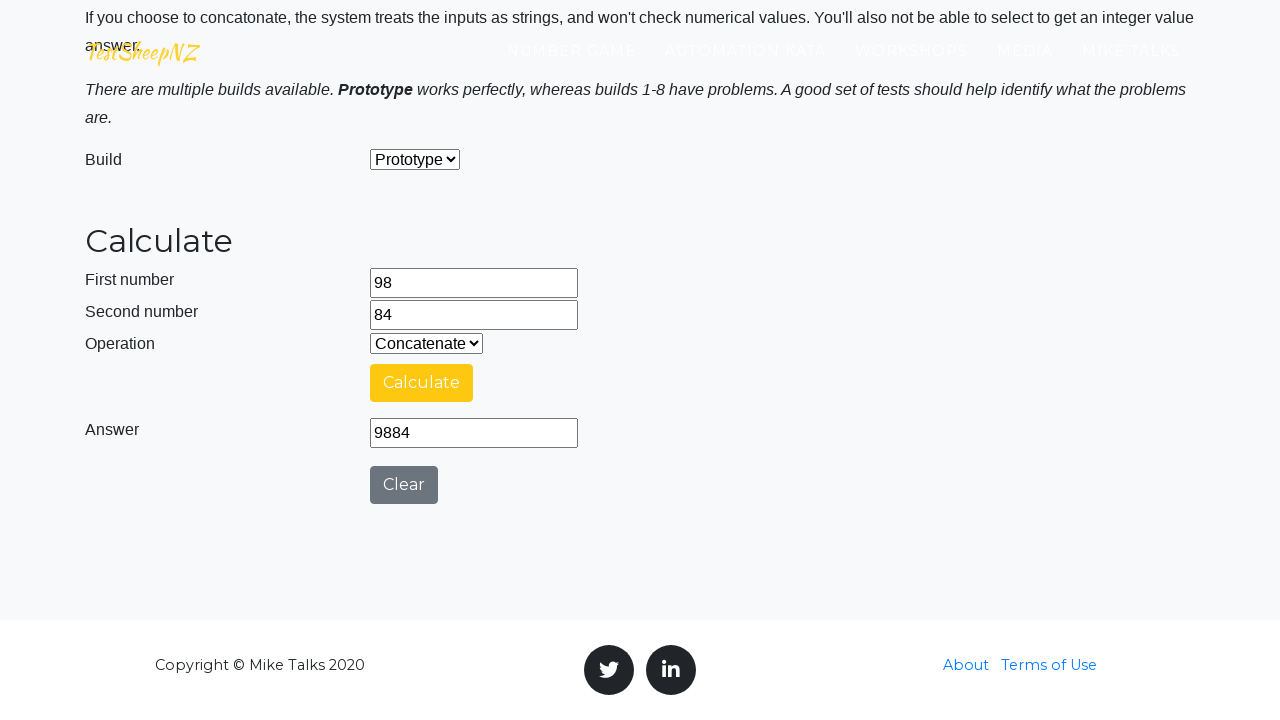

Clicked clear button to reset calculator at (404, 485) on #clearButton
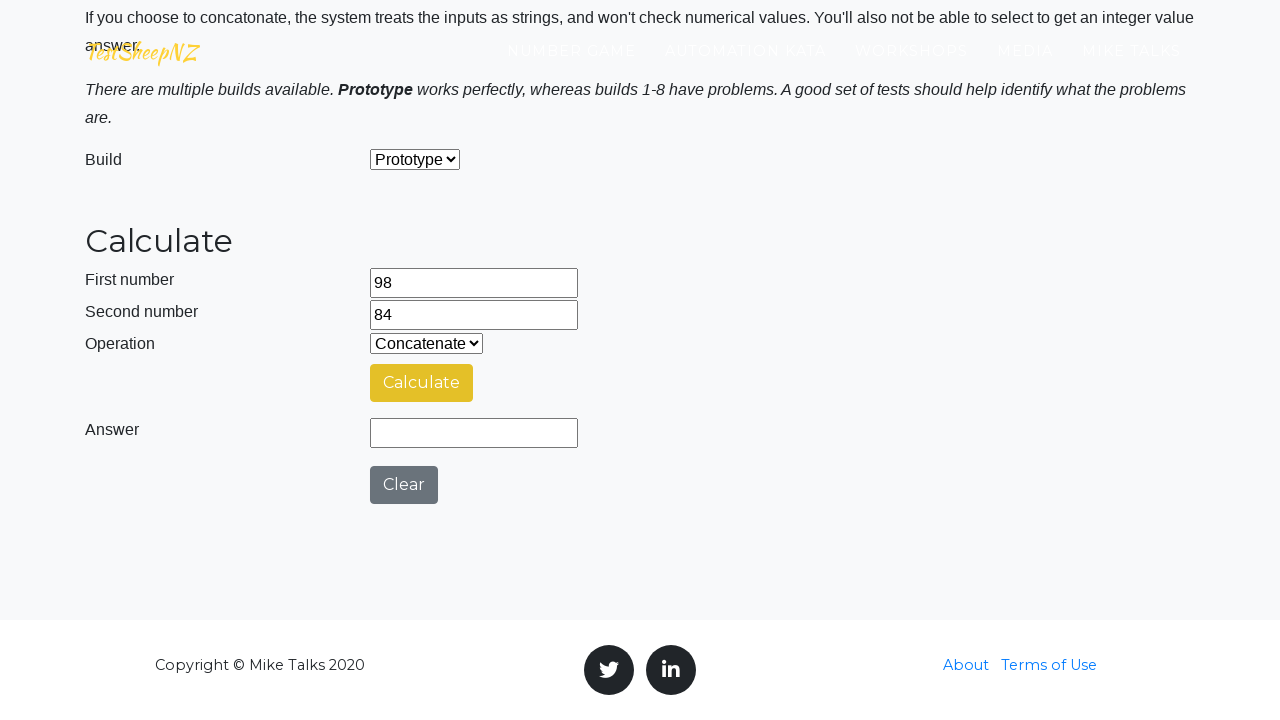

Waited 1 second between iterations
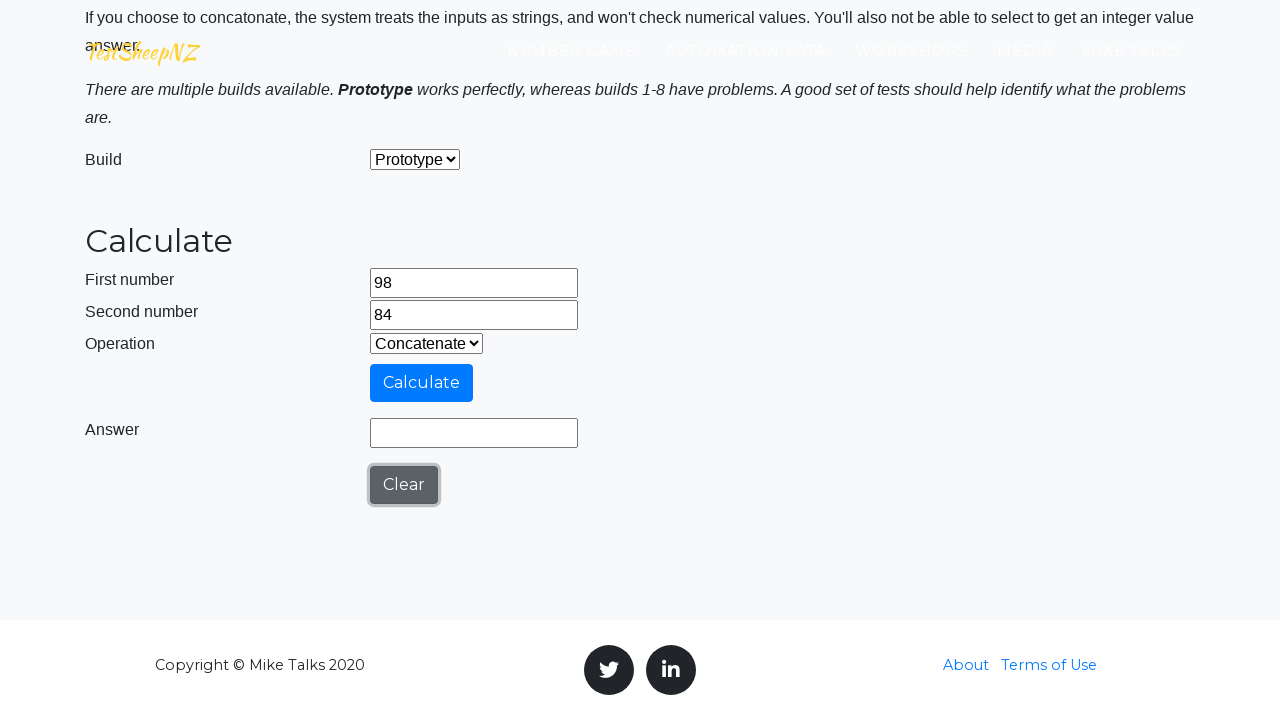

Re-entered first number: 98 on #number1Field
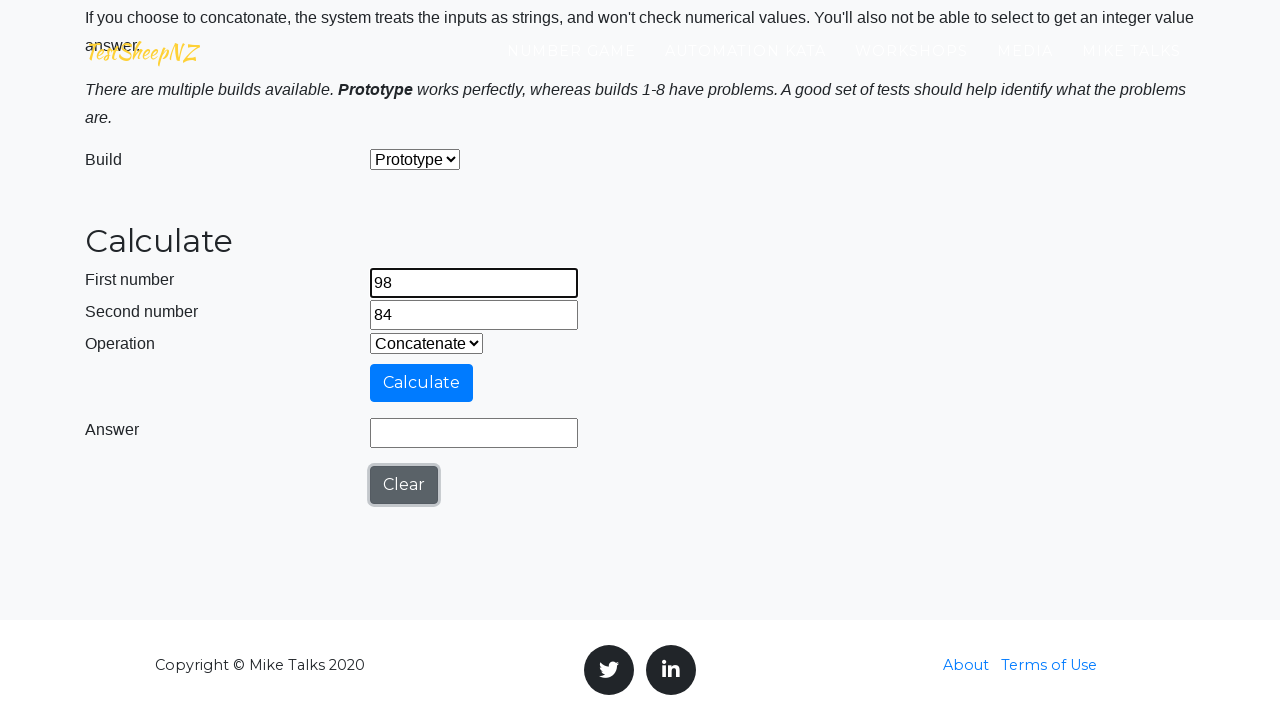

Re-entered second number: 84 on #number2Field
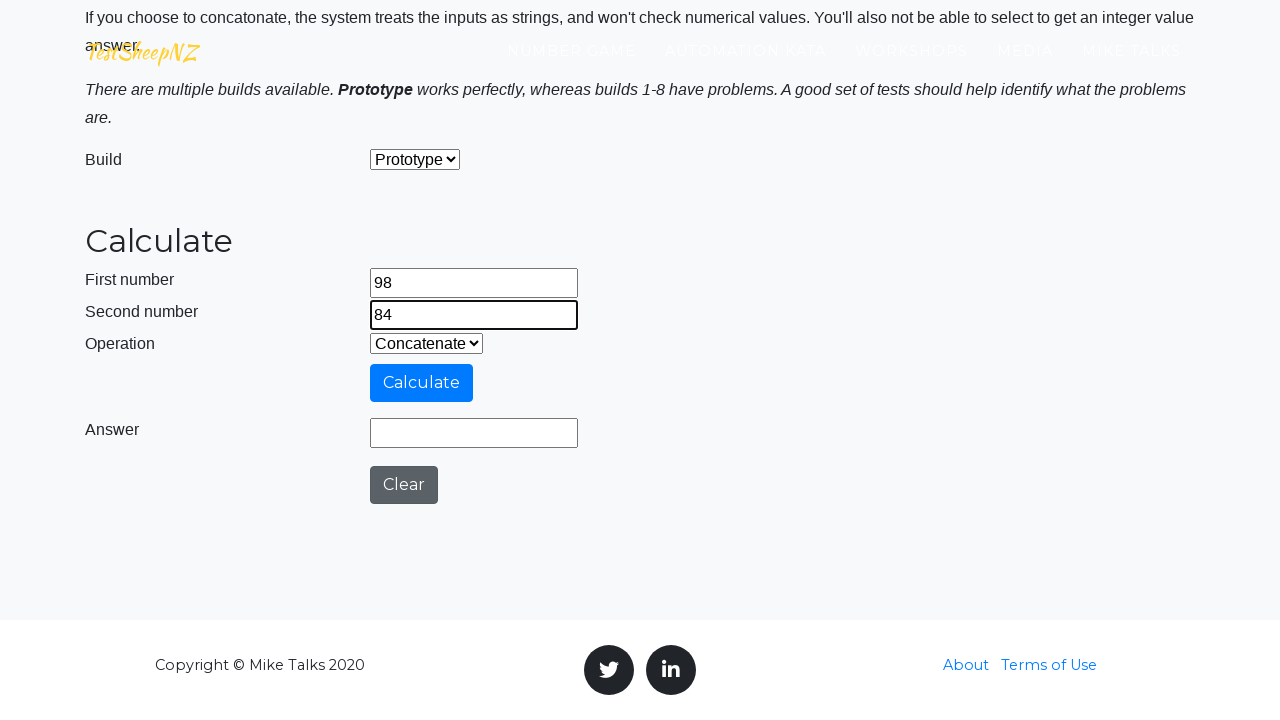

Selected operation at index 0 on #selectOperationDropdown
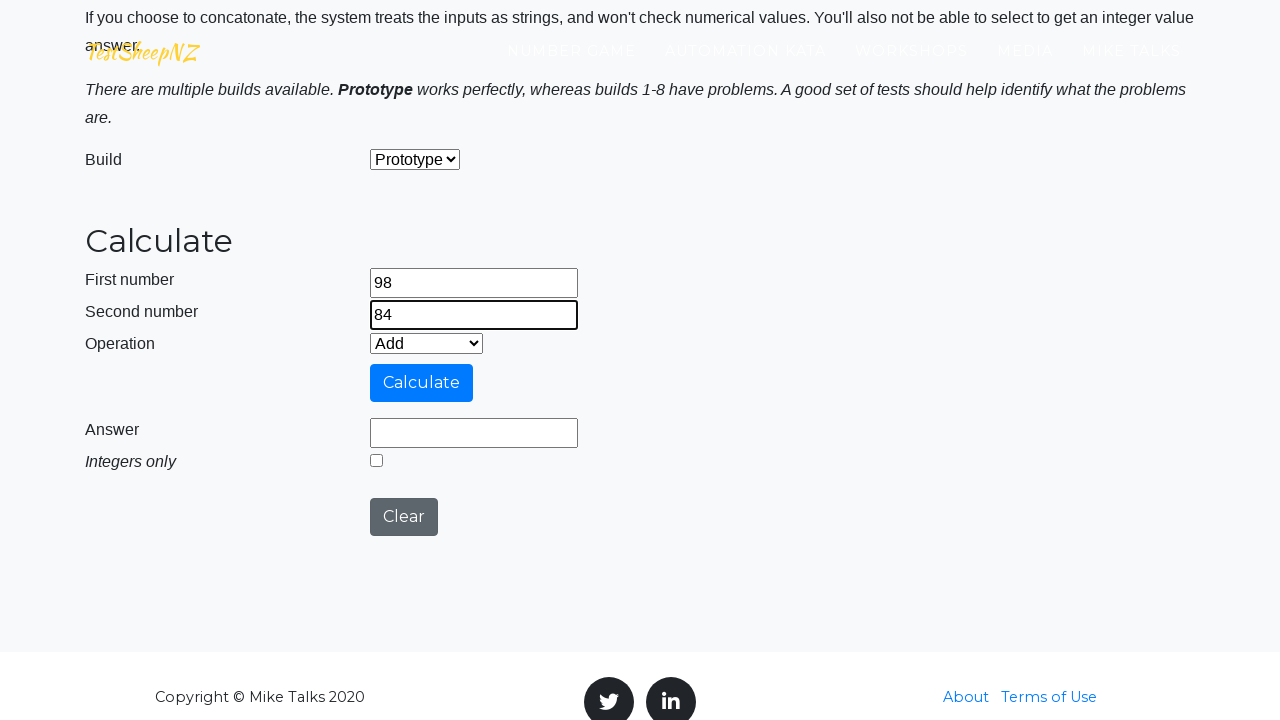

Clicked calculate button at (422, 383) on #calculateButton
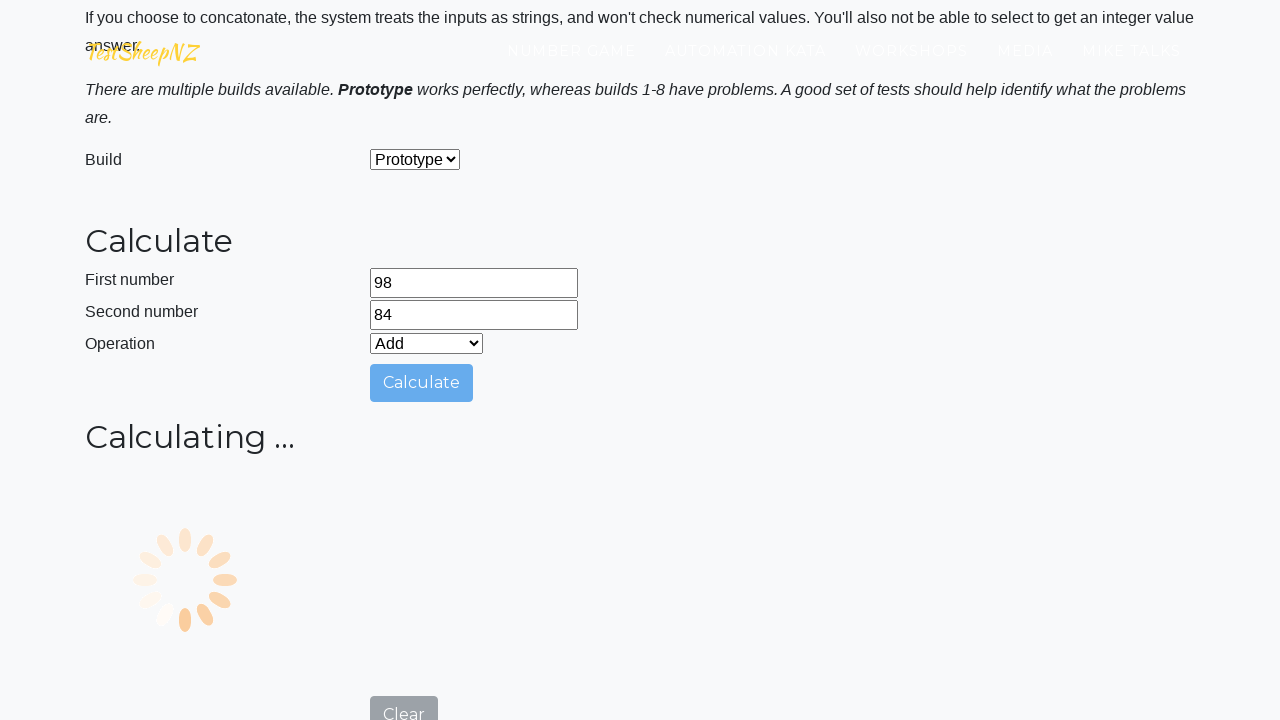

Answer field populated with result
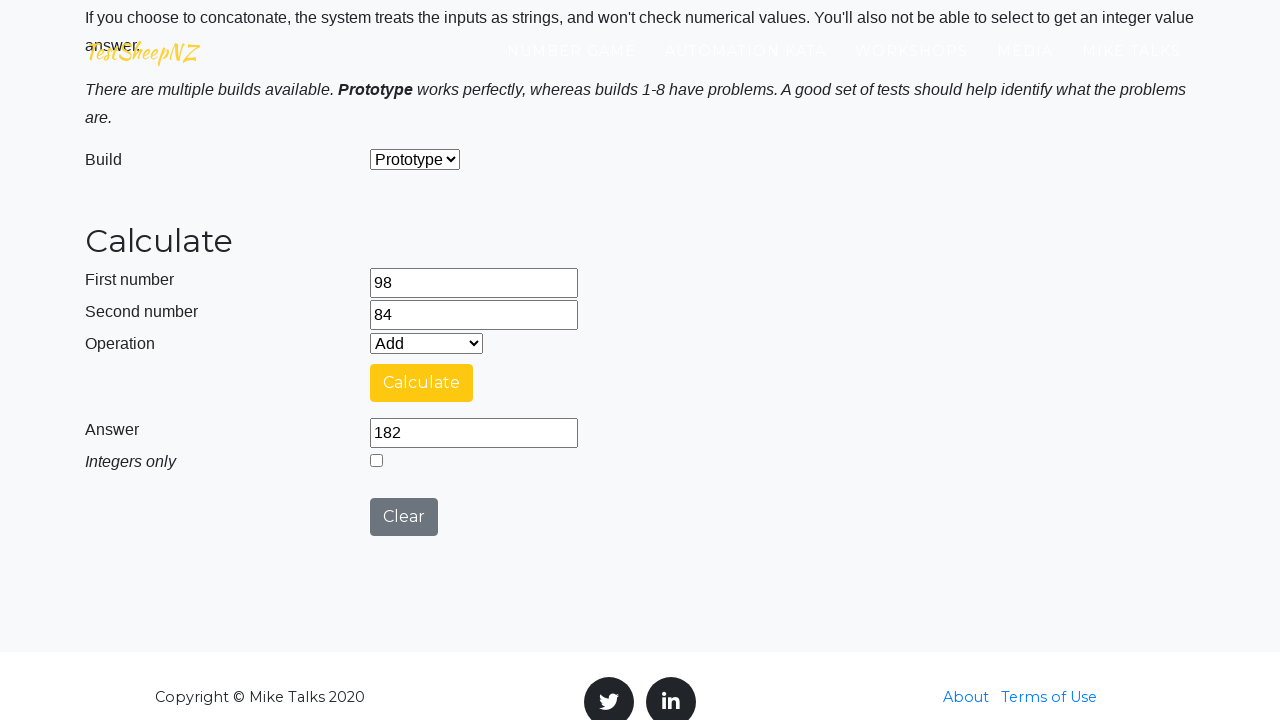

Clicked clear button to reset calculator at (404, 517) on #clearButton
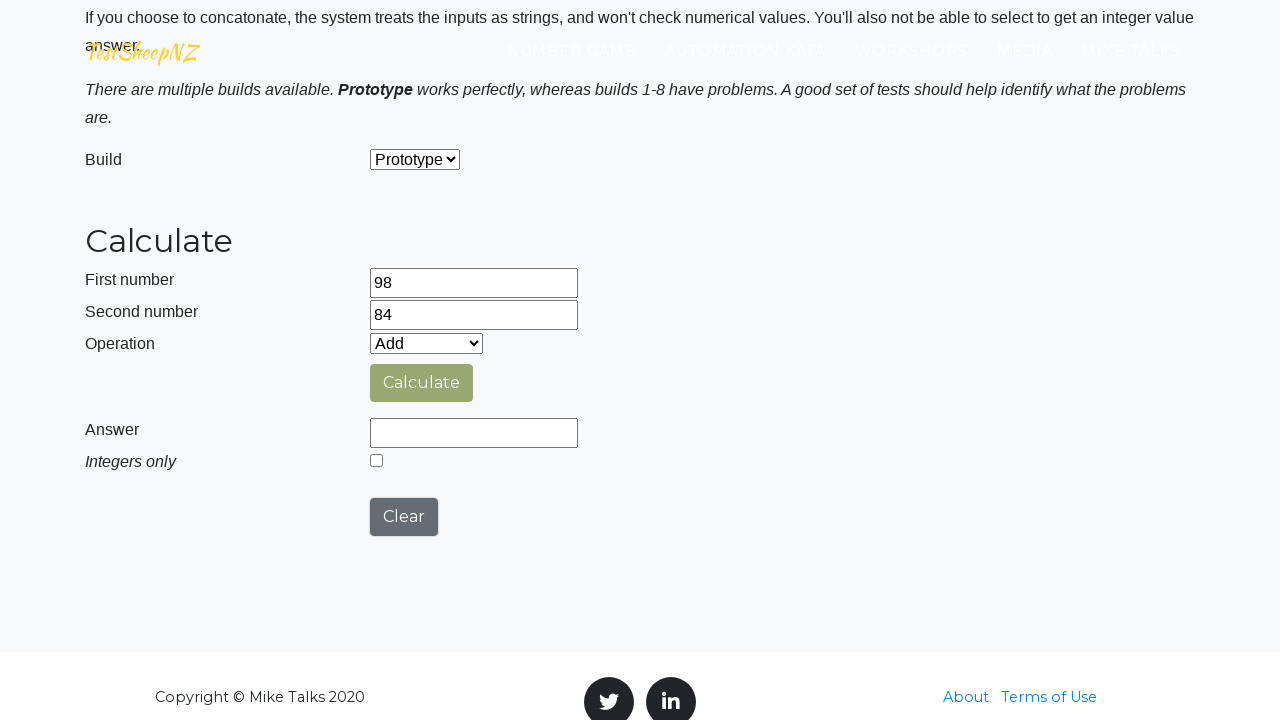

Waited 1 second between iterations
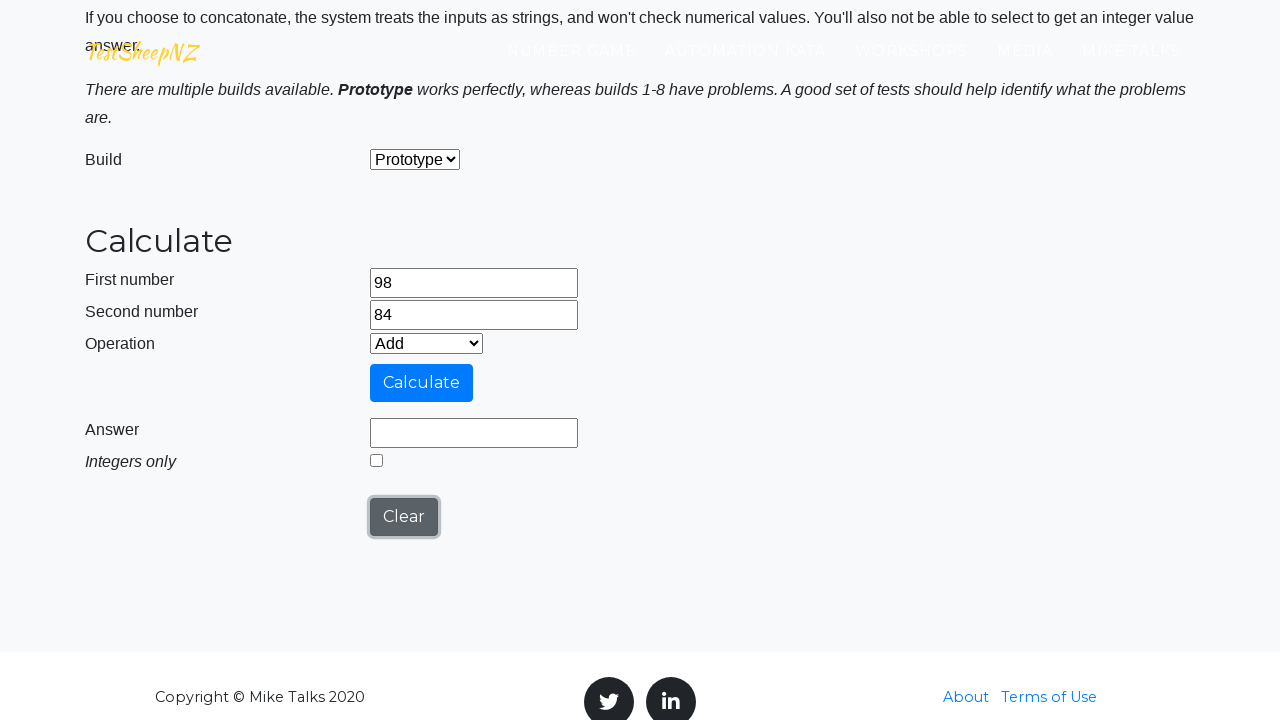

Re-entered first number: 98 on #number1Field
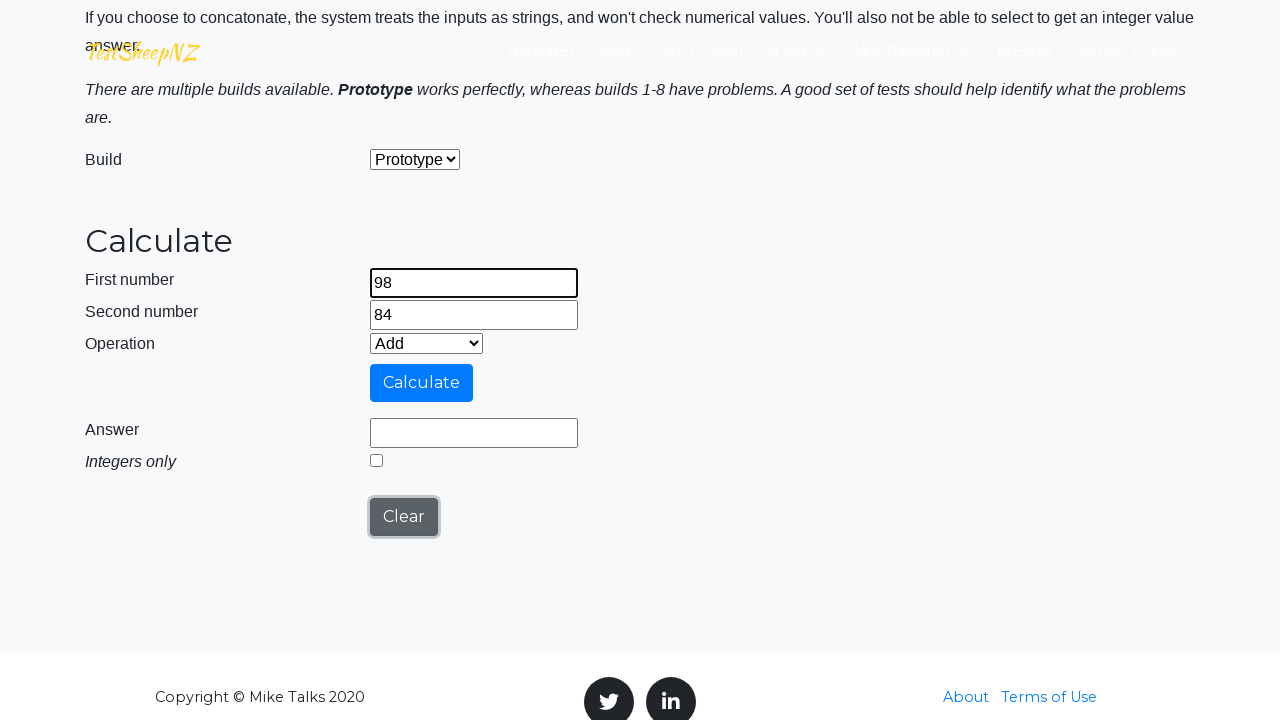

Re-entered second number: 84 on #number2Field
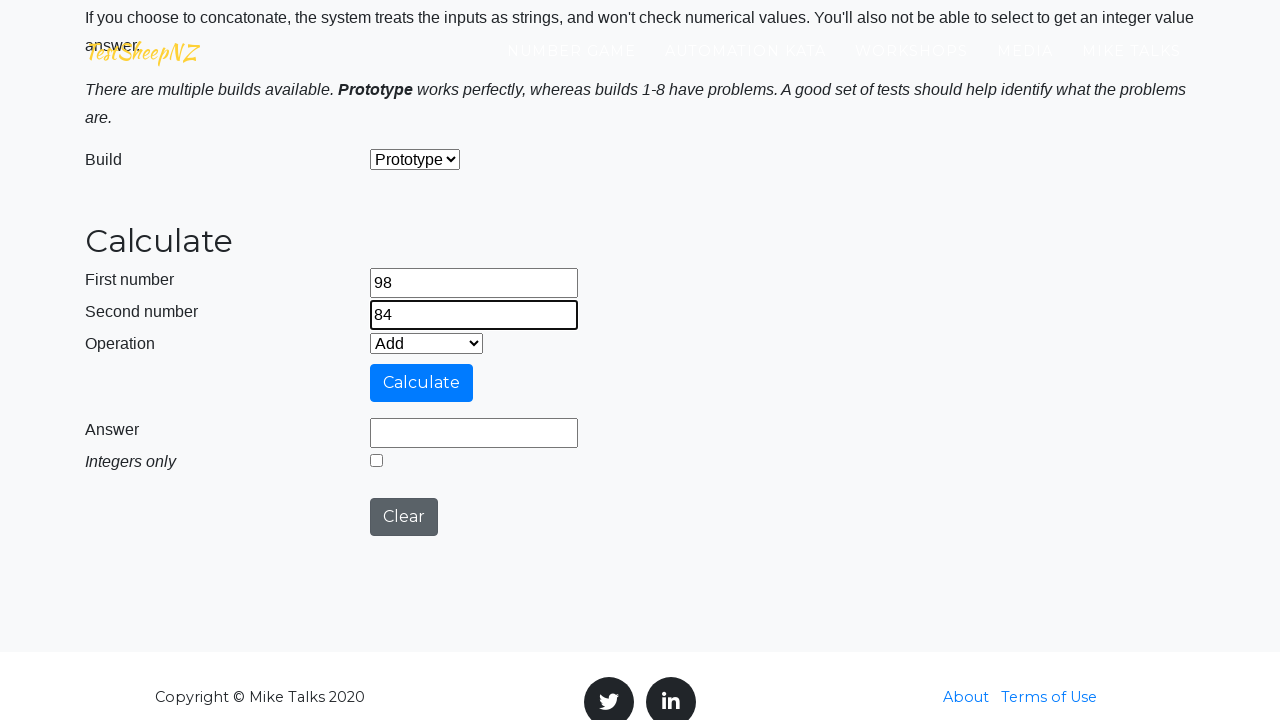

Selected operation at index 1 on #selectOperationDropdown
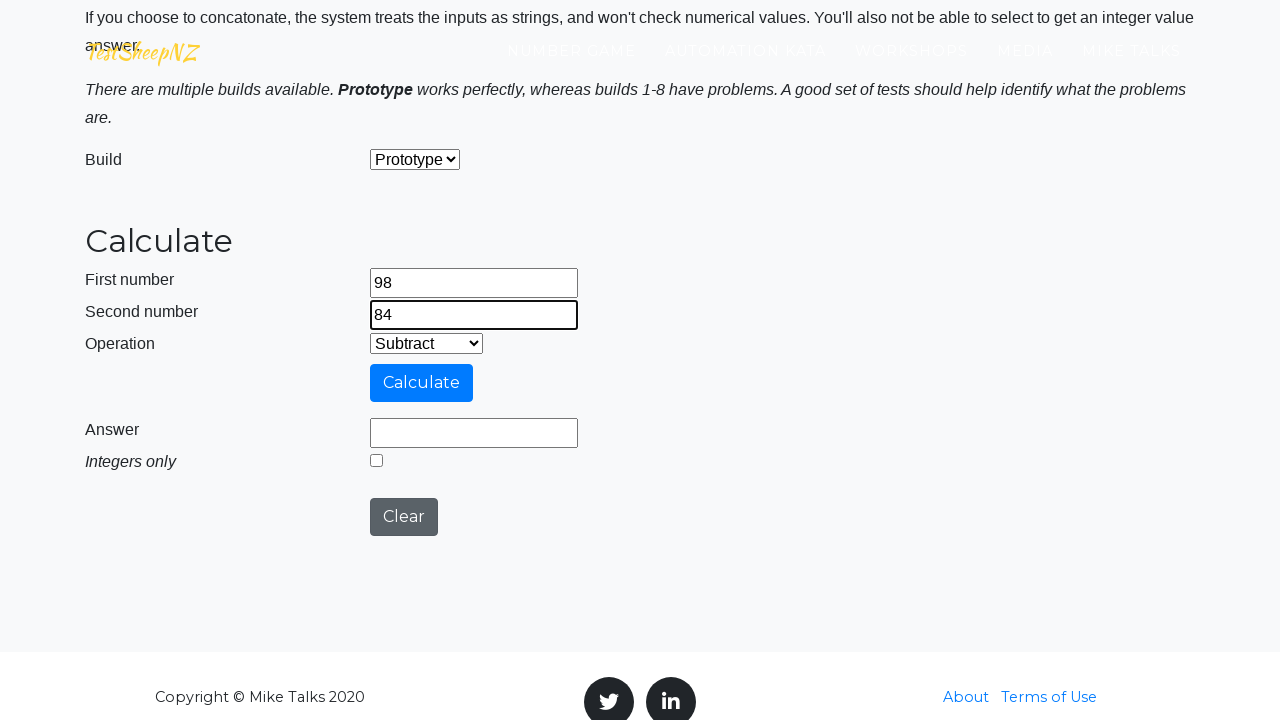

Clicked calculate button at (422, 383) on #calculateButton
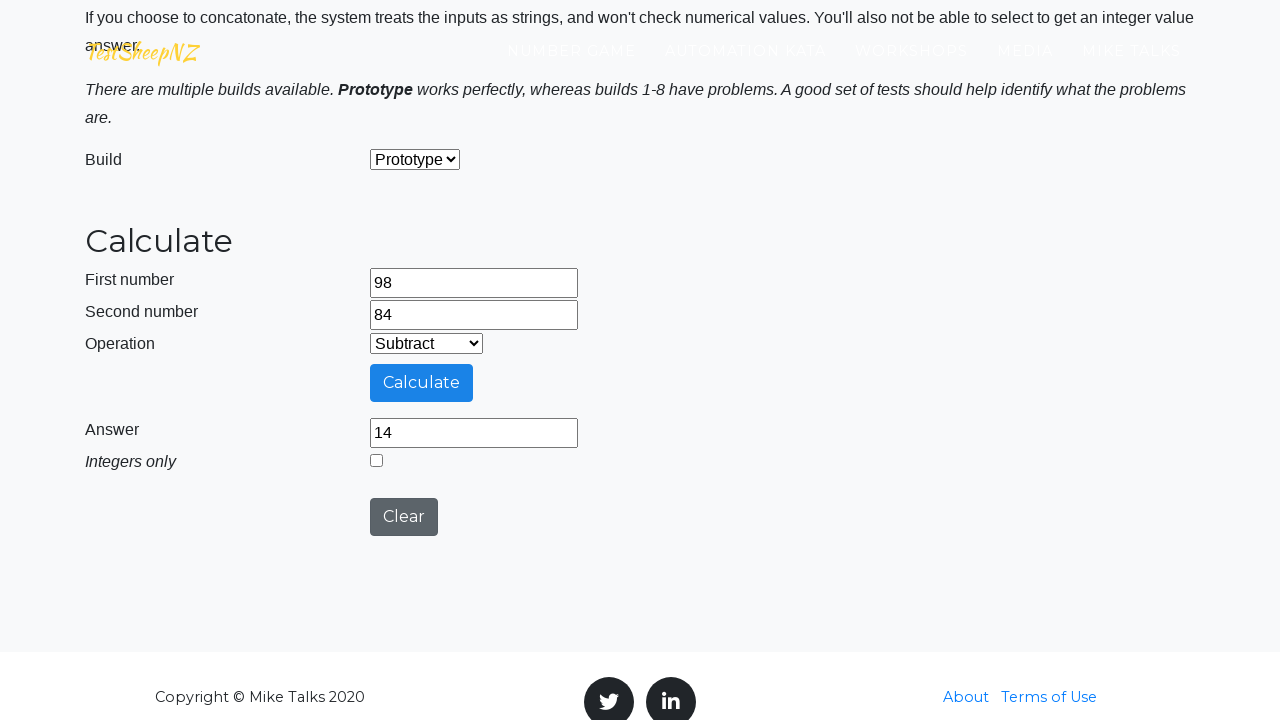

Answer field populated with result
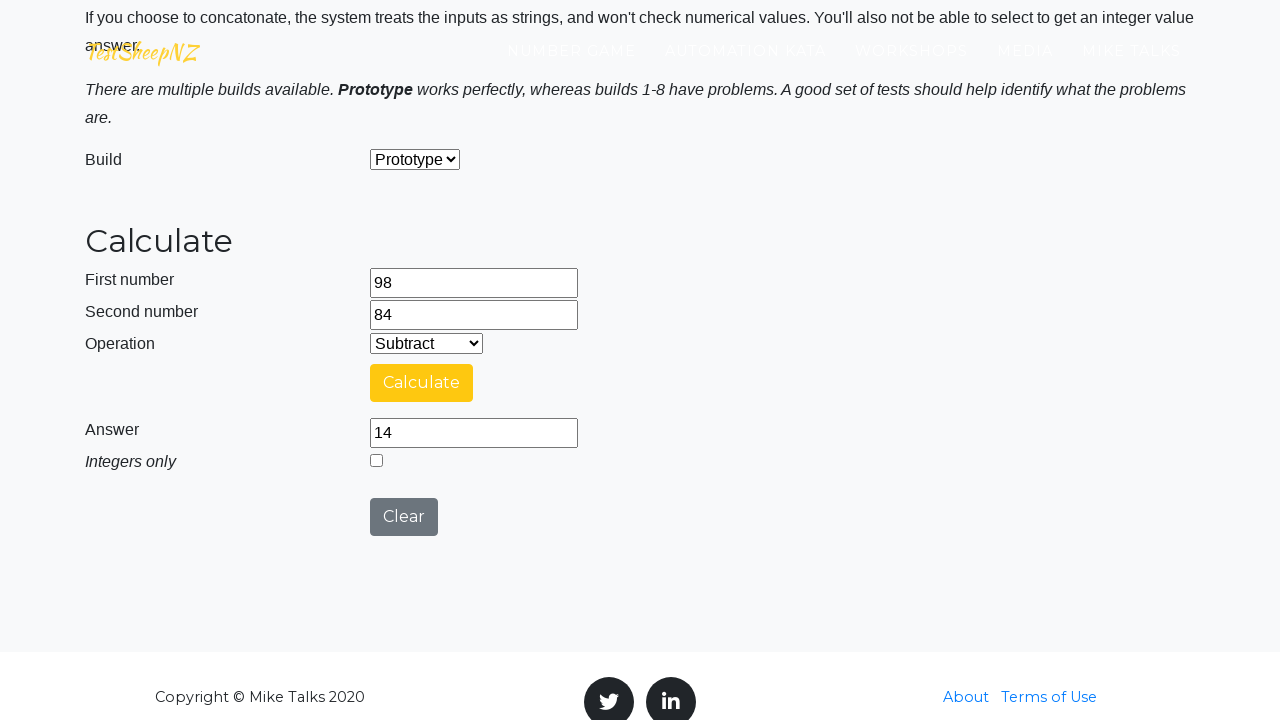

Clicked clear button to reset calculator at (404, 517) on #clearButton
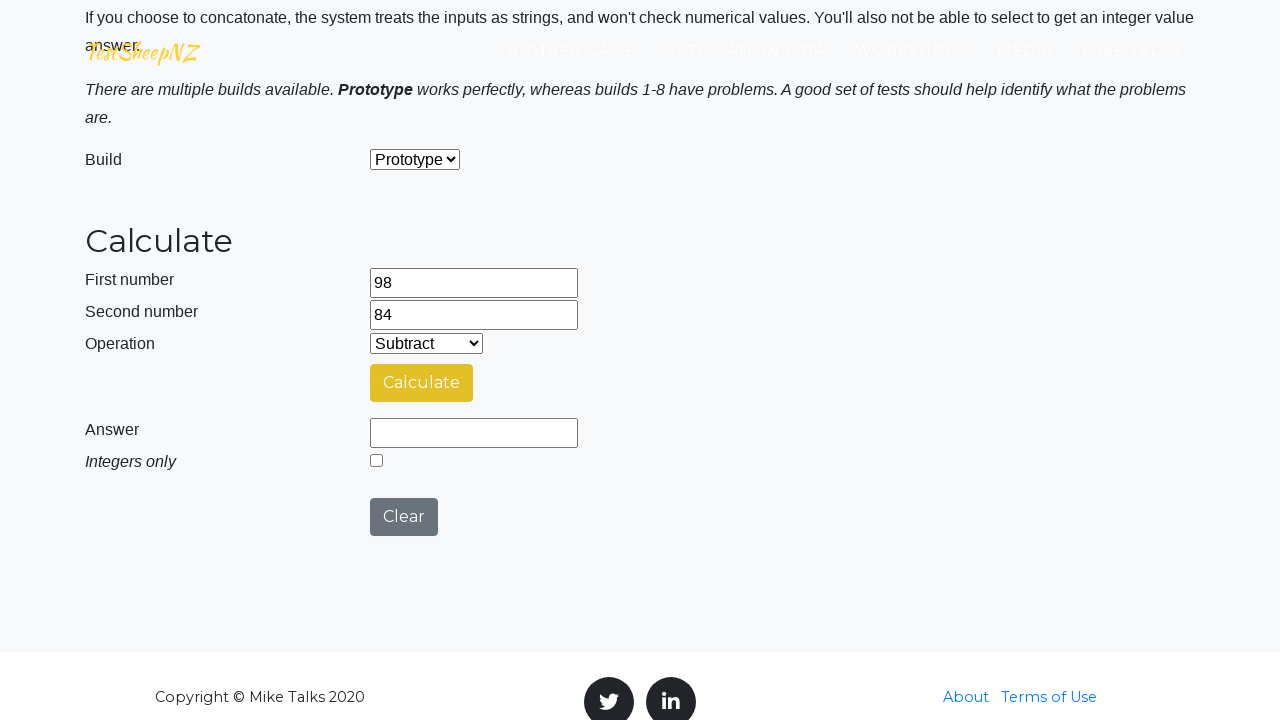

Waited 1 second between iterations
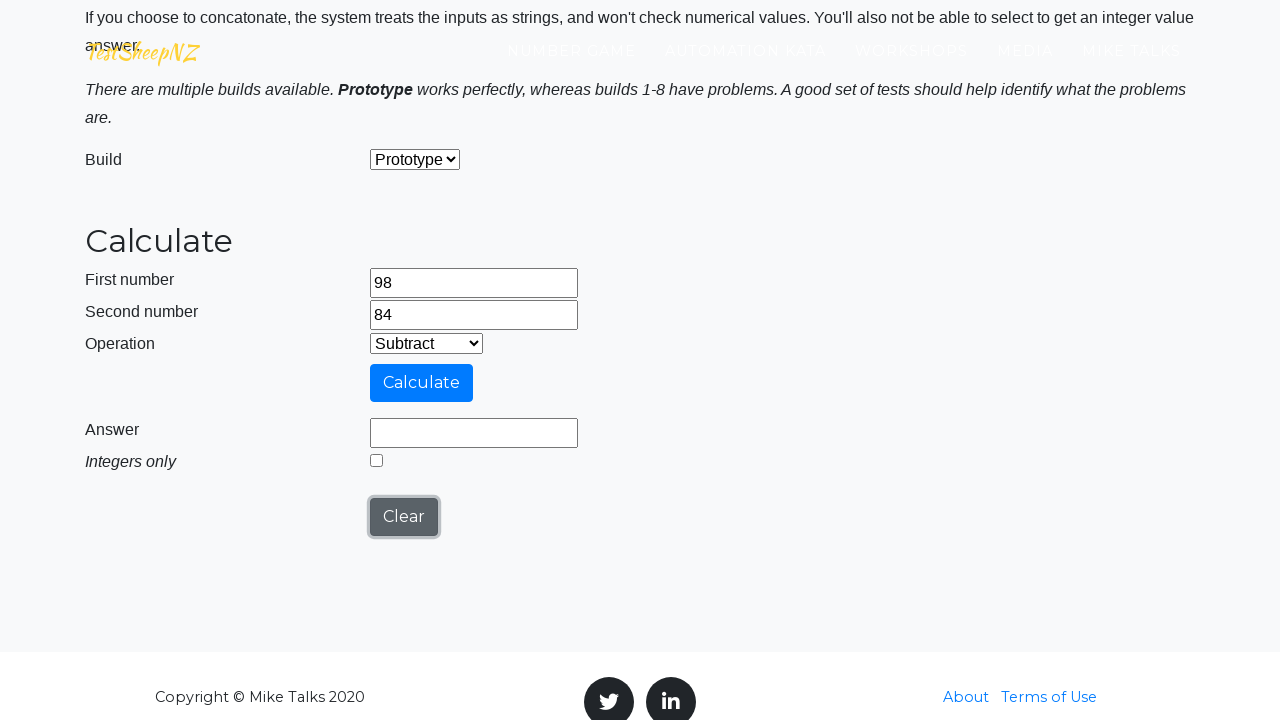

Re-entered first number: 98 on #number1Field
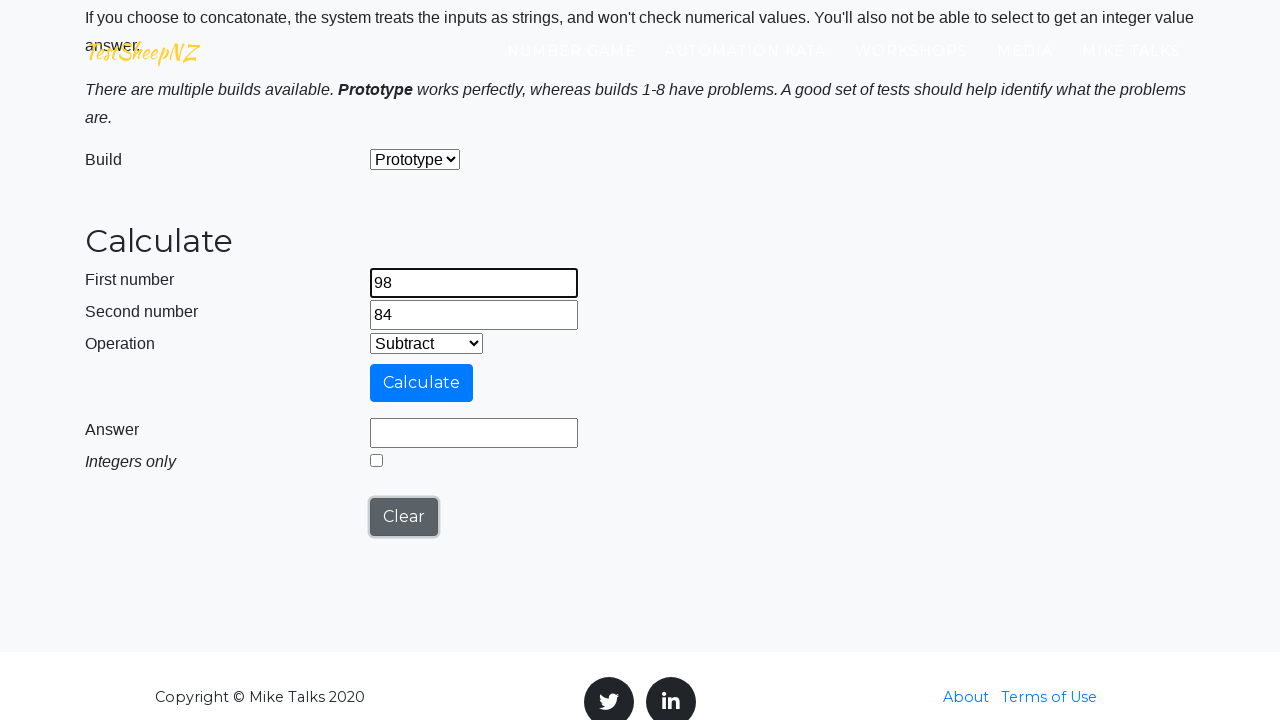

Re-entered second number: 84 on #number2Field
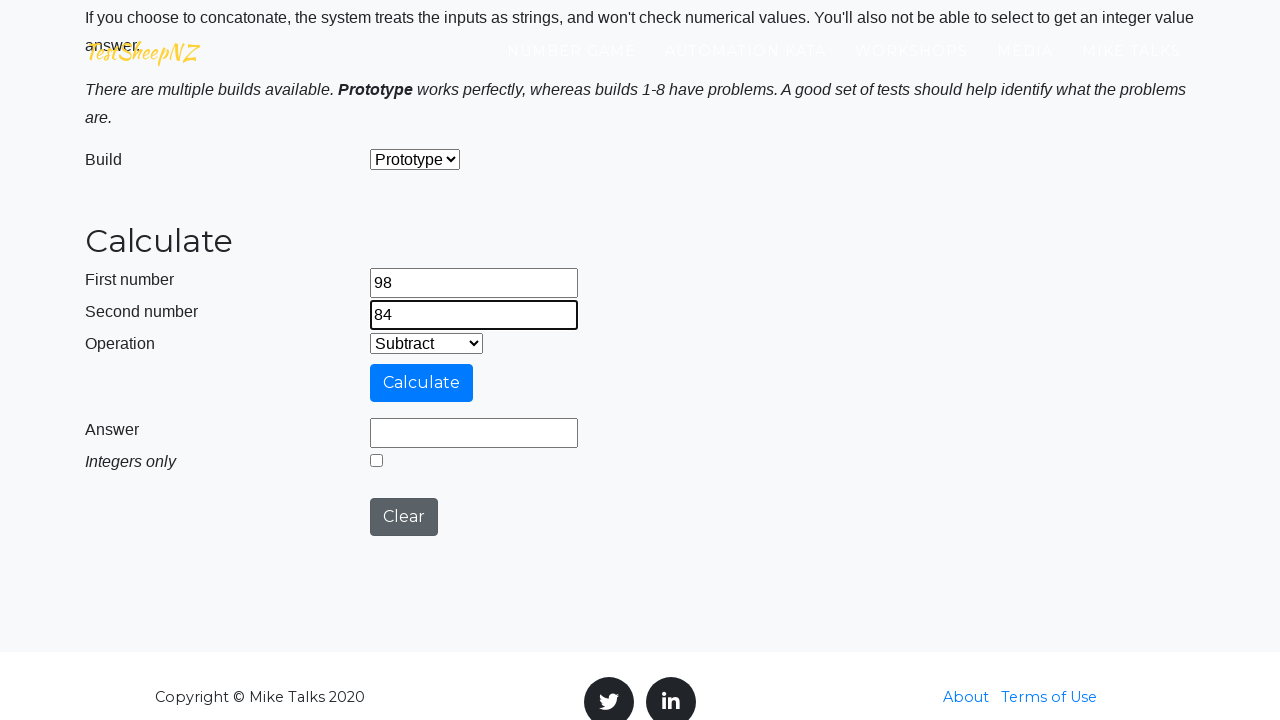

Selected operation at index 2 on #selectOperationDropdown
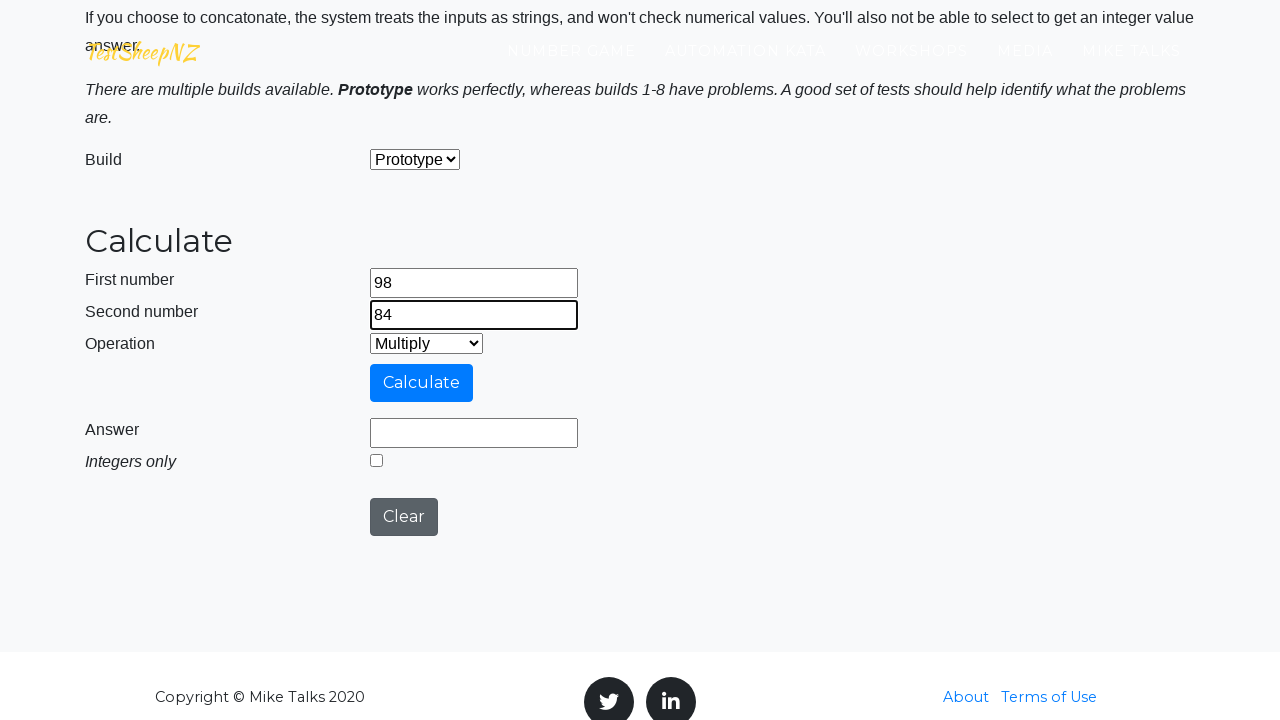

Clicked calculate button at (422, 383) on #calculateButton
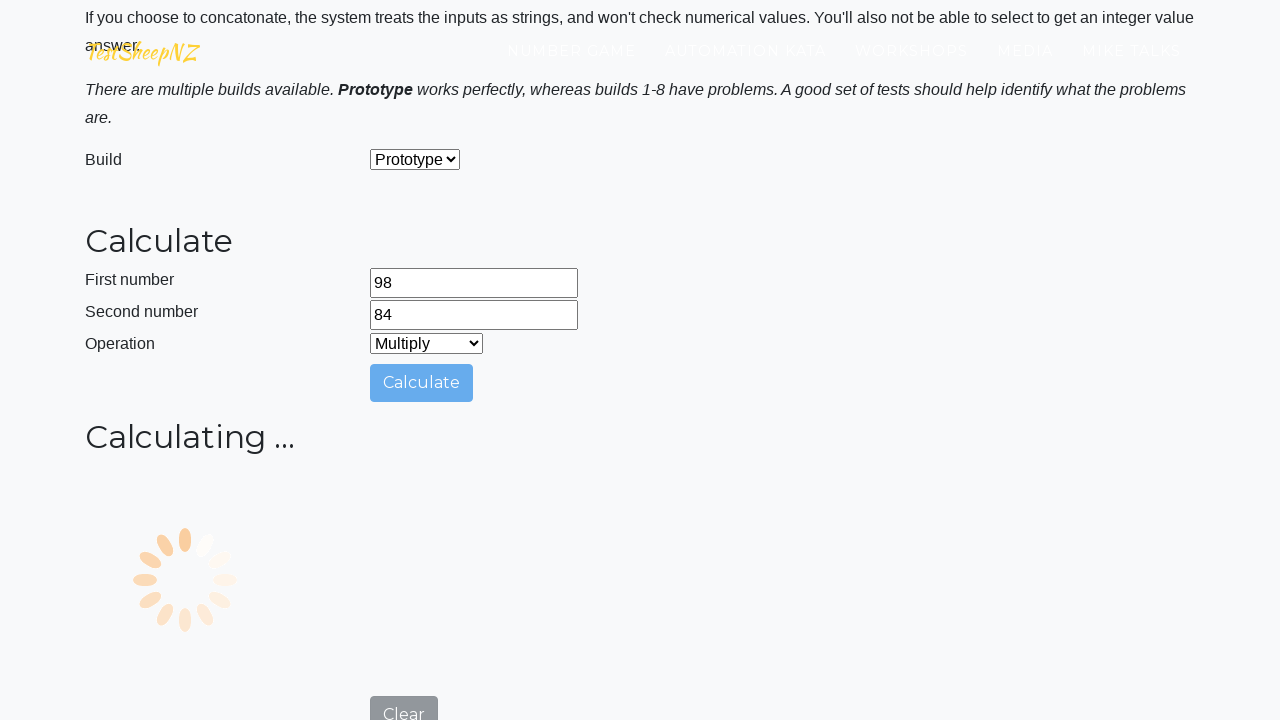

Answer field populated with result
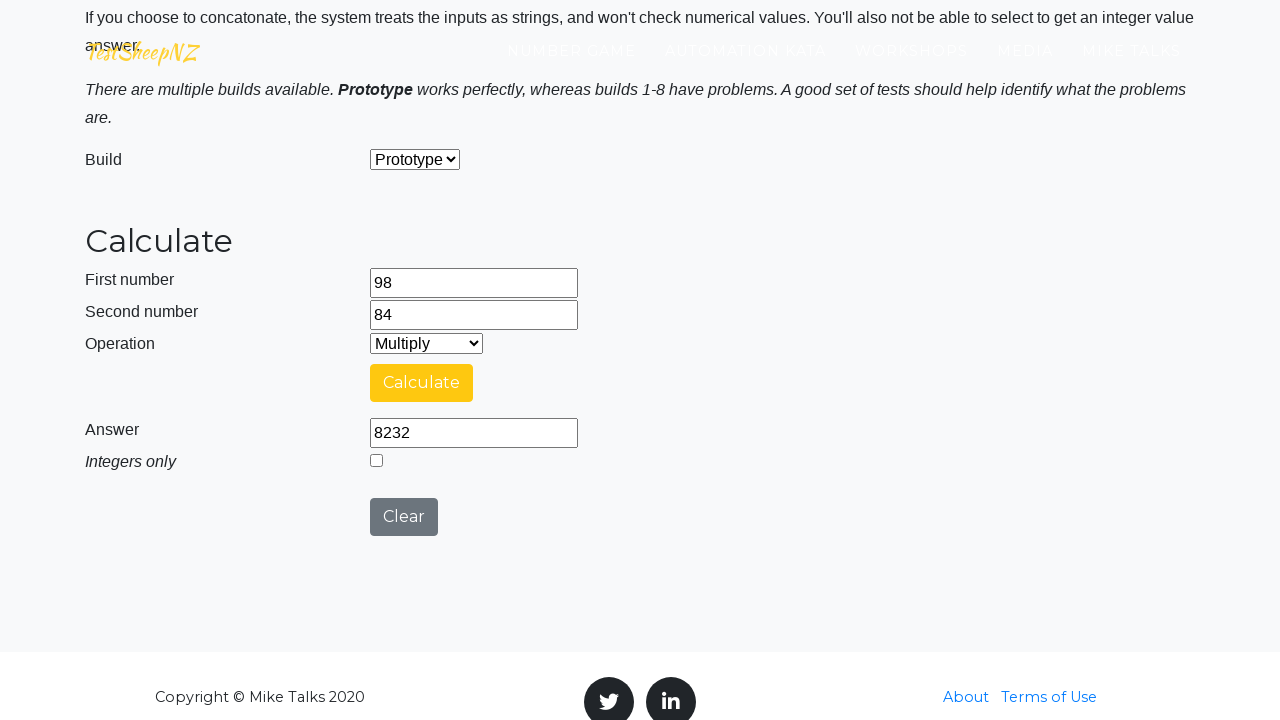

Clicked clear button to reset calculator at (404, 517) on #clearButton
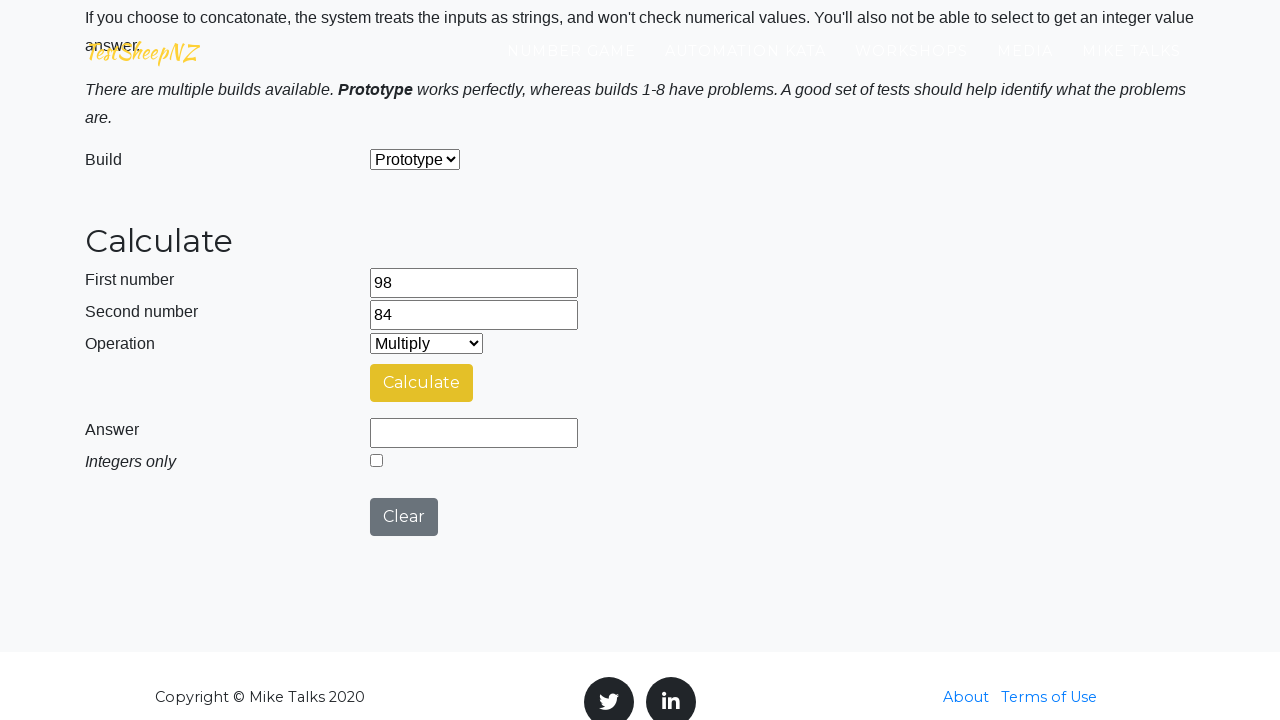

Waited 1 second between iterations
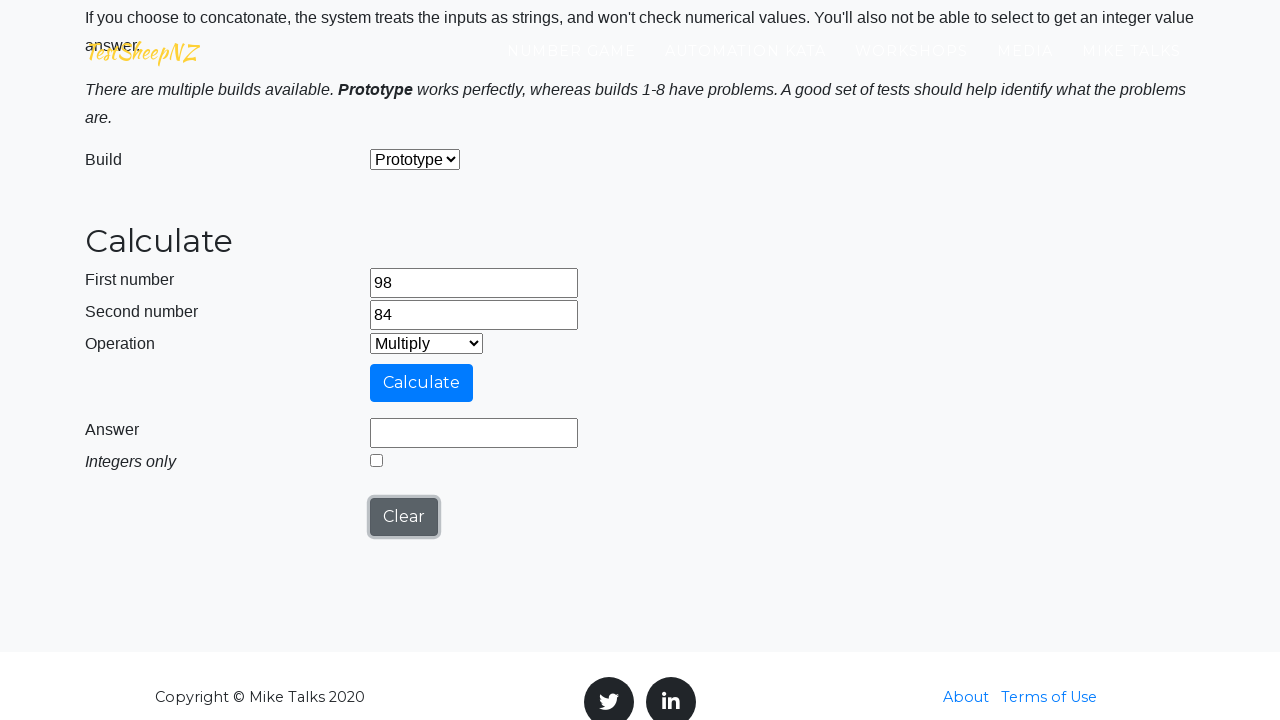

Re-entered first number: 98 on #number1Field
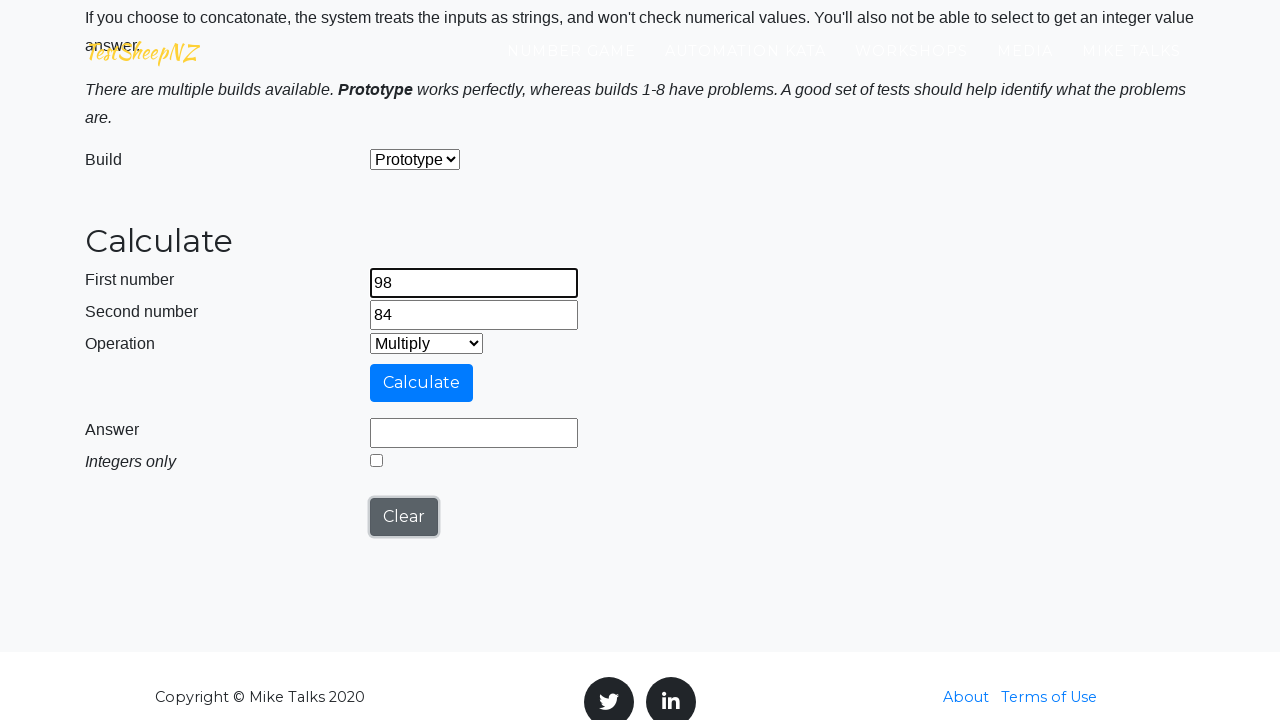

Re-entered second number: 84 on #number2Field
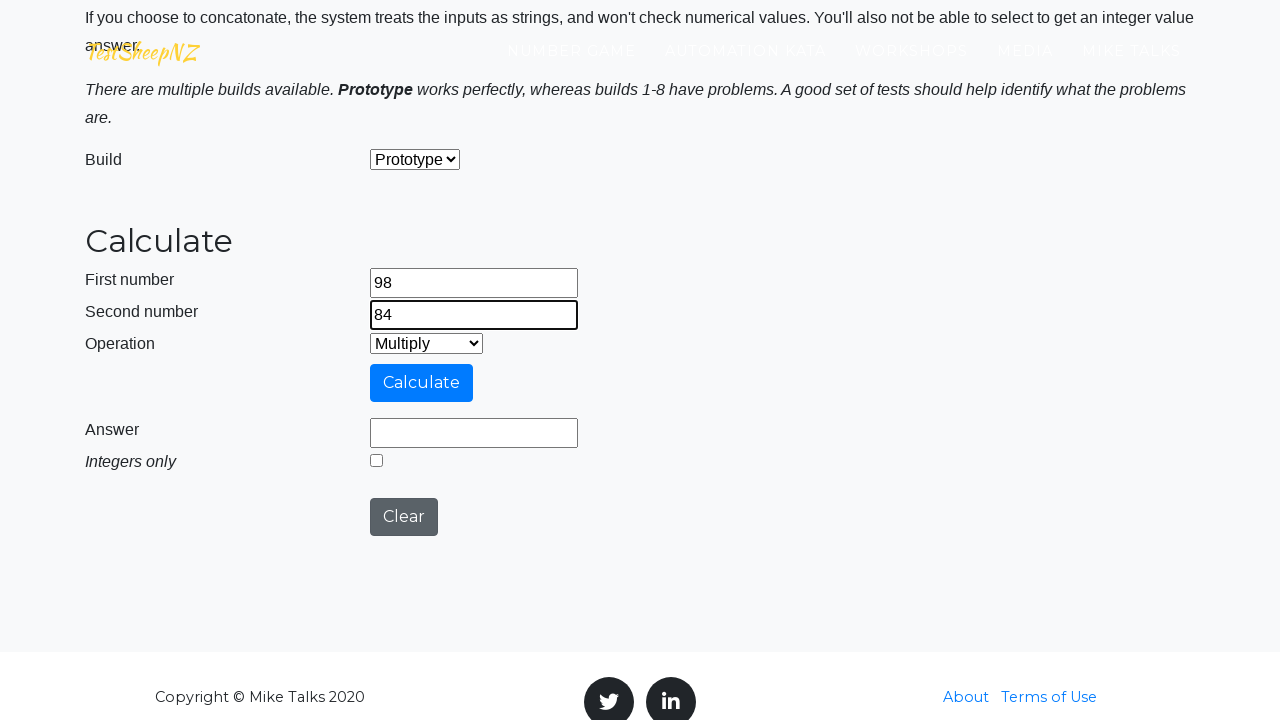

Selected operation at index 3 on #selectOperationDropdown
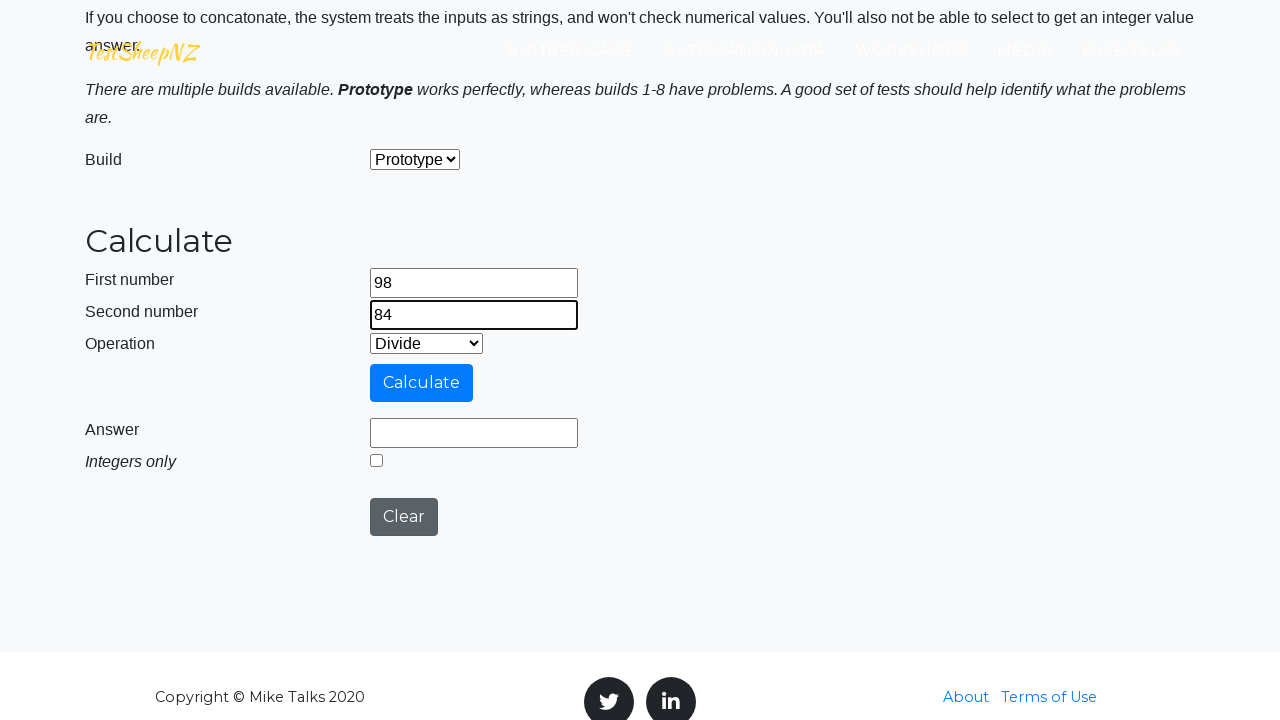

Clicked calculate button at (422, 383) on #calculateButton
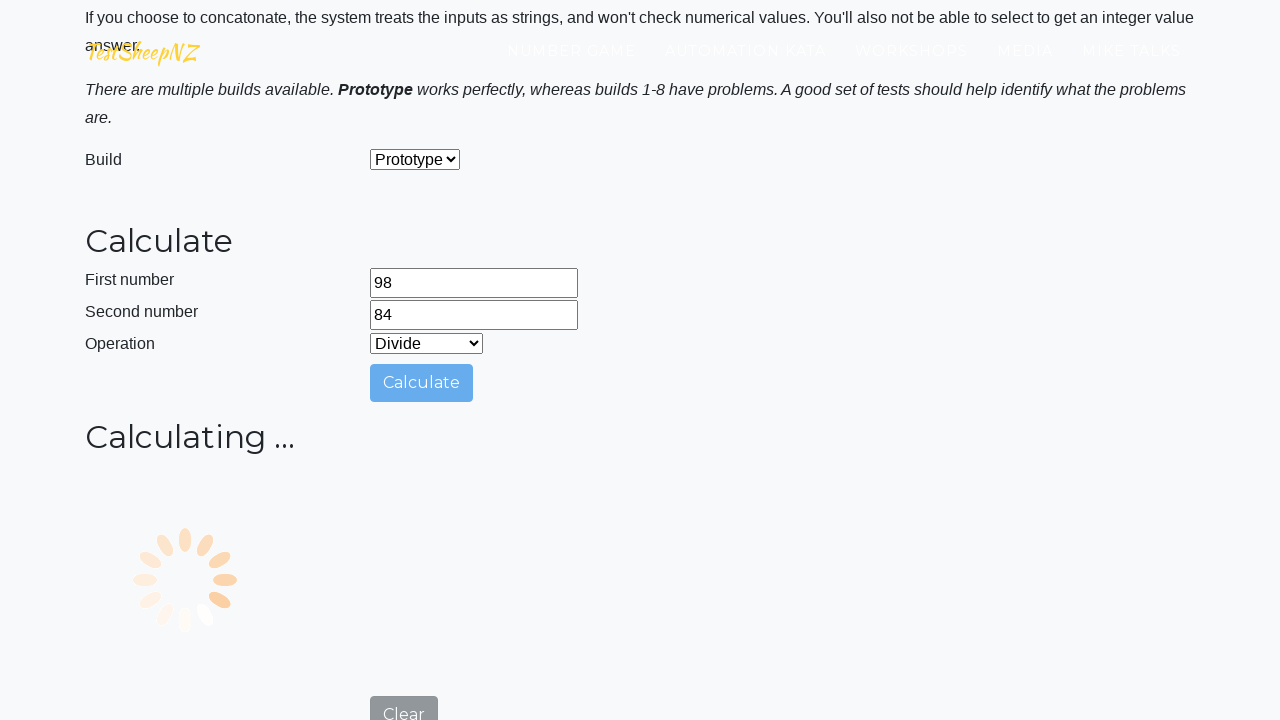

Answer field populated with result
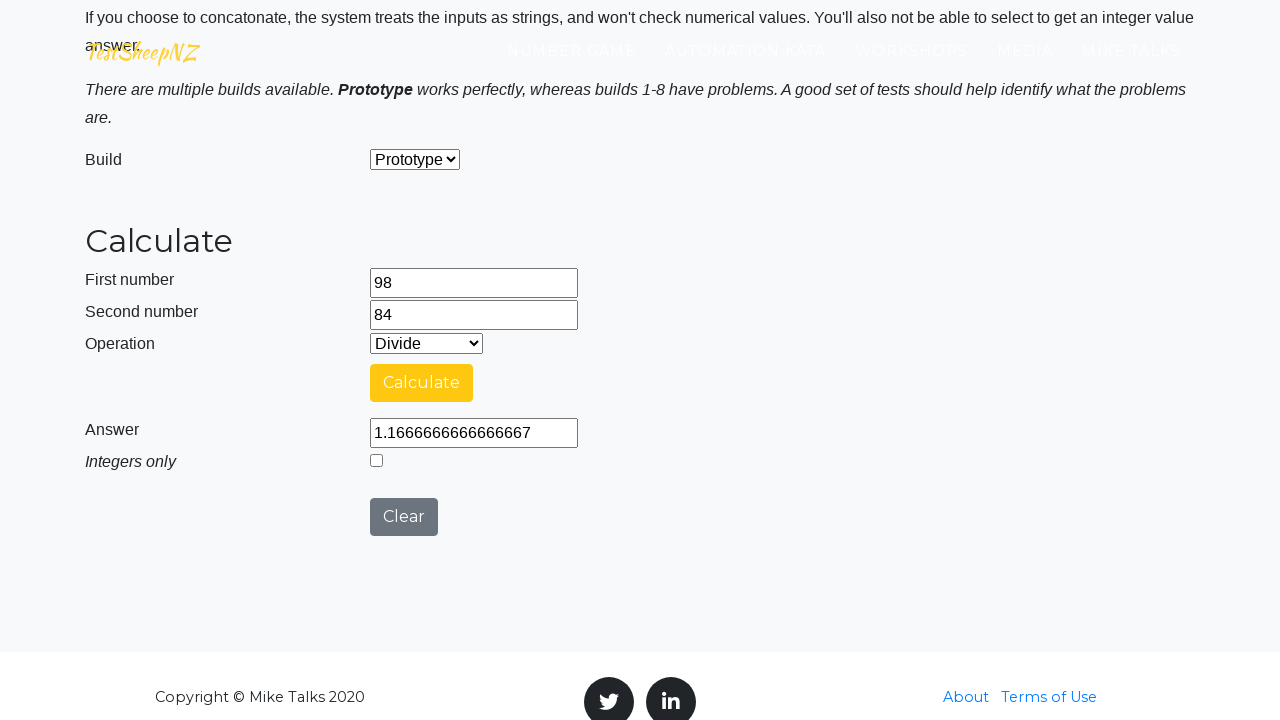

Clicked clear button to reset calculator at (404, 517) on #clearButton
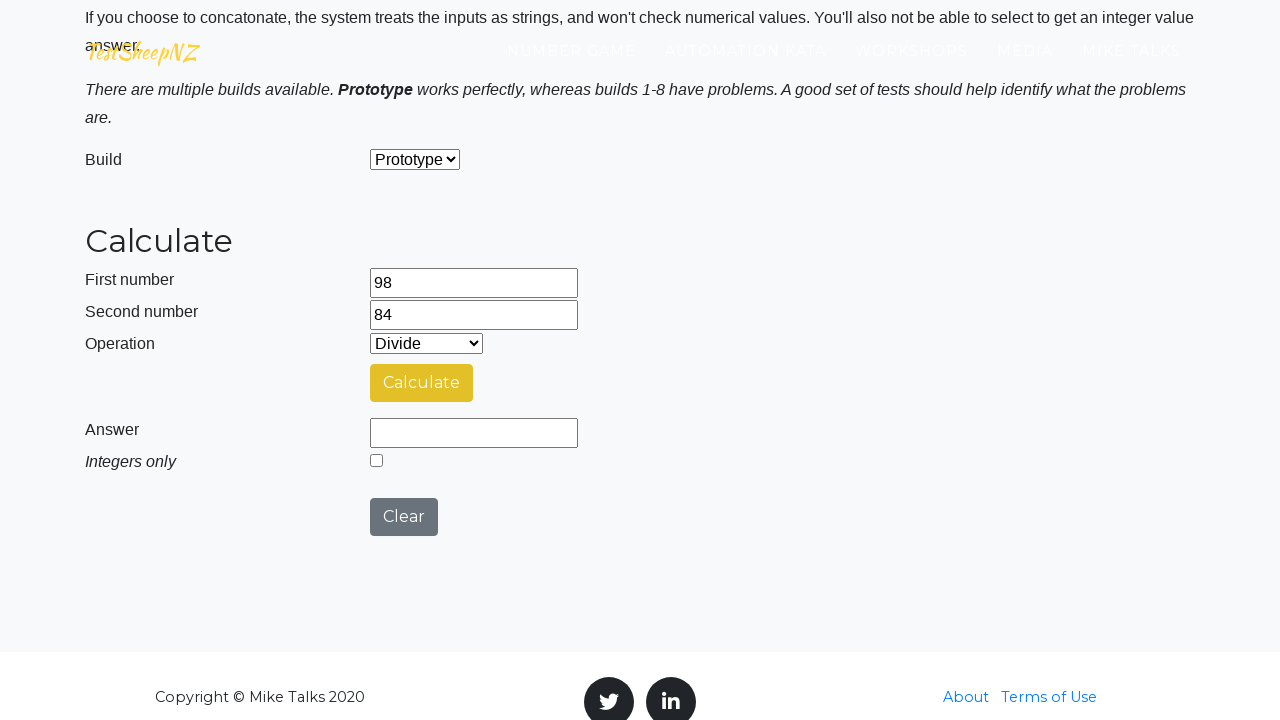

Waited 1 second between iterations
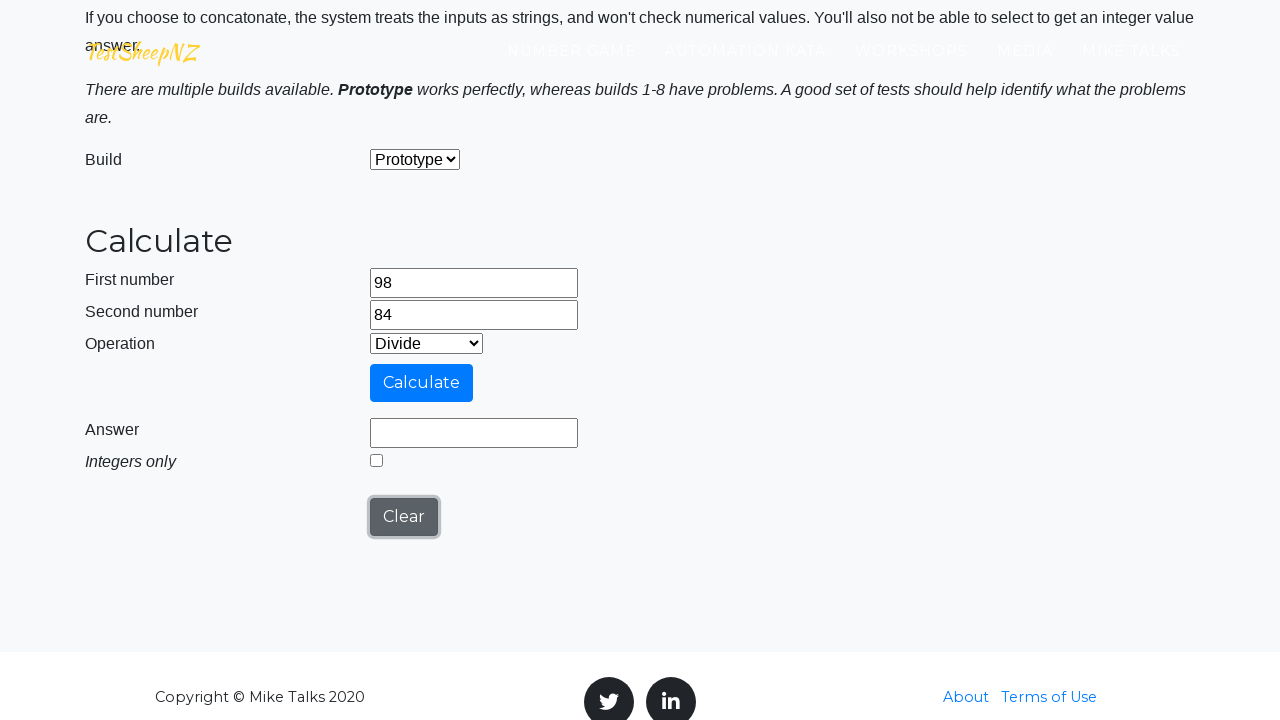

Re-entered first number: 98 on #number1Field
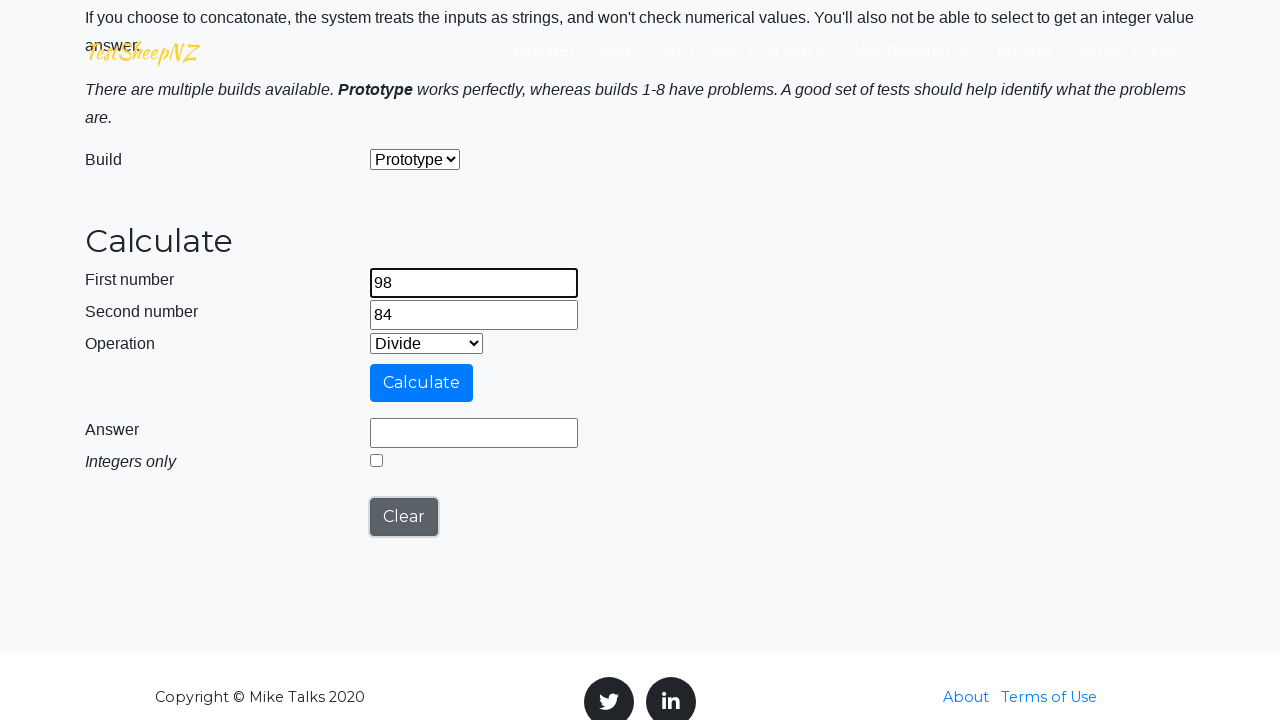

Re-entered second number: 84 on #number2Field
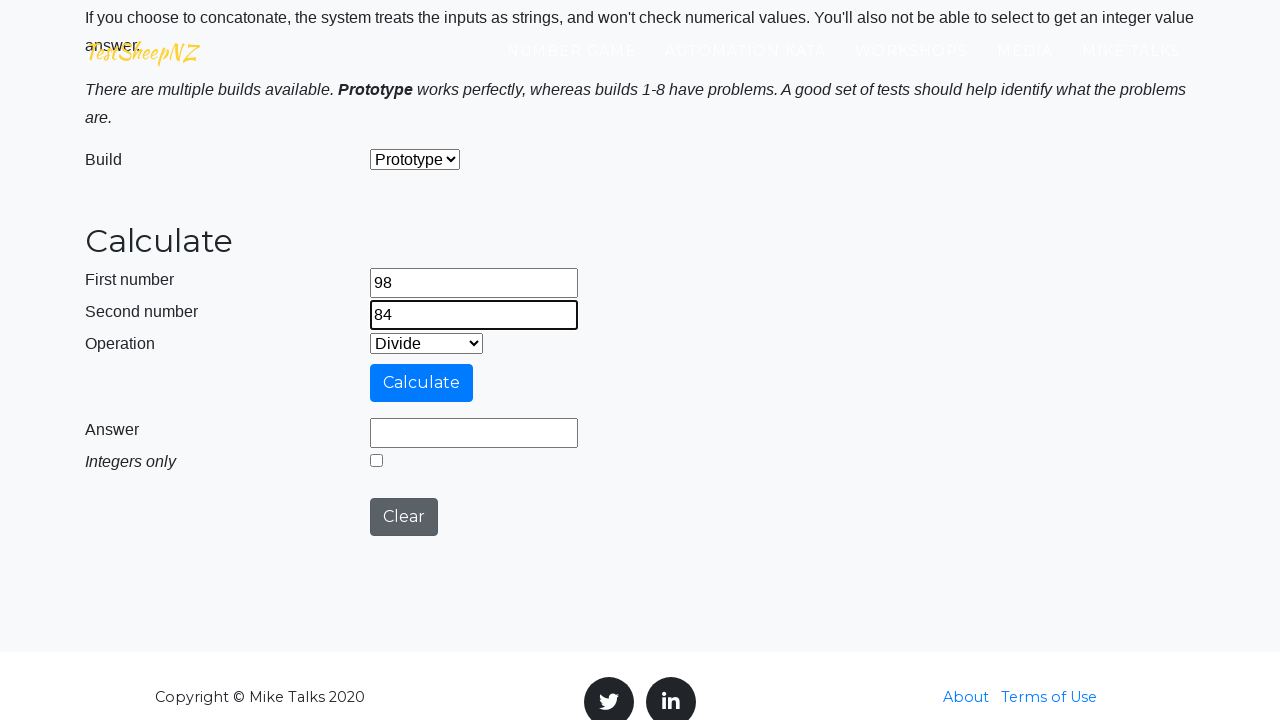

Selected operation at index 4 on #selectOperationDropdown
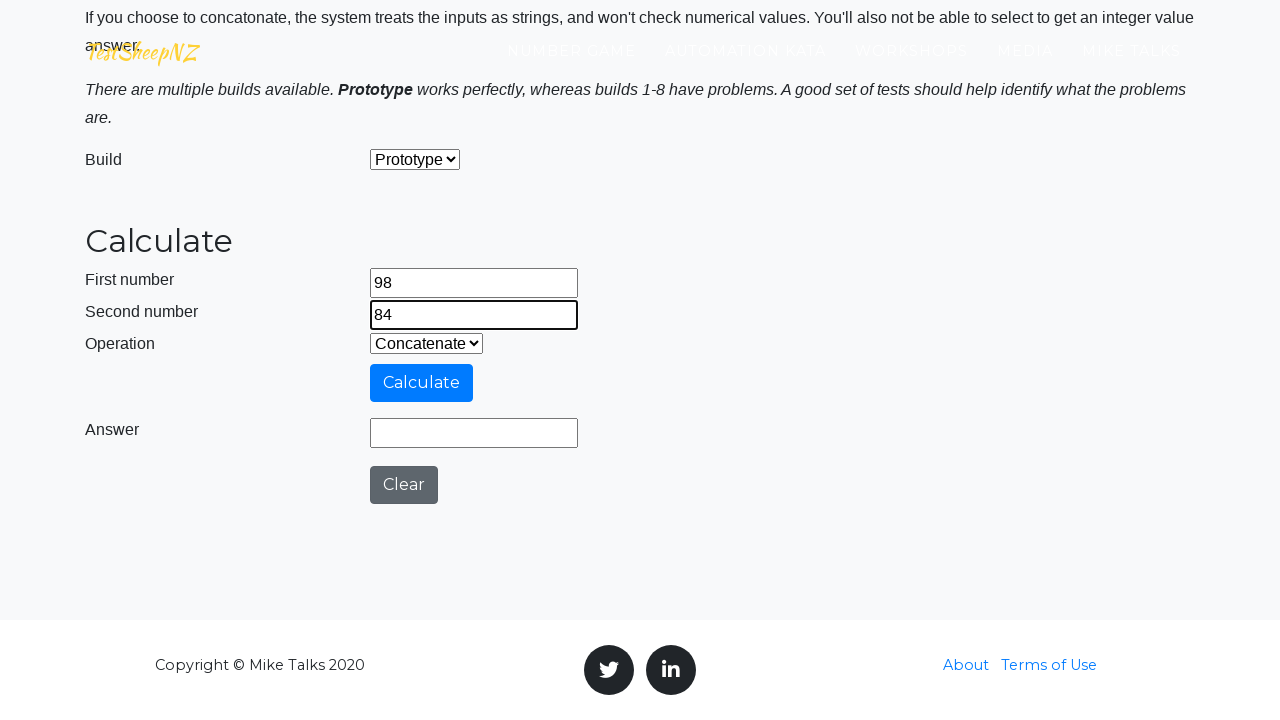

Clicked calculate button at (422, 383) on #calculateButton
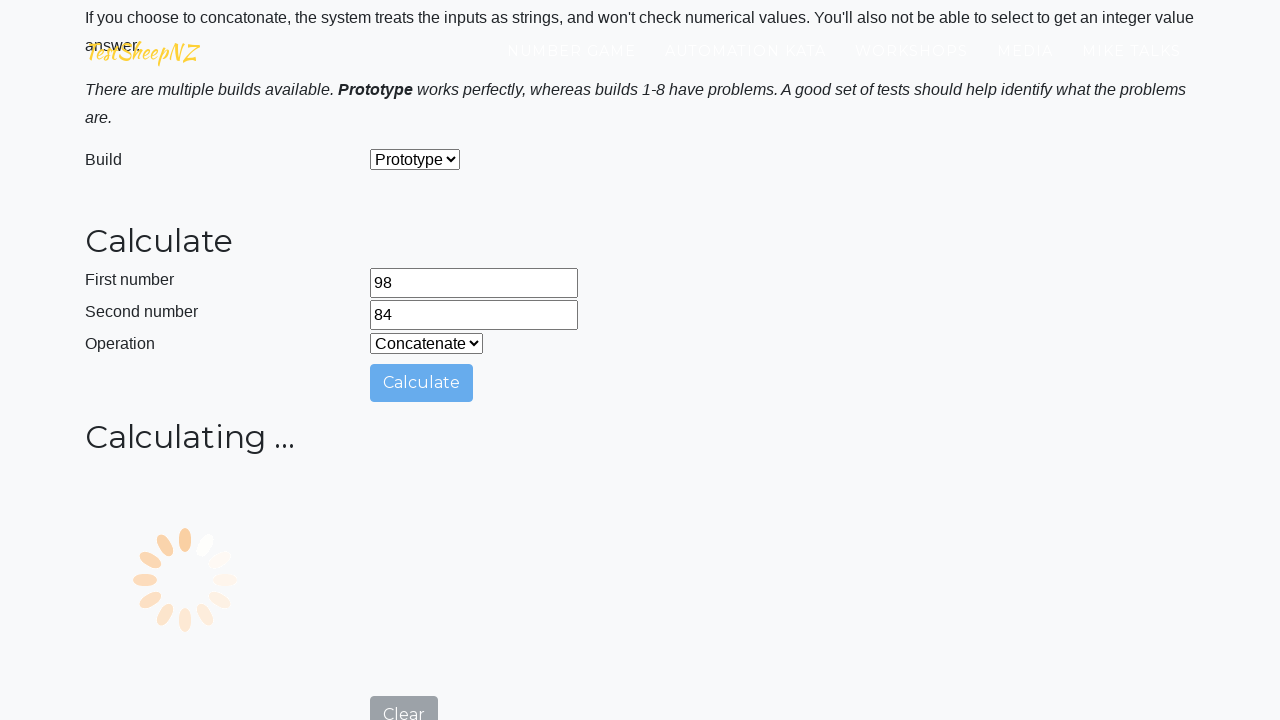

Answer field populated with result
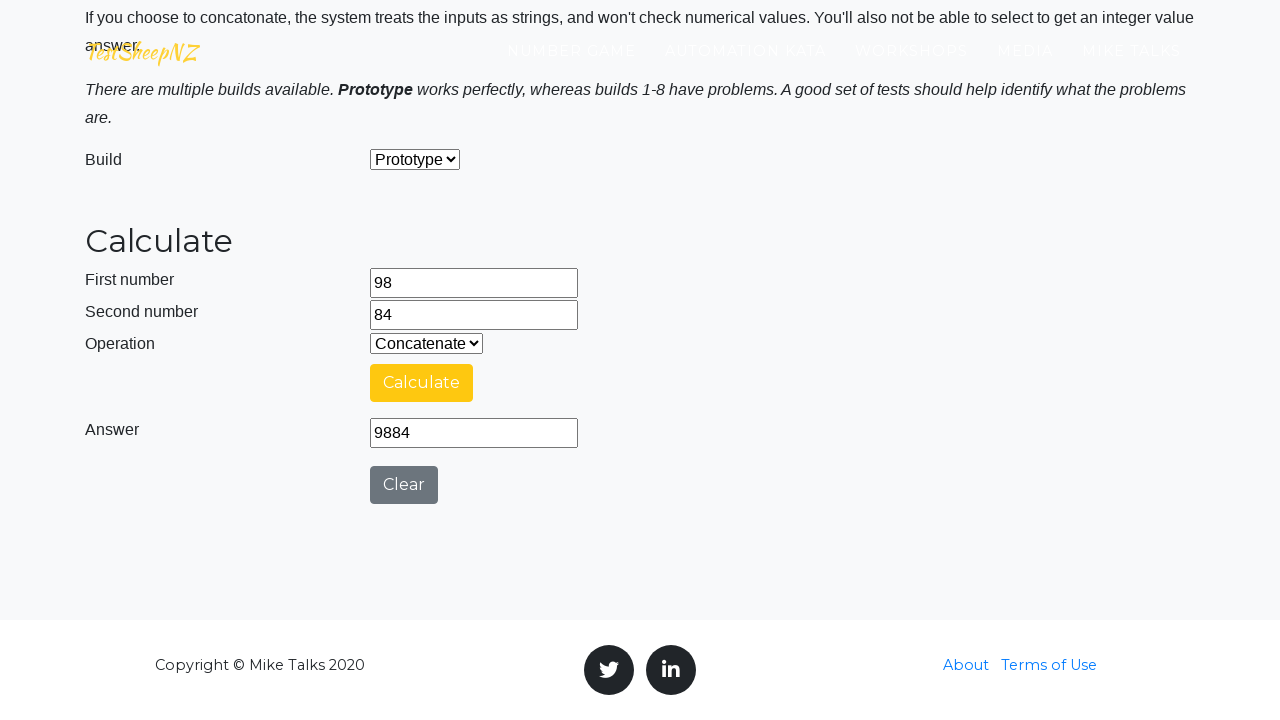

Clicked clear button to reset calculator at (404, 485) on #clearButton
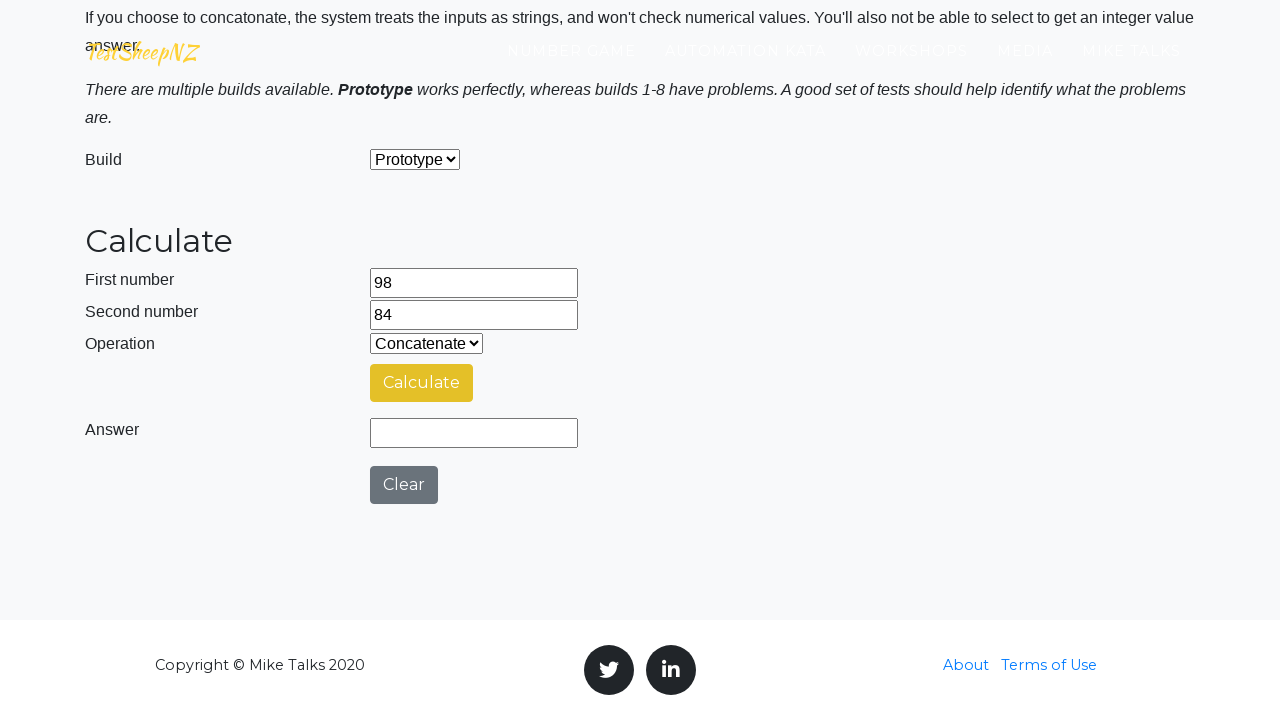

Waited 1 second between iterations
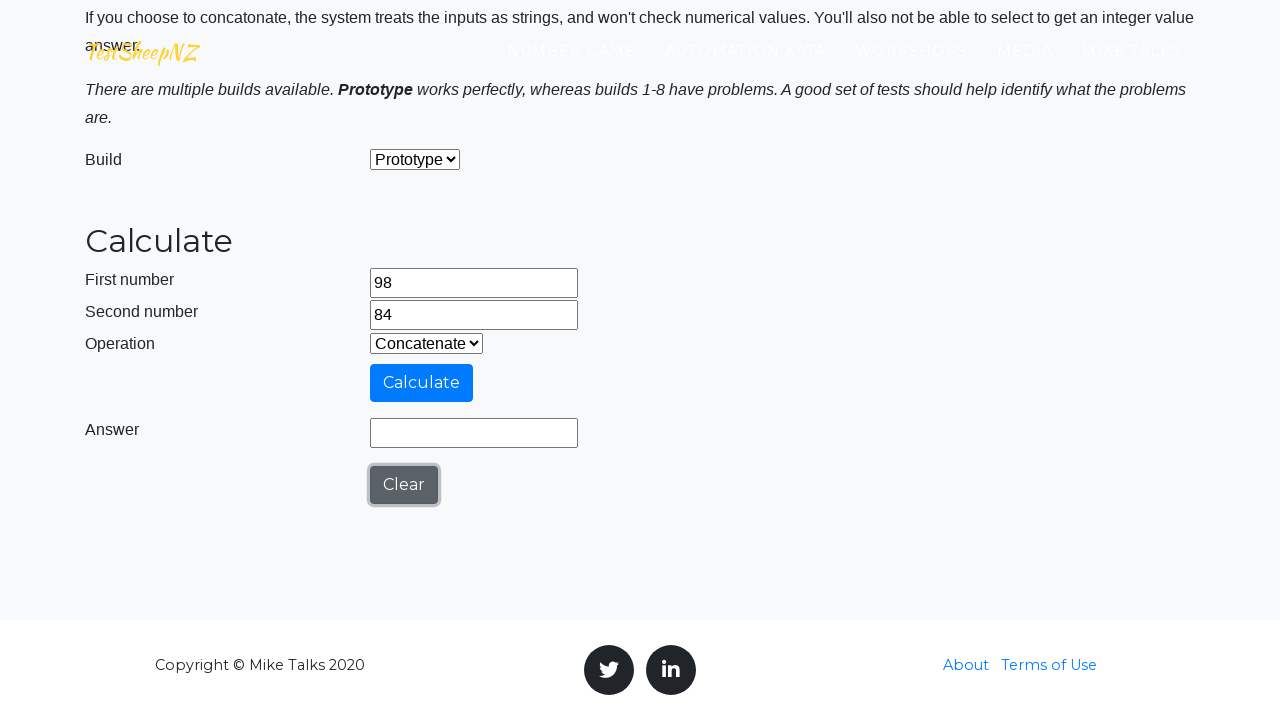

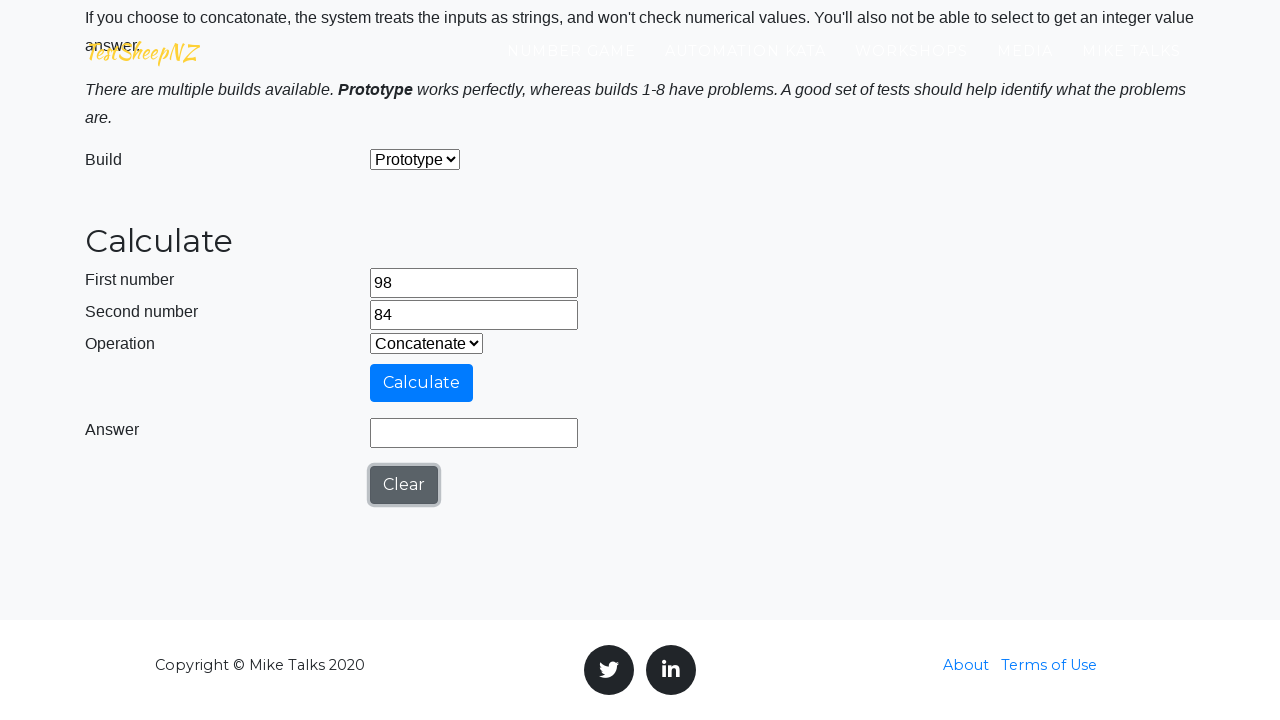